Tests date picker functionality by opening the date picker and navigating to select a past date (April 12, 2020) using the calendar navigation controls.

Starting URL: https://testautomationpractice.blogspot.com/

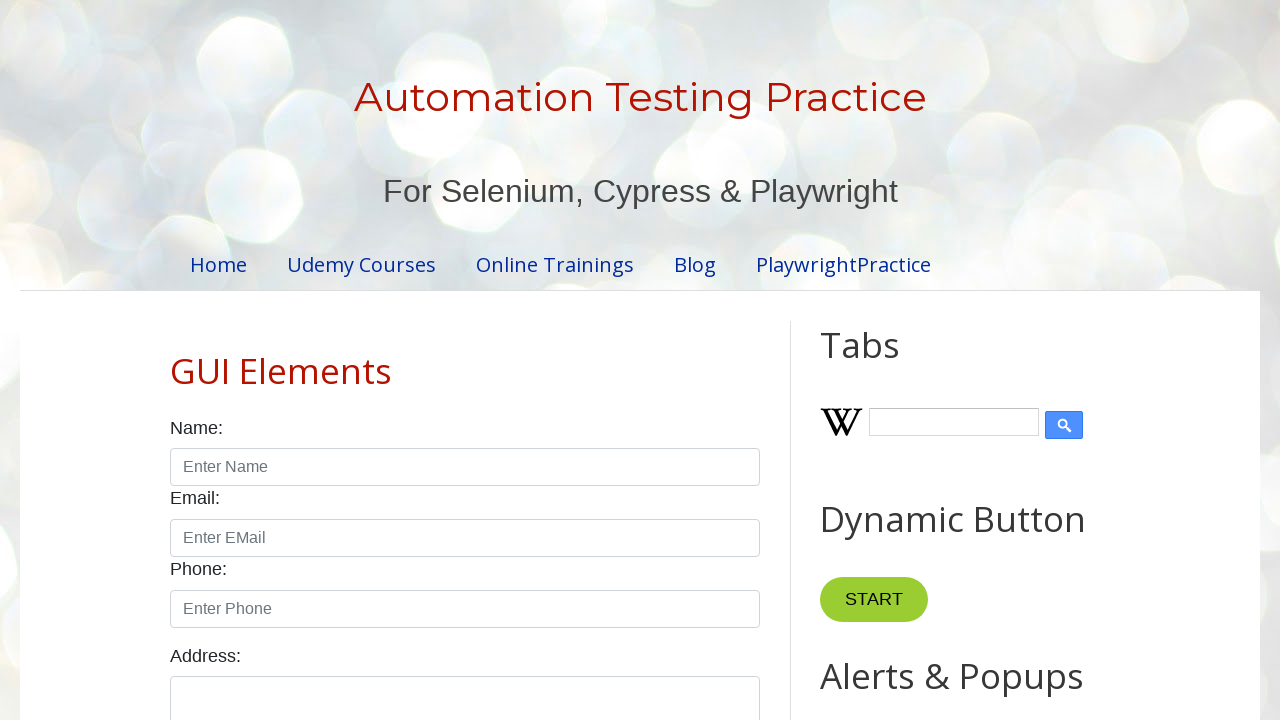

Clicked on date picker input to open the calendar at (515, 360) on input#datepicker
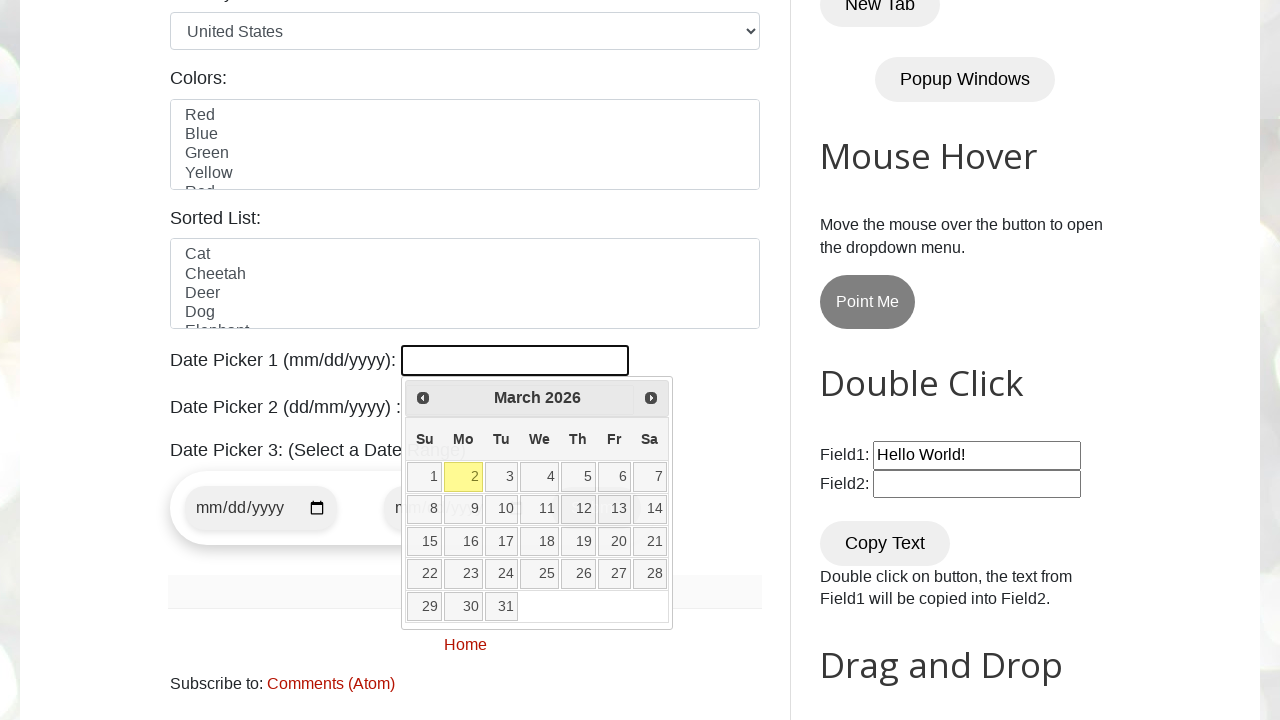

Date picker calendar appeared
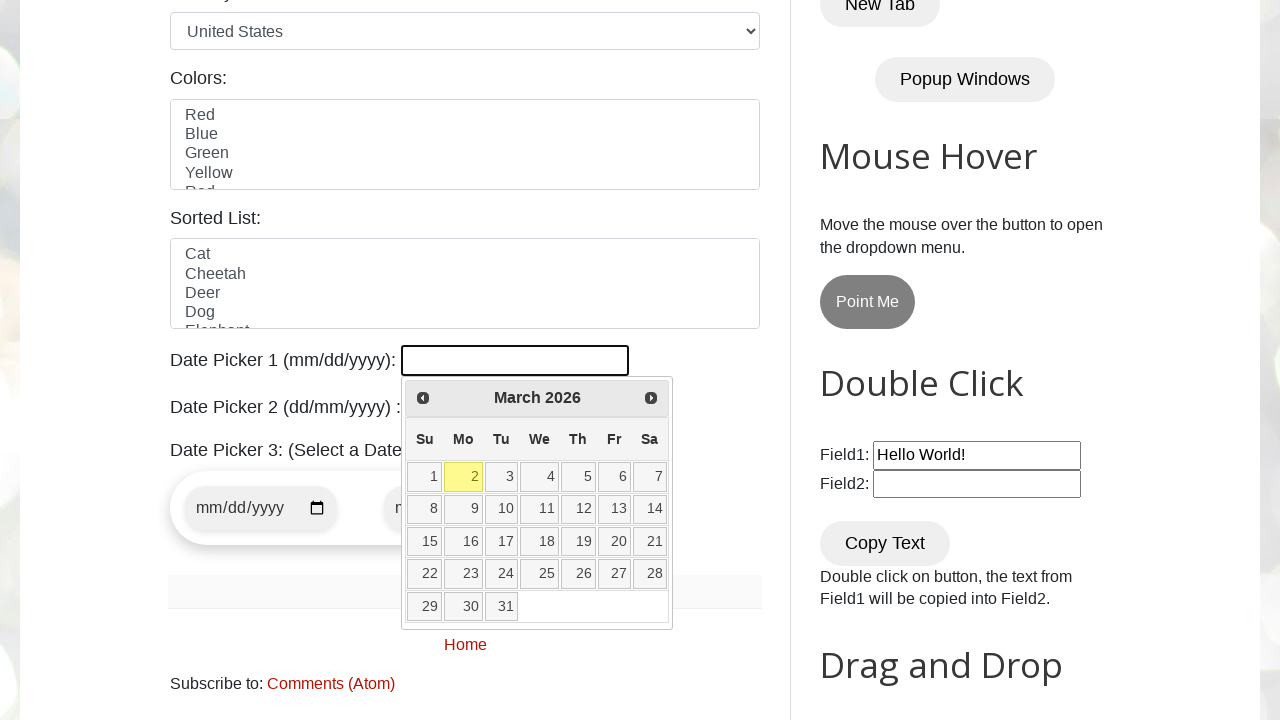

Checked current month and year: March 2026
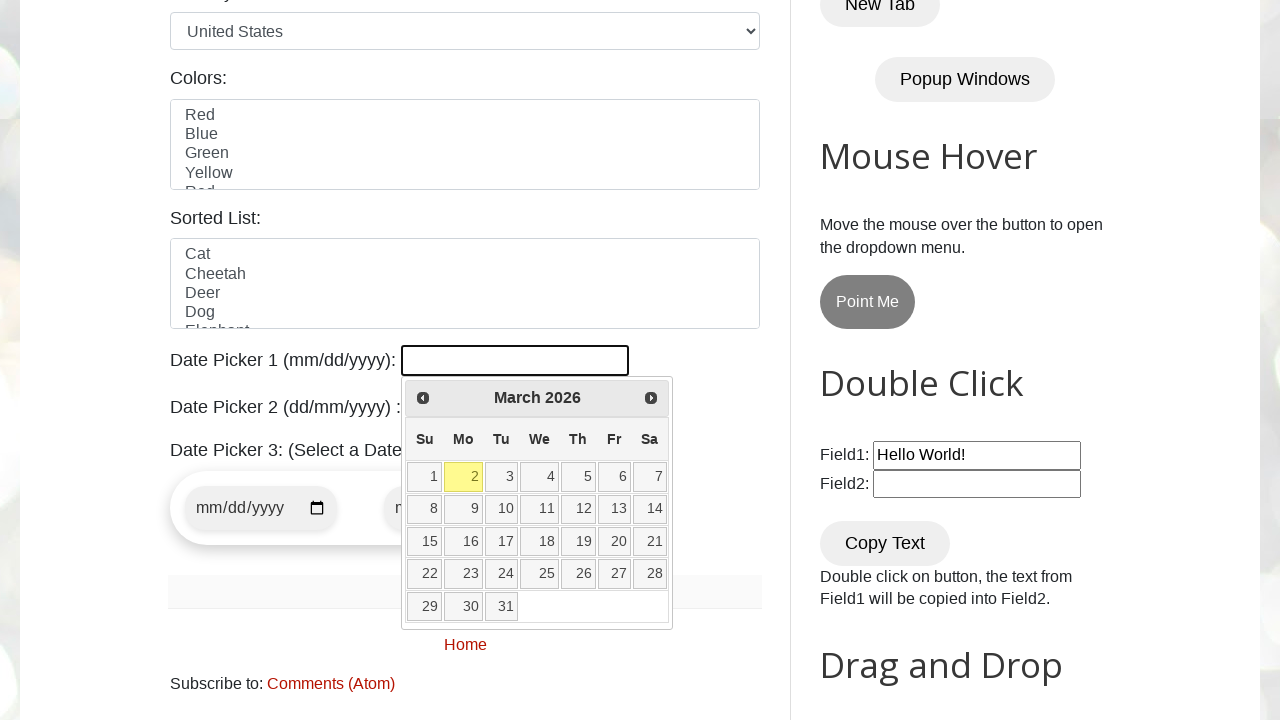

Clicked previous month button to navigate backwards at (423, 398) on span.ui-icon-circle-triangle-w
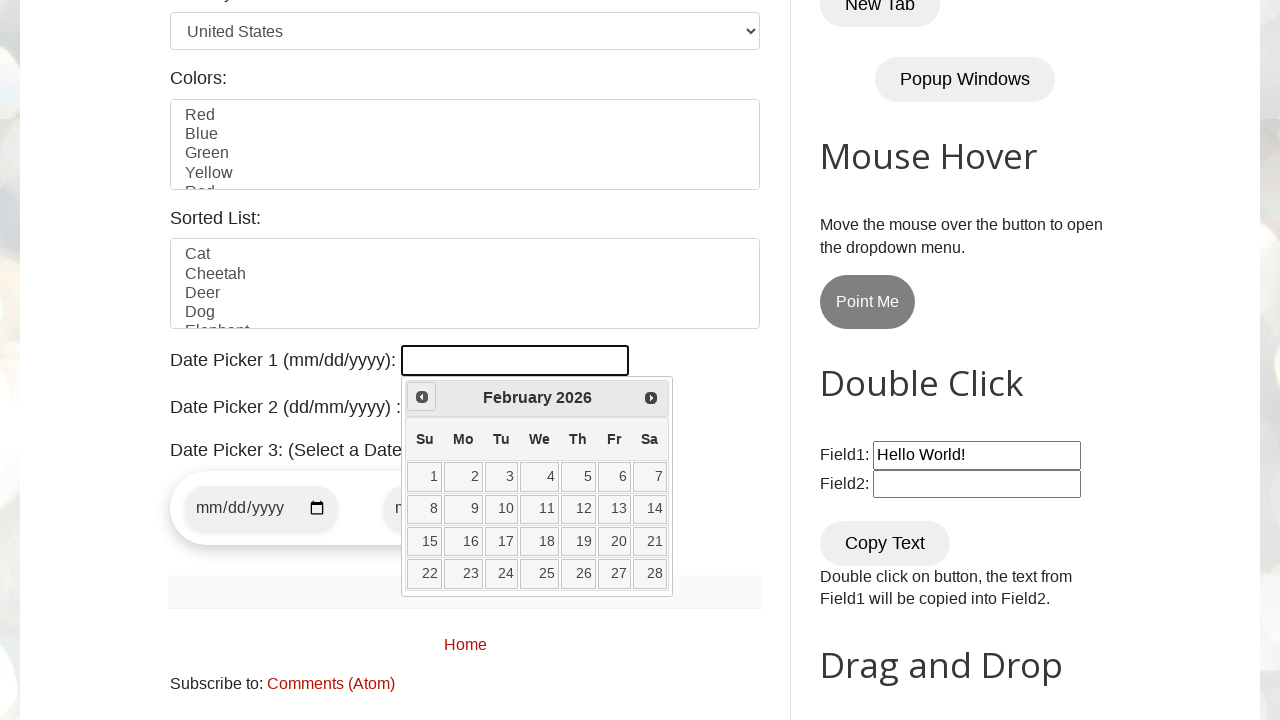

Waited for calendar to update after month navigation
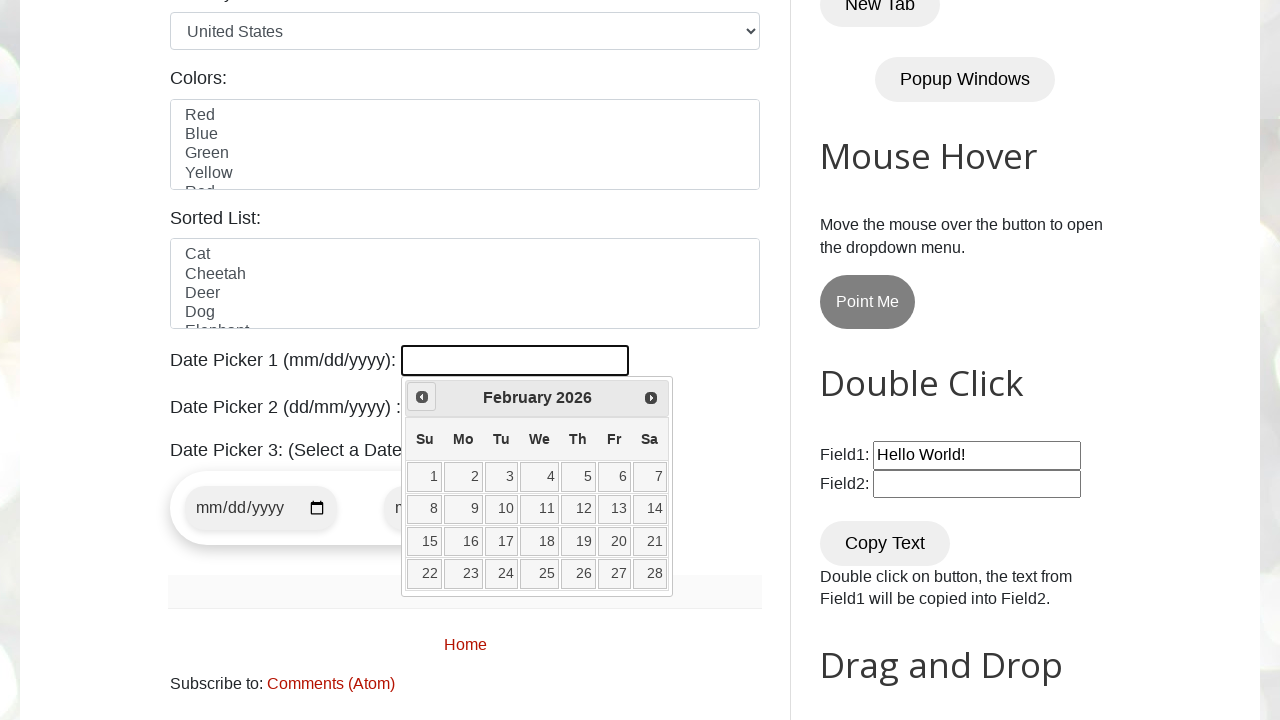

Checked current month and year: February 2026
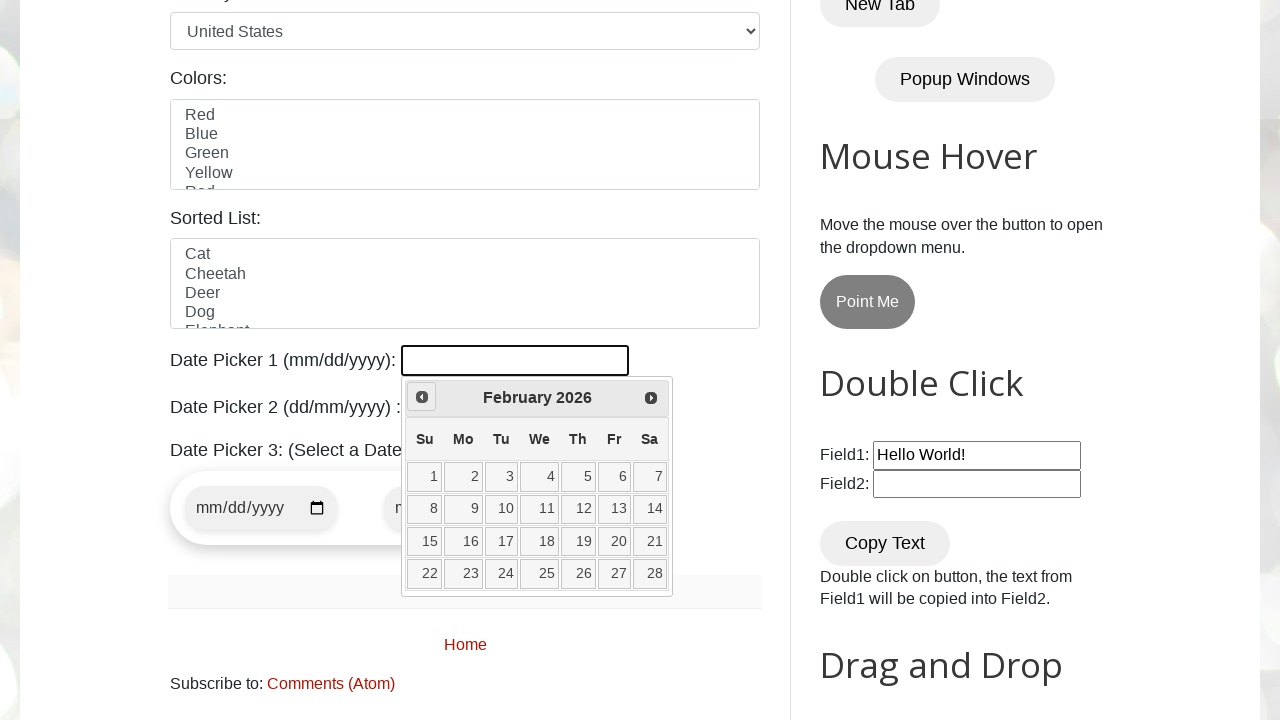

Clicked previous month button to navigate backwards at (422, 397) on span.ui-icon-circle-triangle-w
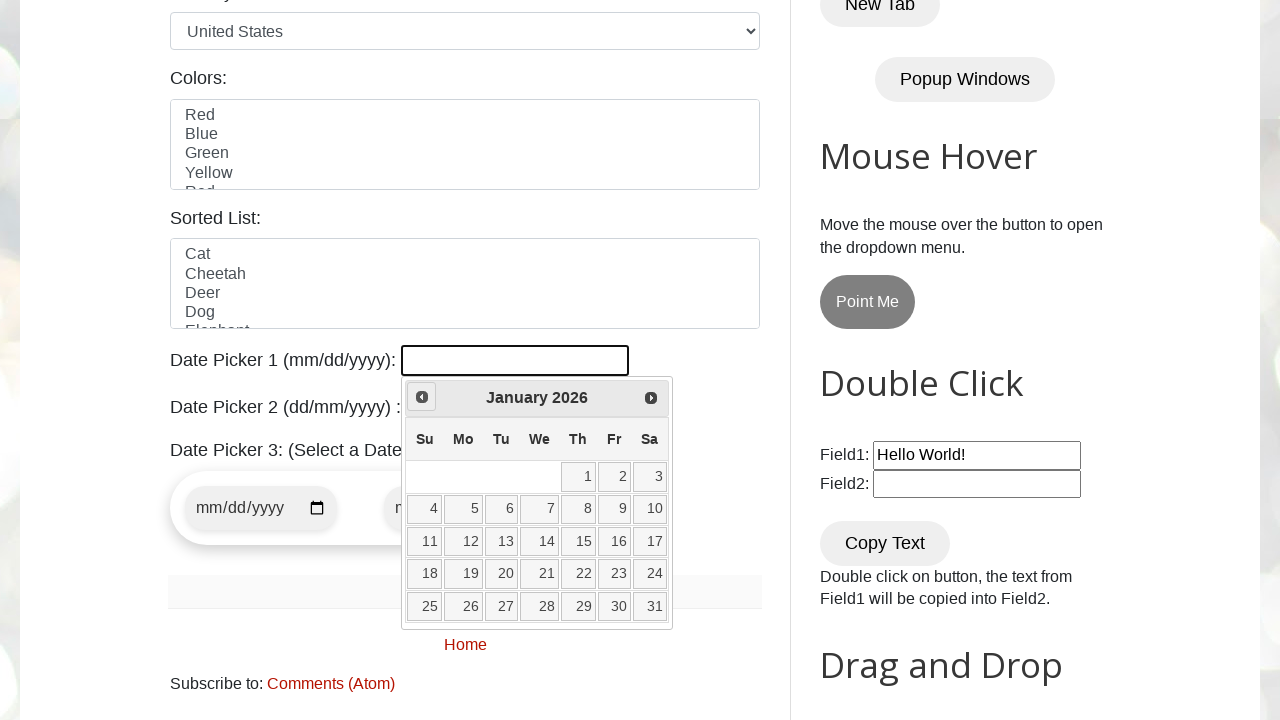

Waited for calendar to update after month navigation
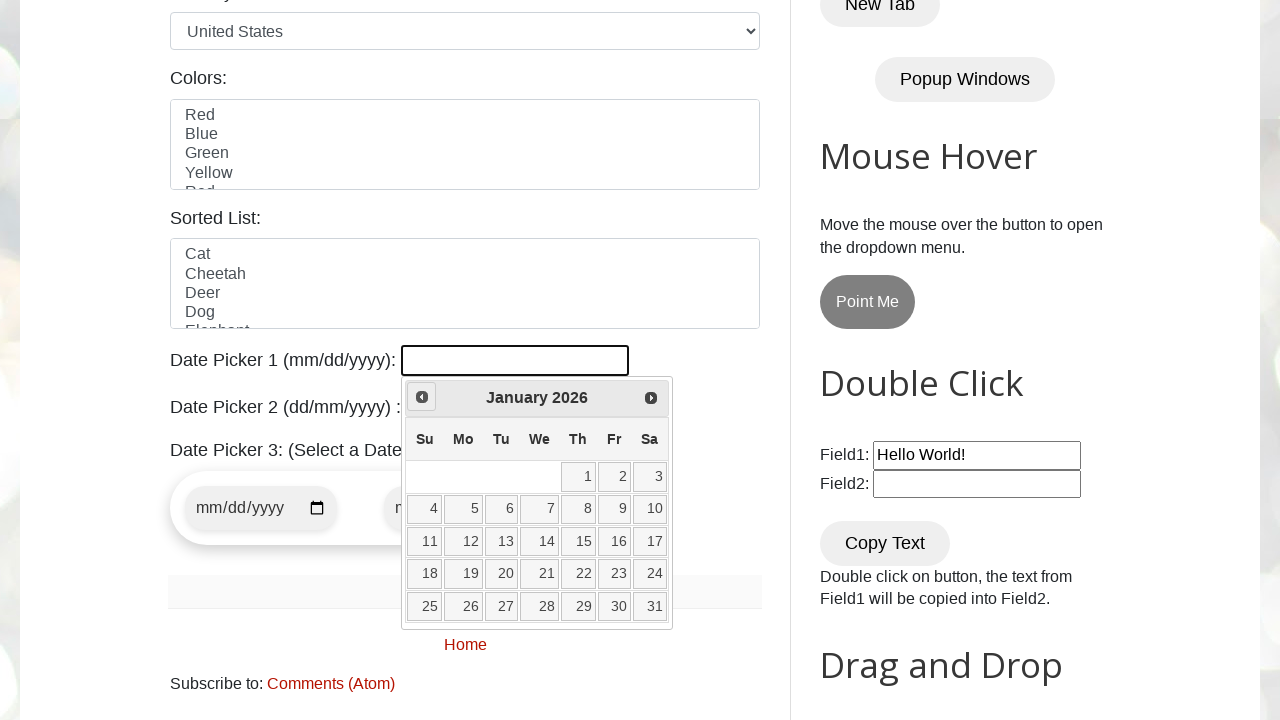

Checked current month and year: January 2026
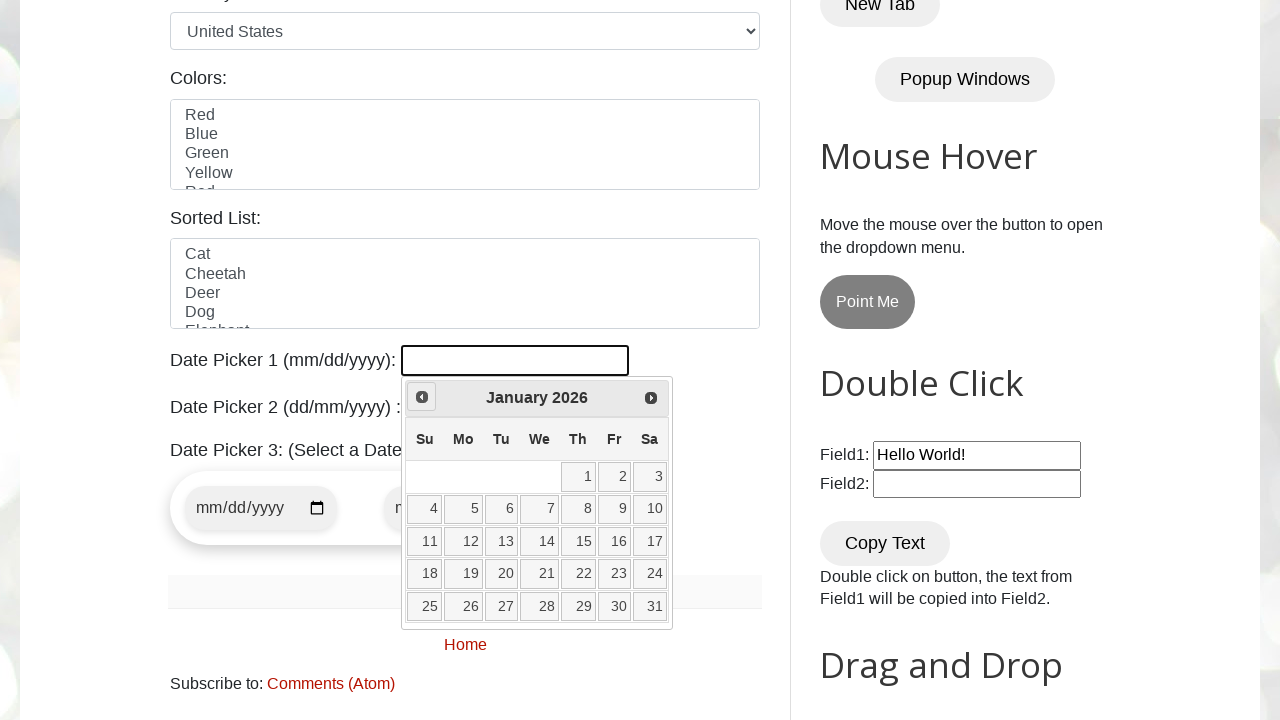

Clicked previous month button to navigate backwards at (422, 397) on span.ui-icon-circle-triangle-w
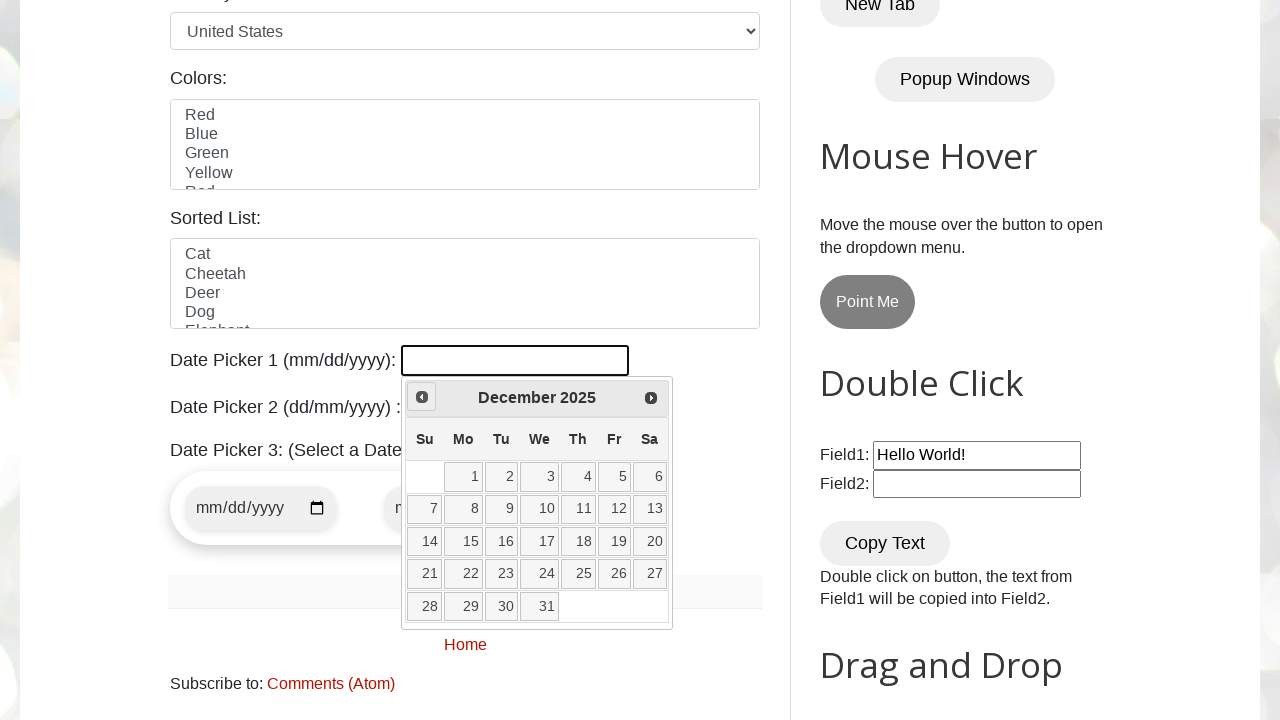

Waited for calendar to update after month navigation
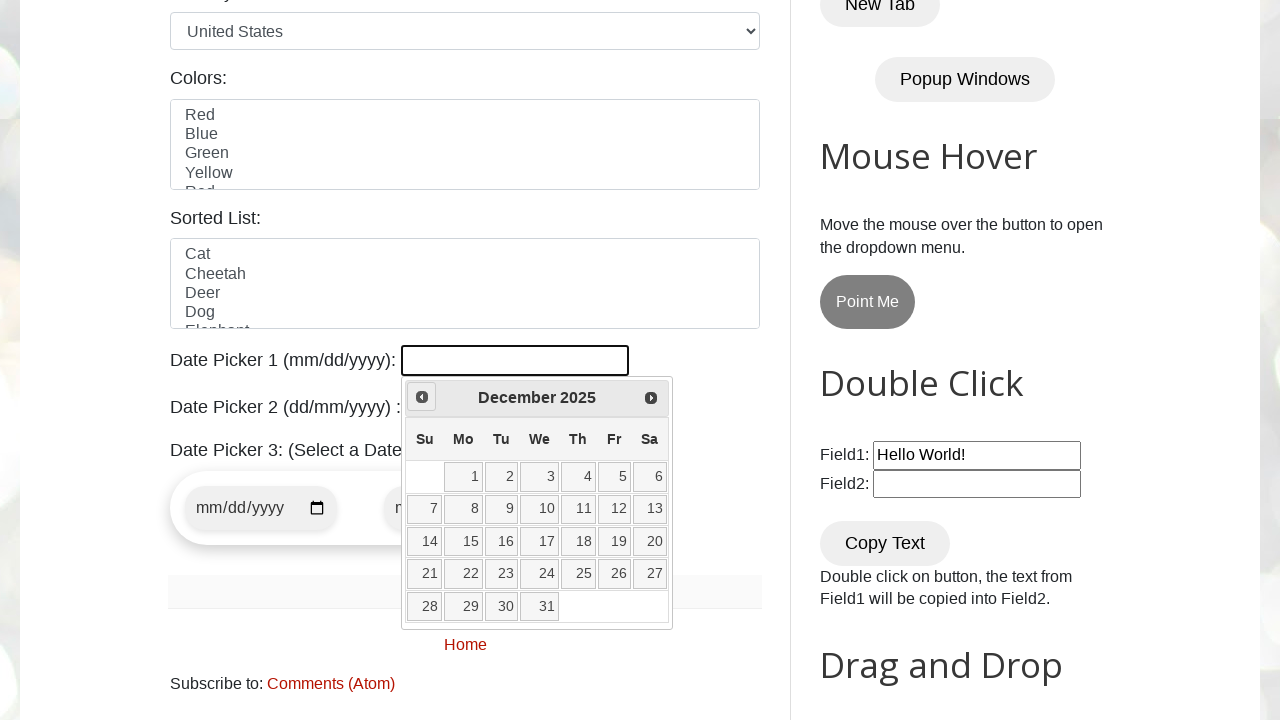

Checked current month and year: December 2025
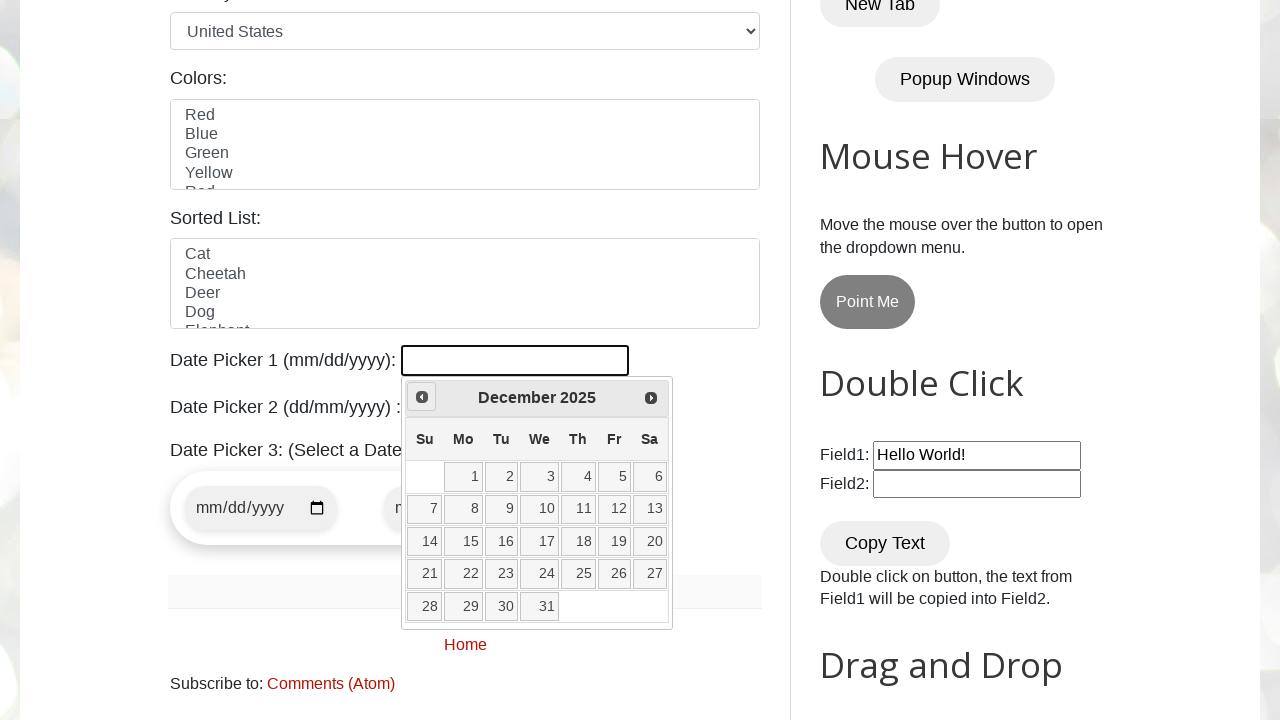

Clicked previous month button to navigate backwards at (422, 397) on span.ui-icon-circle-triangle-w
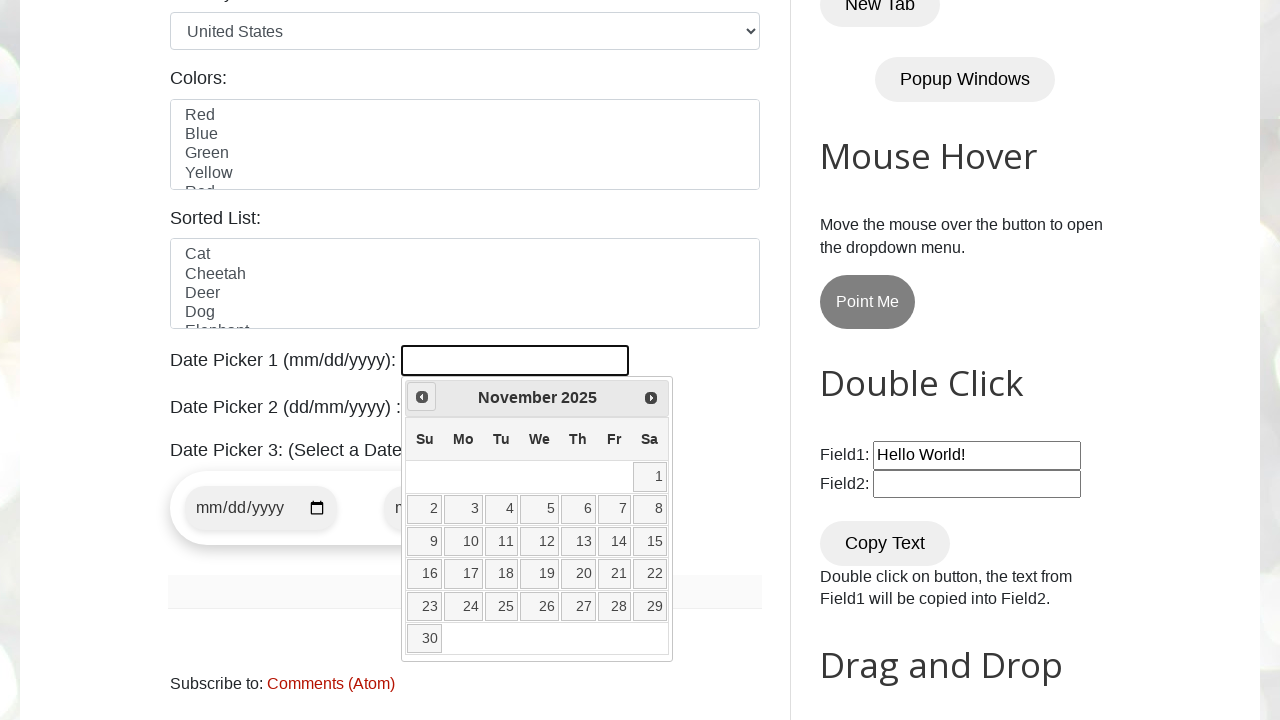

Waited for calendar to update after month navigation
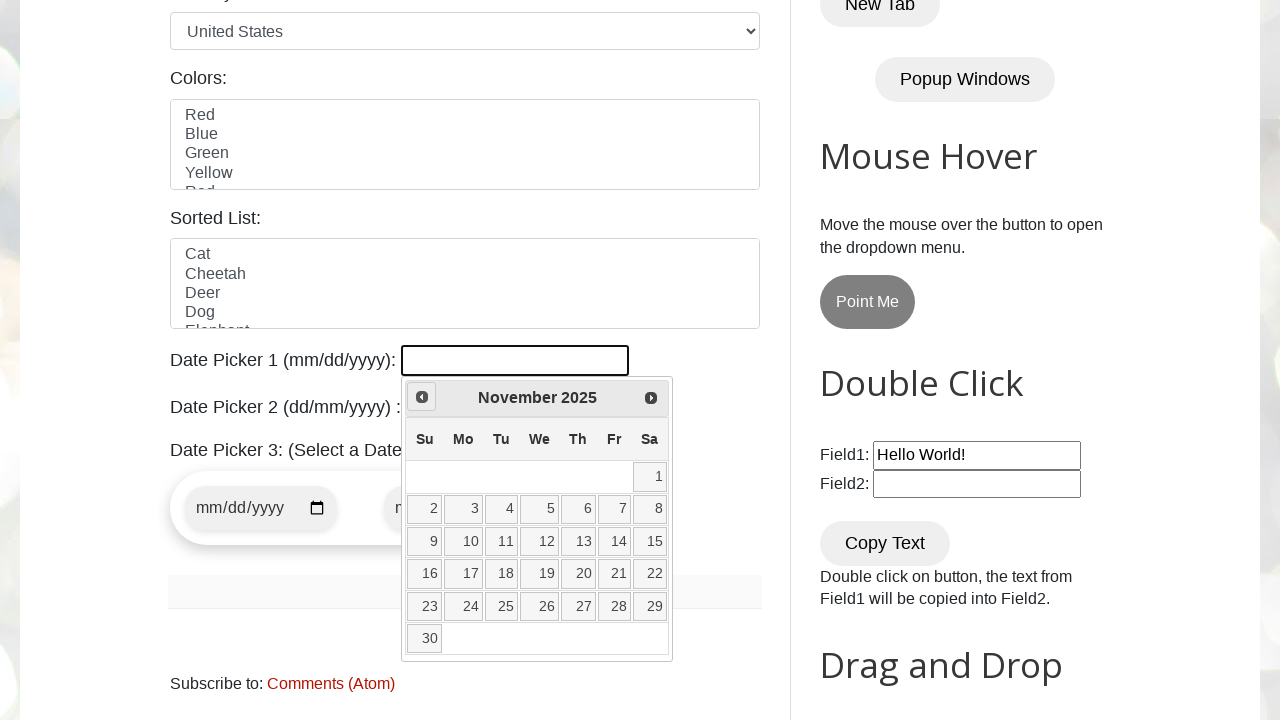

Checked current month and year: November 2025
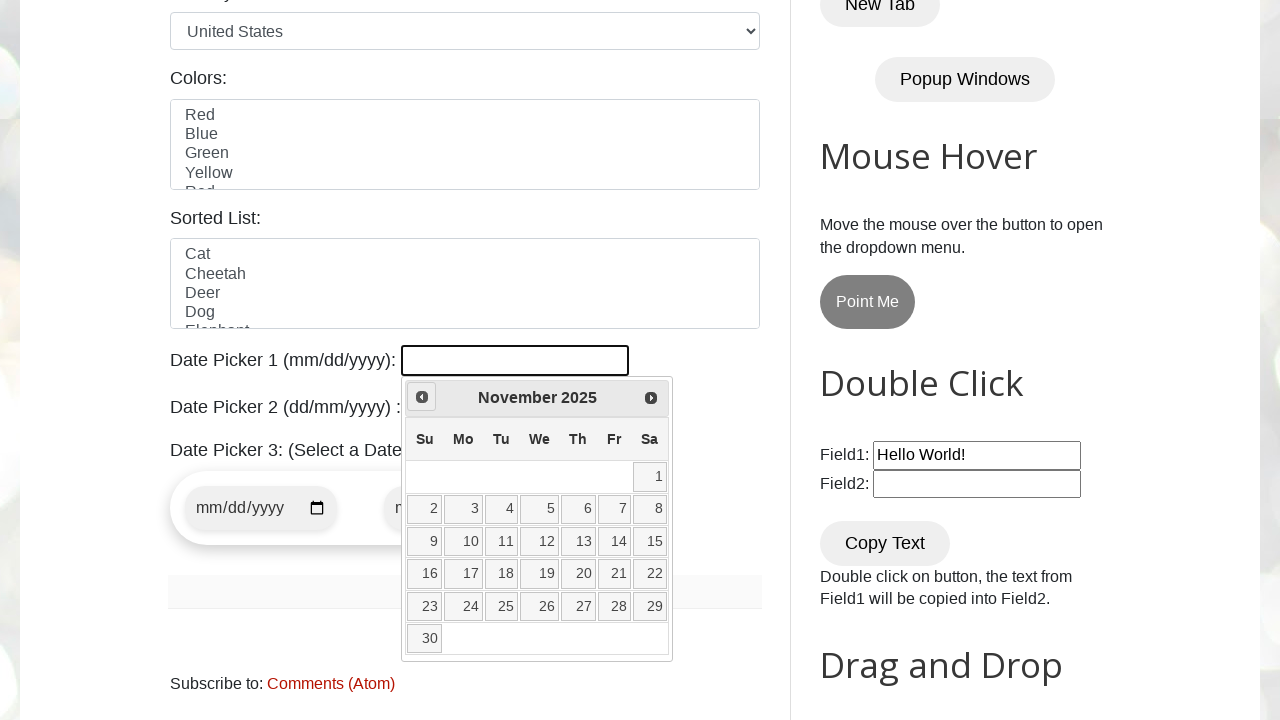

Clicked previous month button to navigate backwards at (422, 397) on span.ui-icon-circle-triangle-w
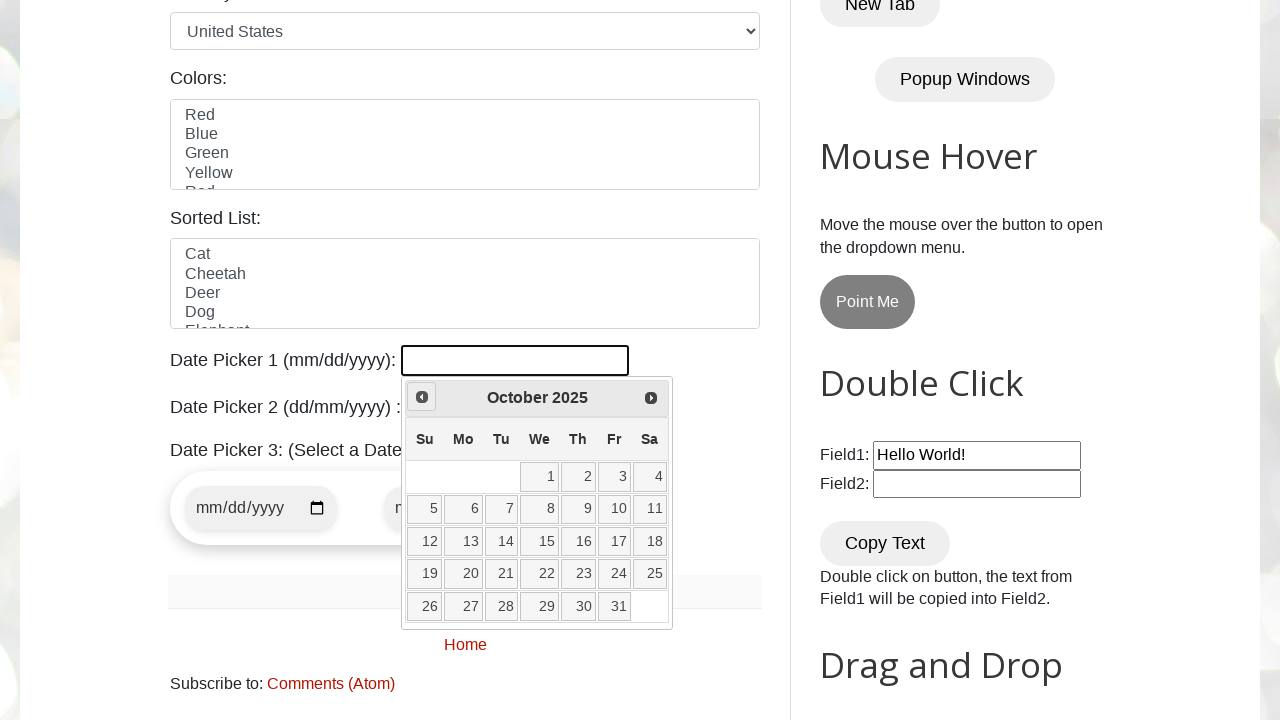

Waited for calendar to update after month navigation
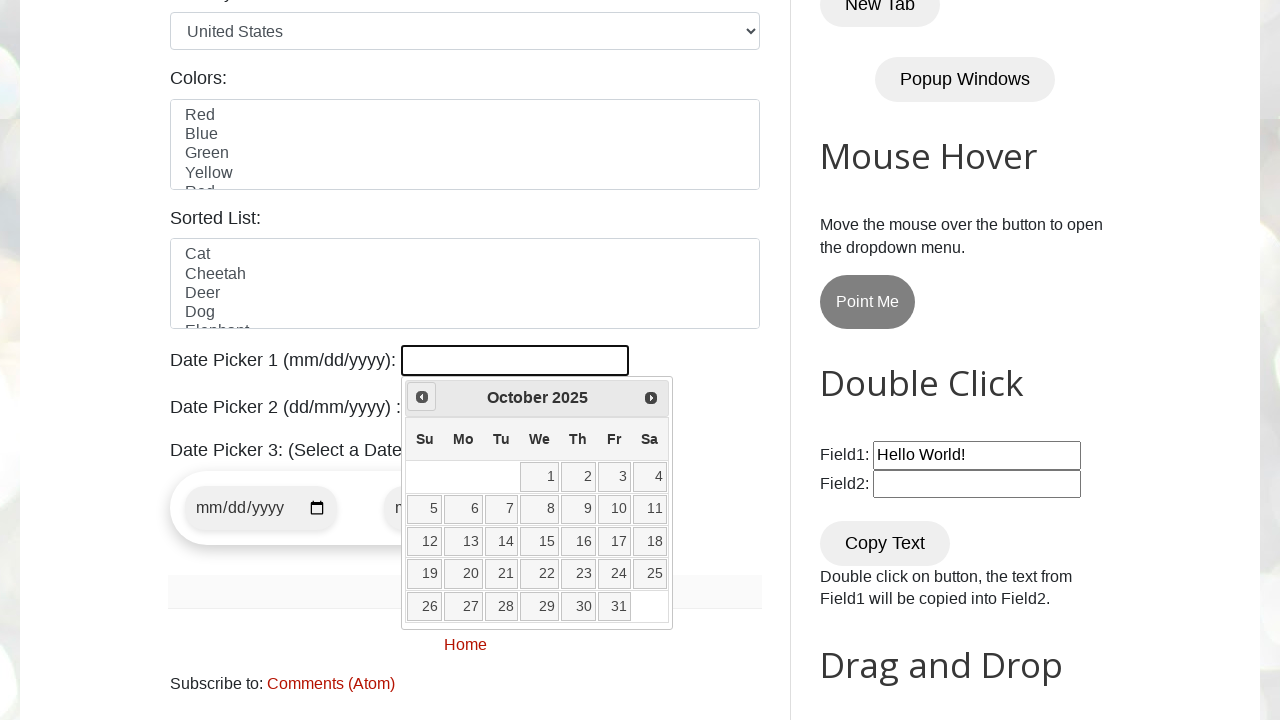

Checked current month and year: October 2025
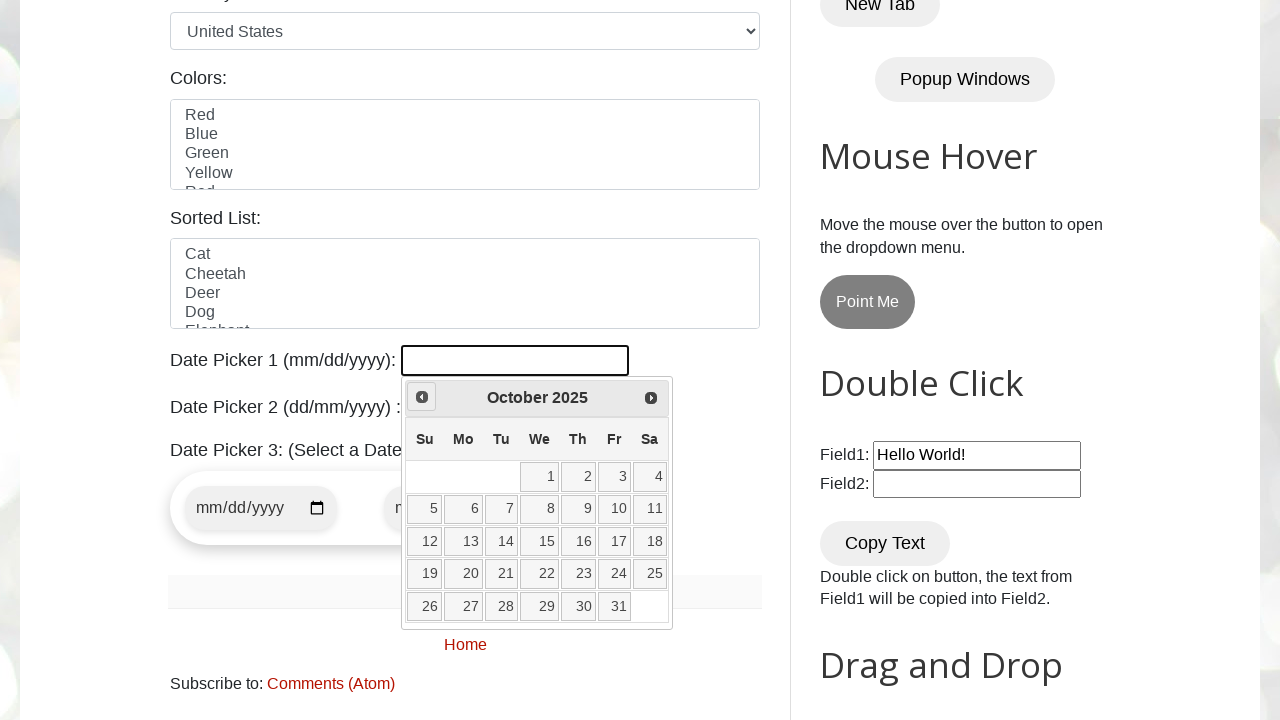

Clicked previous month button to navigate backwards at (422, 397) on span.ui-icon-circle-triangle-w
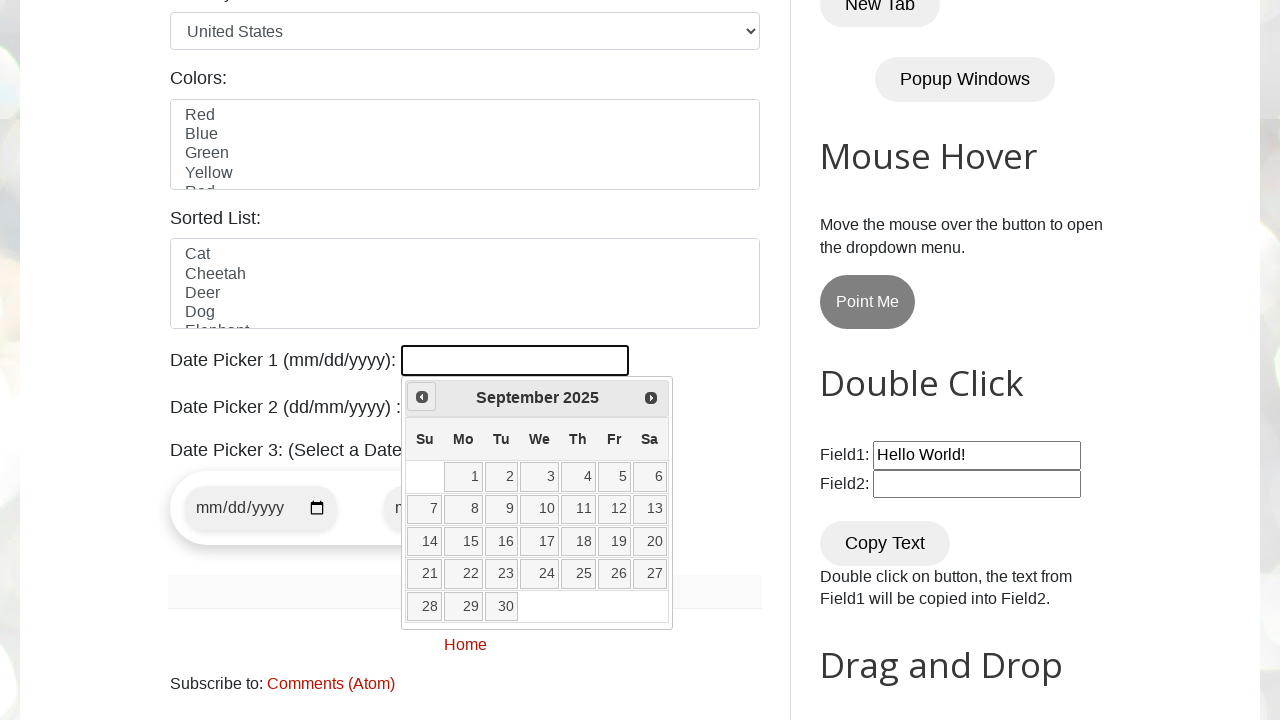

Waited for calendar to update after month navigation
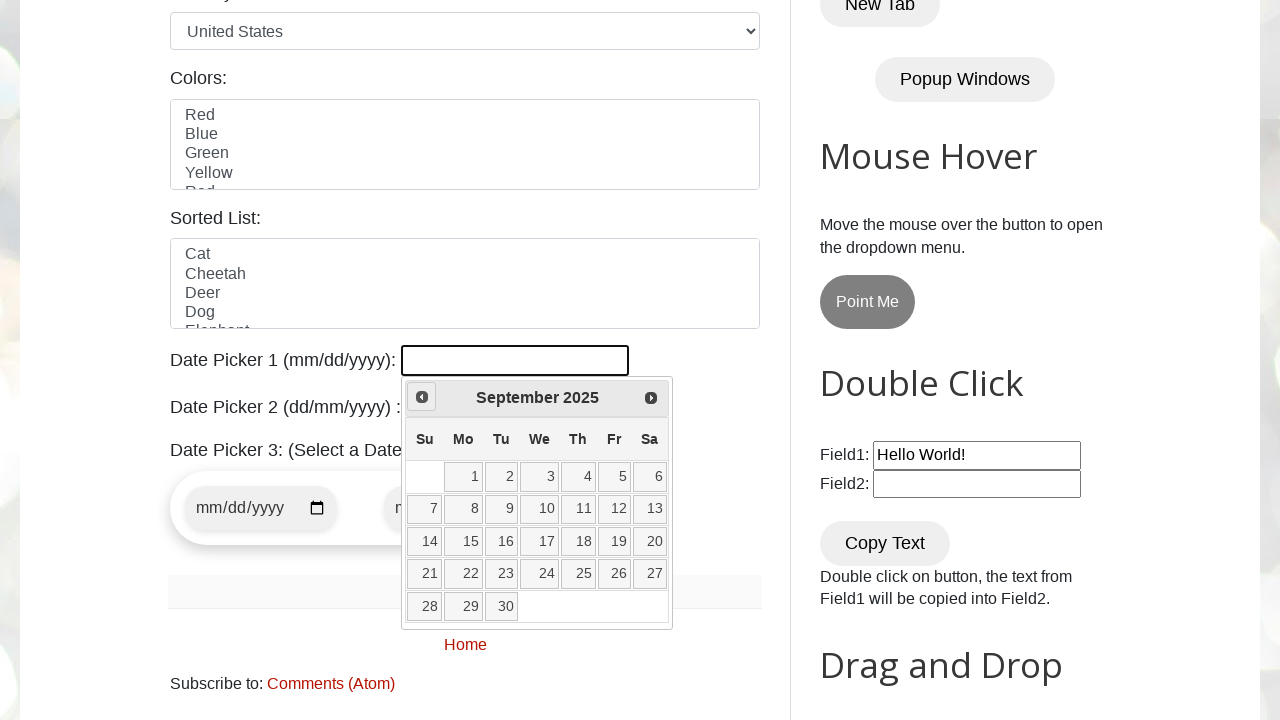

Checked current month and year: September 2025
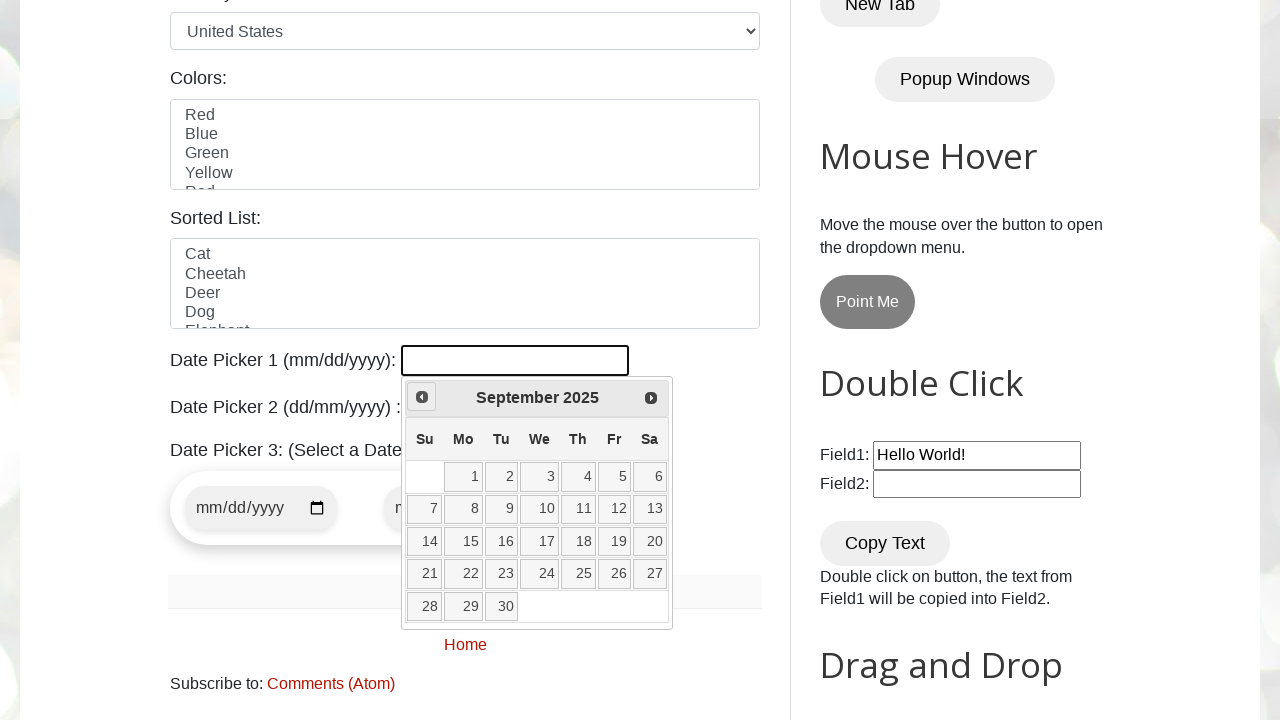

Clicked previous month button to navigate backwards at (422, 397) on span.ui-icon-circle-triangle-w
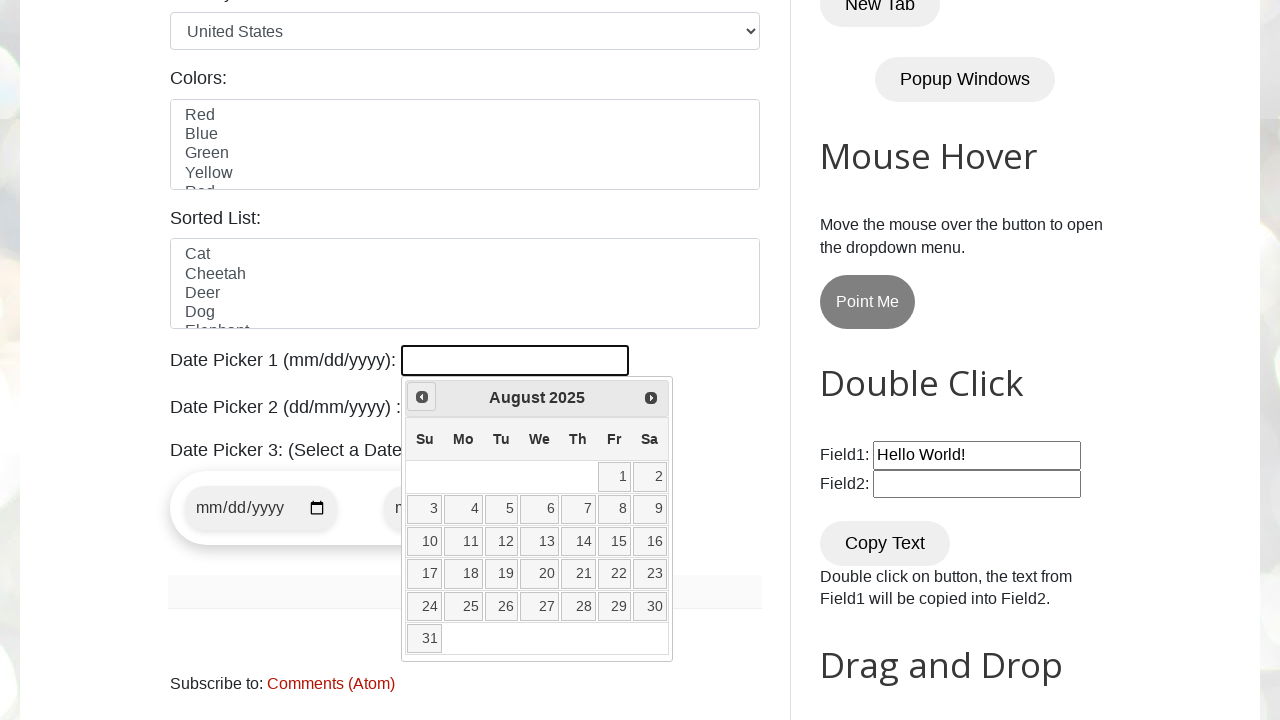

Waited for calendar to update after month navigation
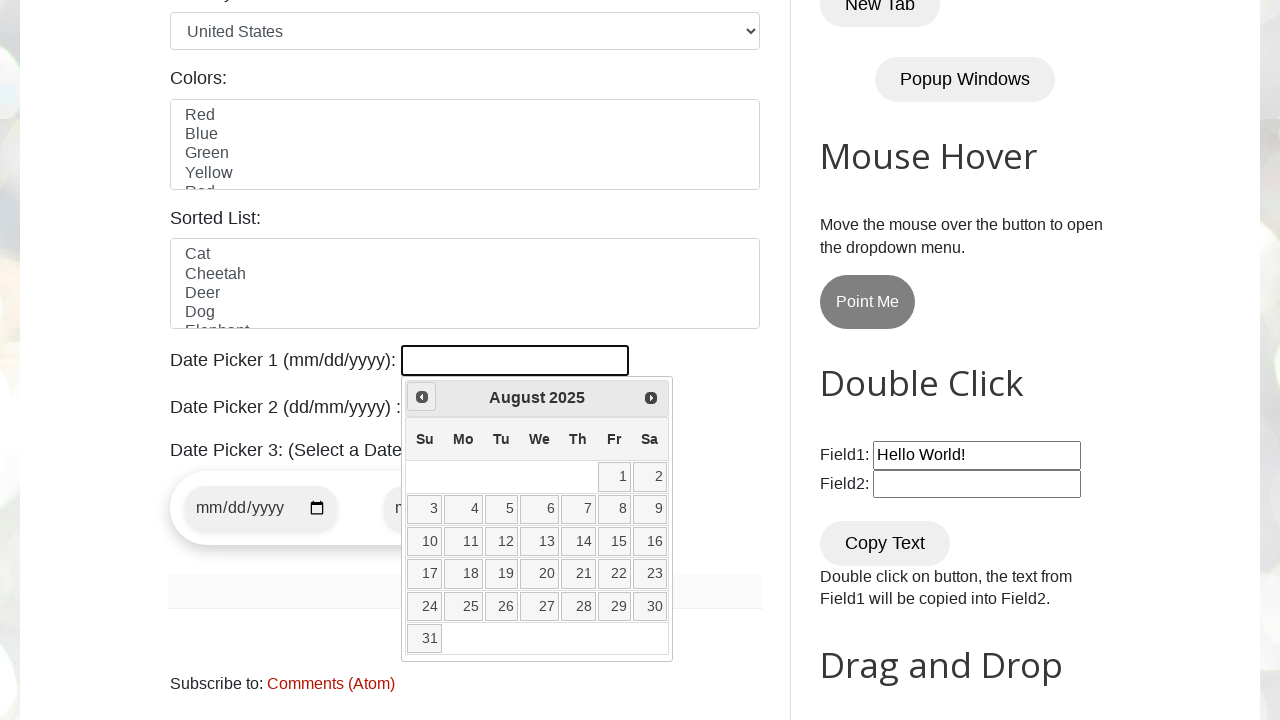

Checked current month and year: August 2025
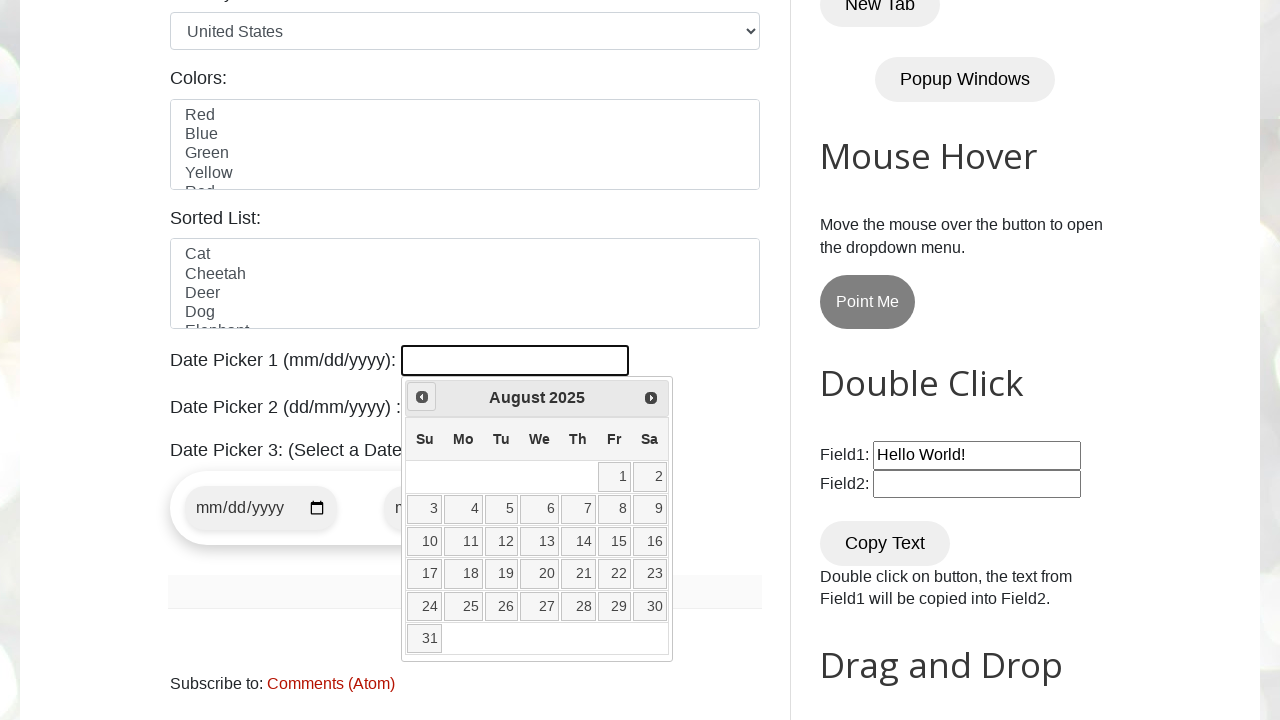

Clicked previous month button to navigate backwards at (422, 397) on span.ui-icon-circle-triangle-w
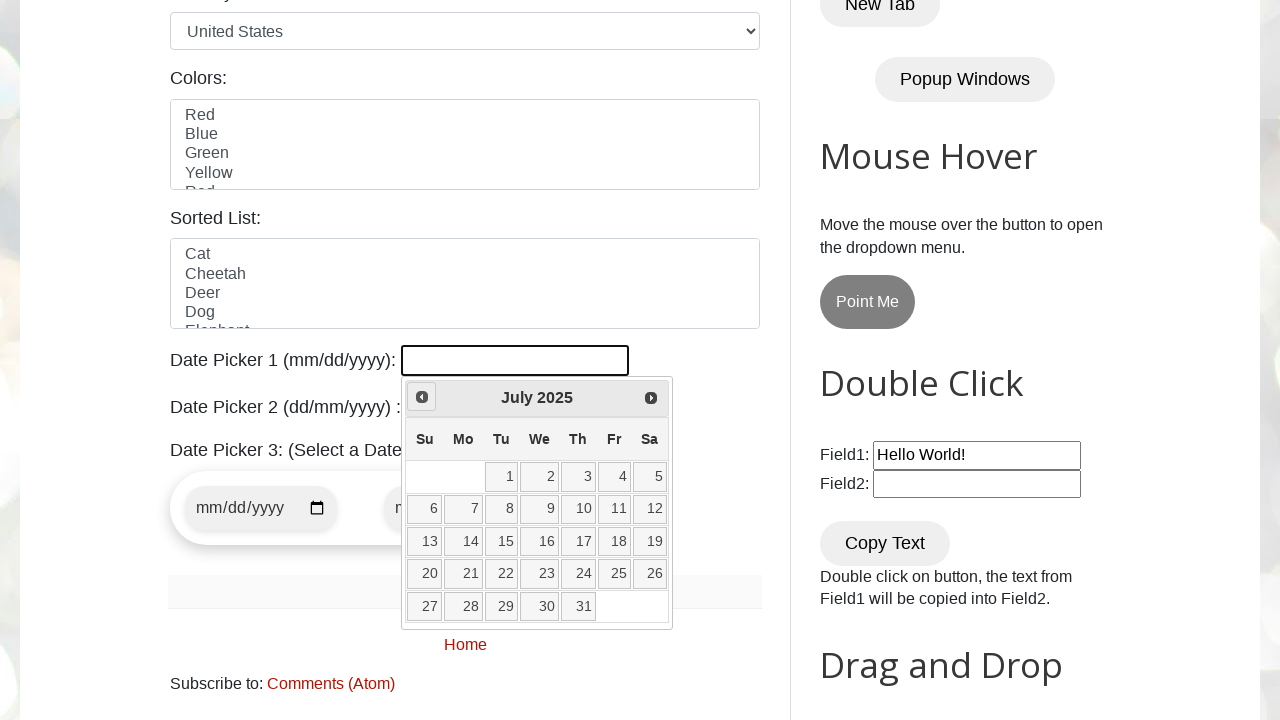

Waited for calendar to update after month navigation
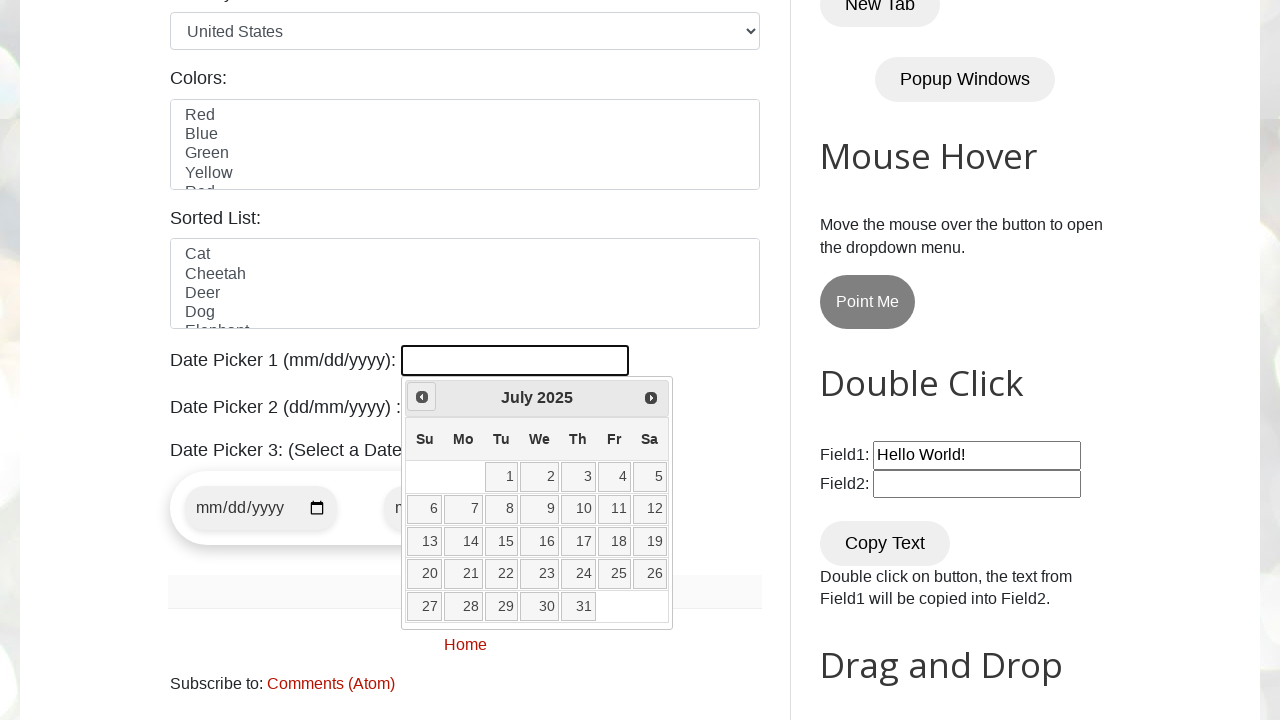

Checked current month and year: July 2025
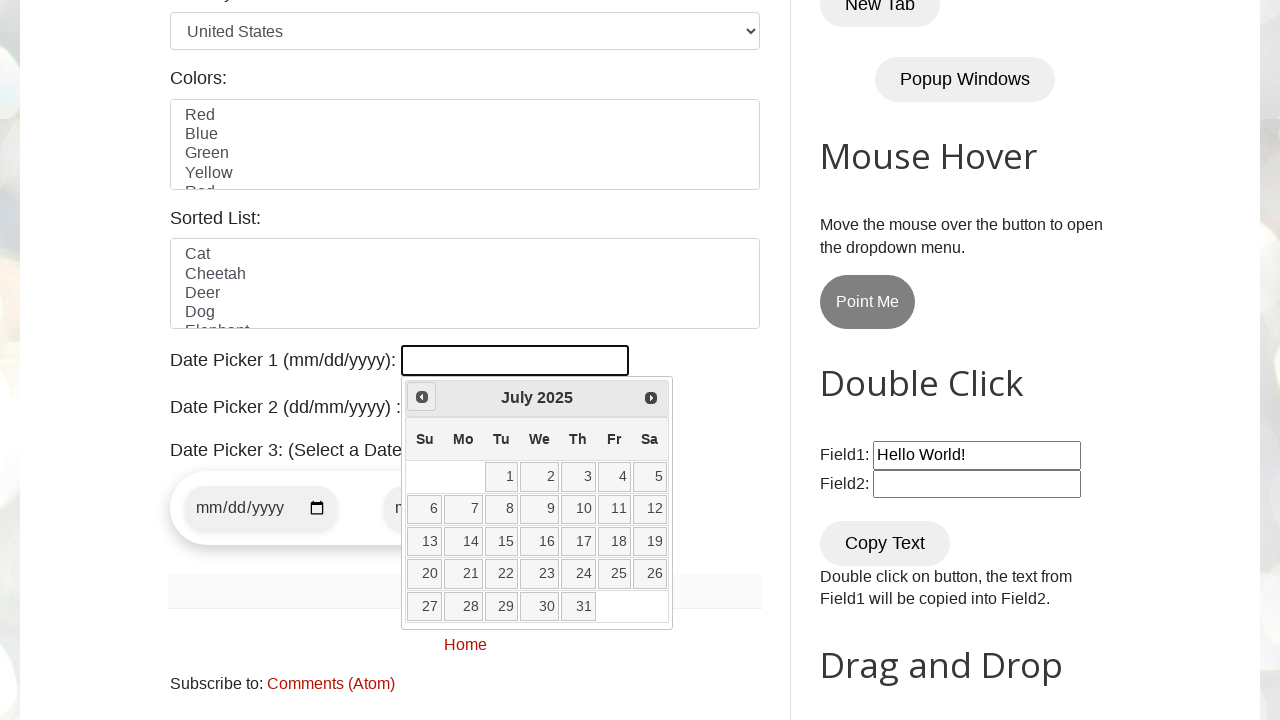

Clicked previous month button to navigate backwards at (422, 397) on span.ui-icon-circle-triangle-w
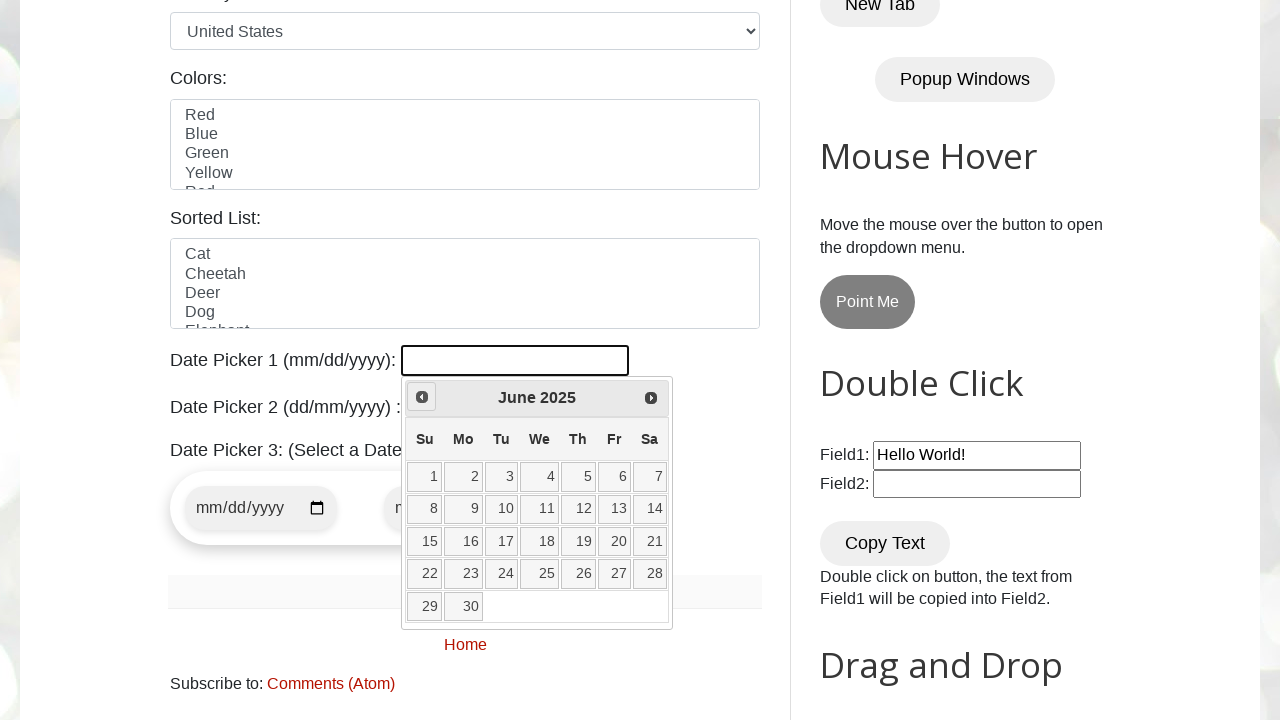

Waited for calendar to update after month navigation
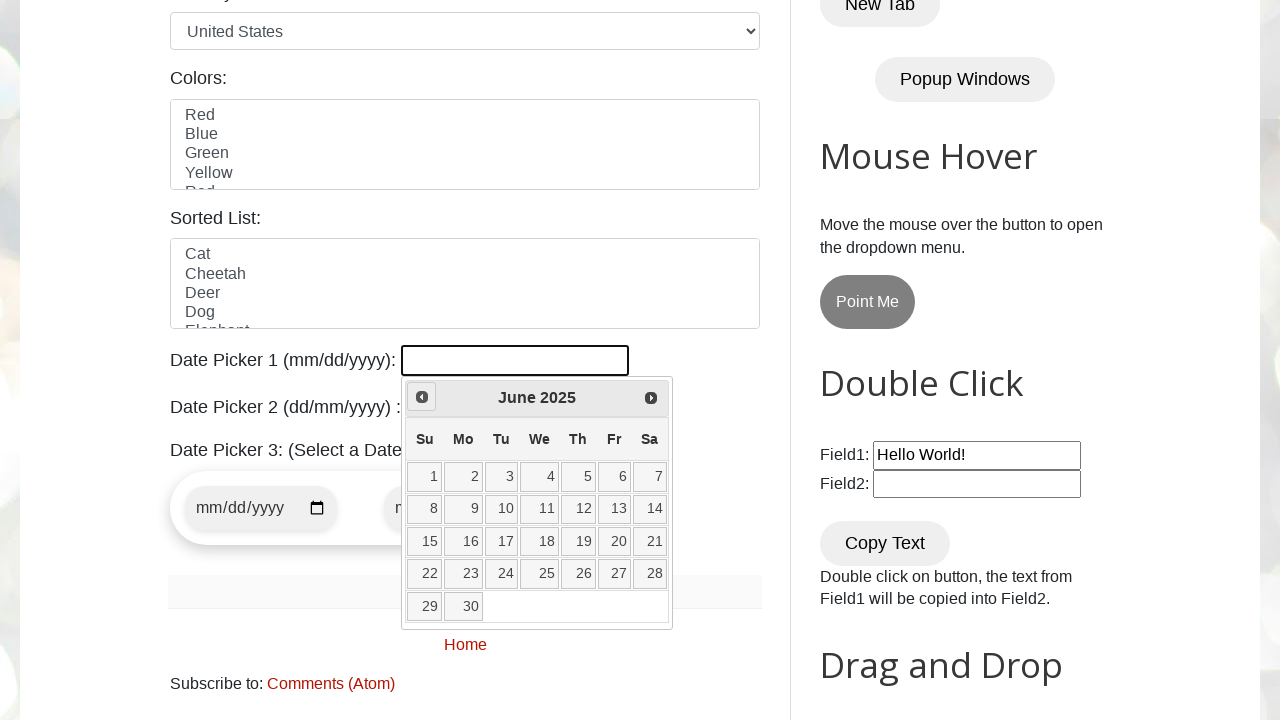

Checked current month and year: June 2025
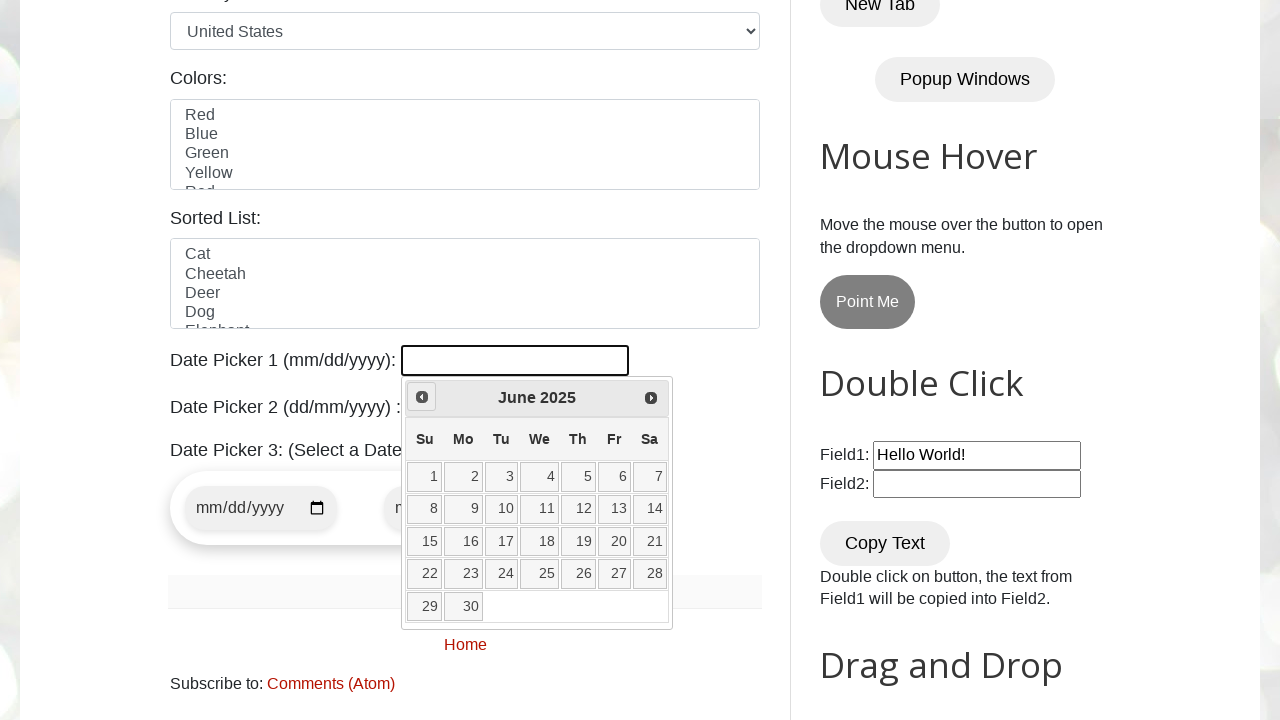

Clicked previous month button to navigate backwards at (422, 397) on span.ui-icon-circle-triangle-w
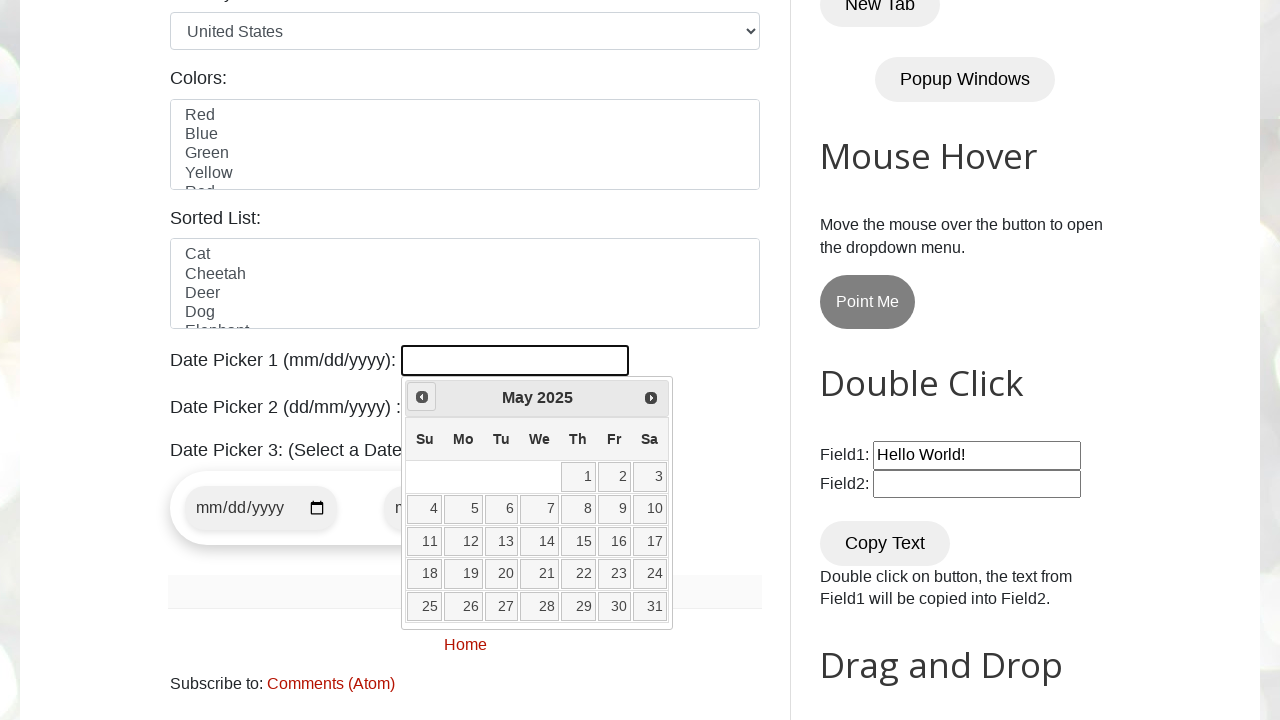

Waited for calendar to update after month navigation
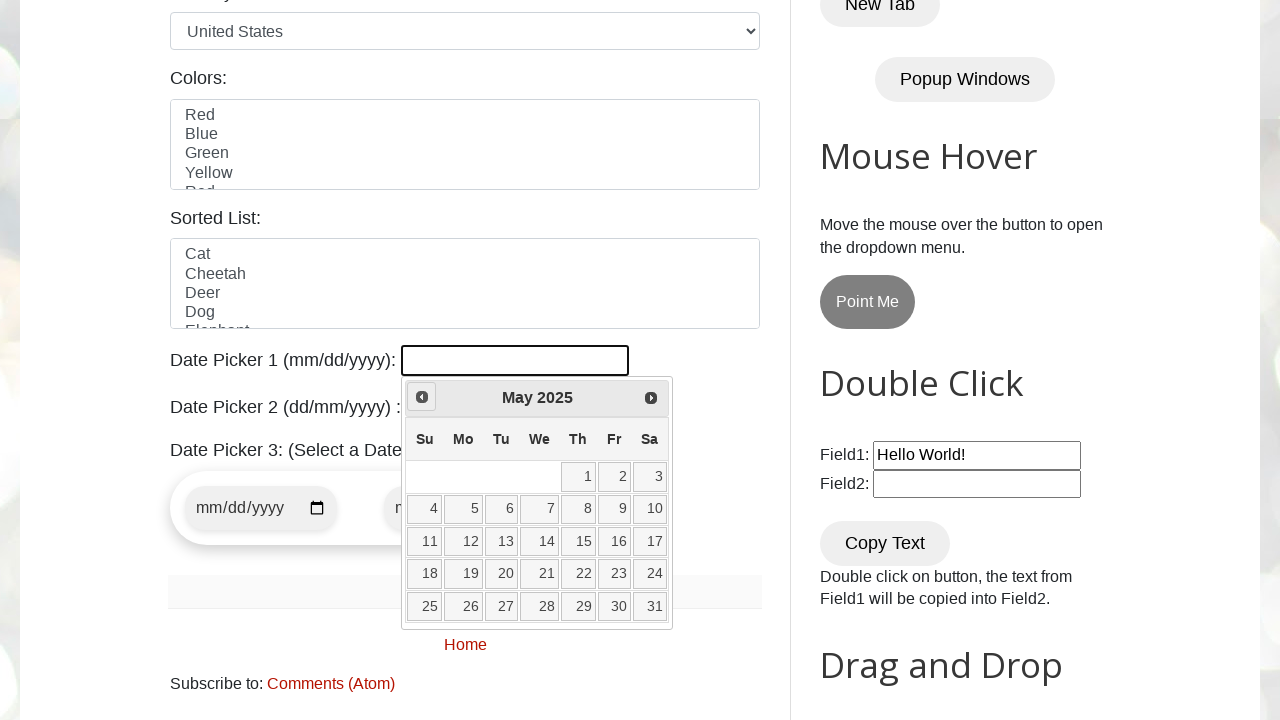

Checked current month and year: May 2025
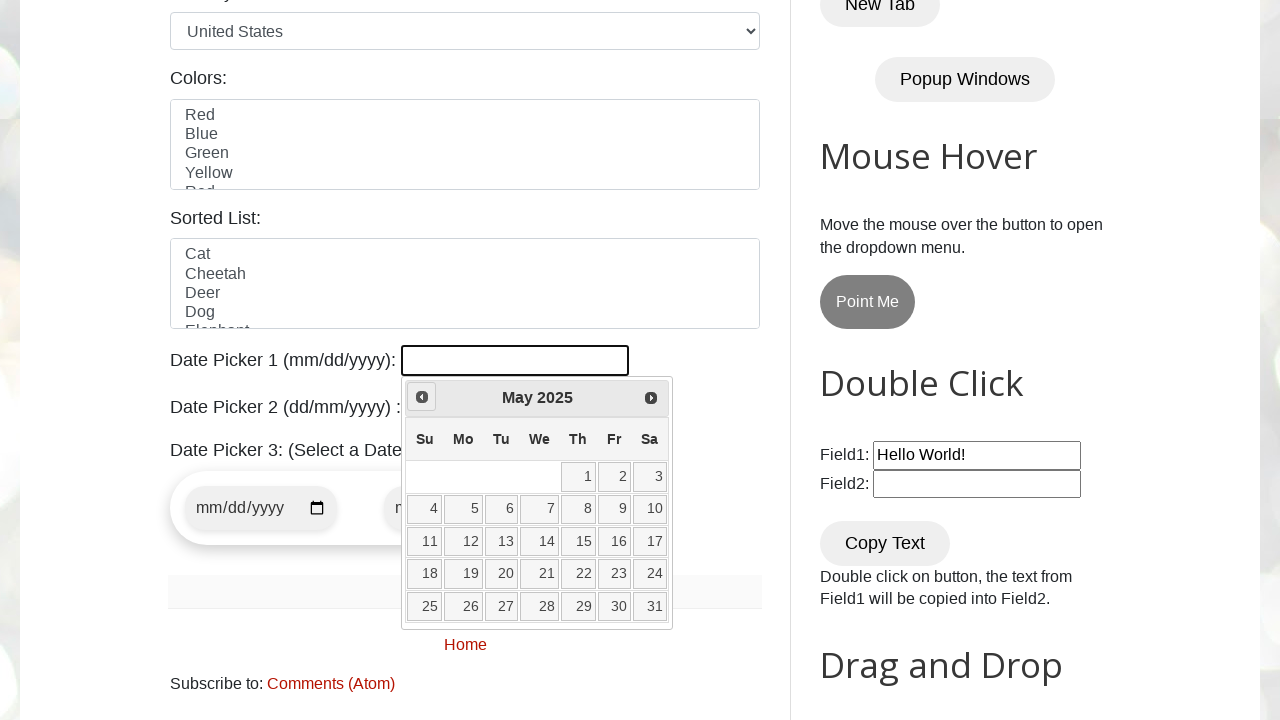

Clicked previous month button to navigate backwards at (422, 397) on span.ui-icon-circle-triangle-w
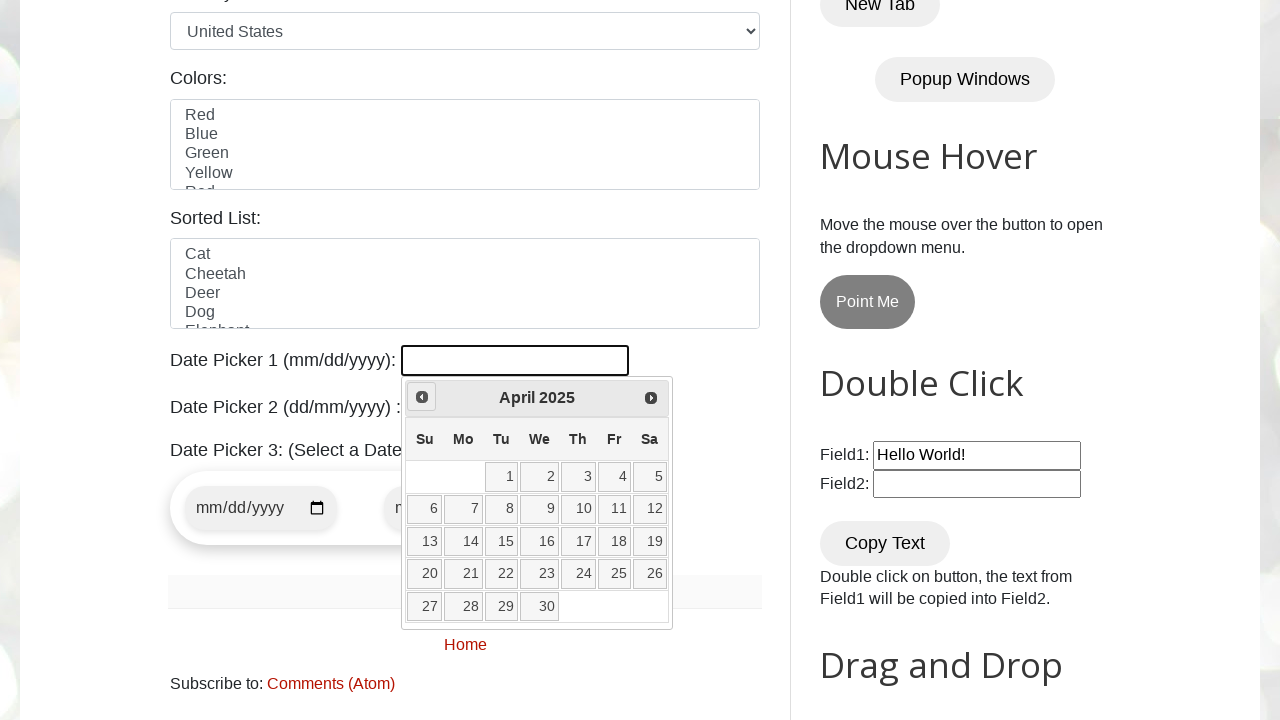

Waited for calendar to update after month navigation
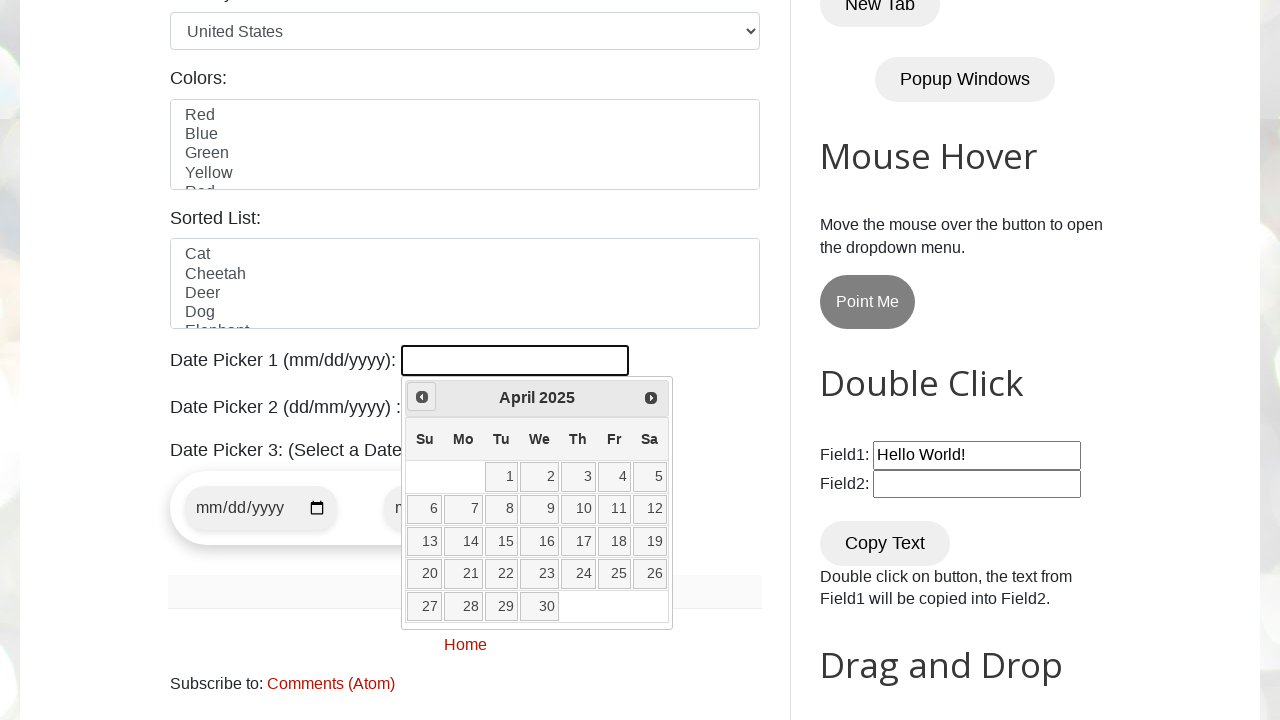

Checked current month and year: April 2025
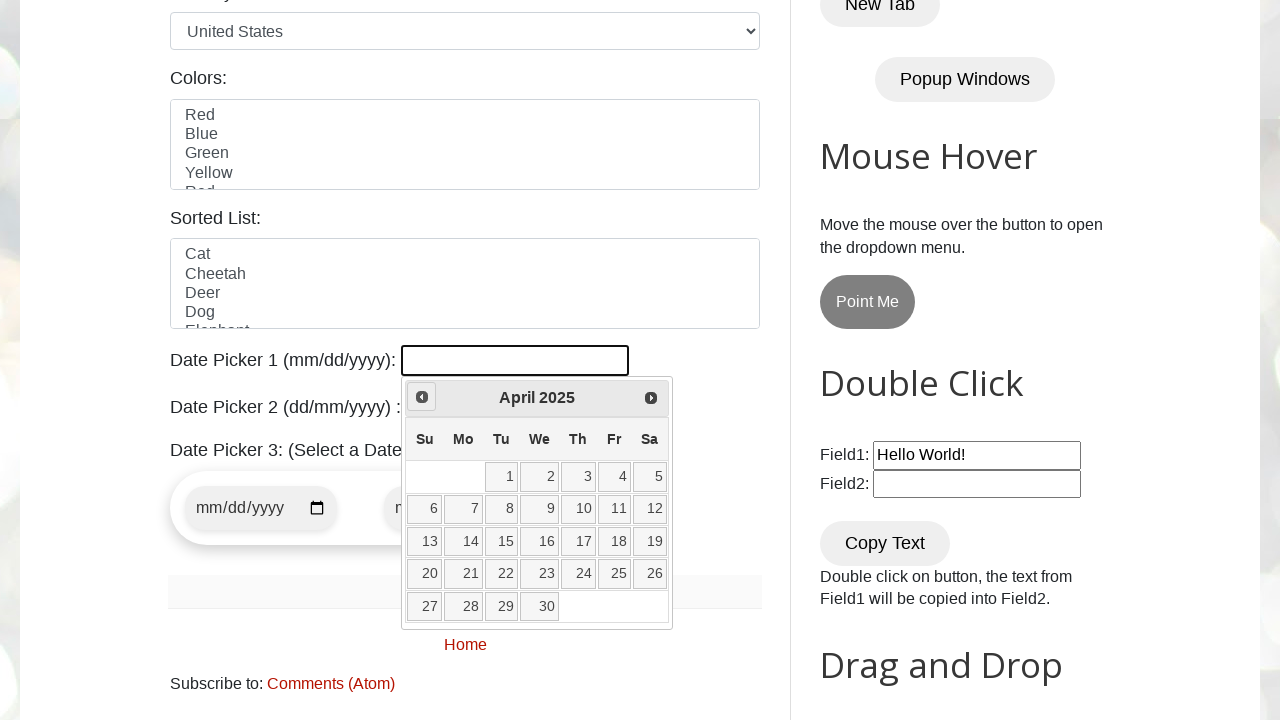

Clicked previous month button to navigate backwards at (422, 397) on span.ui-icon-circle-triangle-w
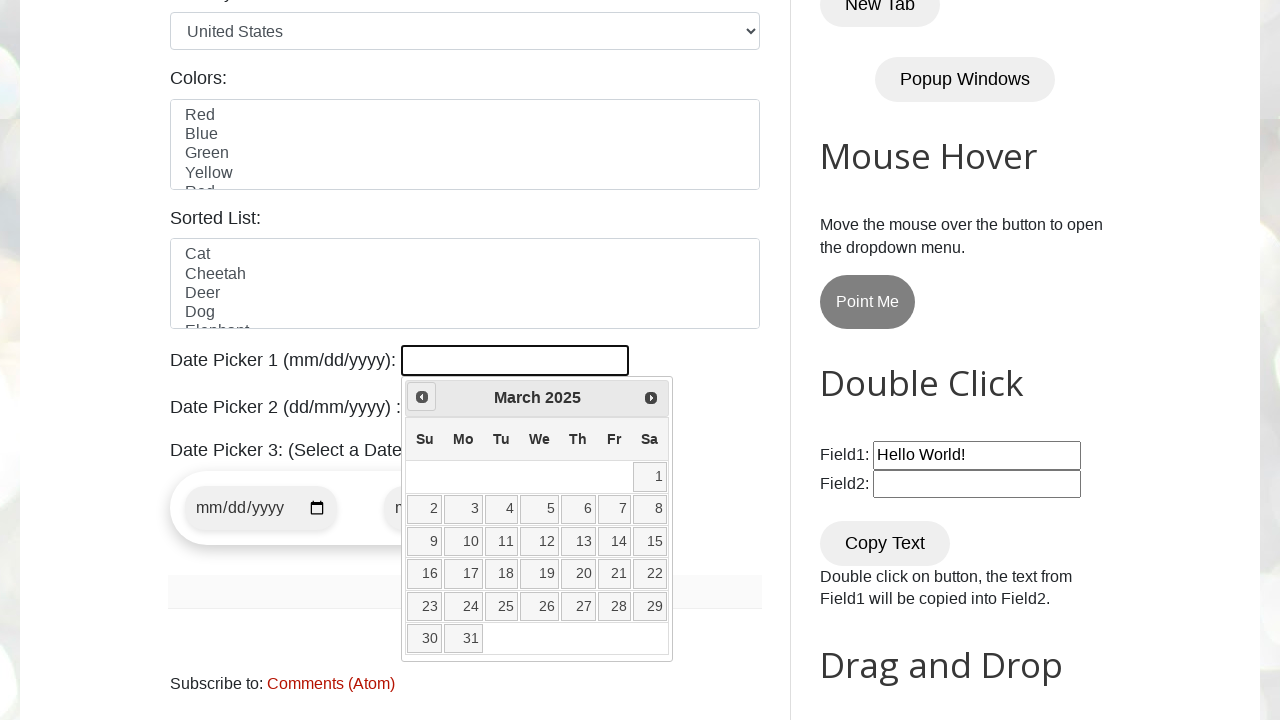

Waited for calendar to update after month navigation
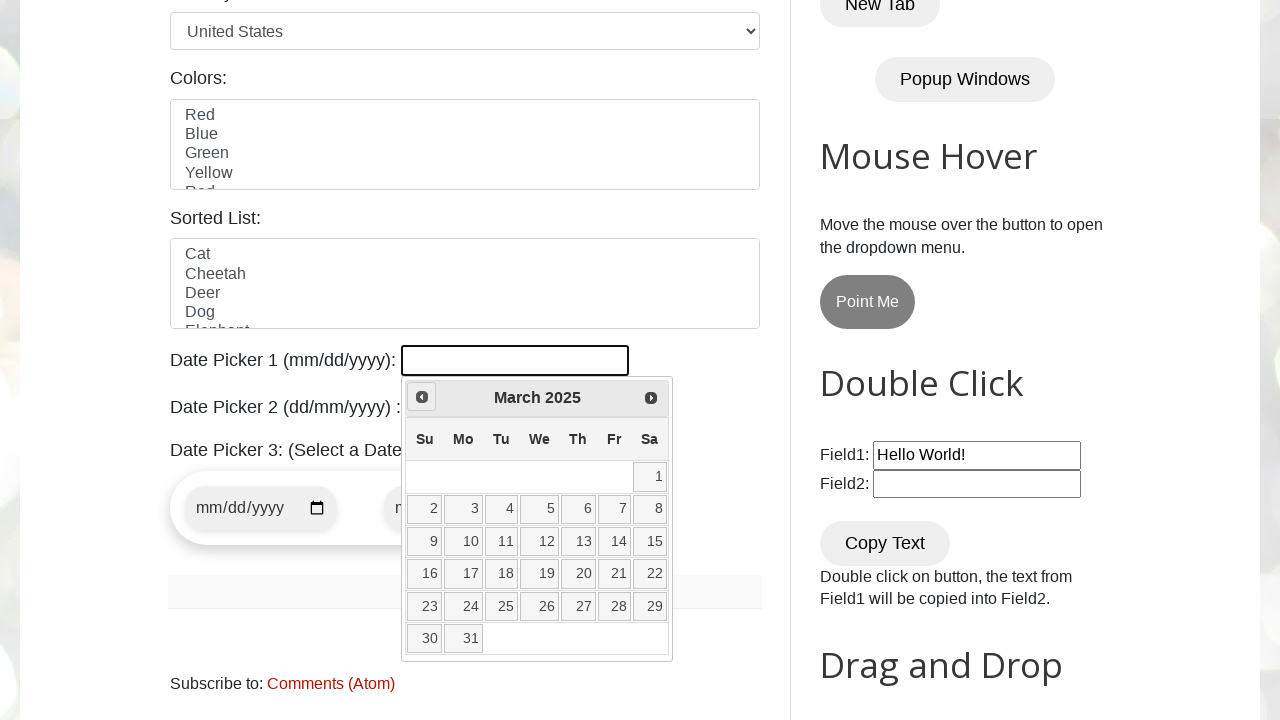

Checked current month and year: March 2025
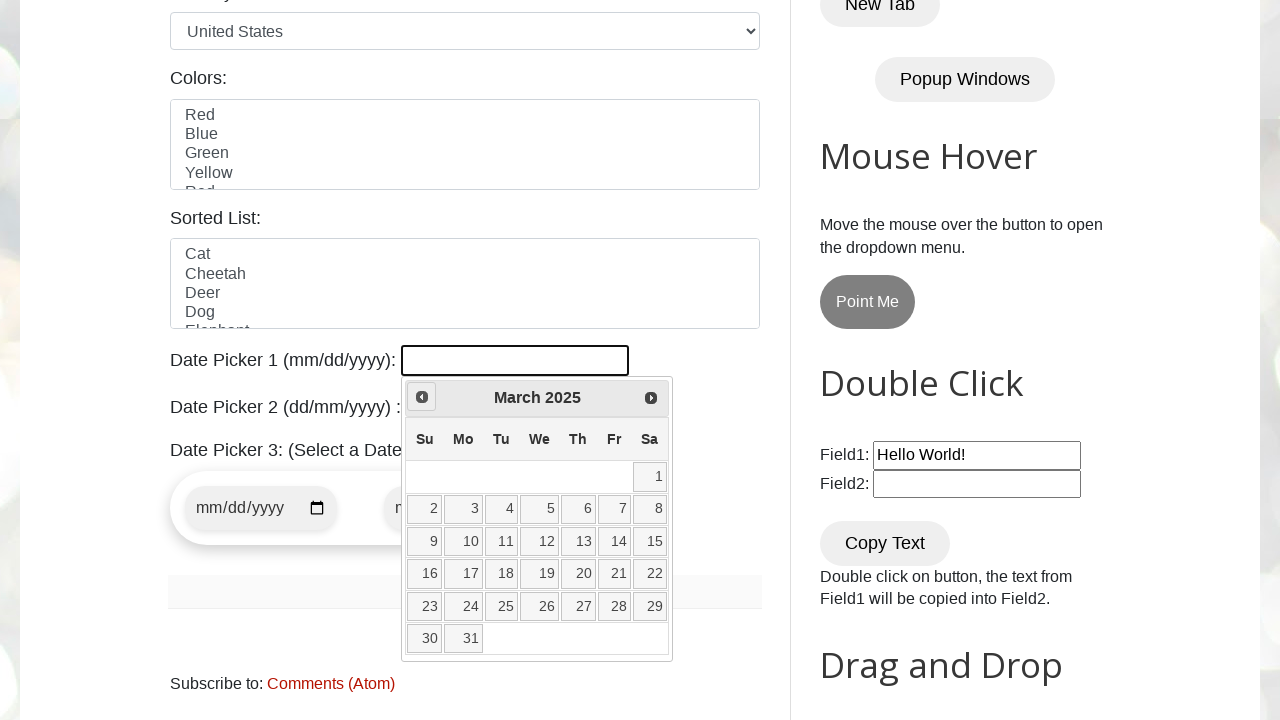

Clicked previous month button to navigate backwards at (422, 397) on span.ui-icon-circle-triangle-w
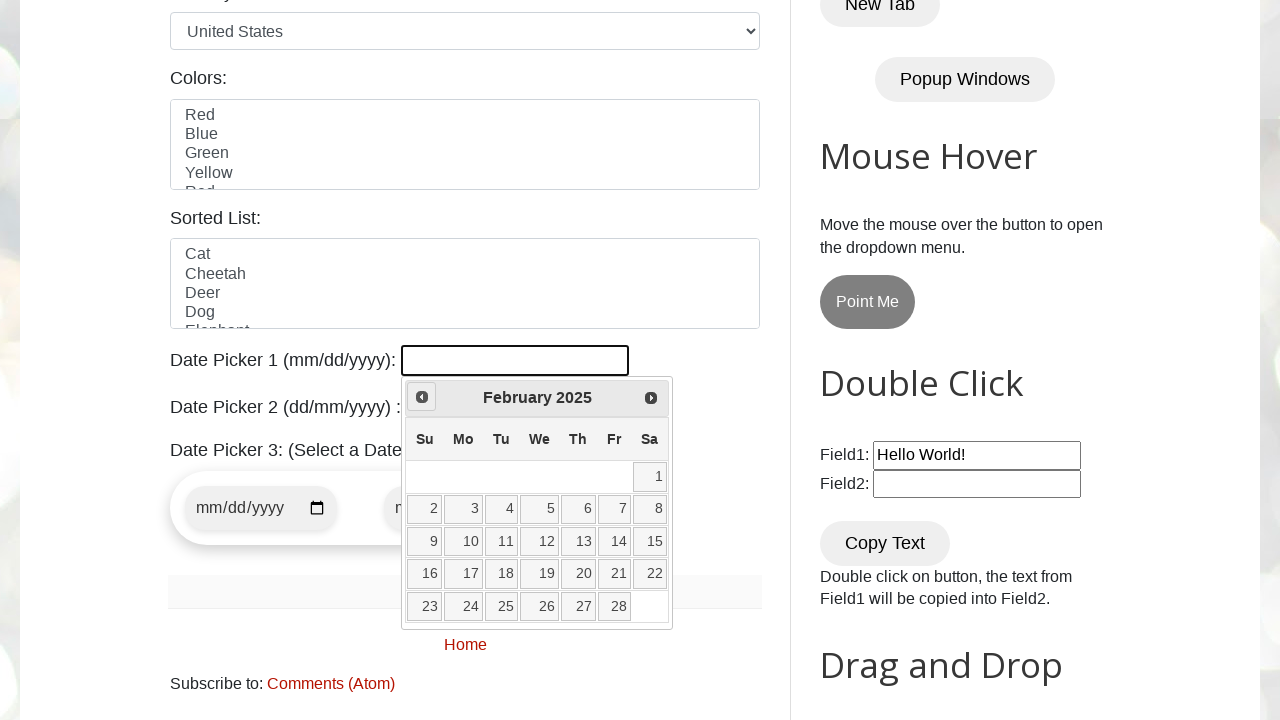

Waited for calendar to update after month navigation
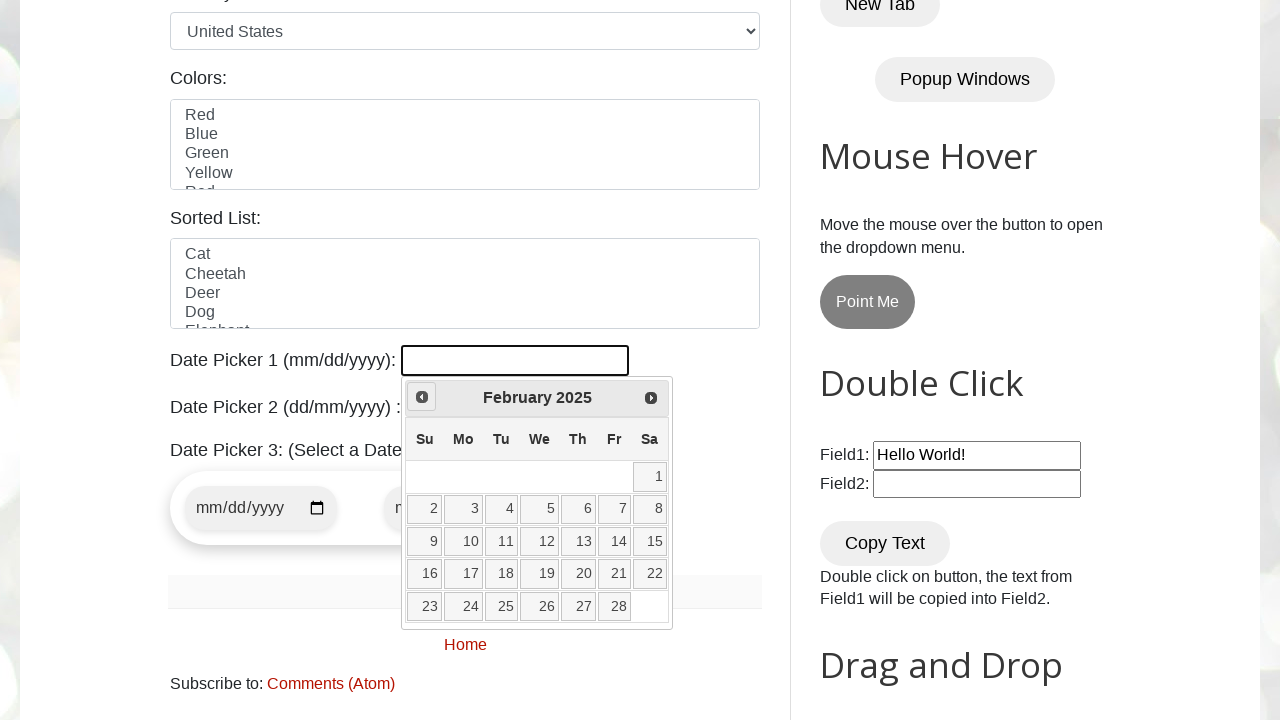

Checked current month and year: February 2025
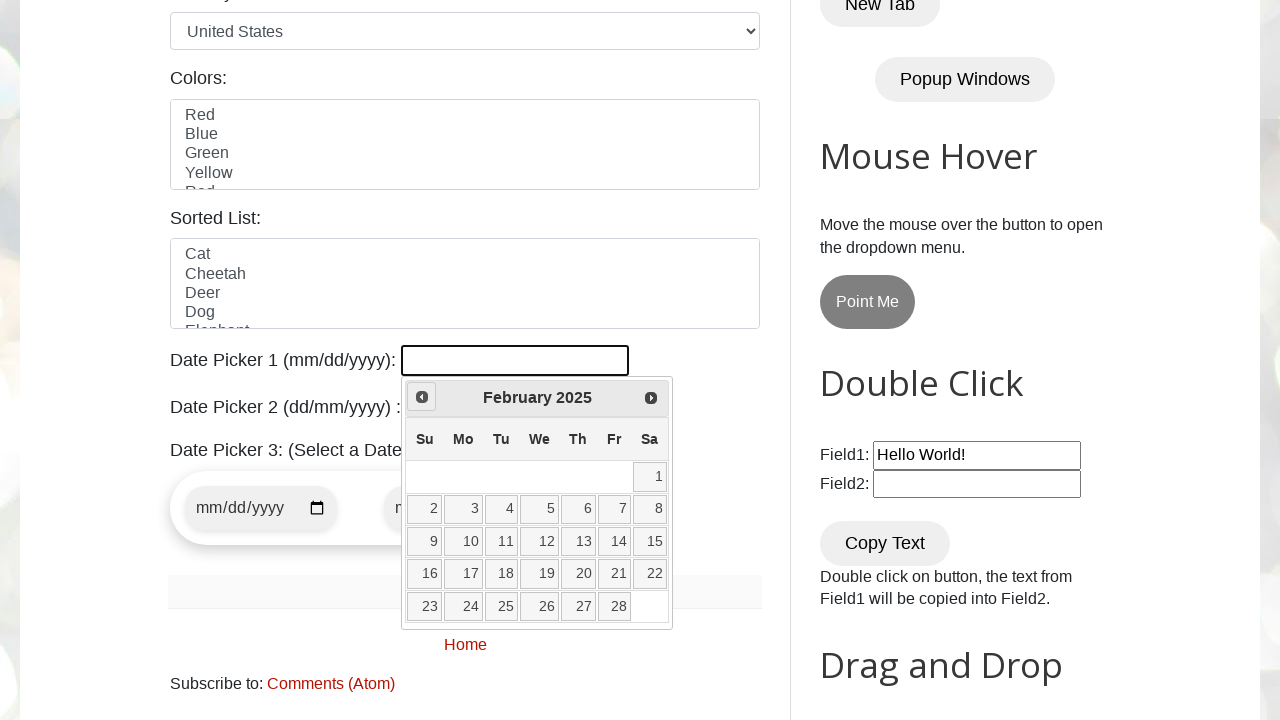

Clicked previous month button to navigate backwards at (422, 397) on span.ui-icon-circle-triangle-w
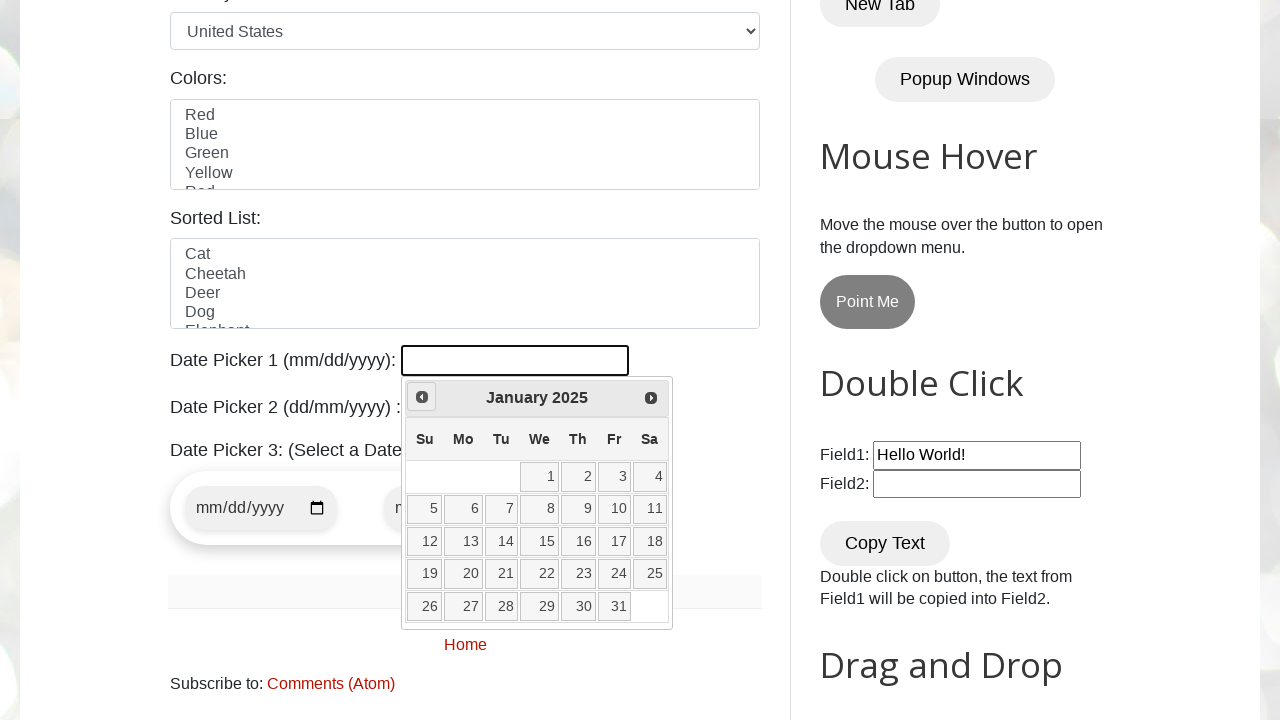

Waited for calendar to update after month navigation
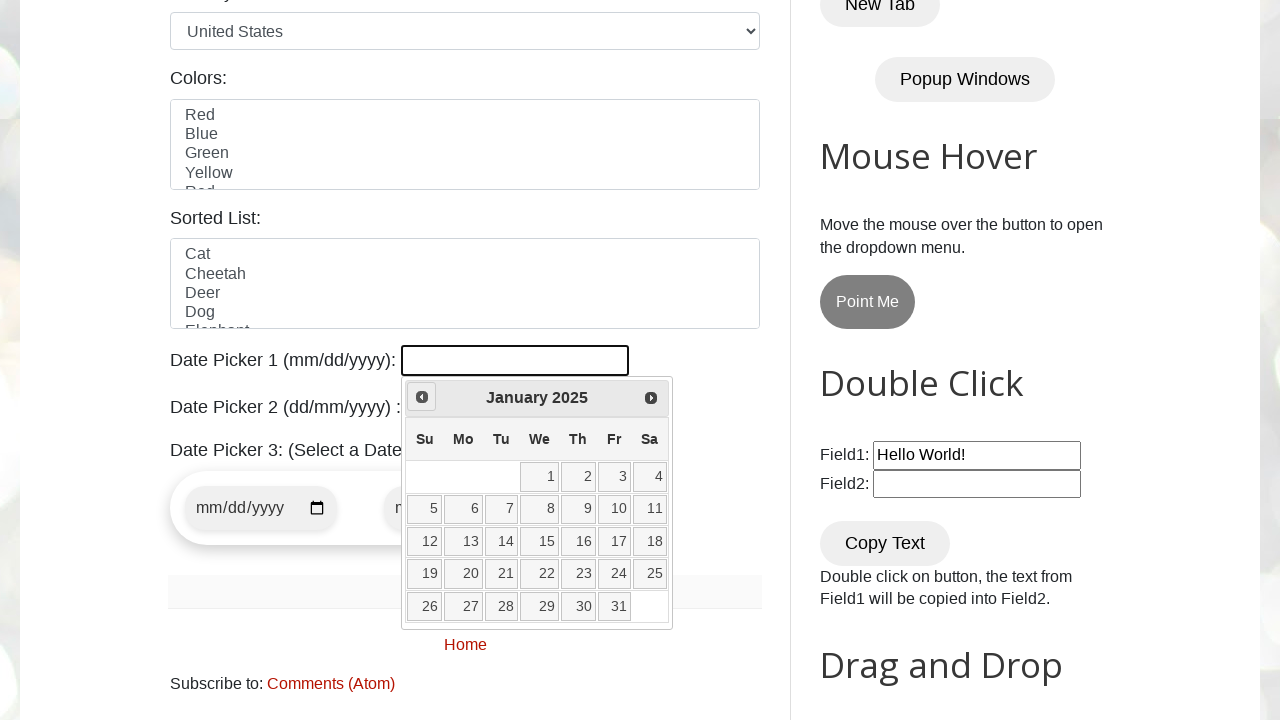

Checked current month and year: January 2025
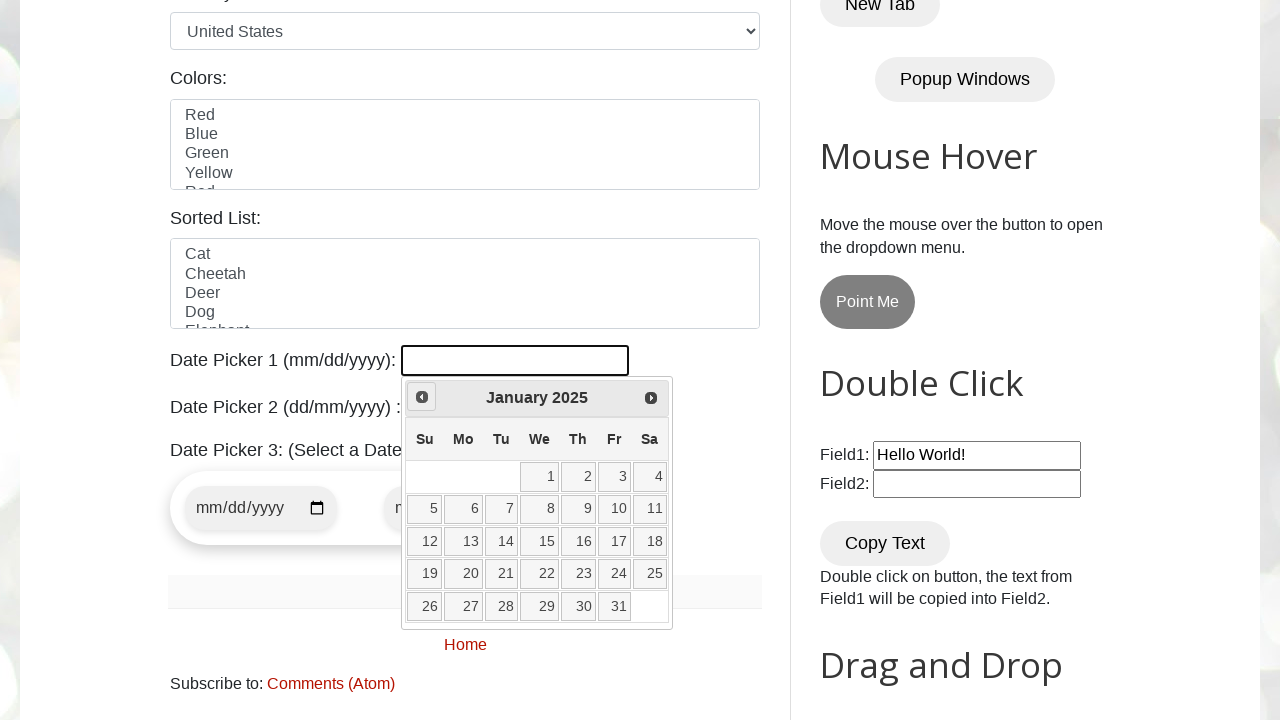

Clicked previous month button to navigate backwards at (422, 397) on span.ui-icon-circle-triangle-w
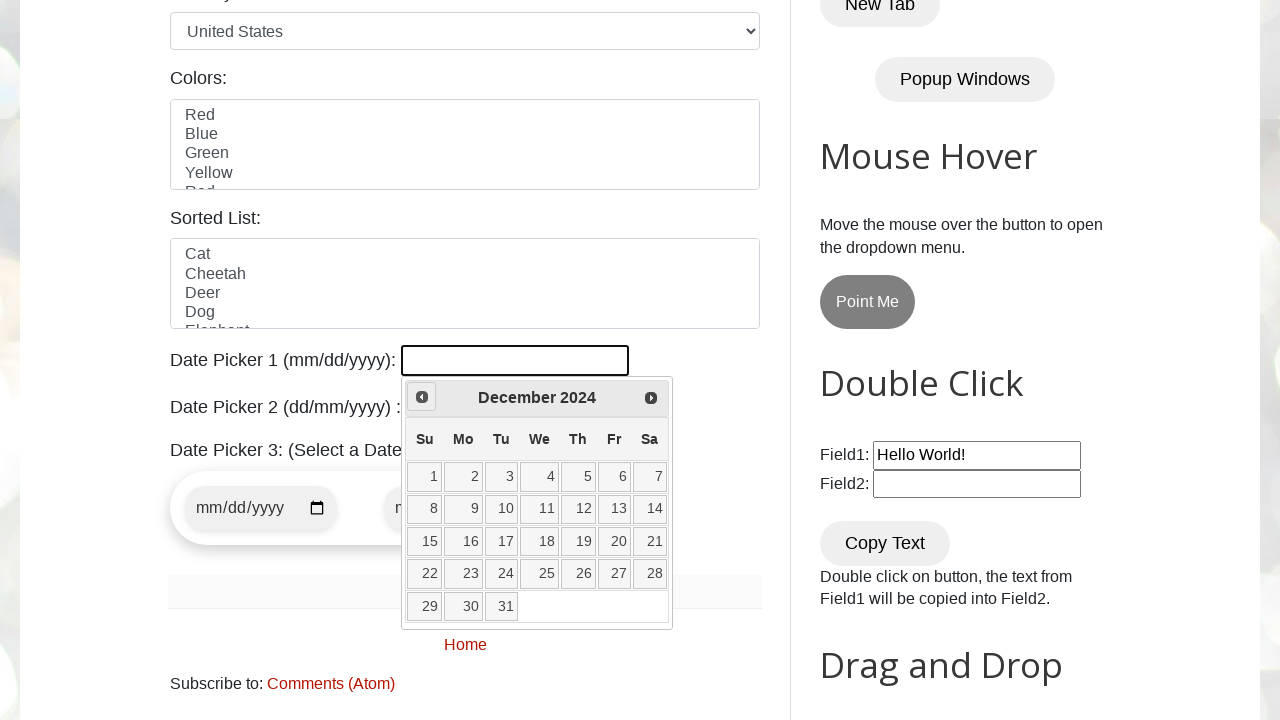

Waited for calendar to update after month navigation
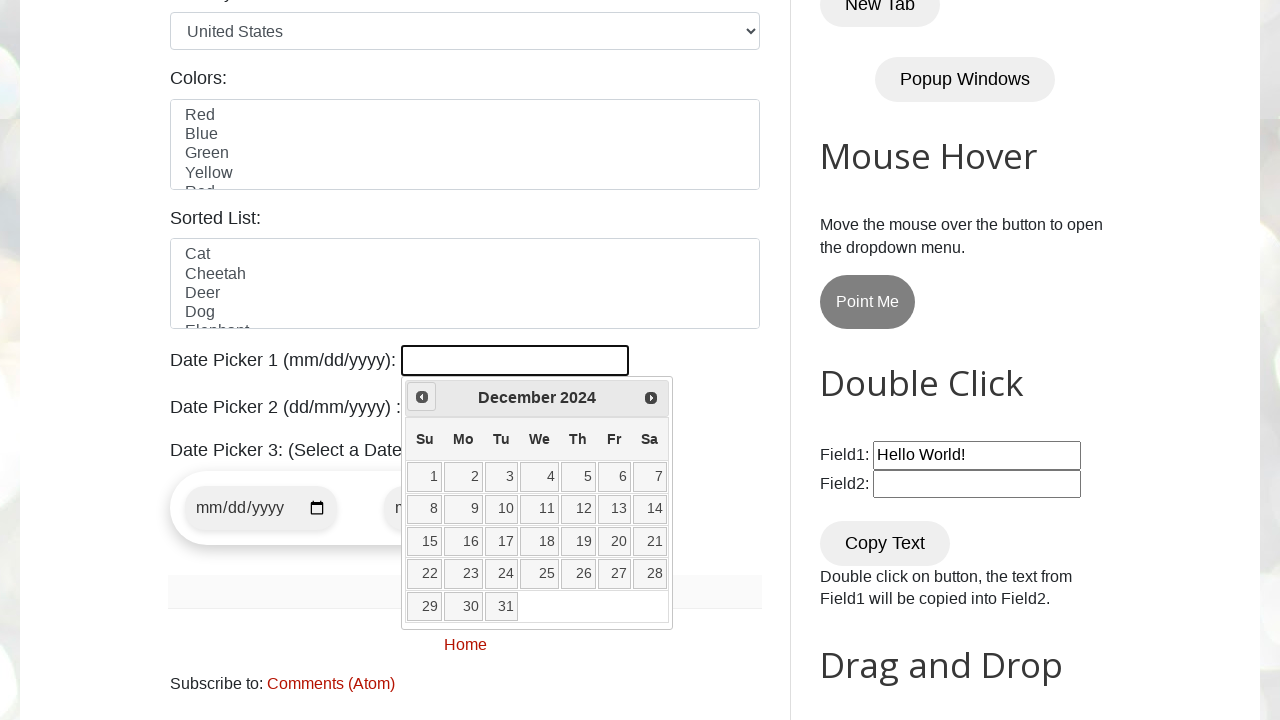

Checked current month and year: December 2024
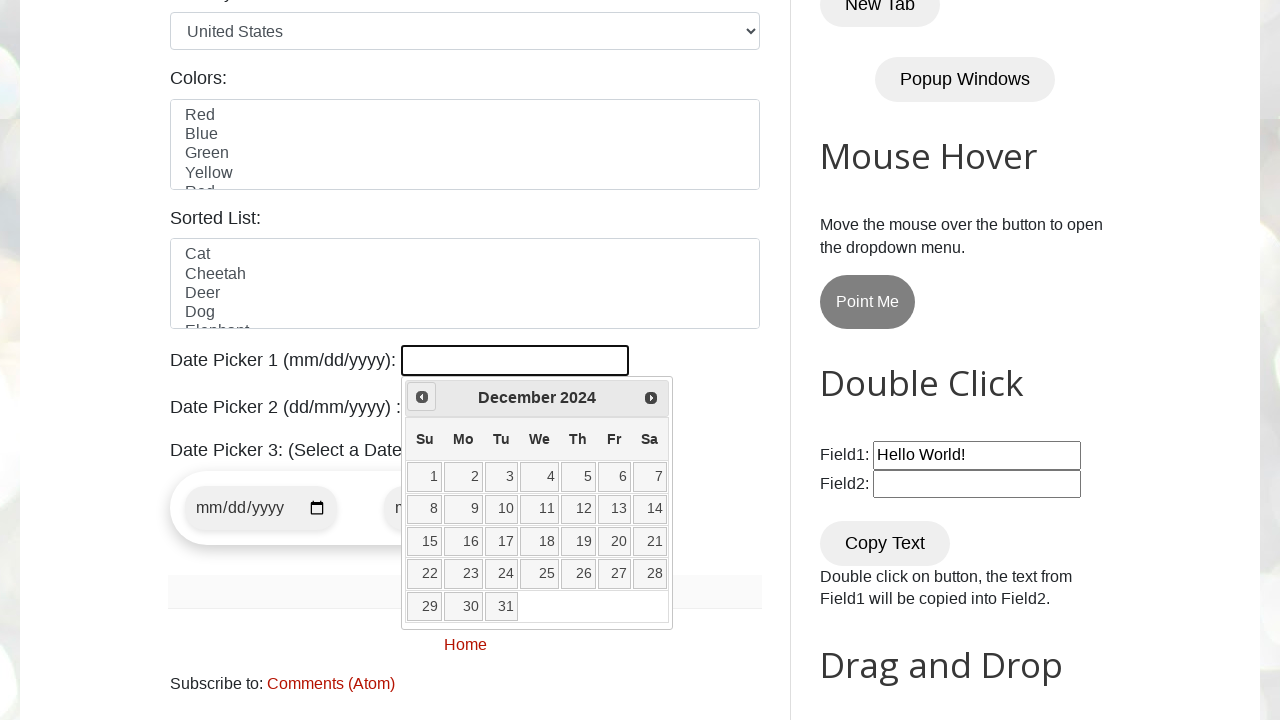

Clicked previous month button to navigate backwards at (422, 397) on span.ui-icon-circle-triangle-w
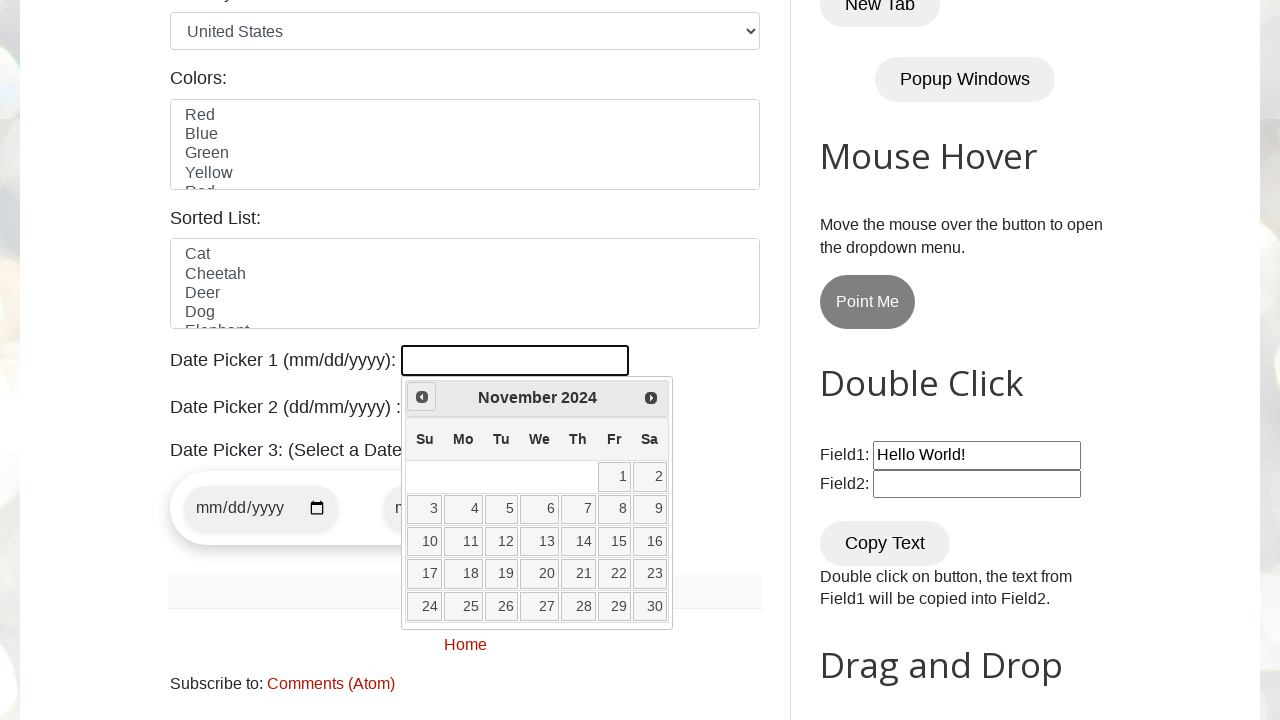

Waited for calendar to update after month navigation
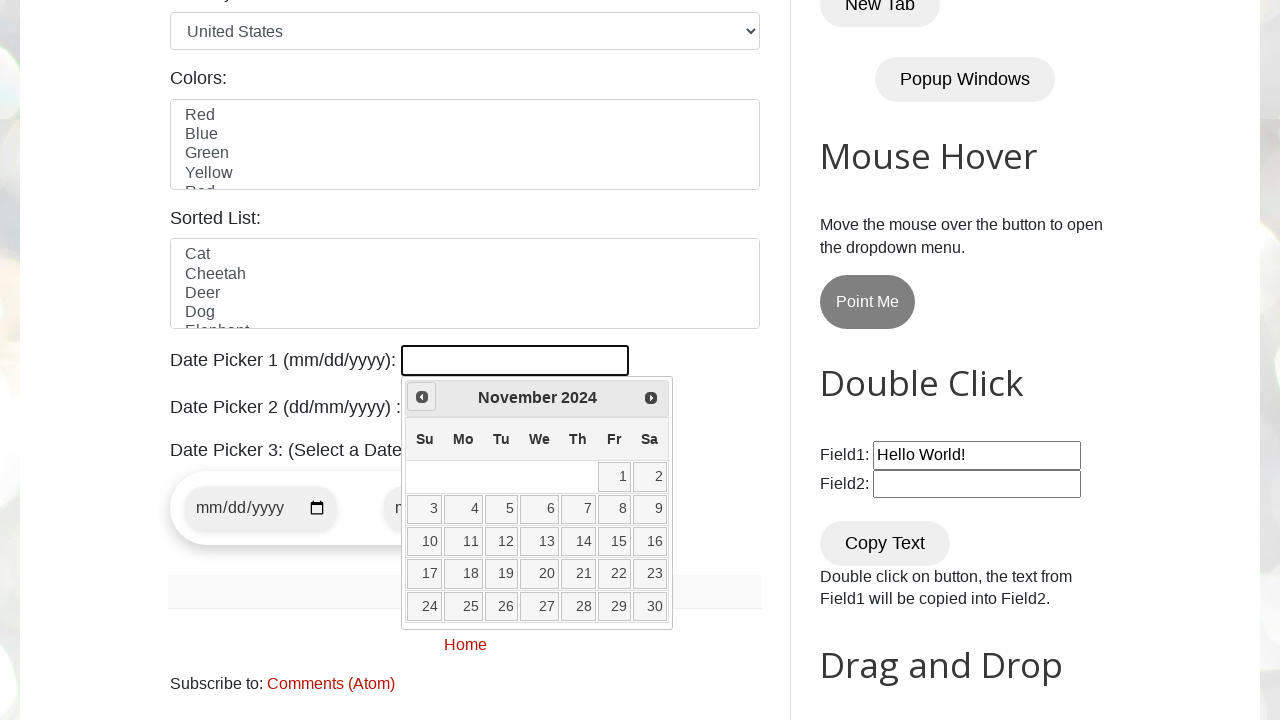

Checked current month and year: November 2024
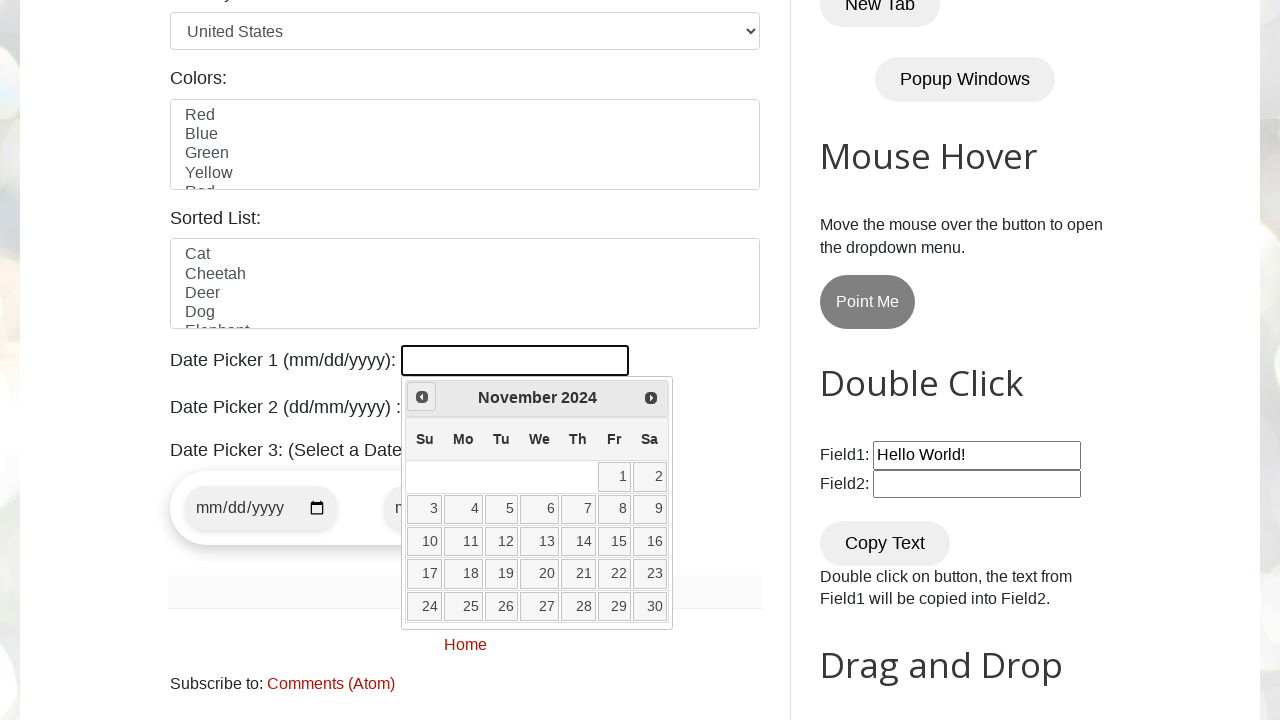

Clicked previous month button to navigate backwards at (422, 397) on span.ui-icon-circle-triangle-w
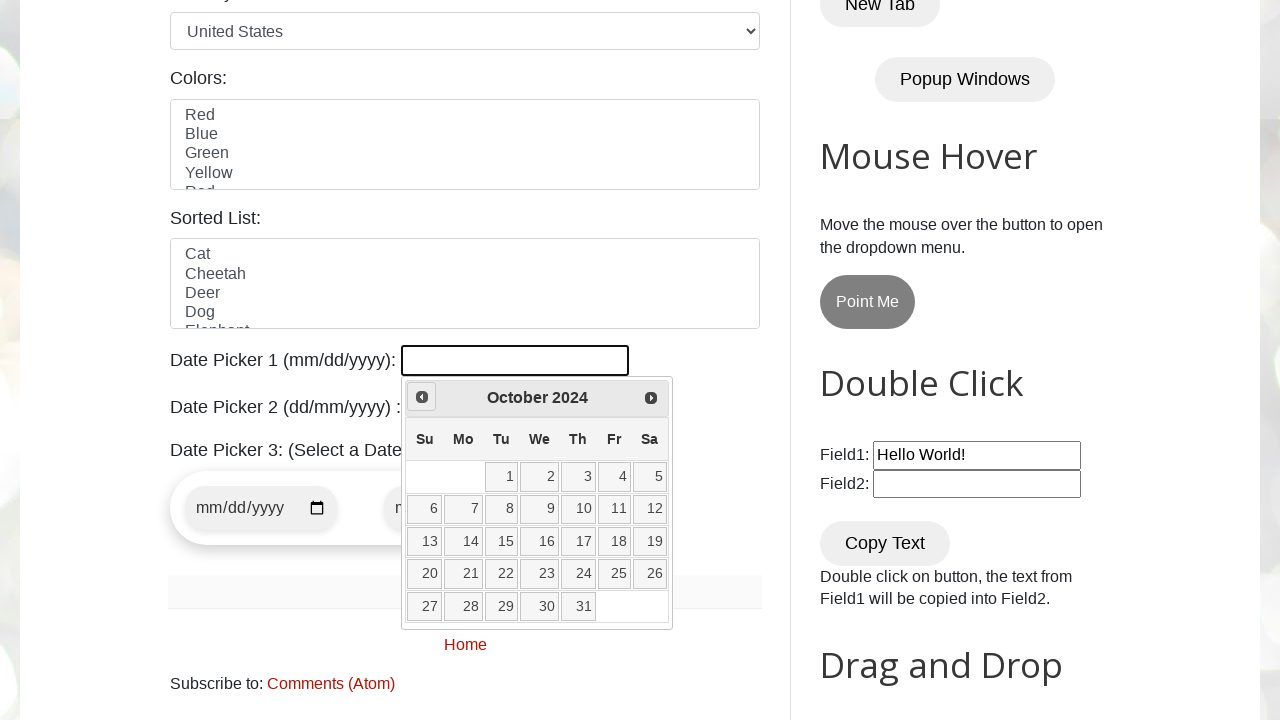

Waited for calendar to update after month navigation
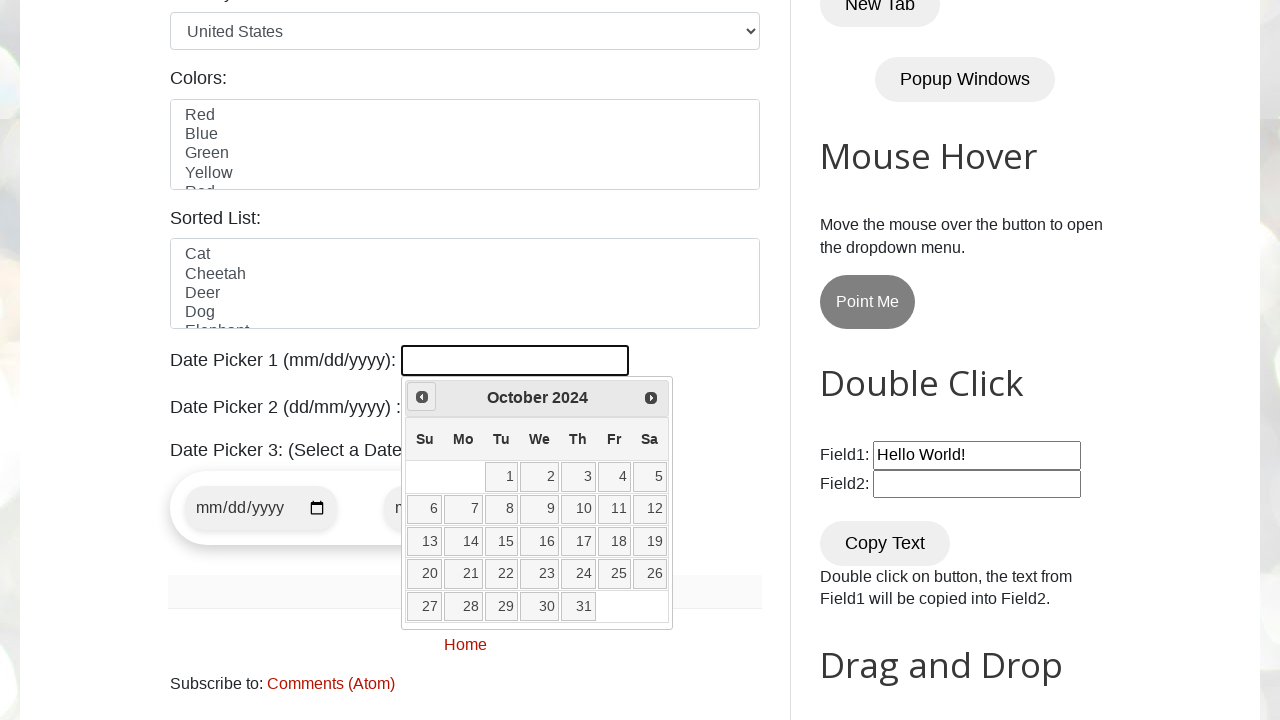

Checked current month and year: October 2024
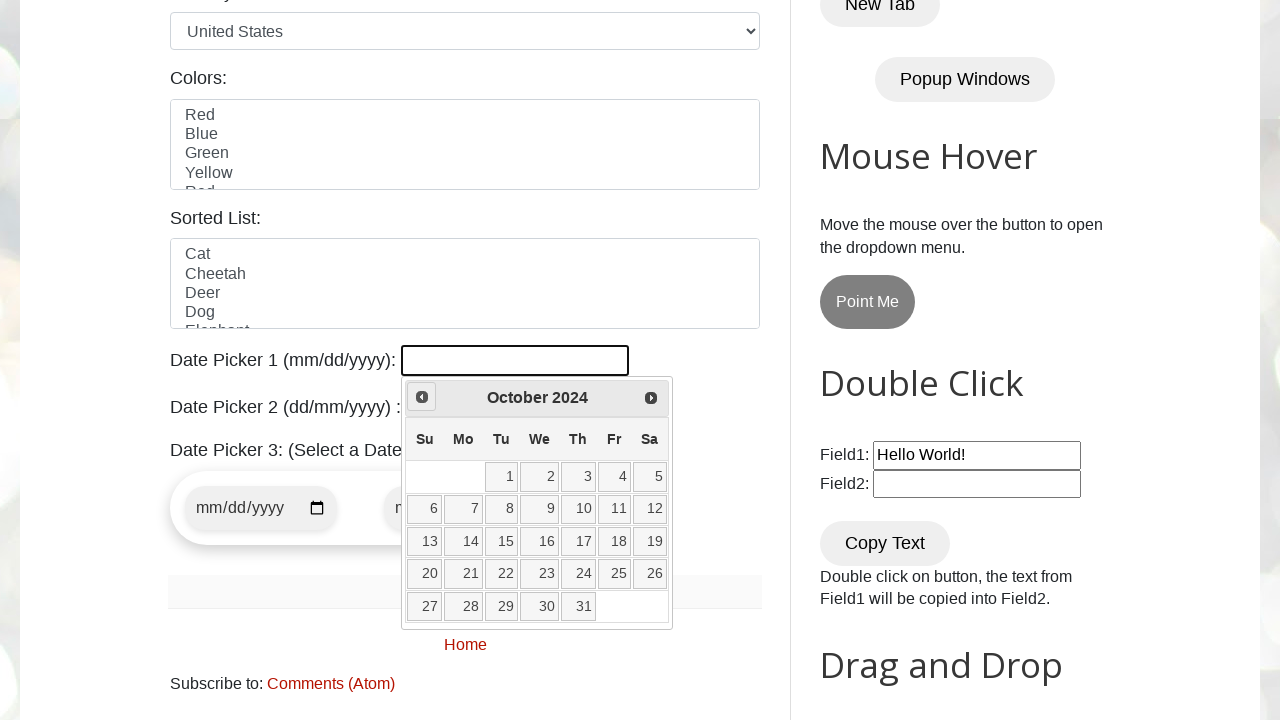

Clicked previous month button to navigate backwards at (422, 397) on span.ui-icon-circle-triangle-w
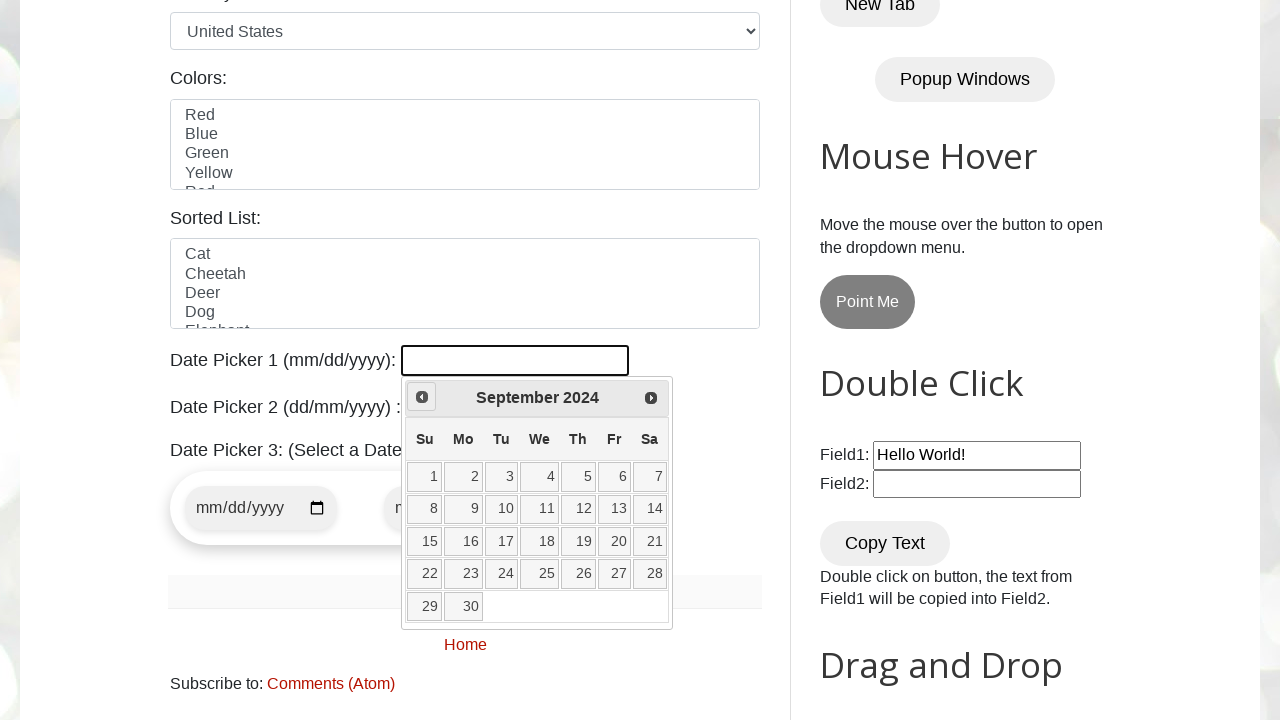

Waited for calendar to update after month navigation
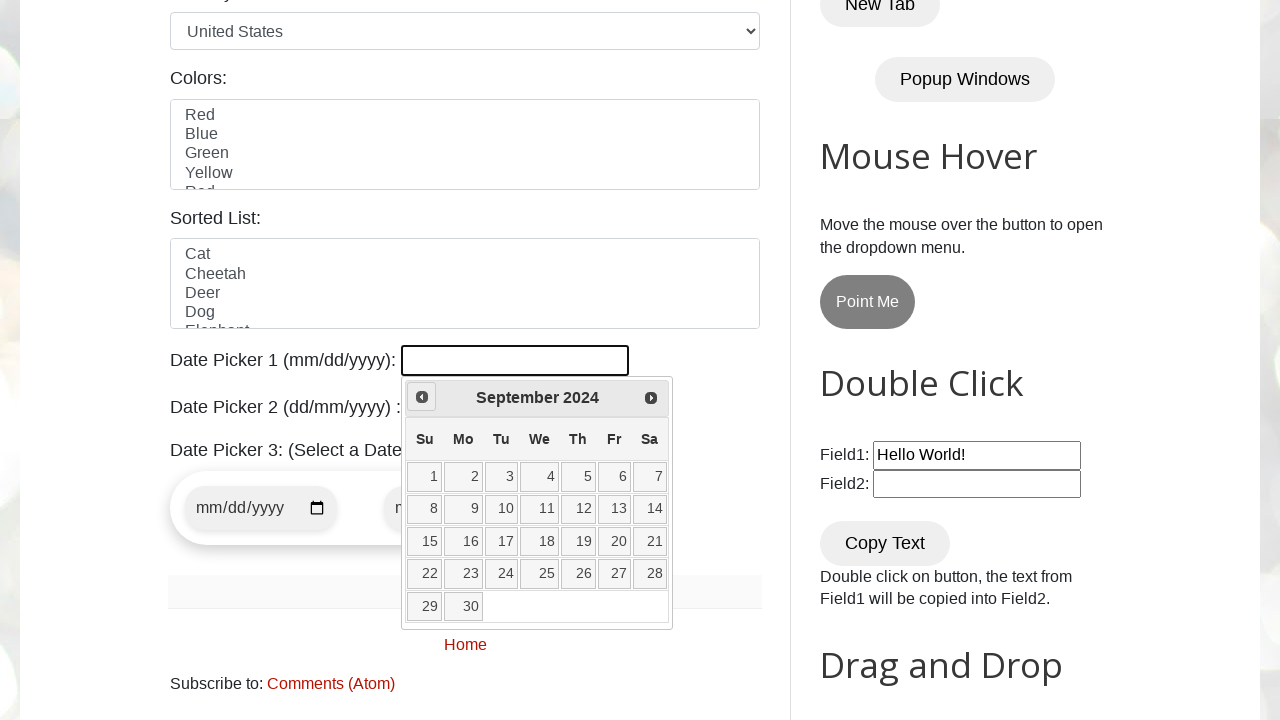

Checked current month and year: September 2024
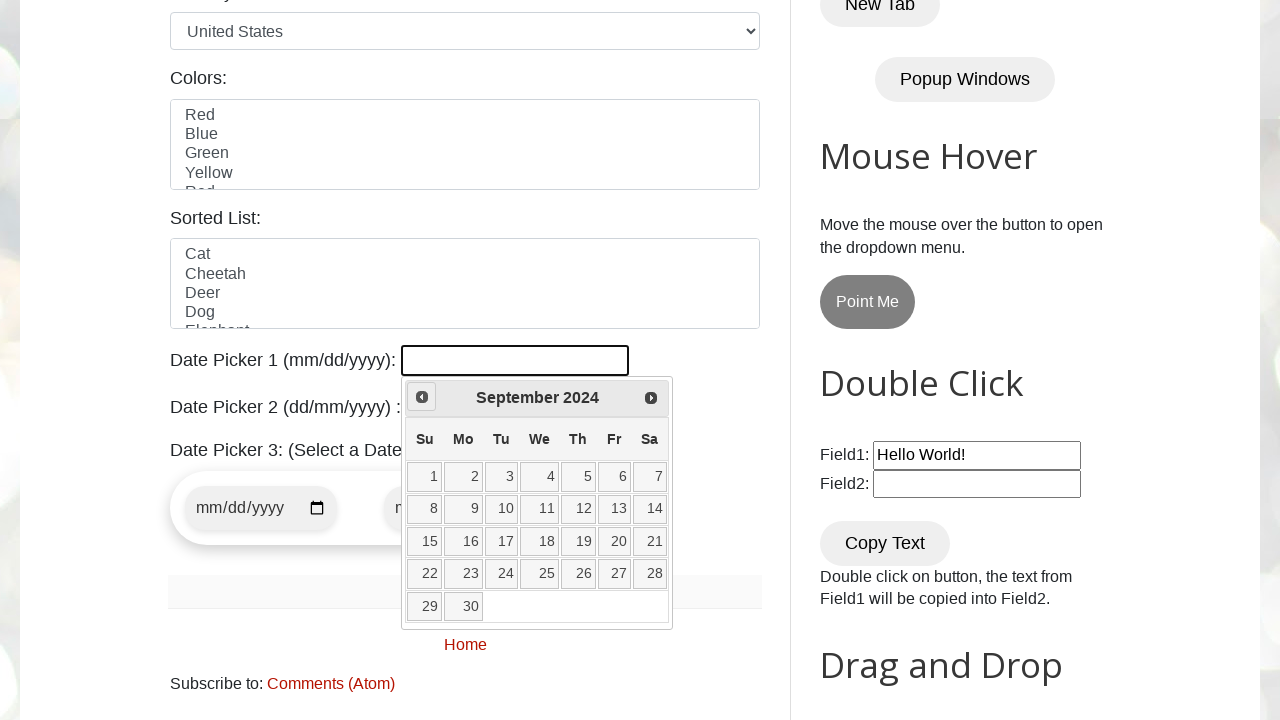

Clicked previous month button to navigate backwards at (422, 397) on span.ui-icon-circle-triangle-w
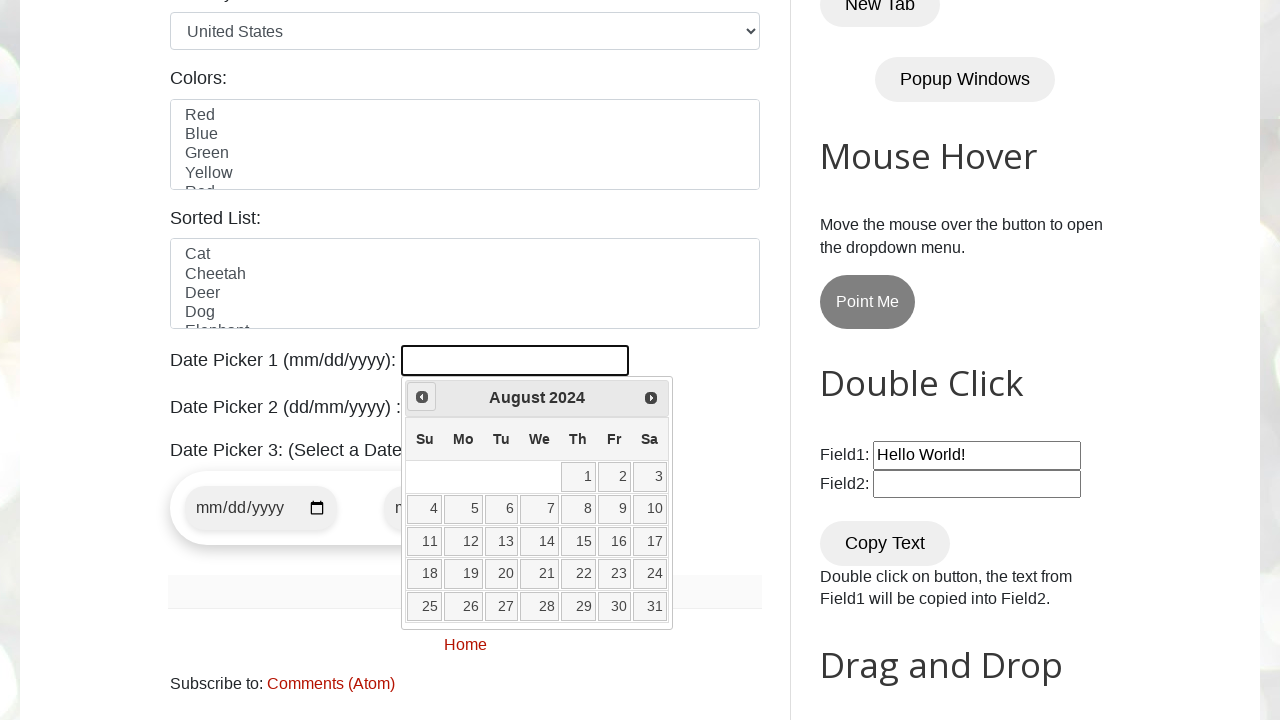

Waited for calendar to update after month navigation
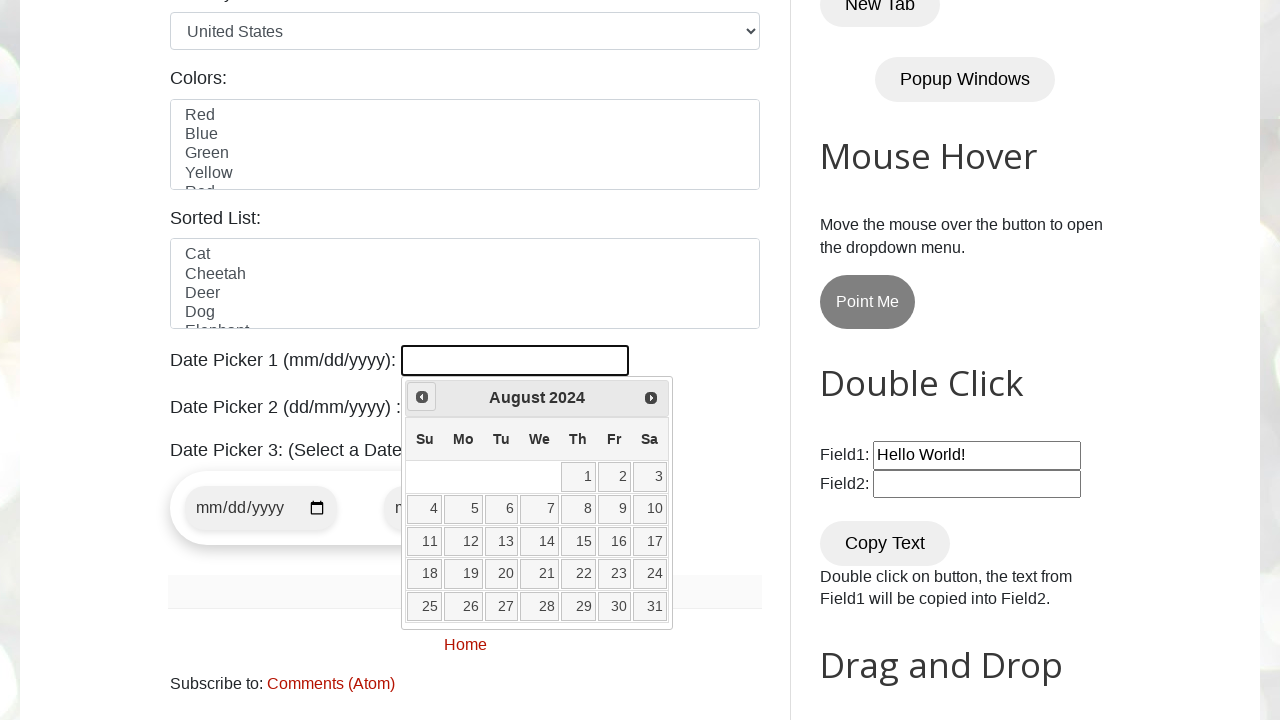

Checked current month and year: August 2024
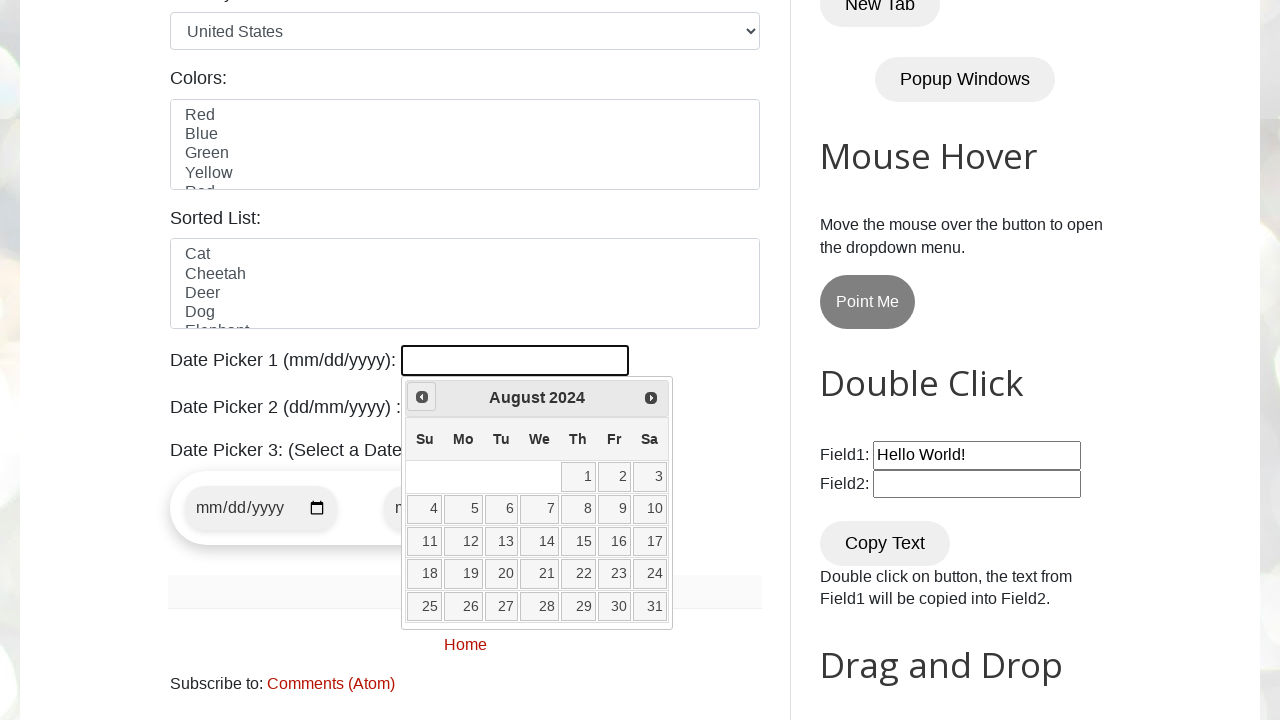

Clicked previous month button to navigate backwards at (422, 397) on span.ui-icon-circle-triangle-w
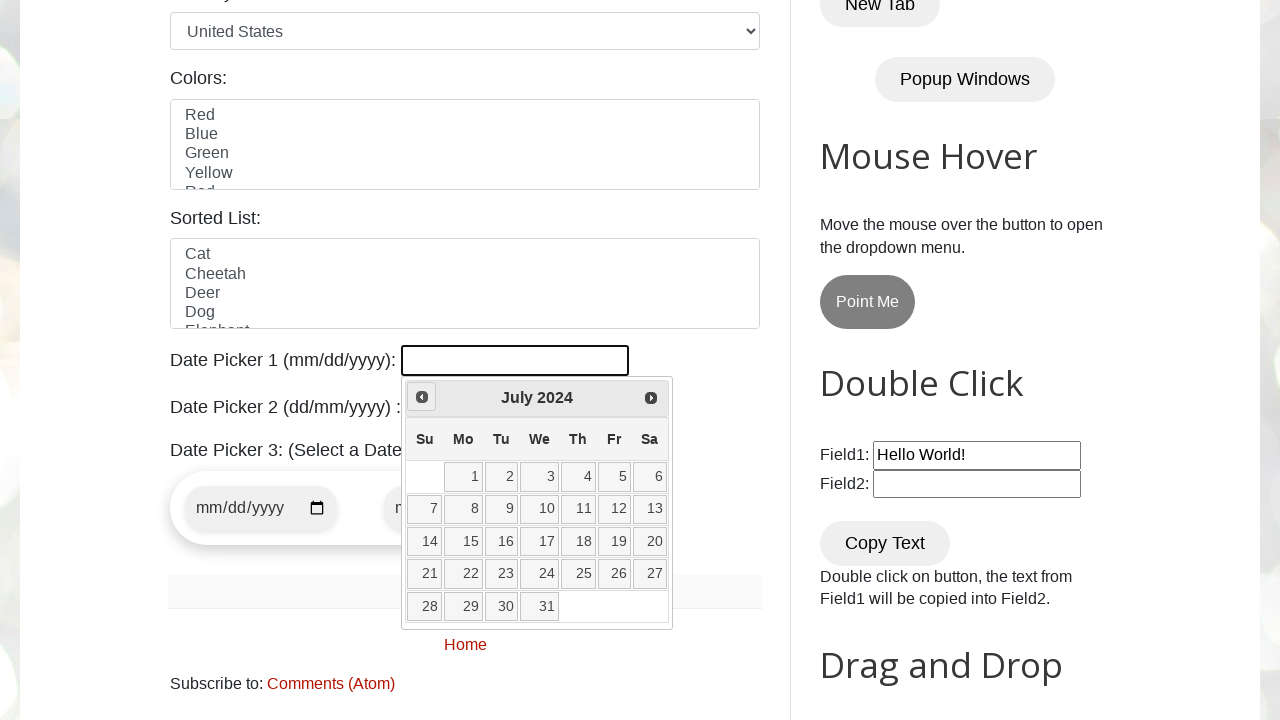

Waited for calendar to update after month navigation
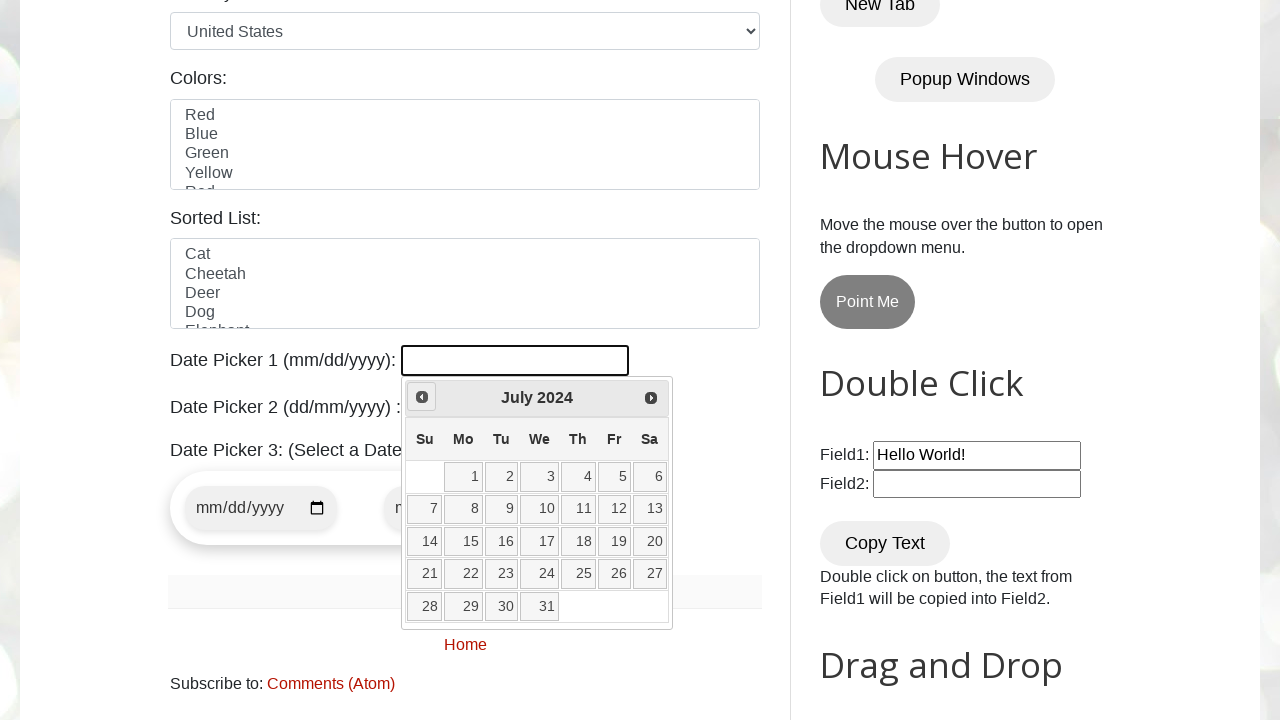

Checked current month and year: July 2024
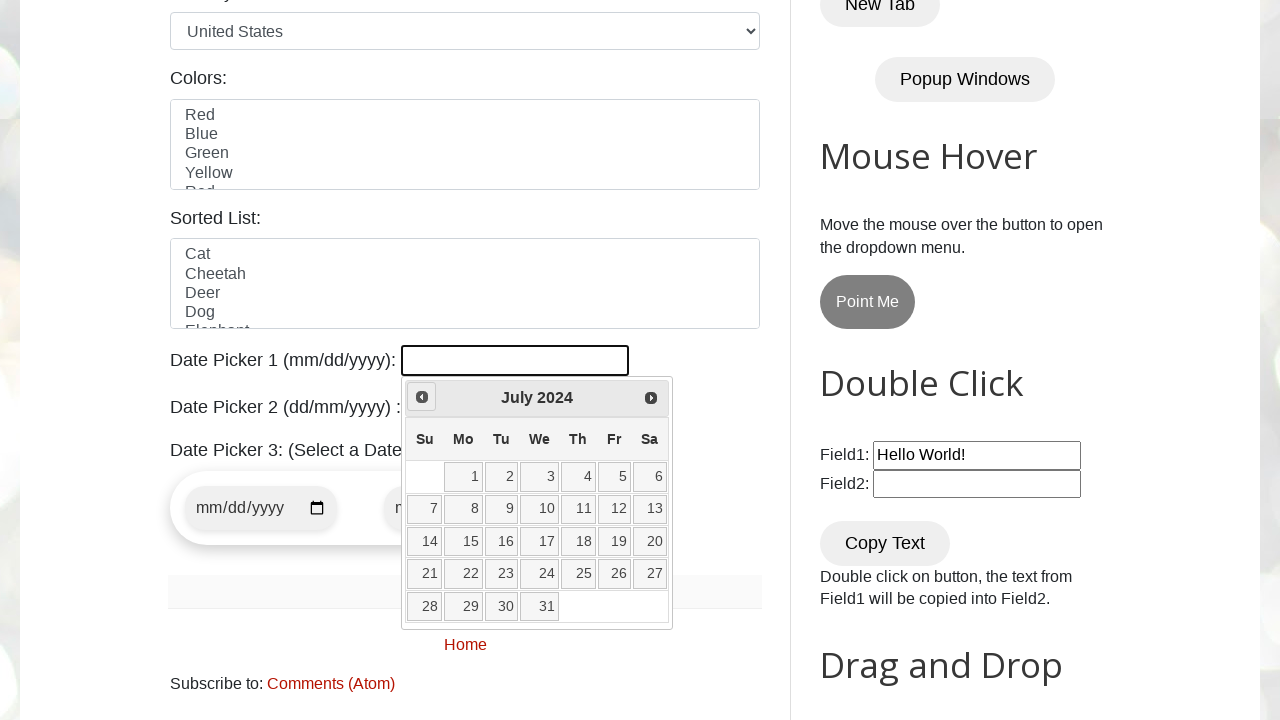

Clicked previous month button to navigate backwards at (422, 397) on span.ui-icon-circle-triangle-w
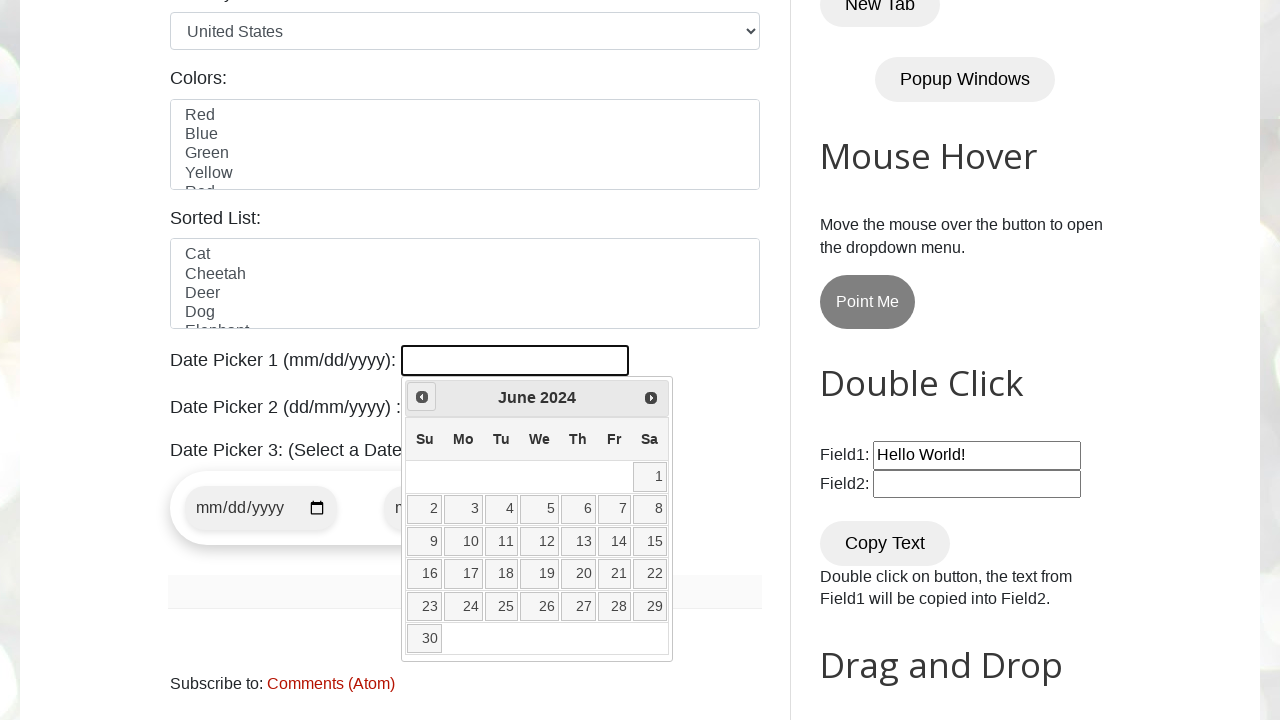

Waited for calendar to update after month navigation
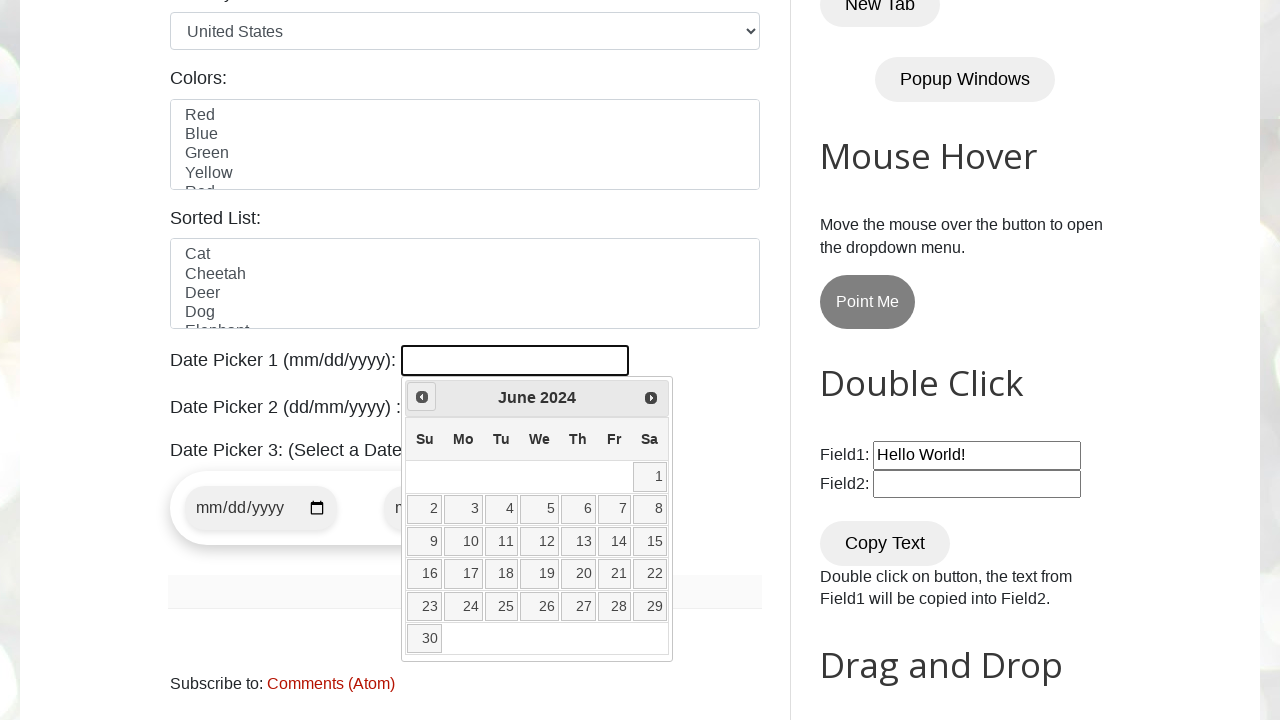

Checked current month and year: June 2024
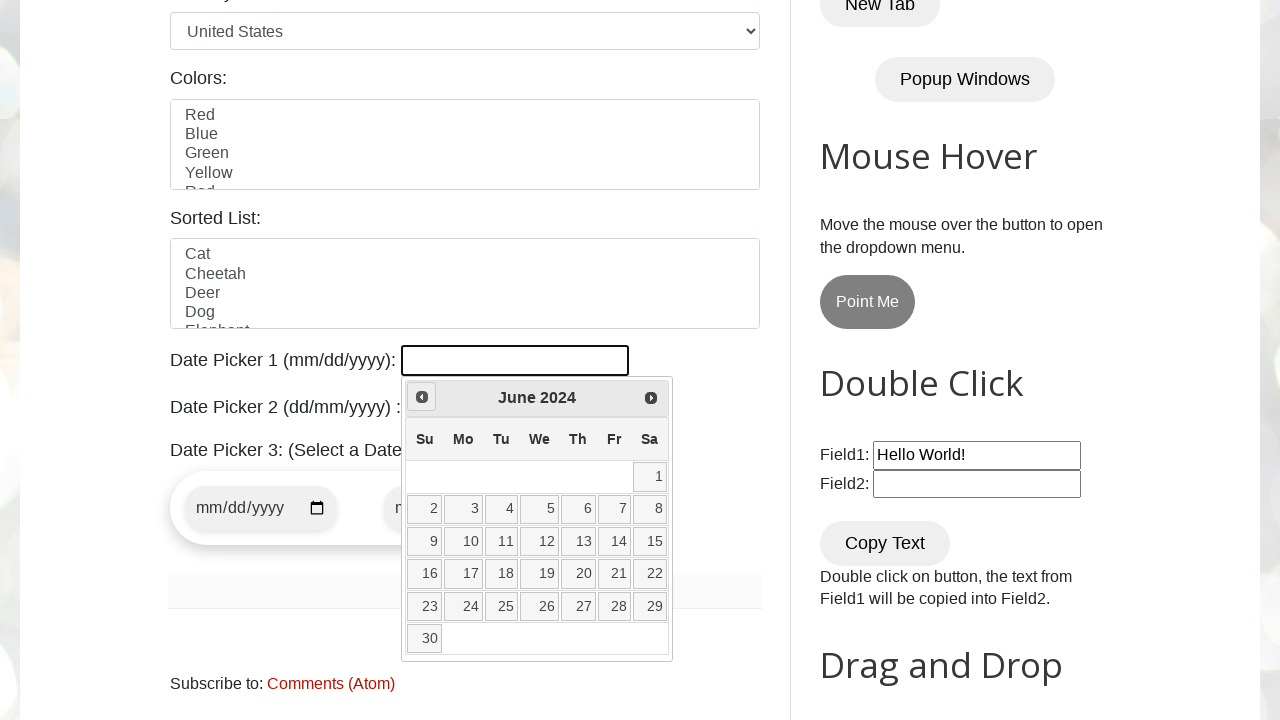

Clicked previous month button to navigate backwards at (422, 397) on span.ui-icon-circle-triangle-w
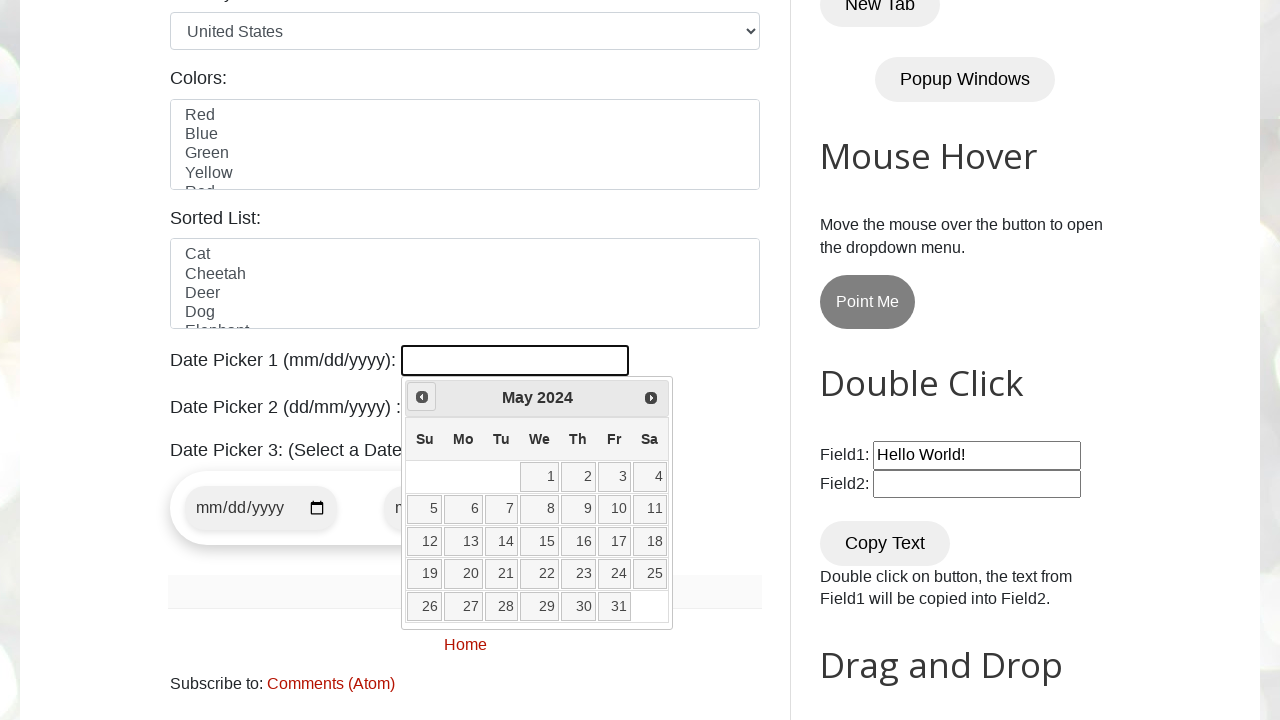

Waited for calendar to update after month navigation
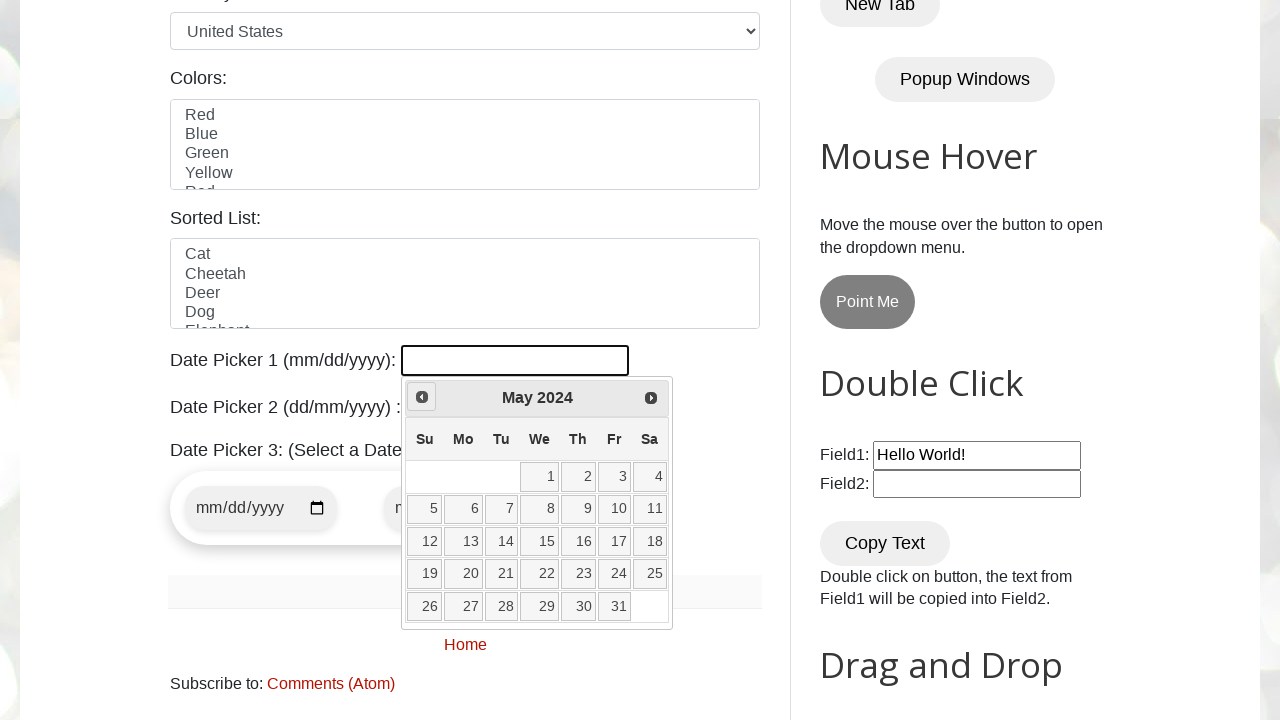

Checked current month and year: May 2024
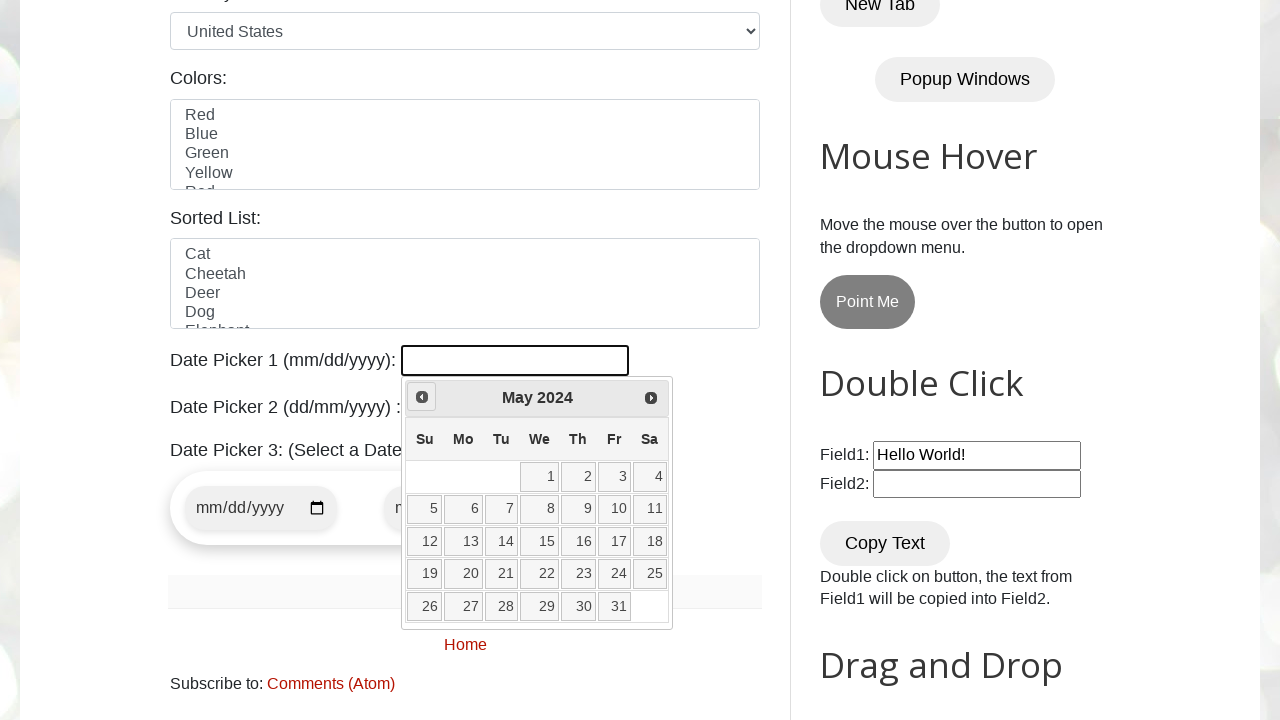

Clicked previous month button to navigate backwards at (422, 397) on span.ui-icon-circle-triangle-w
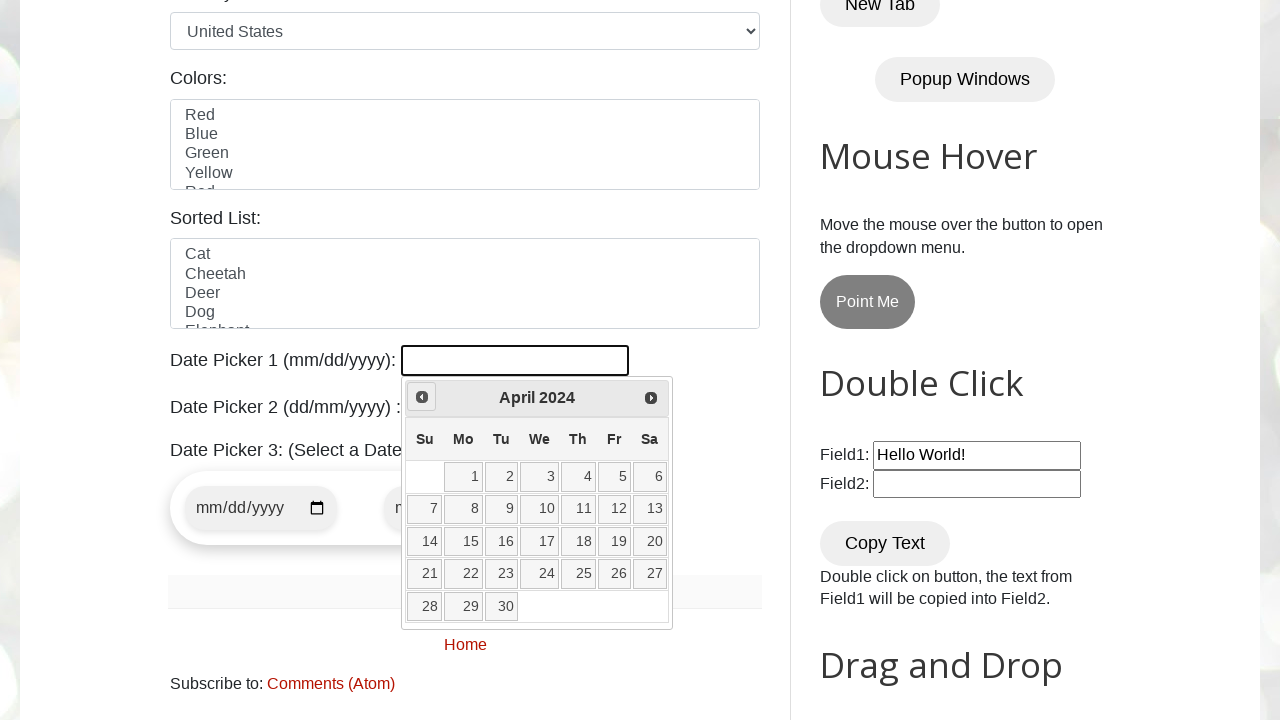

Waited for calendar to update after month navigation
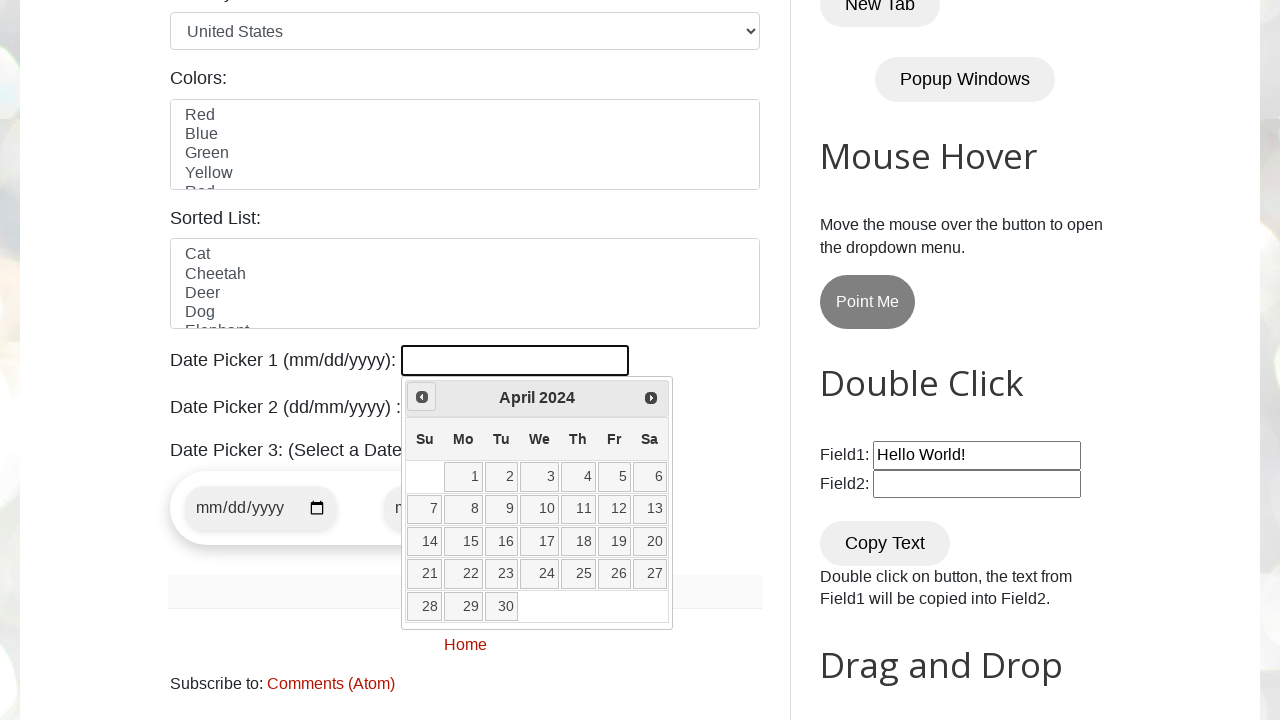

Checked current month and year: April 2024
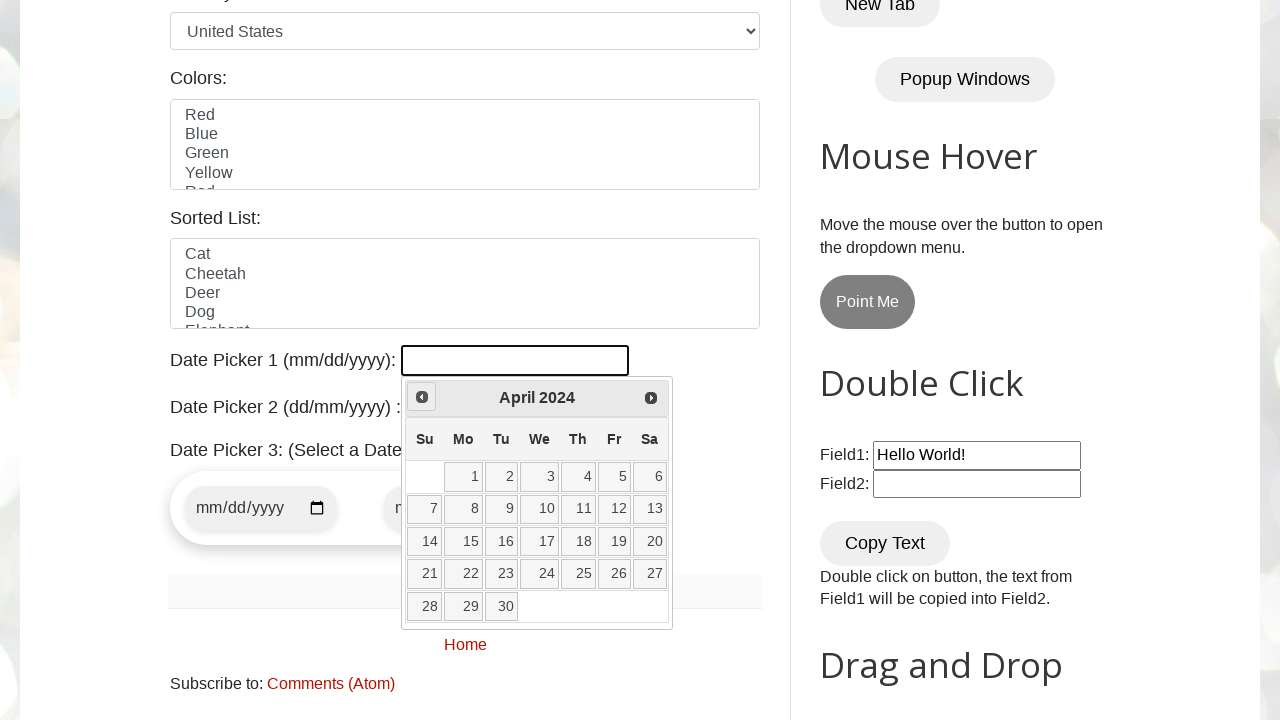

Clicked previous month button to navigate backwards at (422, 397) on span.ui-icon-circle-triangle-w
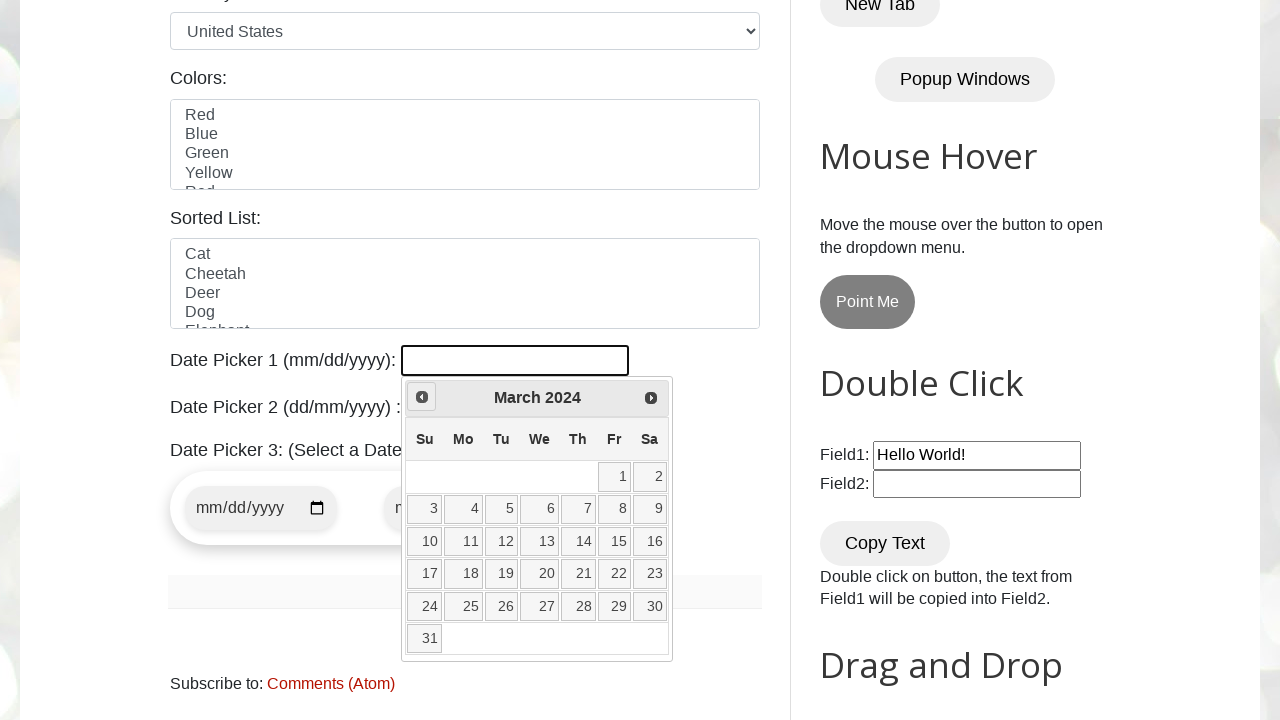

Waited for calendar to update after month navigation
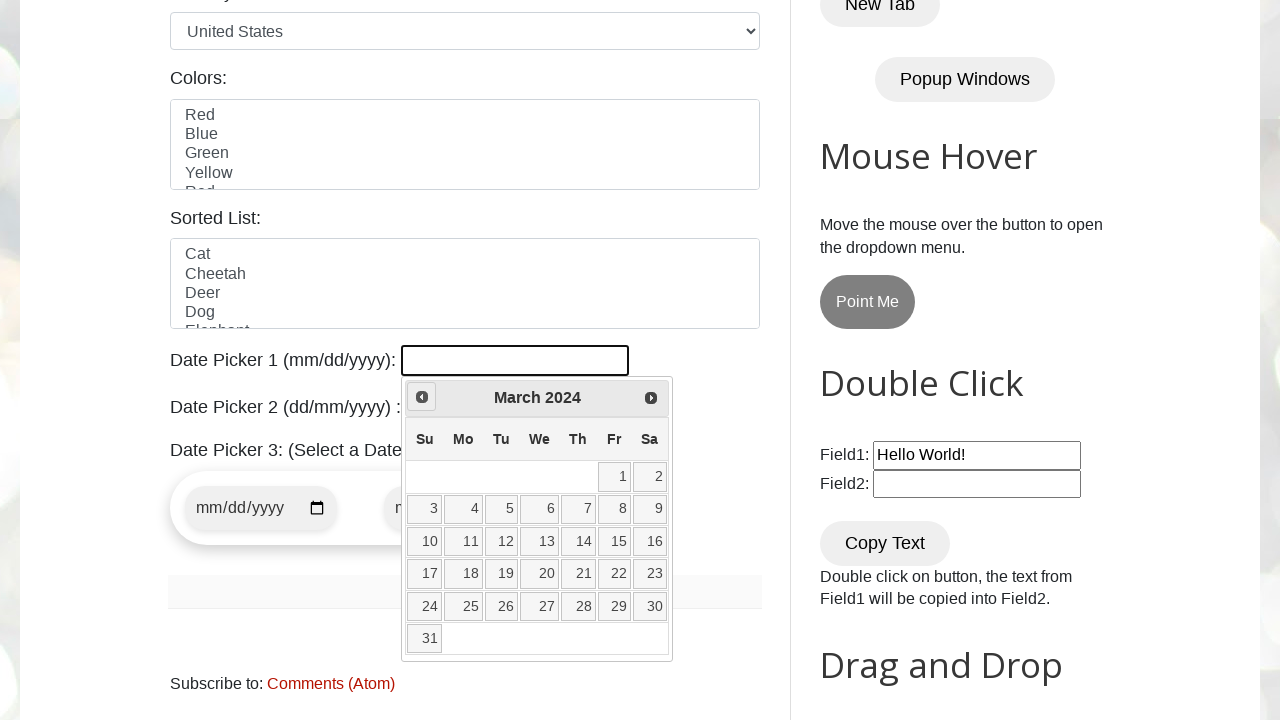

Checked current month and year: March 2024
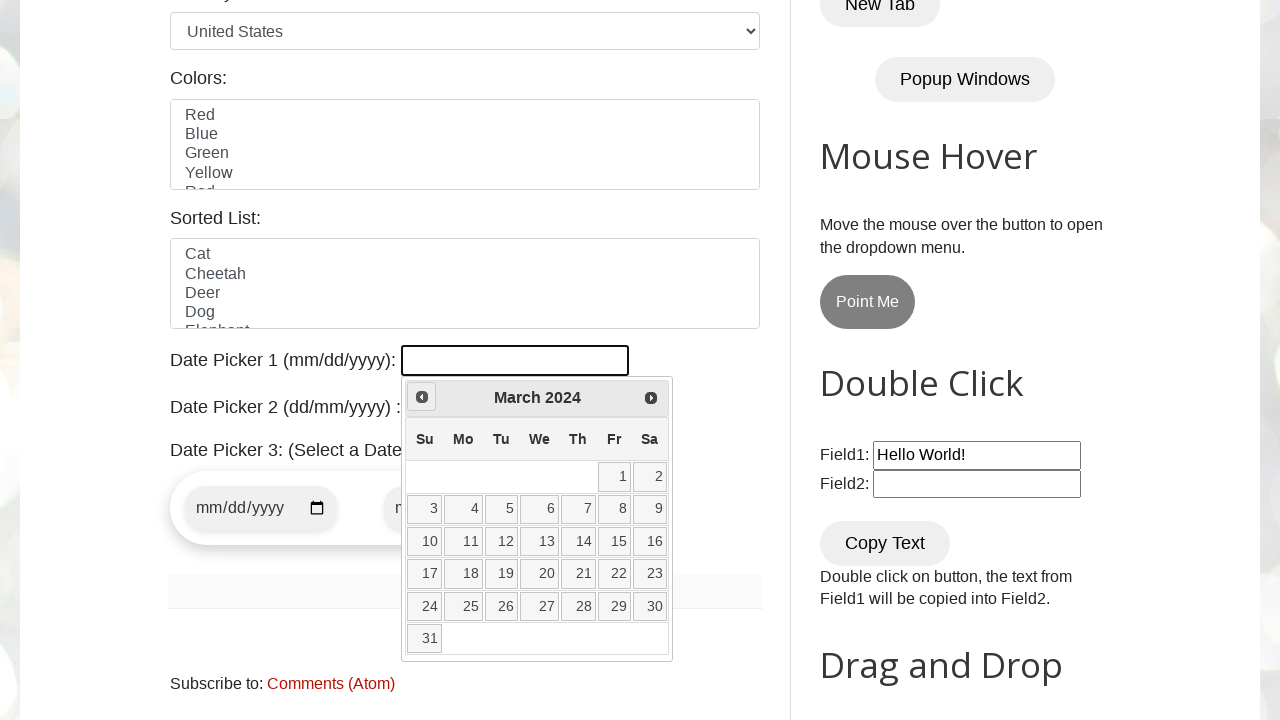

Clicked previous month button to navigate backwards at (422, 397) on span.ui-icon-circle-triangle-w
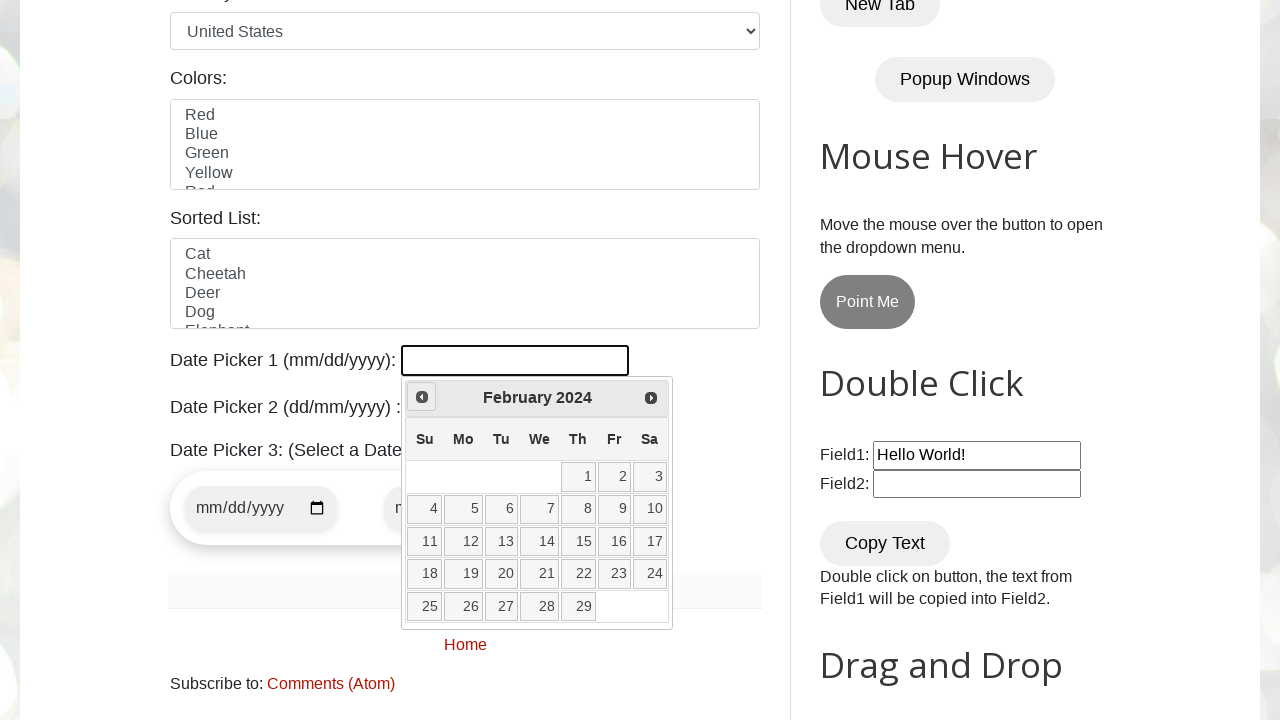

Waited for calendar to update after month navigation
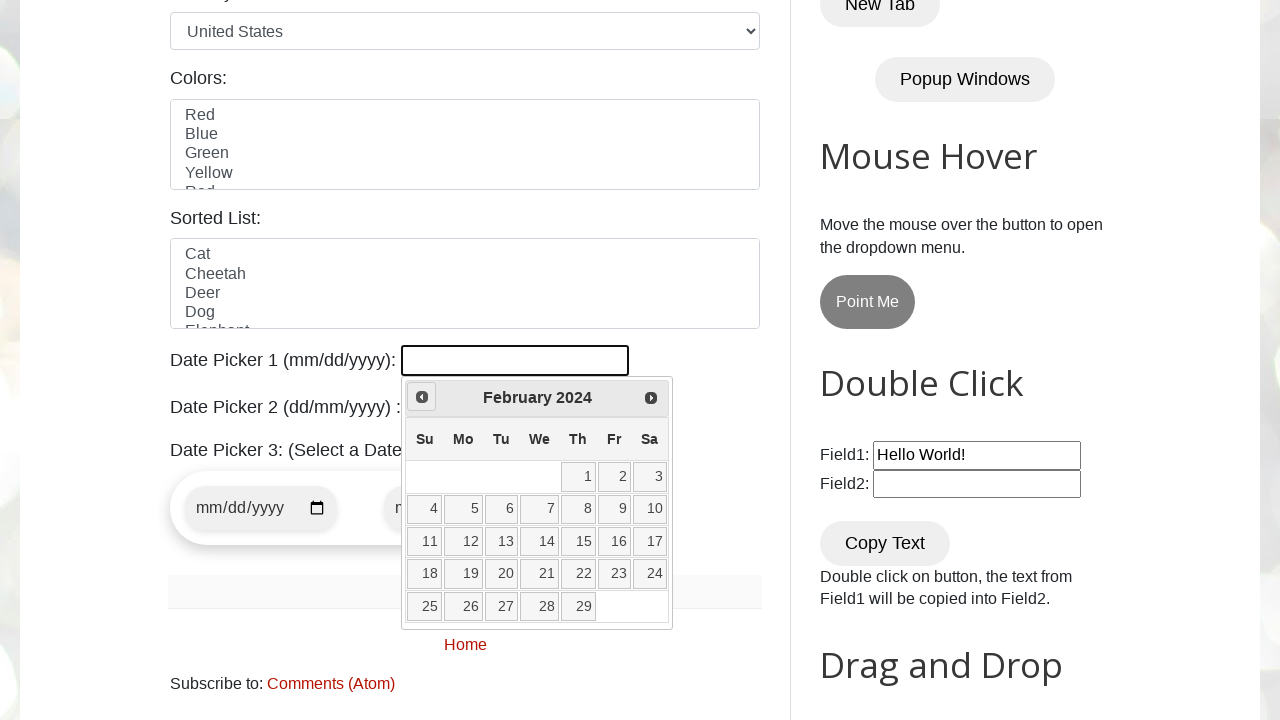

Checked current month and year: February 2024
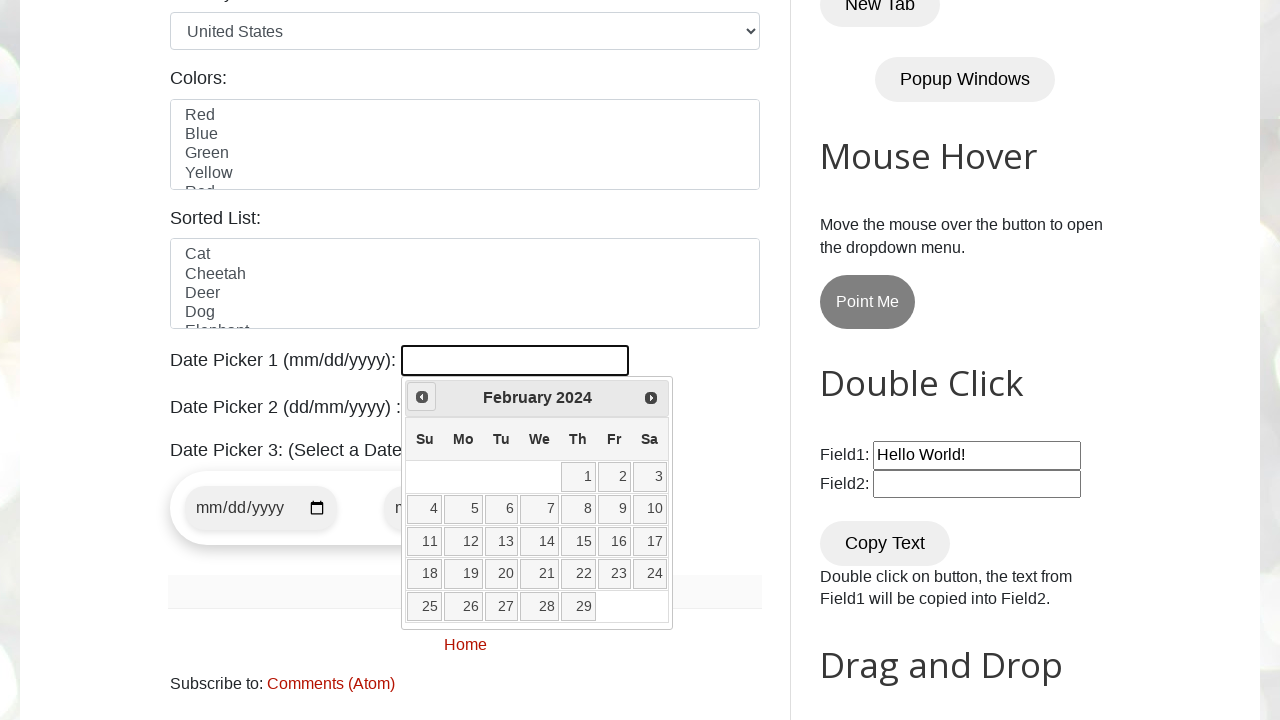

Clicked previous month button to navigate backwards at (422, 397) on span.ui-icon-circle-triangle-w
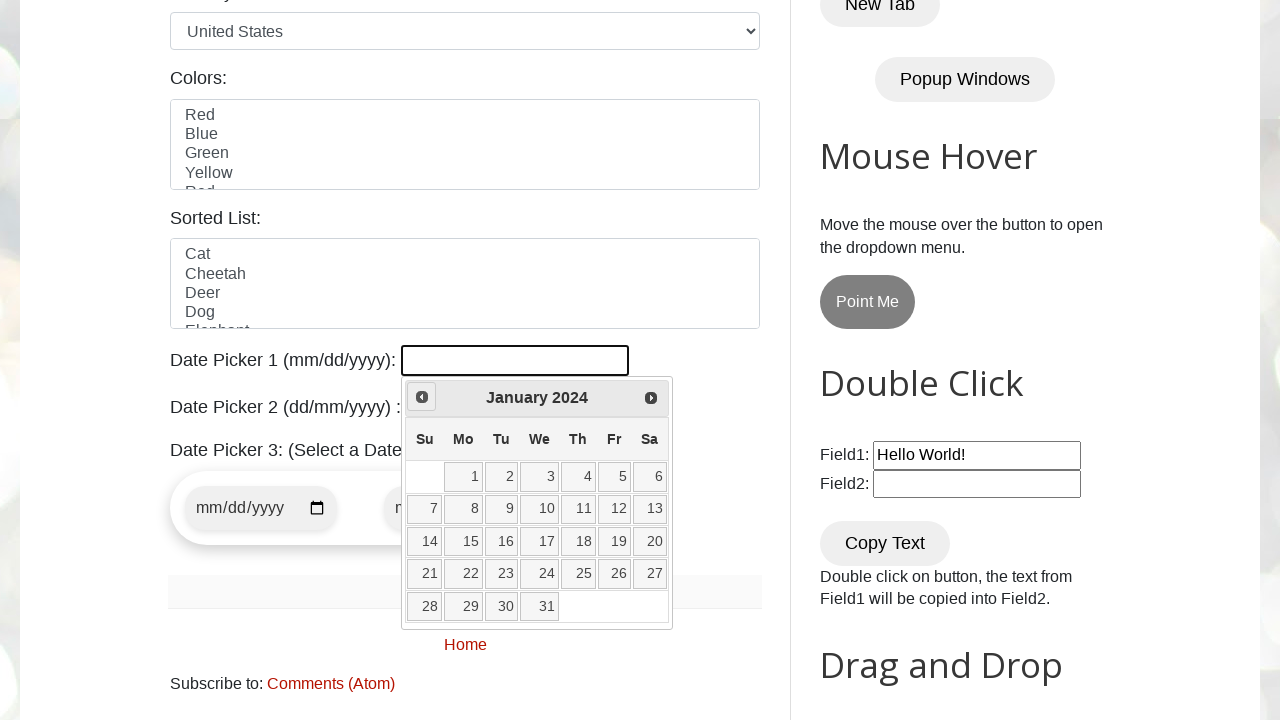

Waited for calendar to update after month navigation
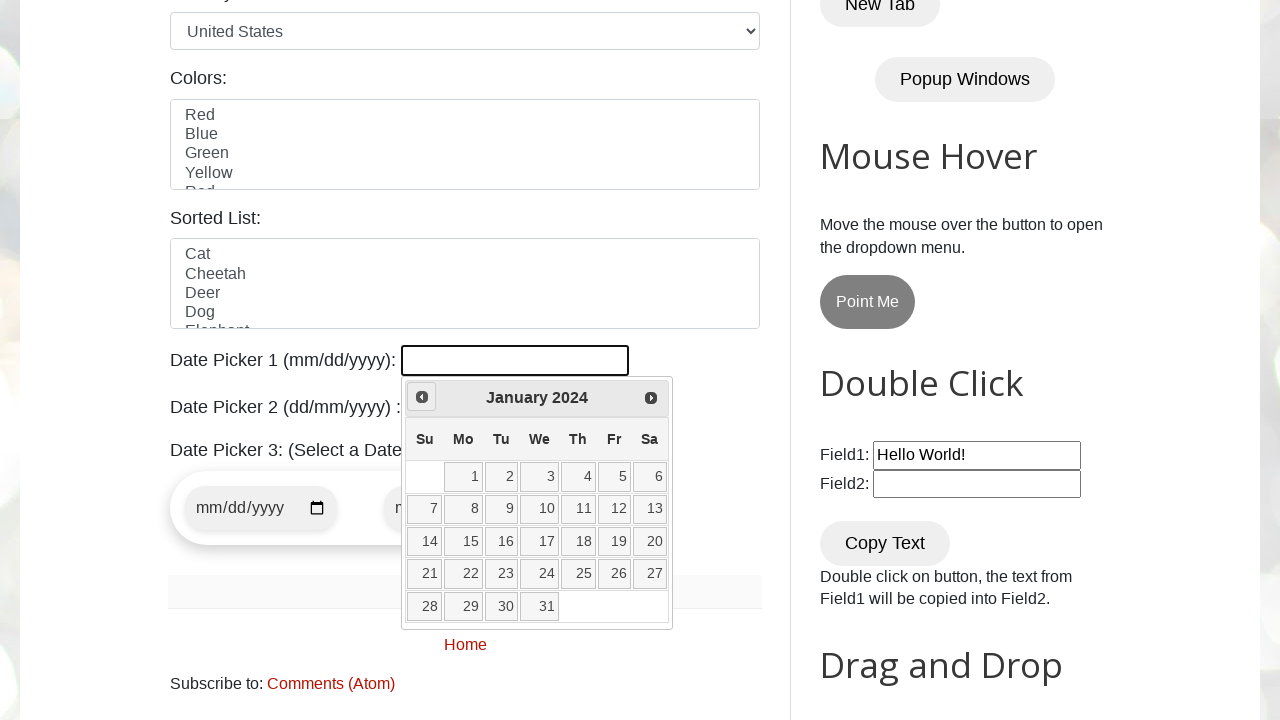

Checked current month and year: January 2024
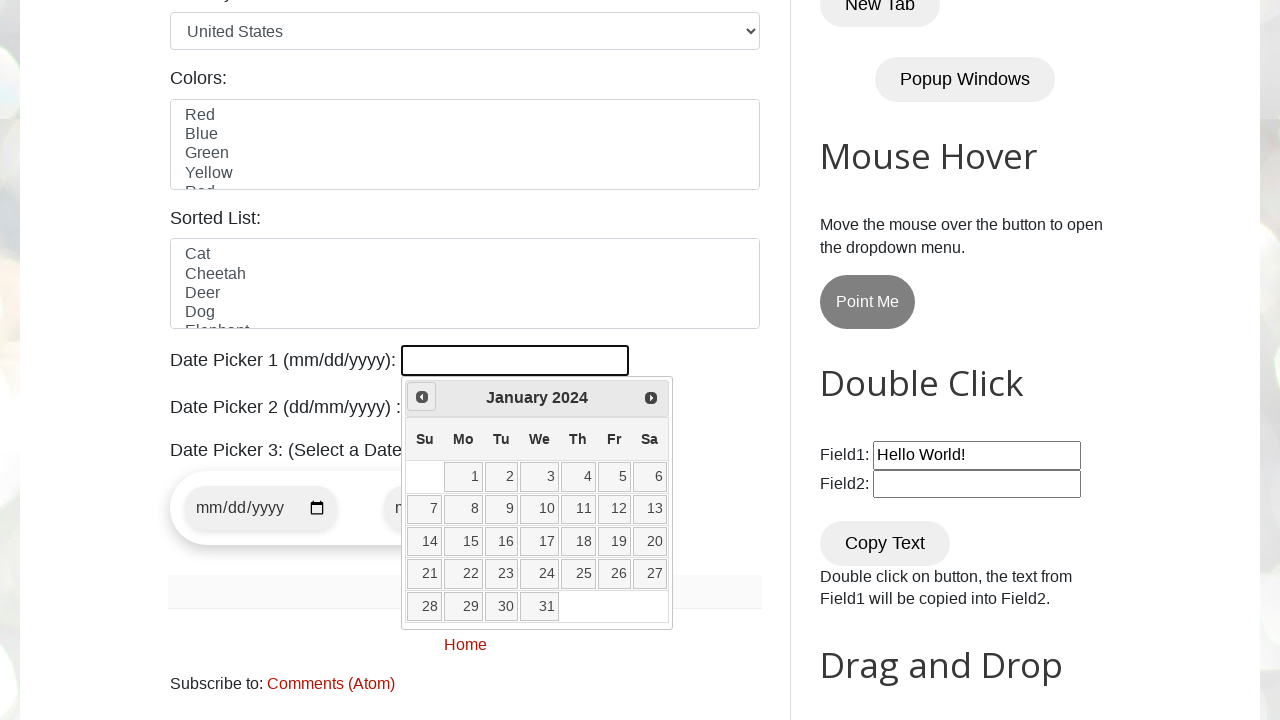

Clicked previous month button to navigate backwards at (422, 397) on span.ui-icon-circle-triangle-w
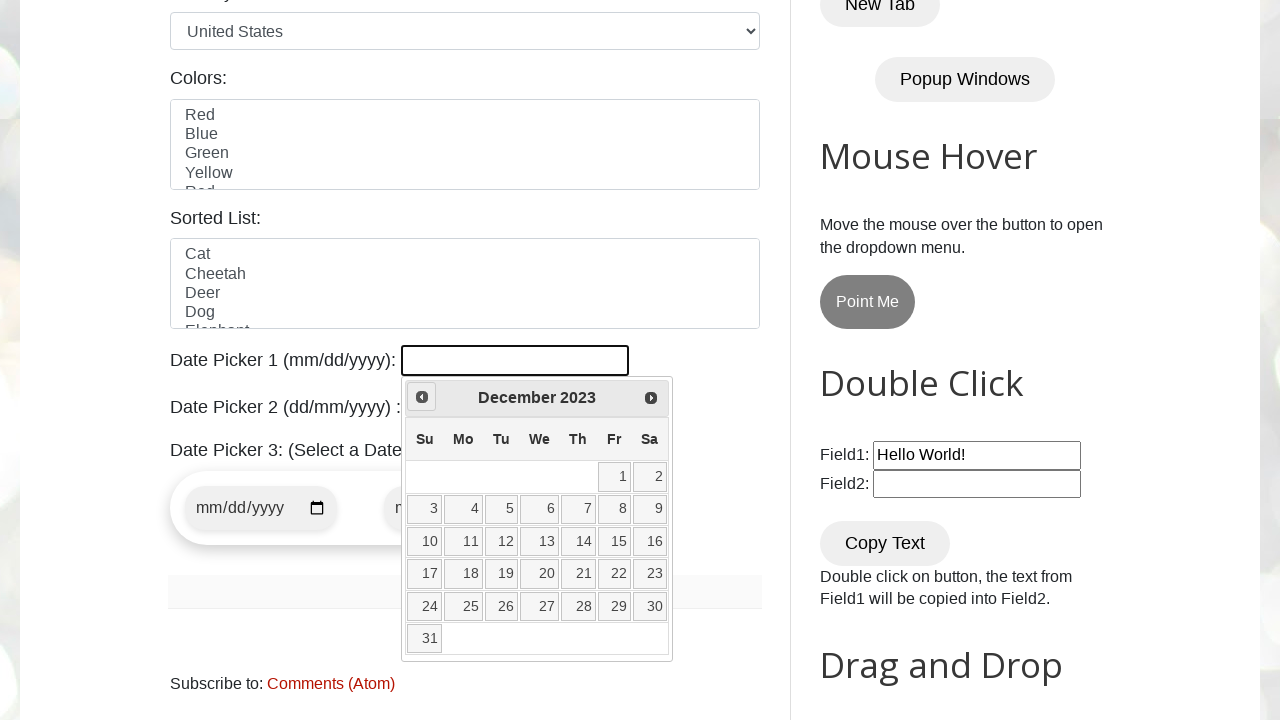

Waited for calendar to update after month navigation
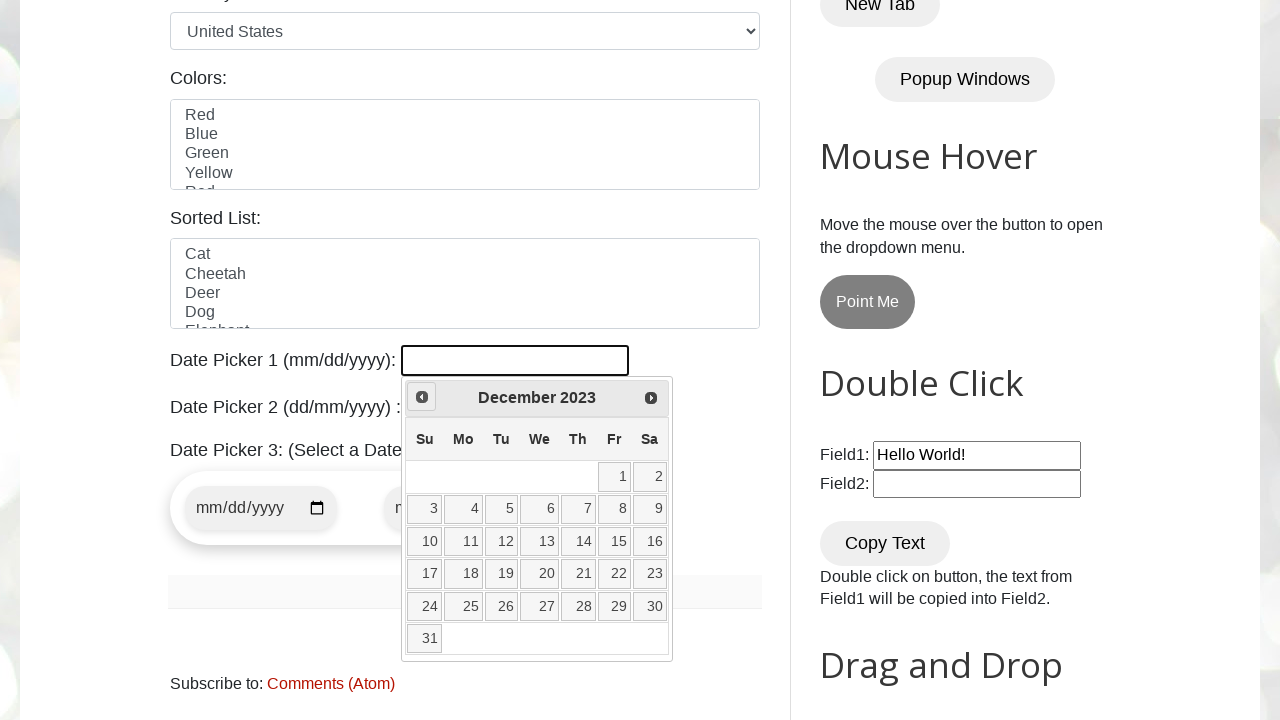

Checked current month and year: December 2023
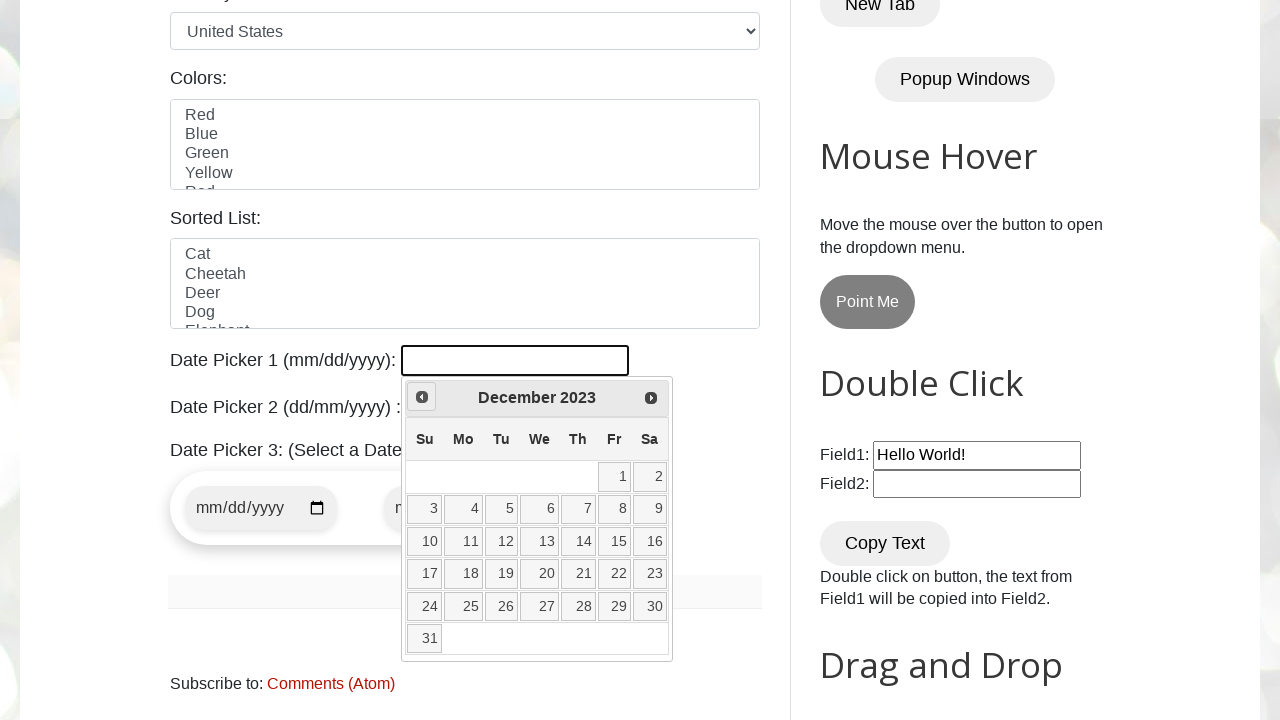

Clicked previous month button to navigate backwards at (422, 397) on span.ui-icon-circle-triangle-w
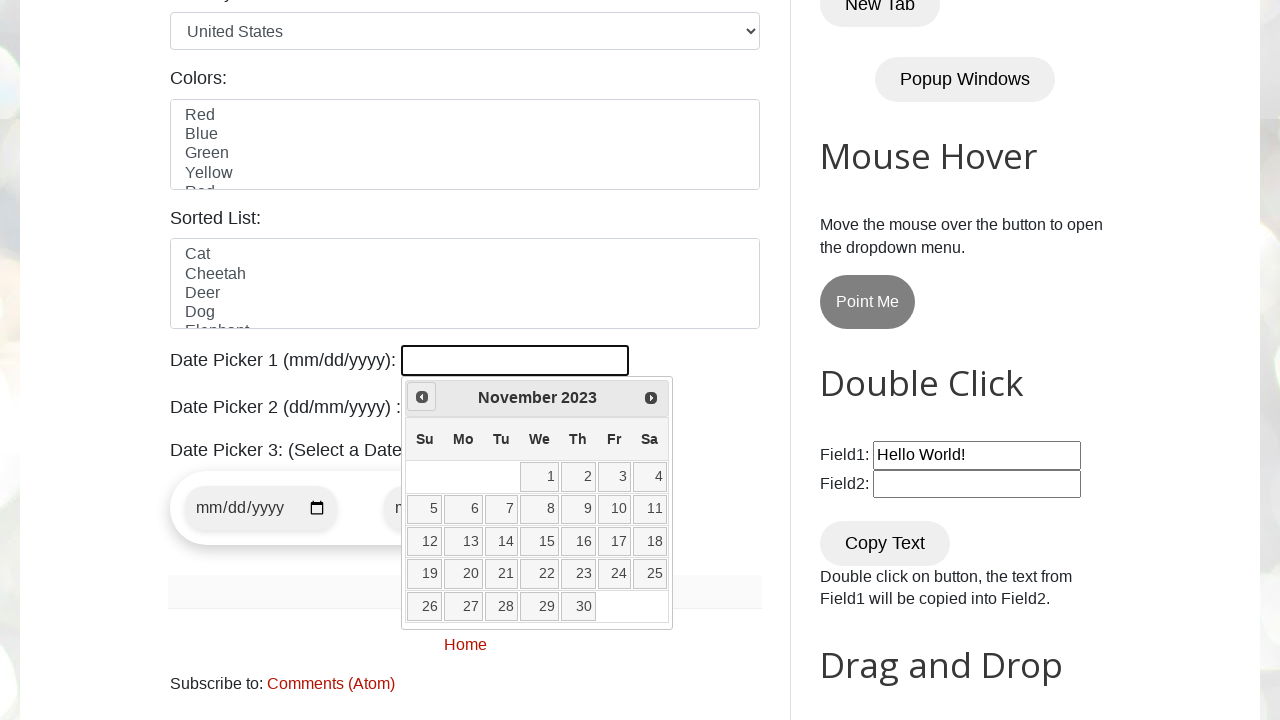

Waited for calendar to update after month navigation
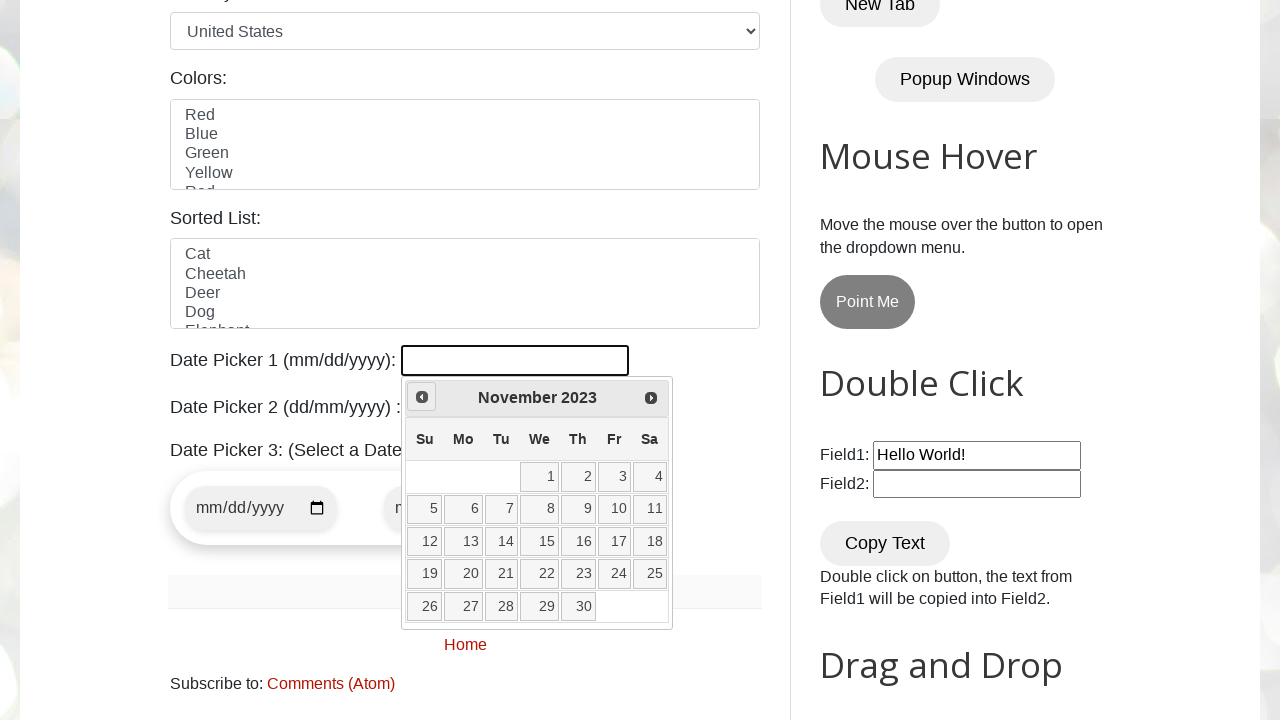

Checked current month and year: November 2023
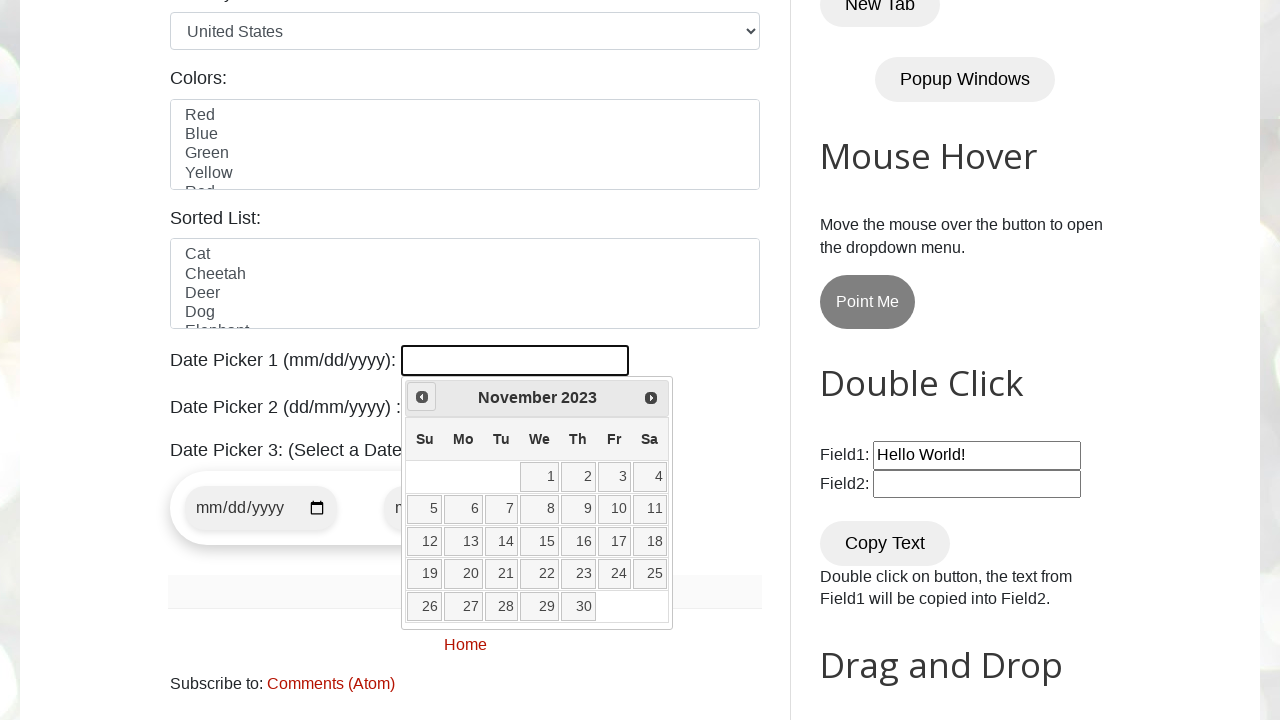

Clicked previous month button to navigate backwards at (422, 397) on span.ui-icon-circle-triangle-w
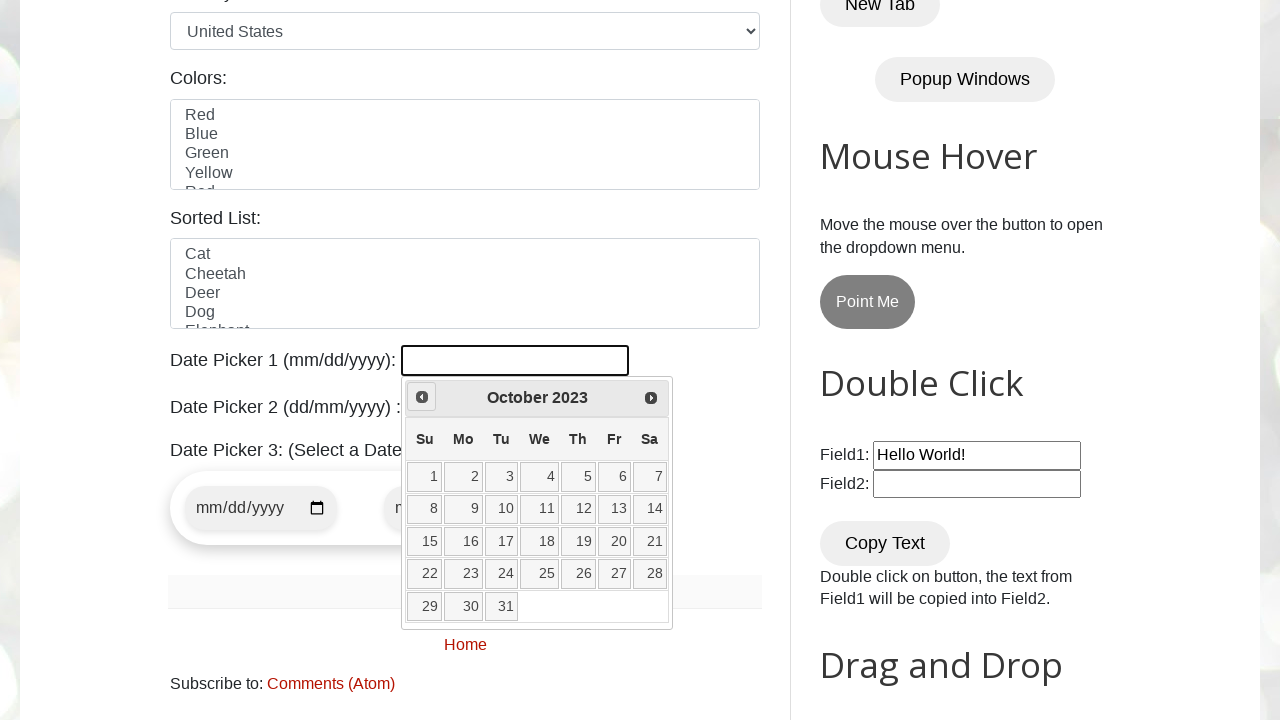

Waited for calendar to update after month navigation
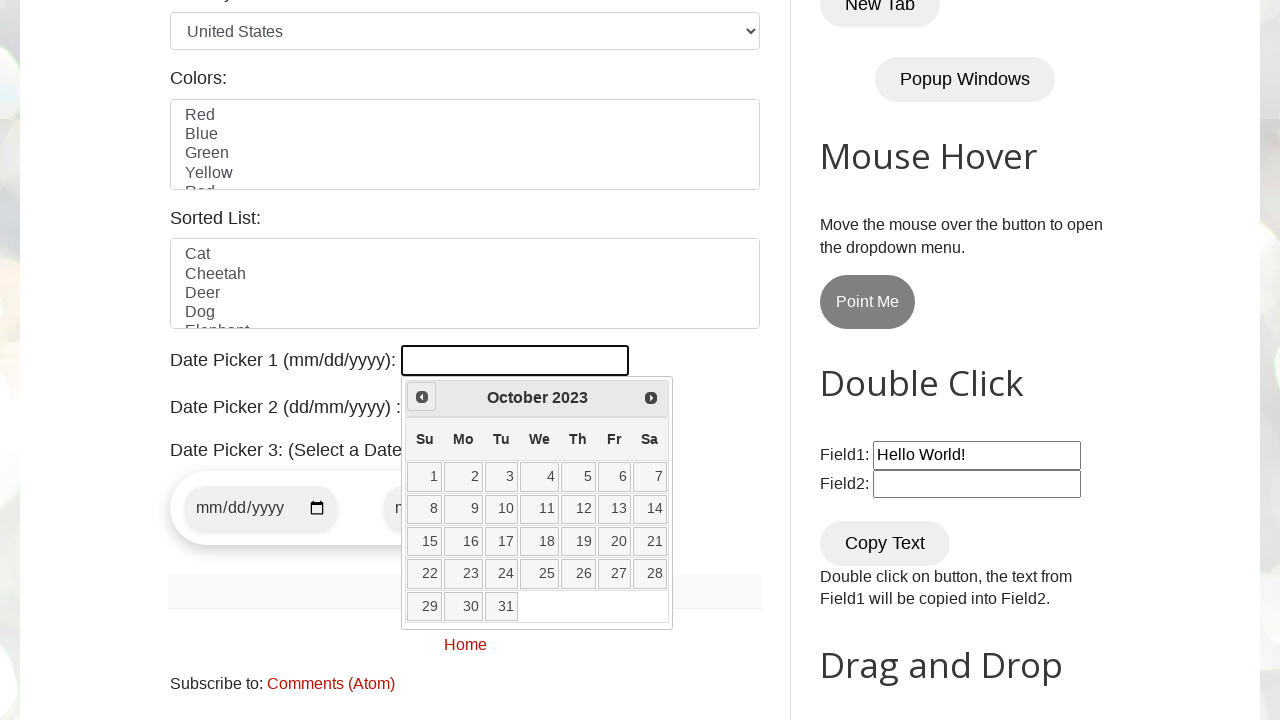

Checked current month and year: October 2023
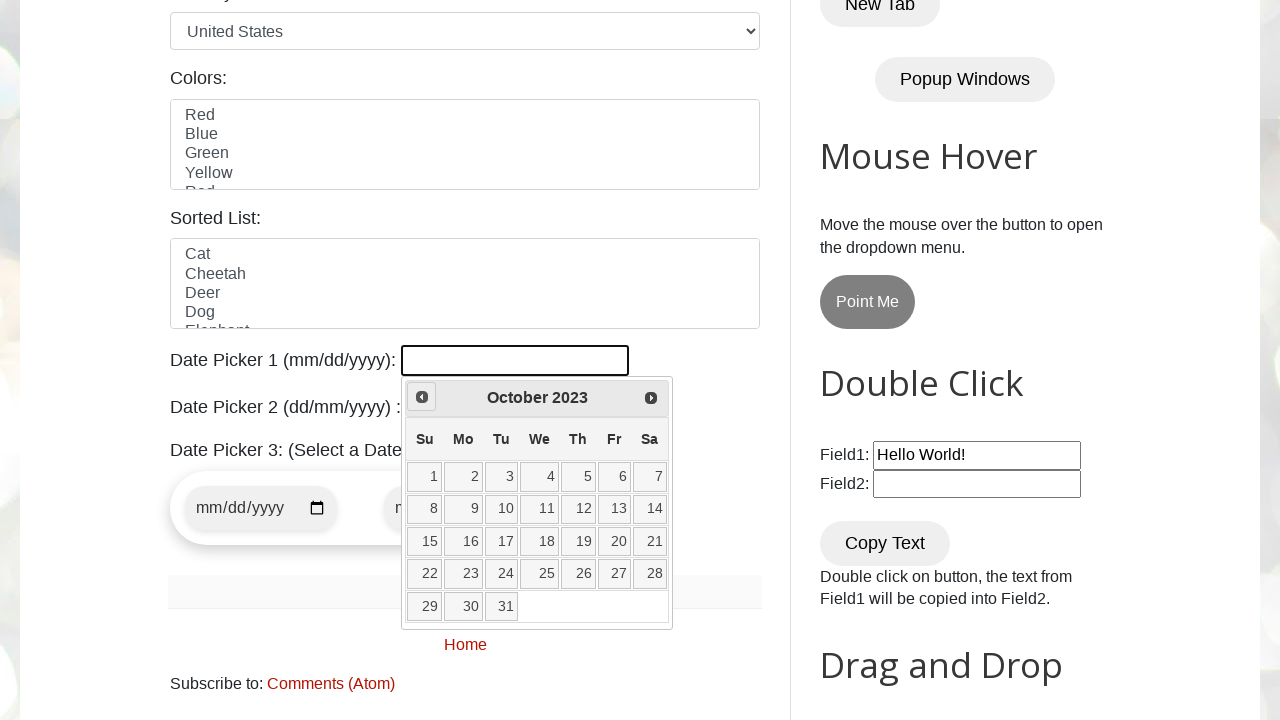

Clicked previous month button to navigate backwards at (422, 397) on span.ui-icon-circle-triangle-w
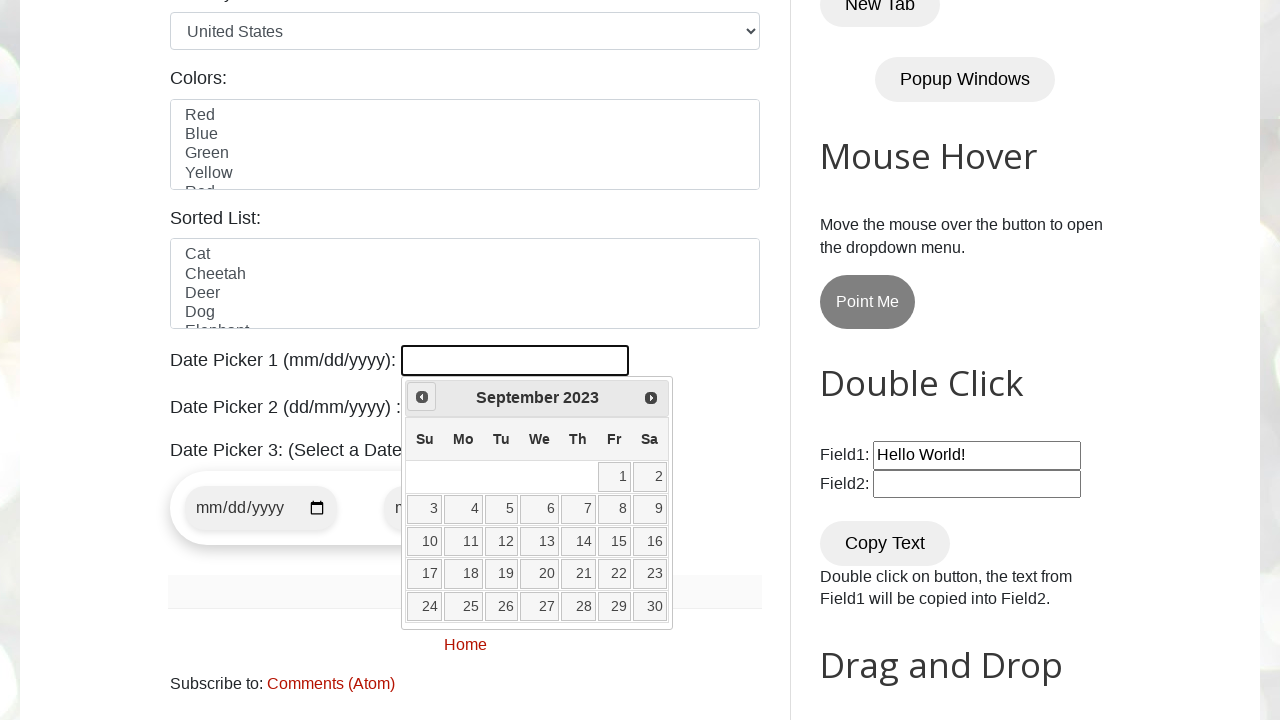

Waited for calendar to update after month navigation
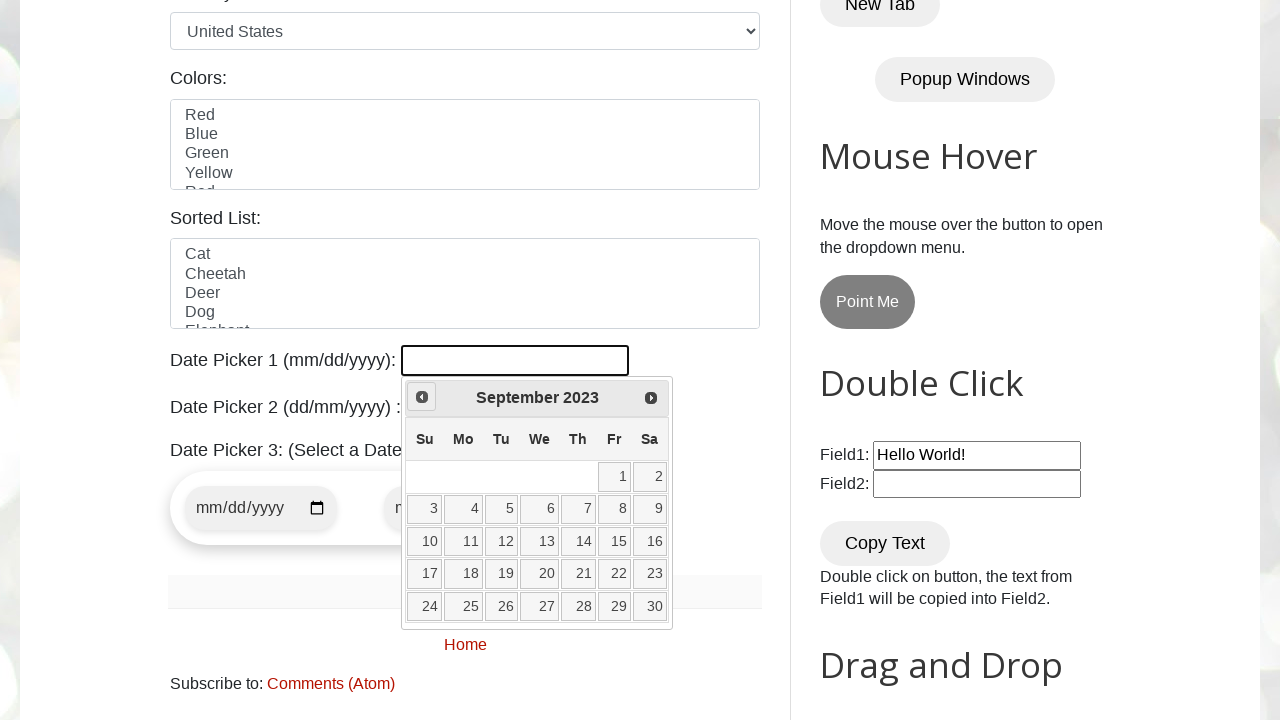

Checked current month and year: September 2023
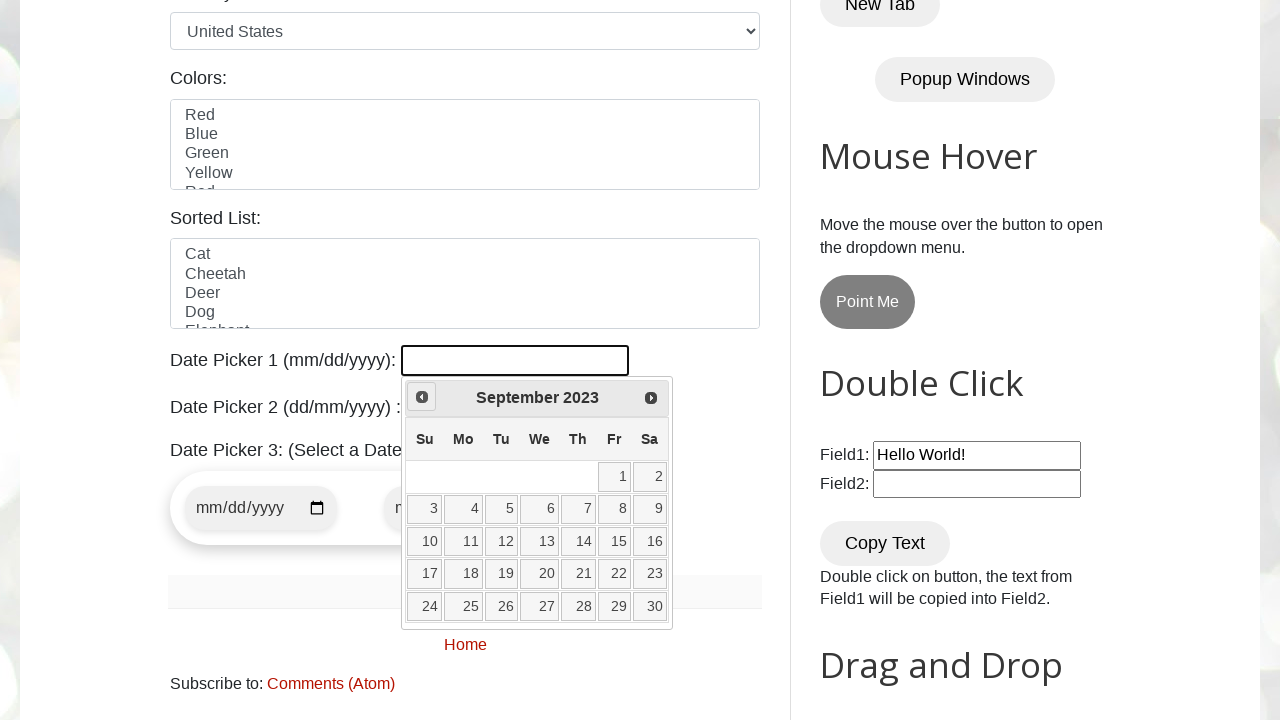

Clicked previous month button to navigate backwards at (422, 397) on span.ui-icon-circle-triangle-w
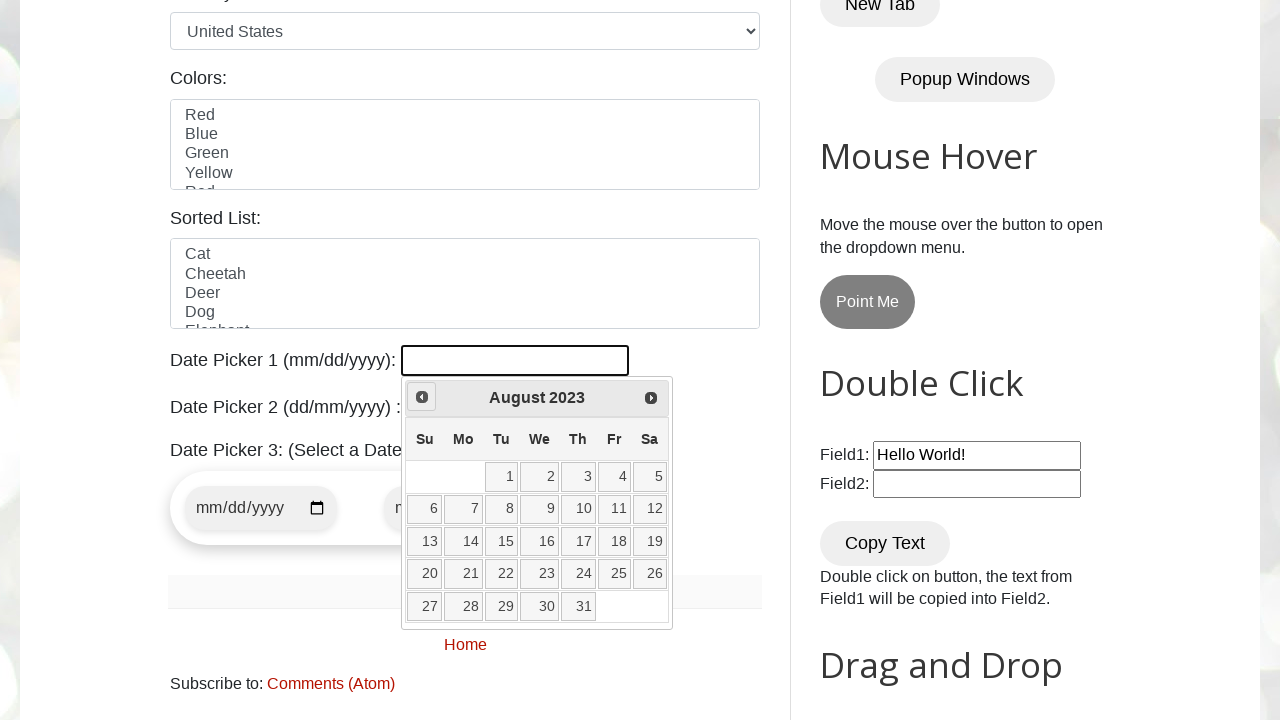

Waited for calendar to update after month navigation
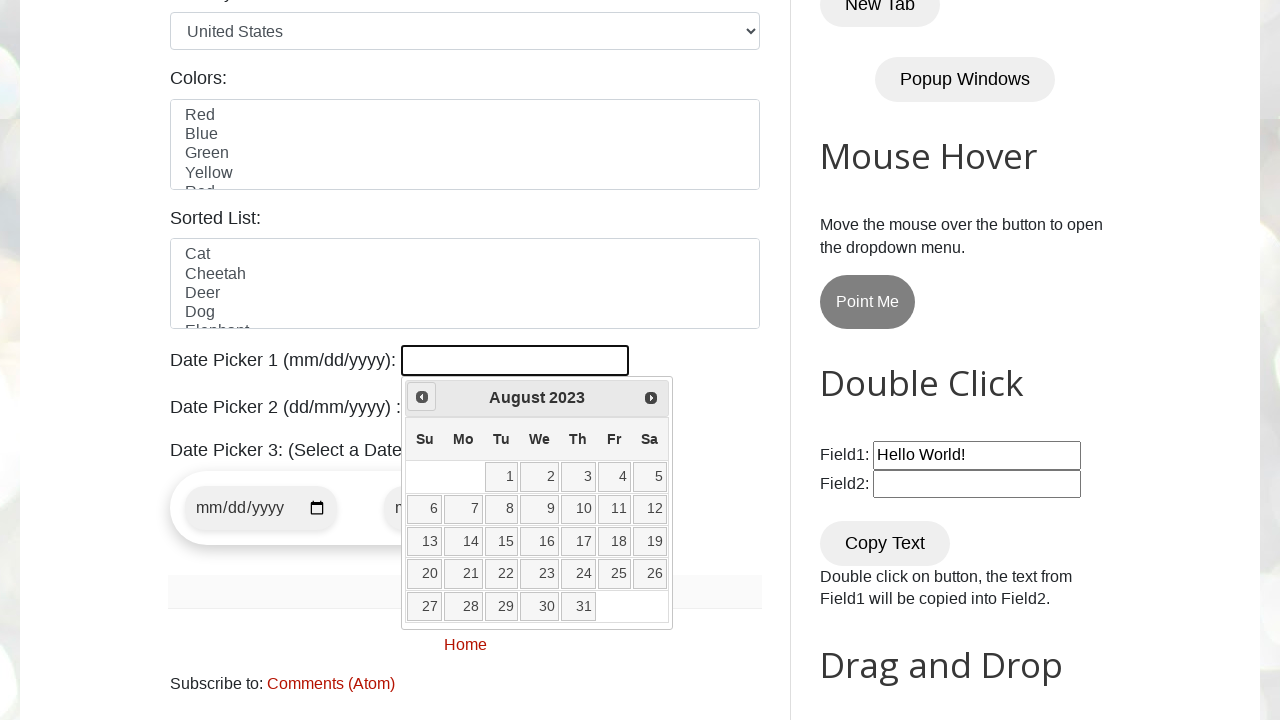

Checked current month and year: August 2023
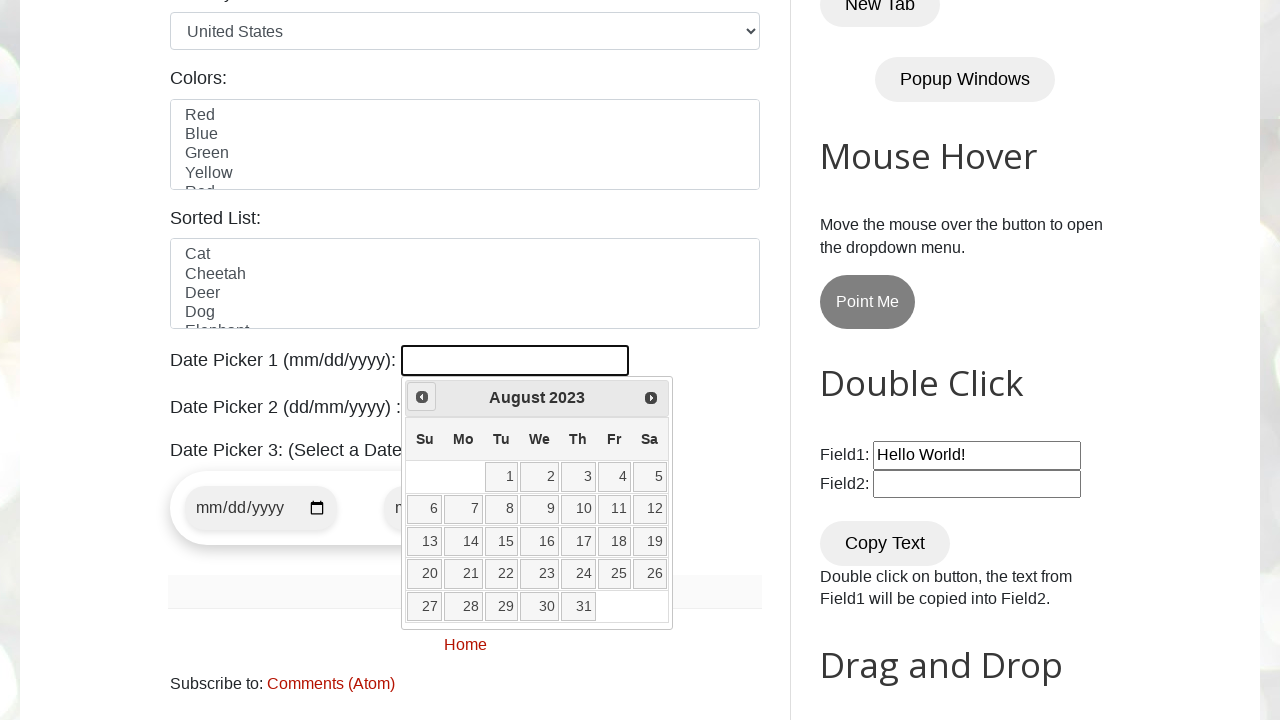

Clicked previous month button to navigate backwards at (422, 397) on span.ui-icon-circle-triangle-w
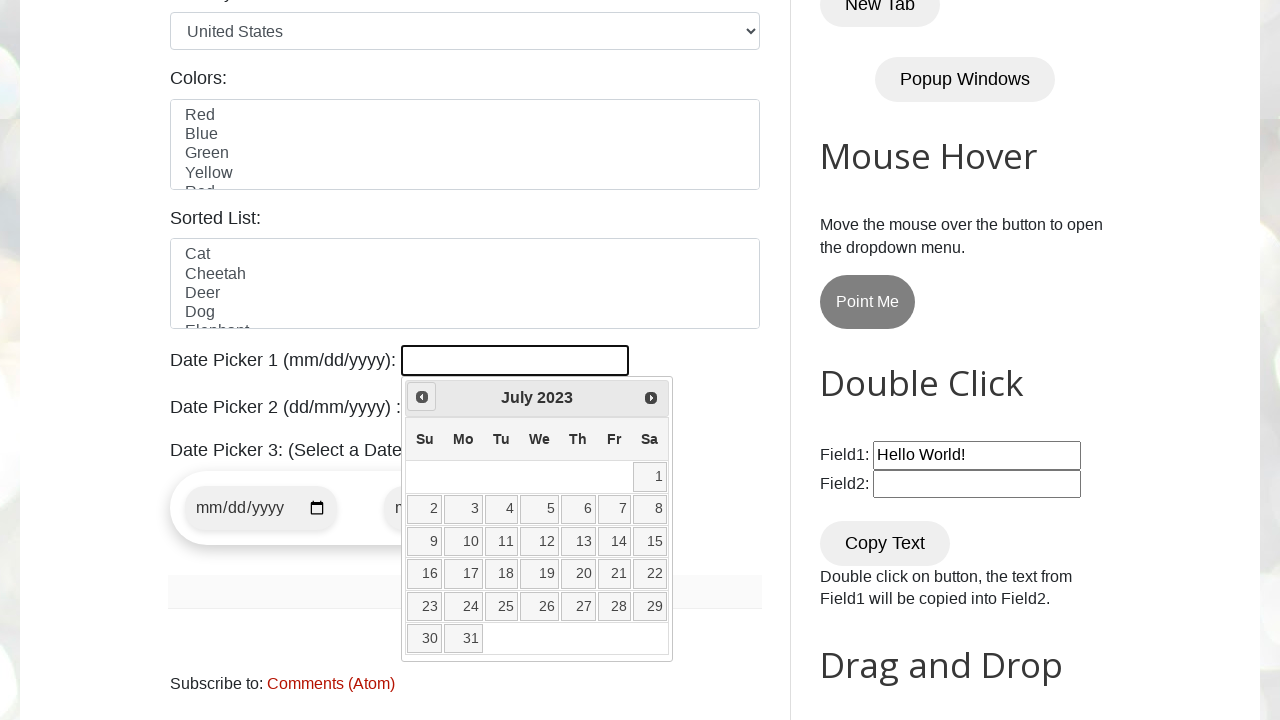

Waited for calendar to update after month navigation
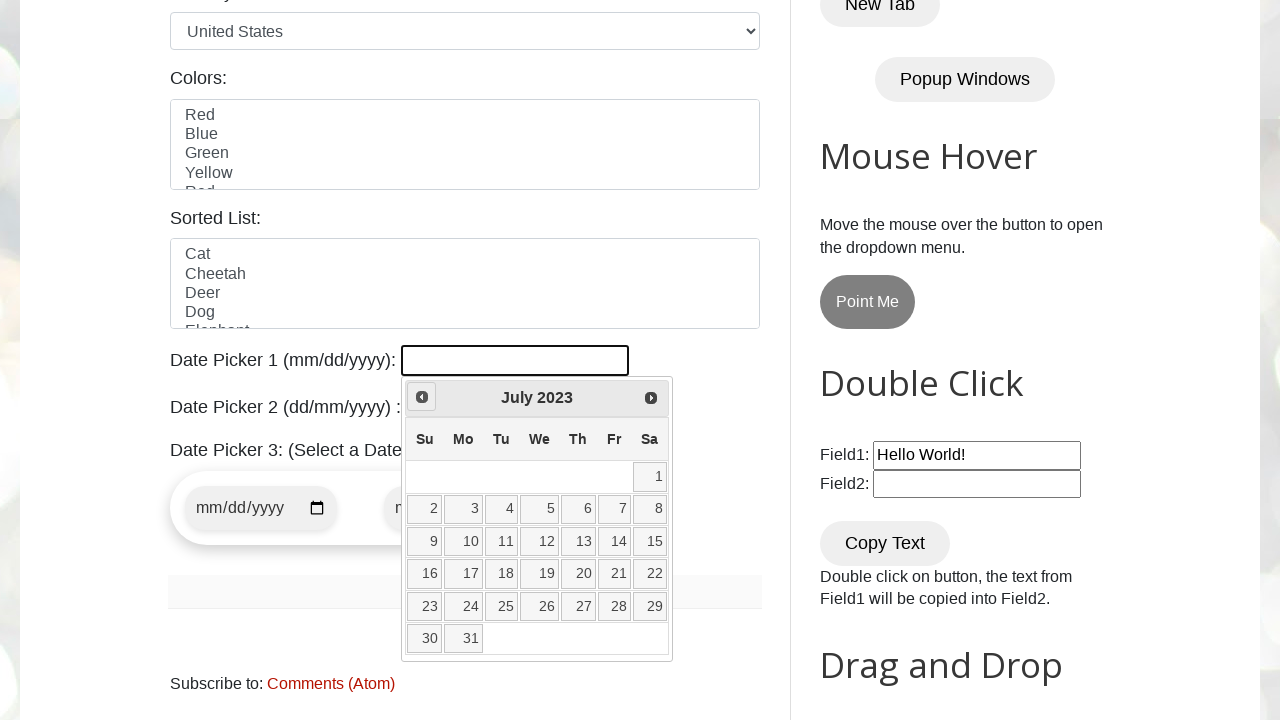

Checked current month and year: July 2023
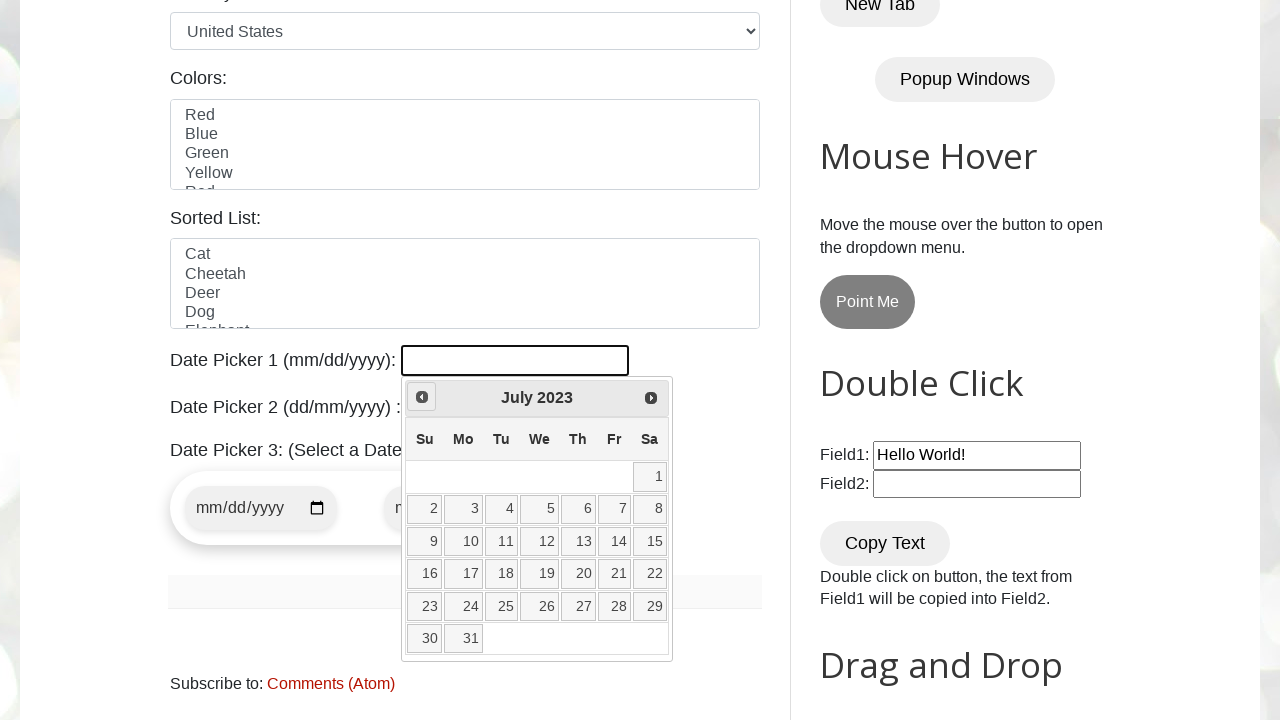

Clicked previous month button to navigate backwards at (422, 397) on span.ui-icon-circle-triangle-w
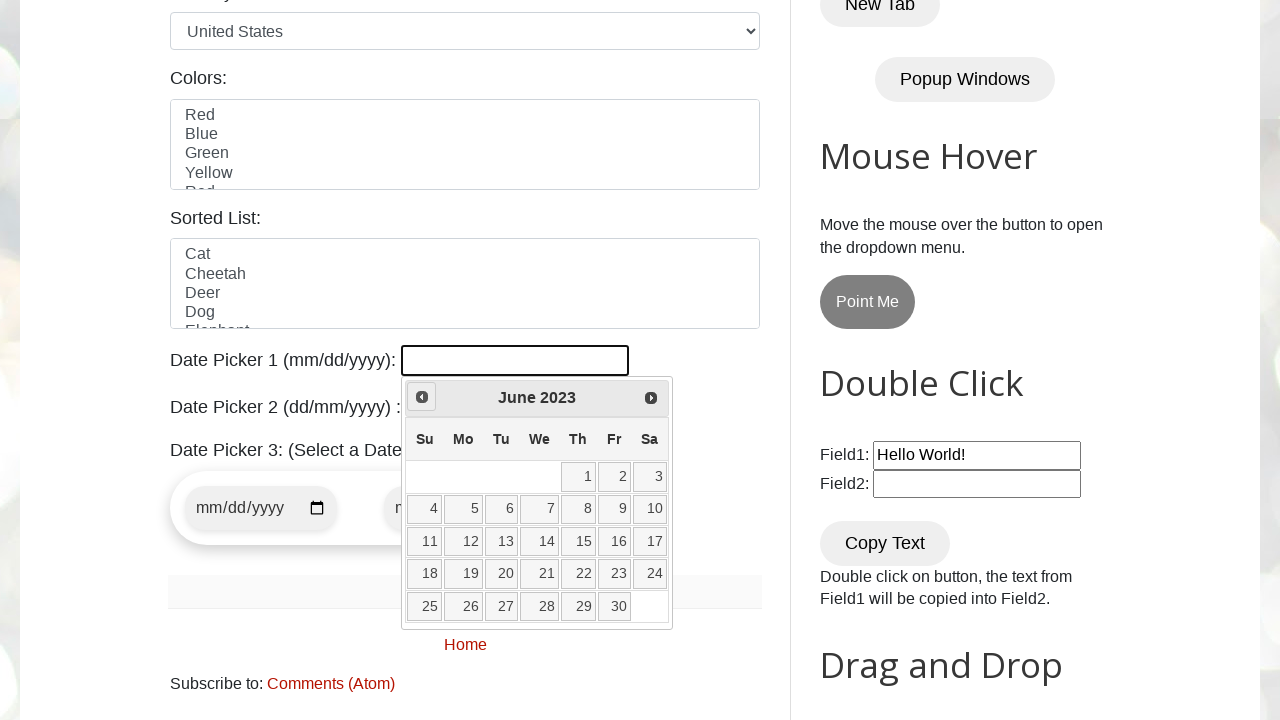

Waited for calendar to update after month navigation
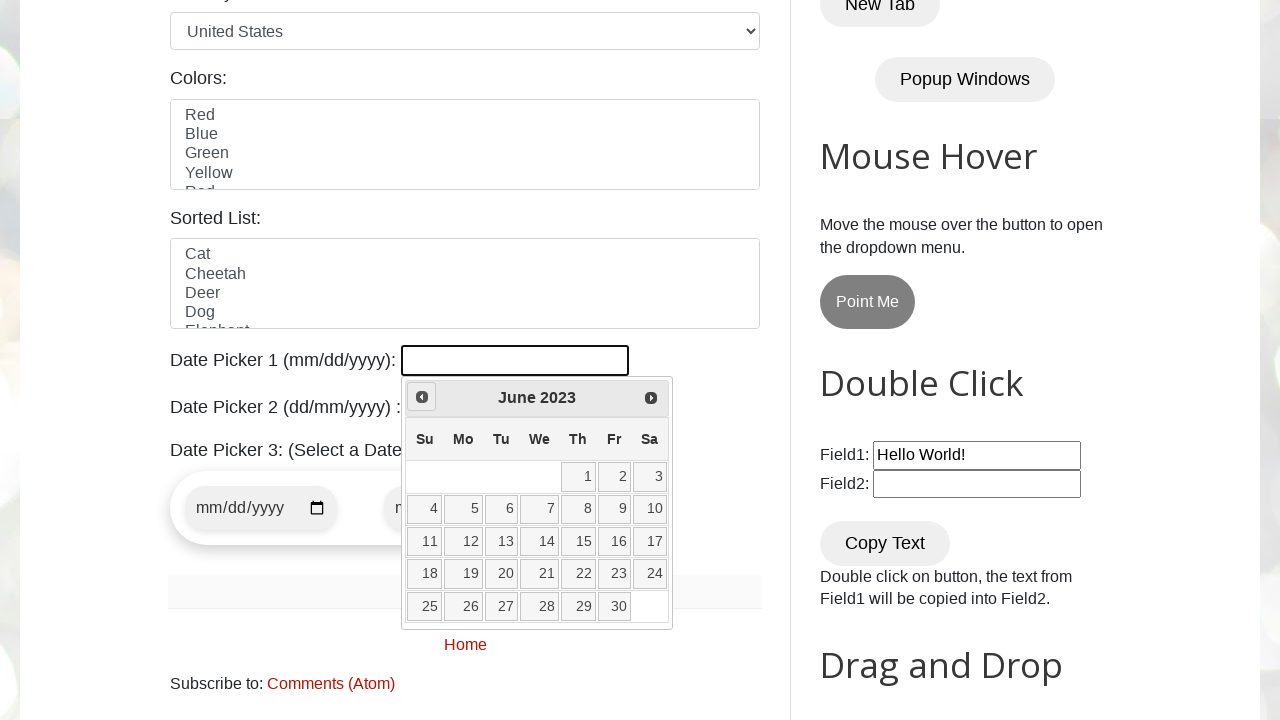

Checked current month and year: June 2023
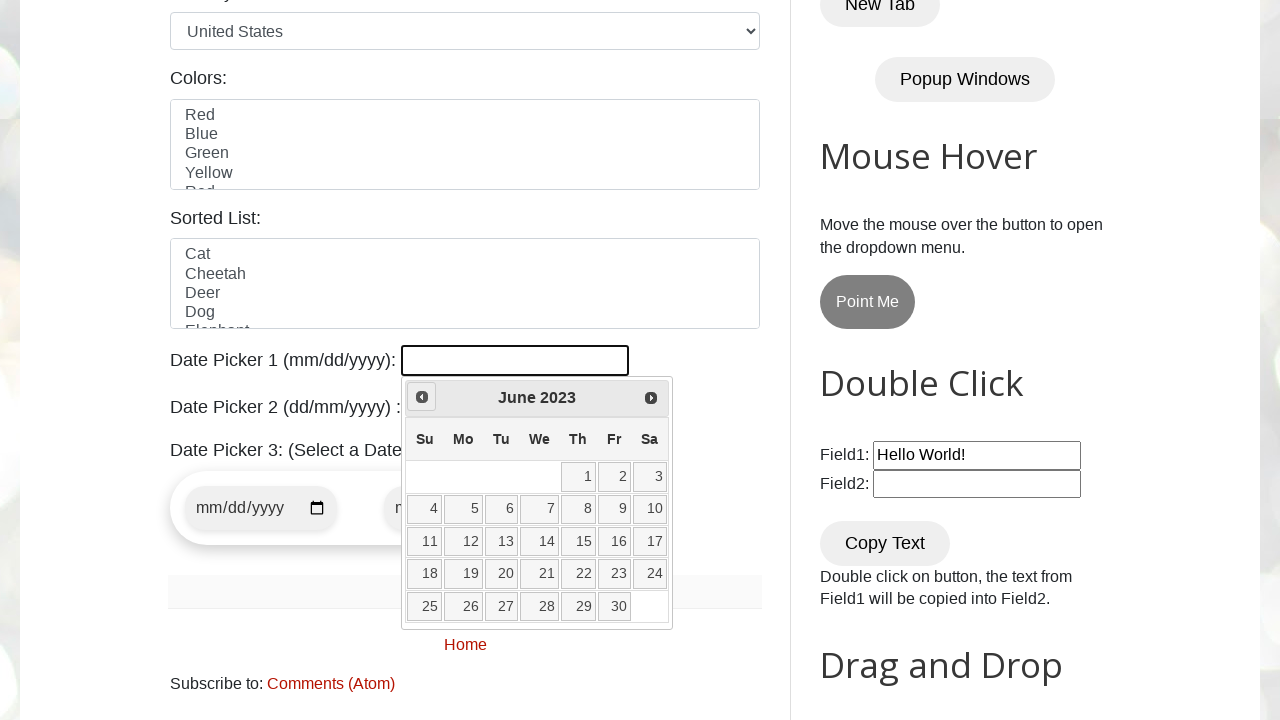

Clicked previous month button to navigate backwards at (422, 397) on span.ui-icon-circle-triangle-w
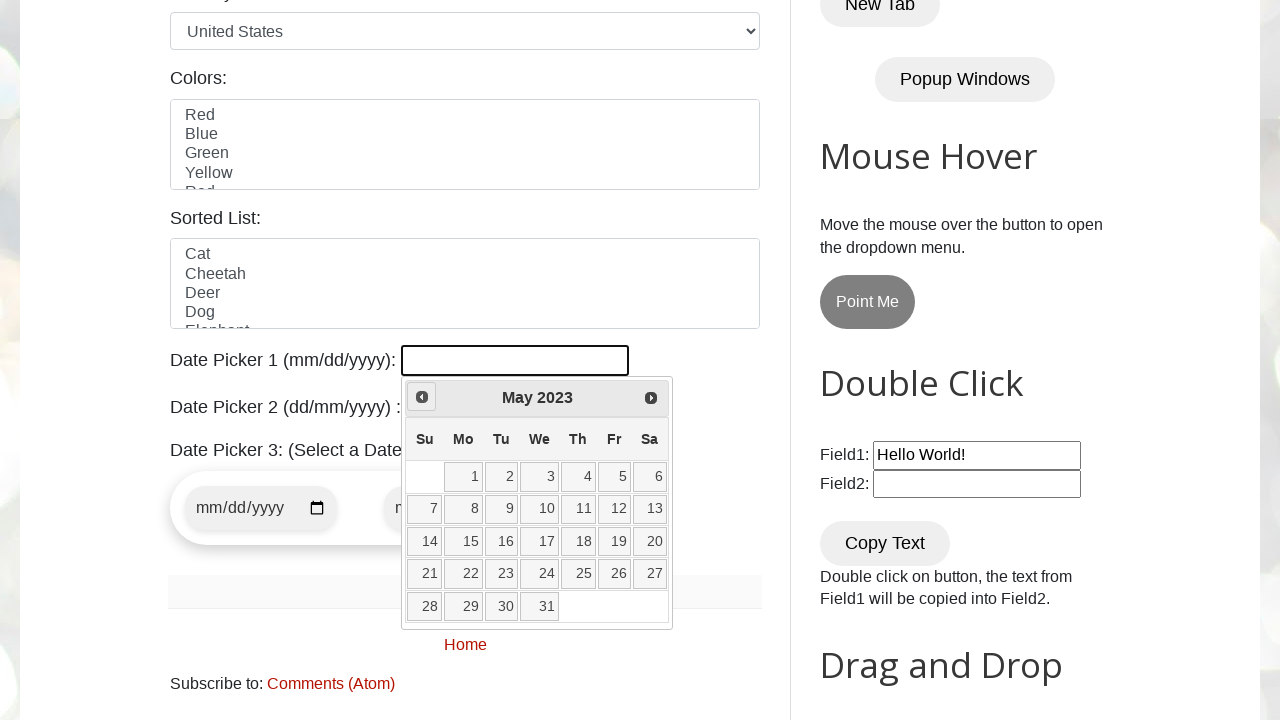

Waited for calendar to update after month navigation
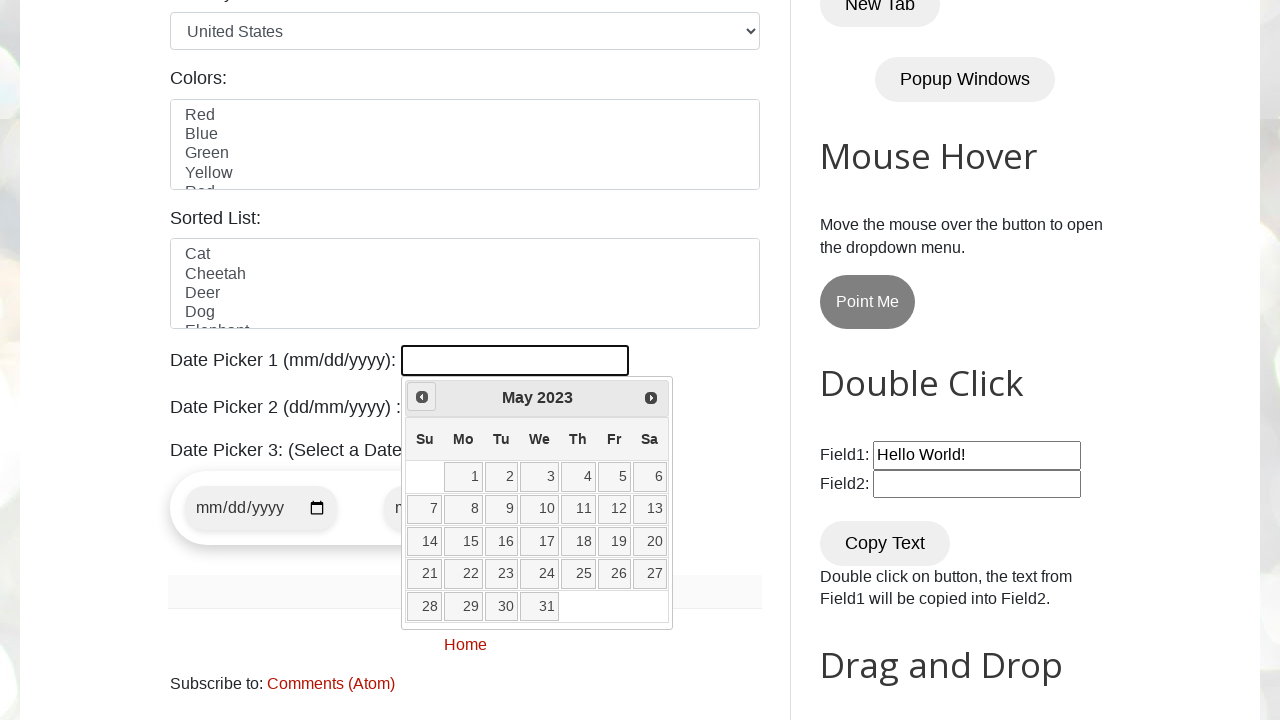

Checked current month and year: May 2023
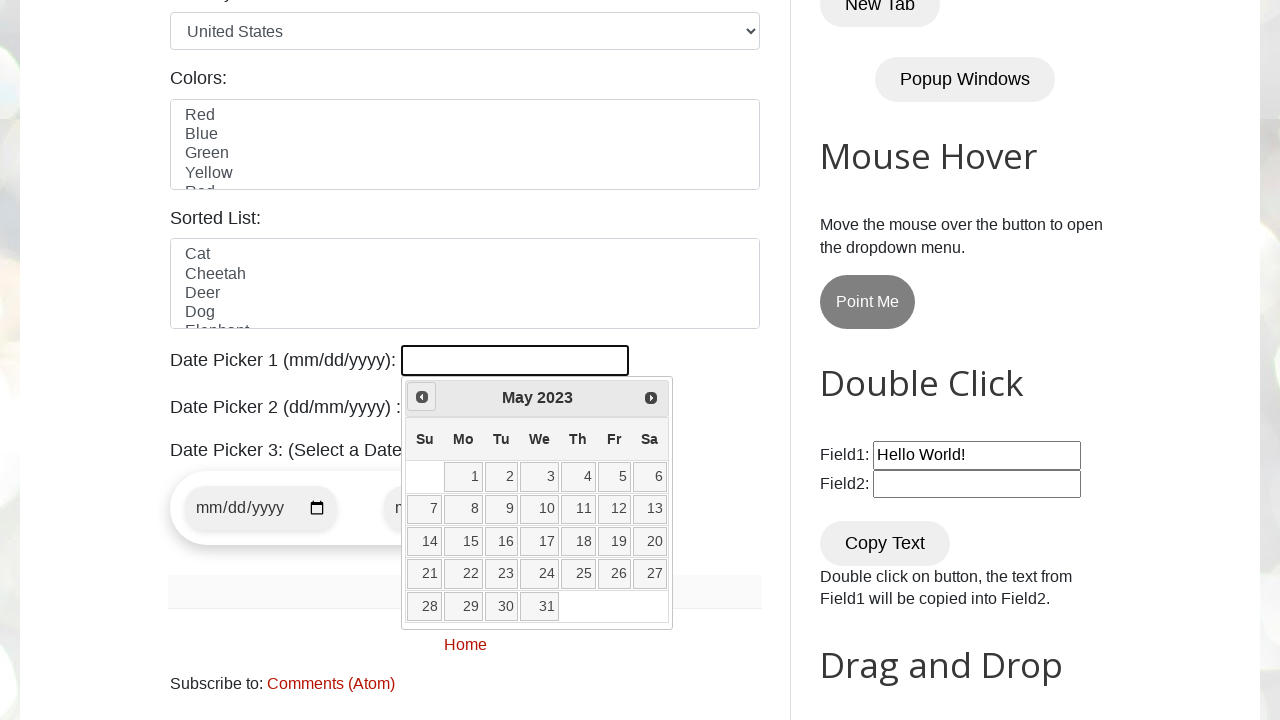

Clicked previous month button to navigate backwards at (422, 397) on span.ui-icon-circle-triangle-w
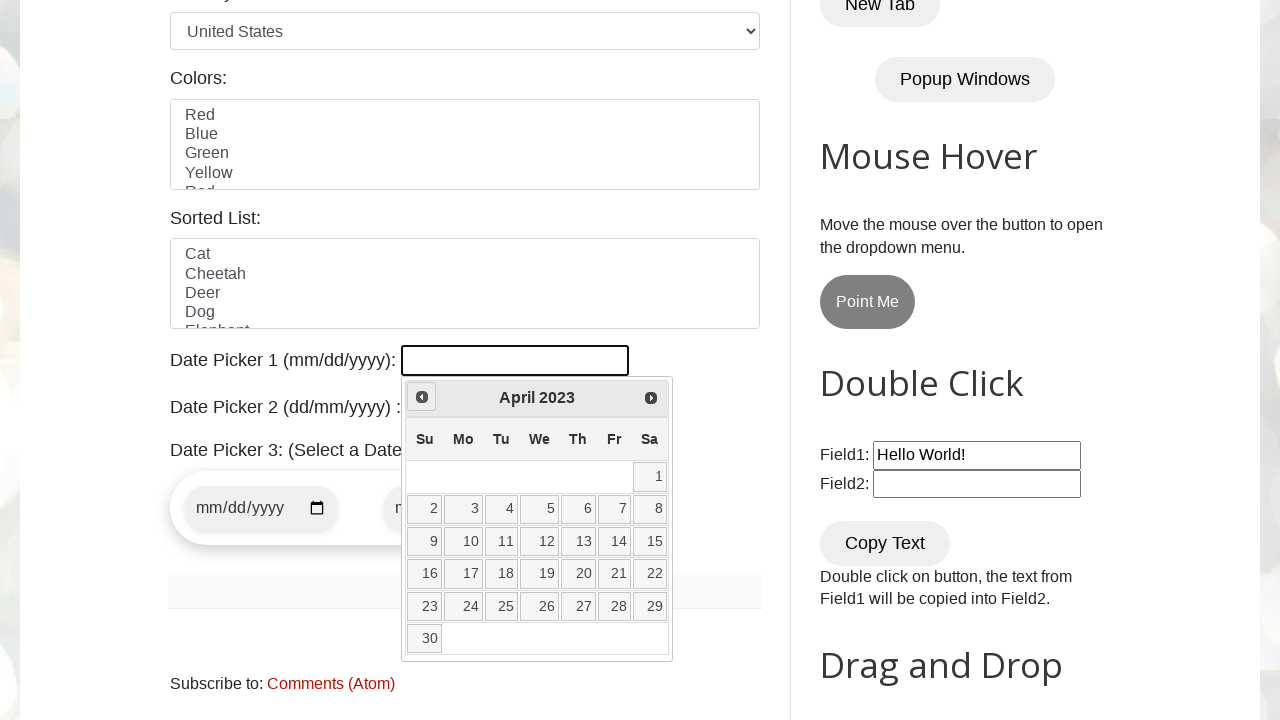

Waited for calendar to update after month navigation
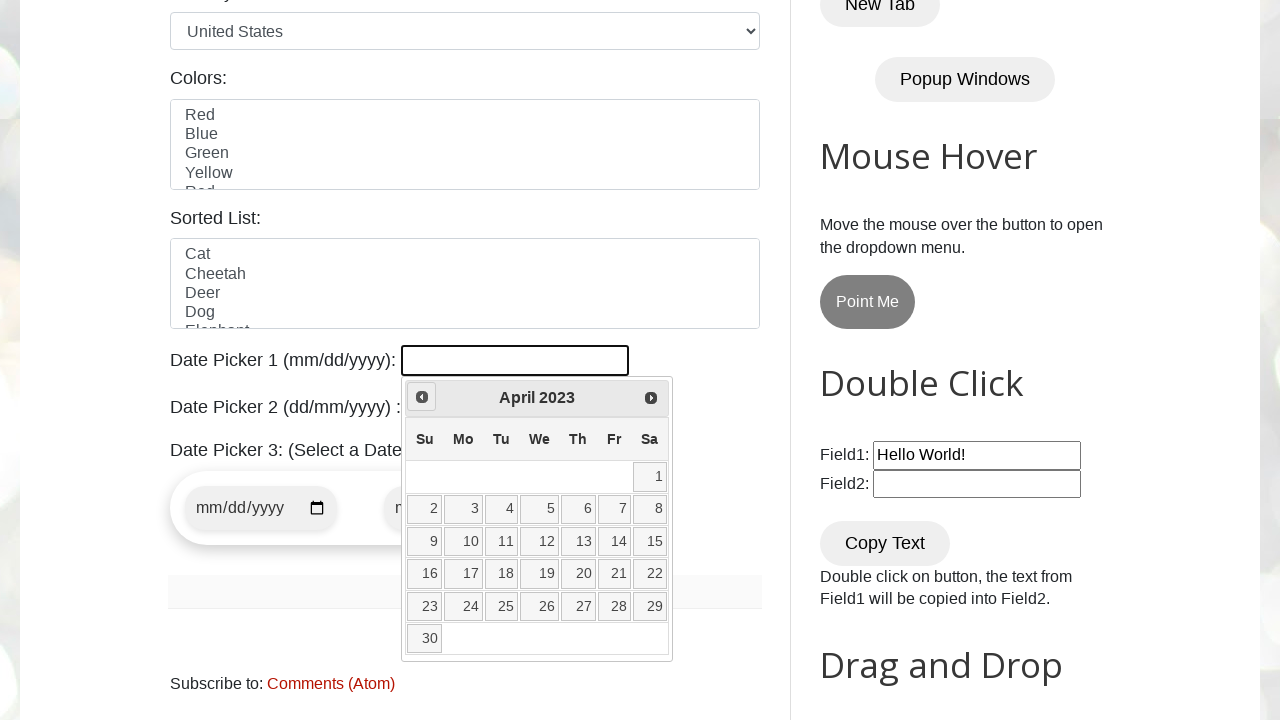

Checked current month and year: April 2023
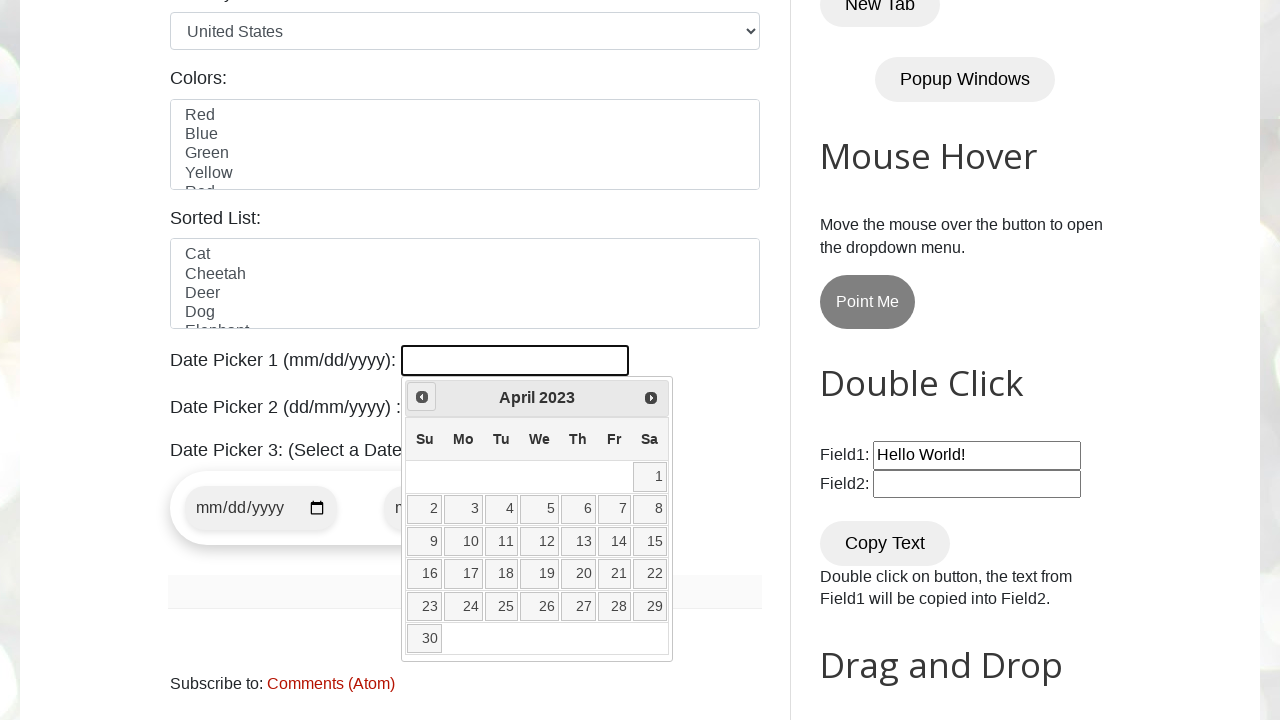

Clicked previous month button to navigate backwards at (422, 397) on span.ui-icon-circle-triangle-w
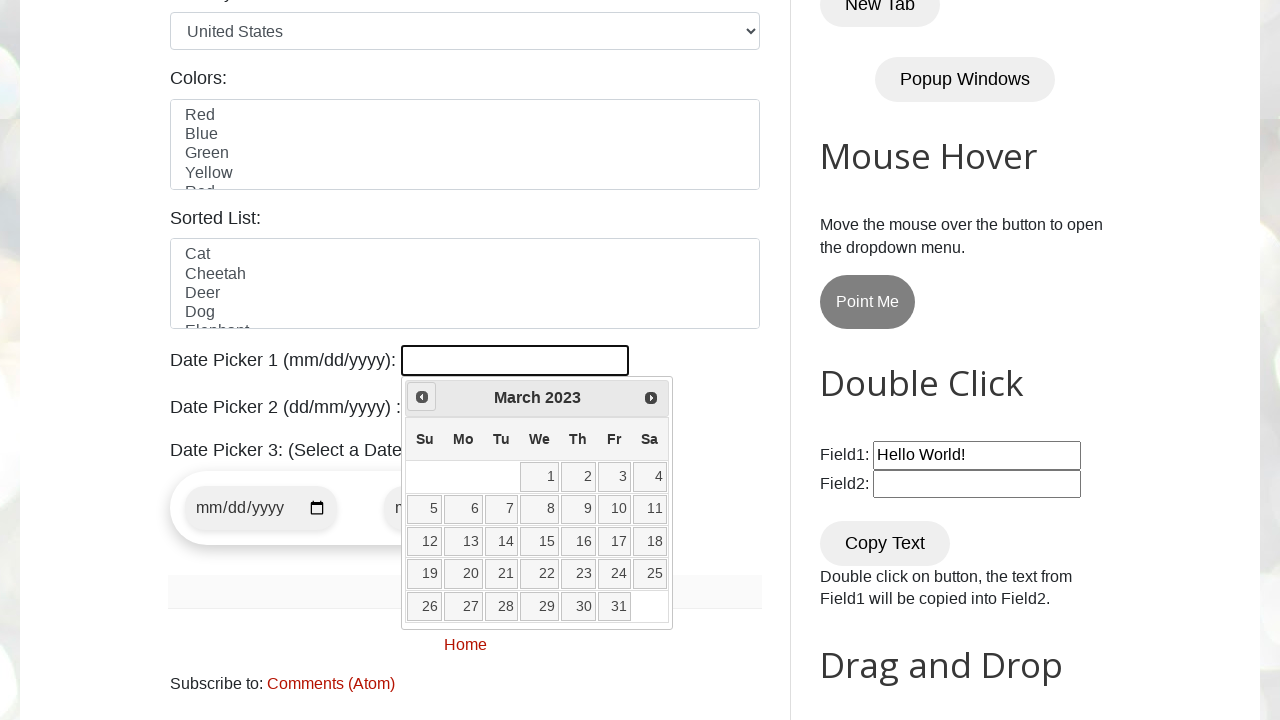

Waited for calendar to update after month navigation
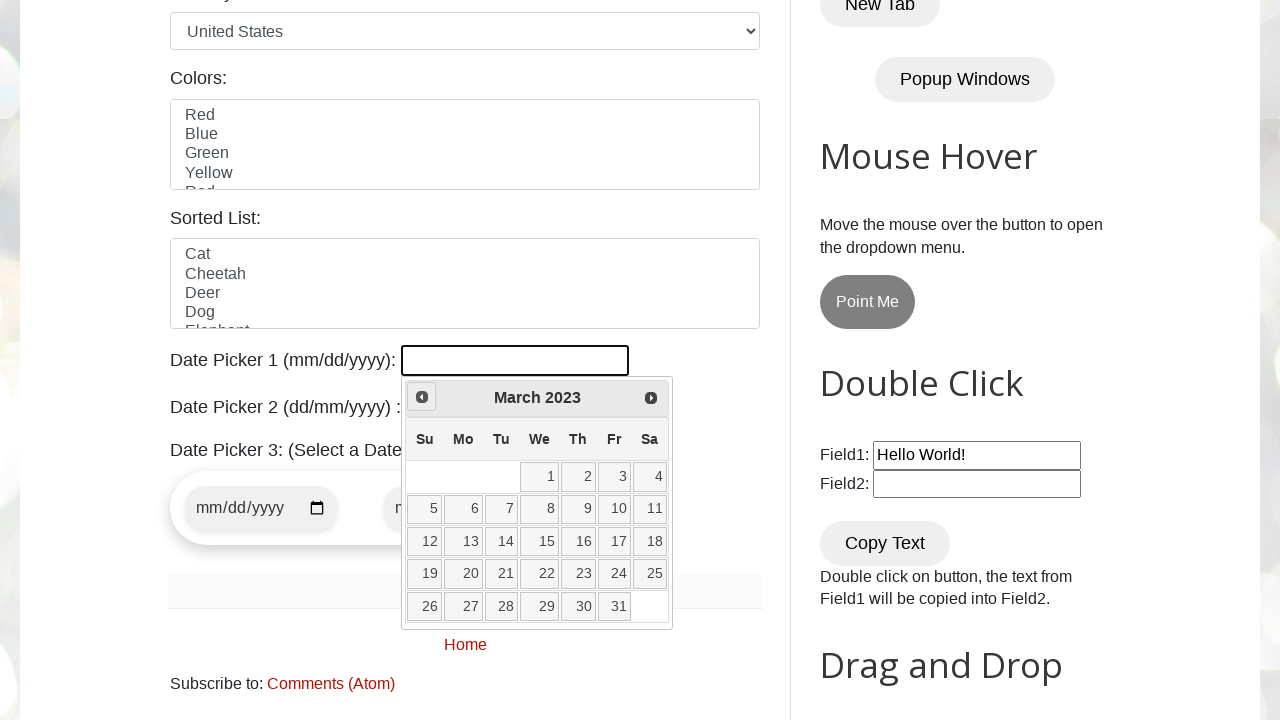

Checked current month and year: March 2023
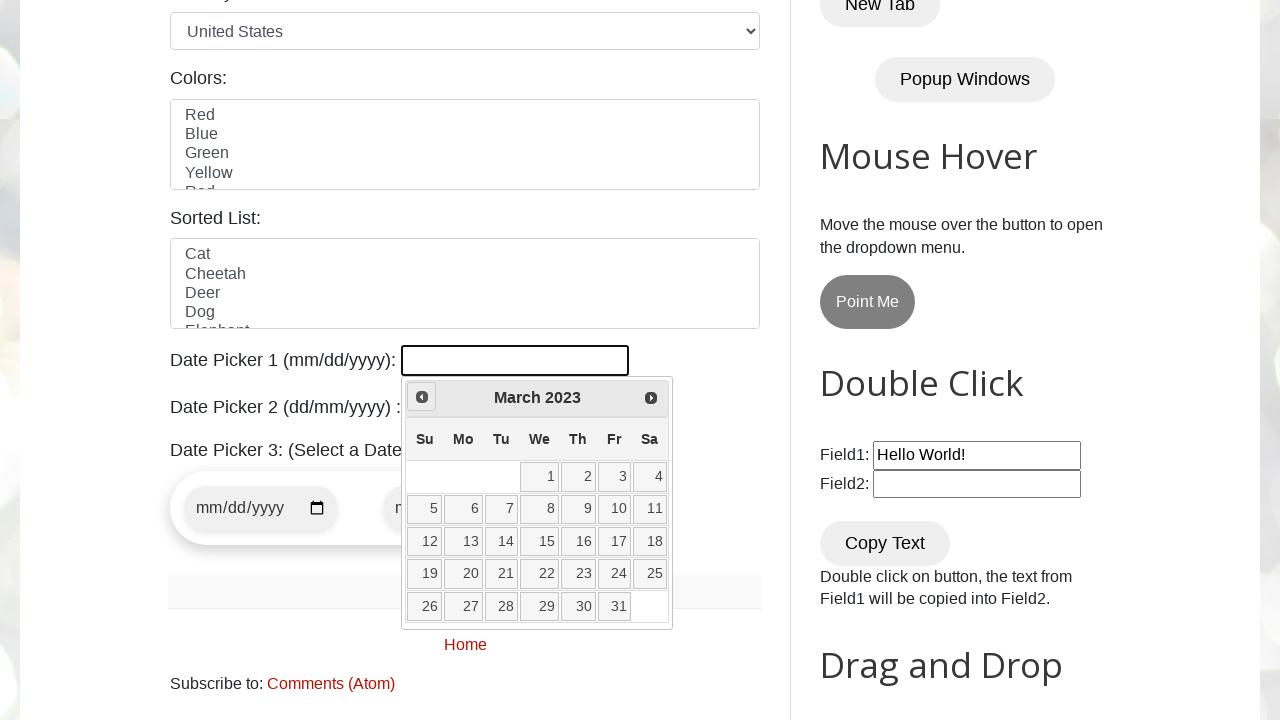

Clicked previous month button to navigate backwards at (422, 397) on span.ui-icon-circle-triangle-w
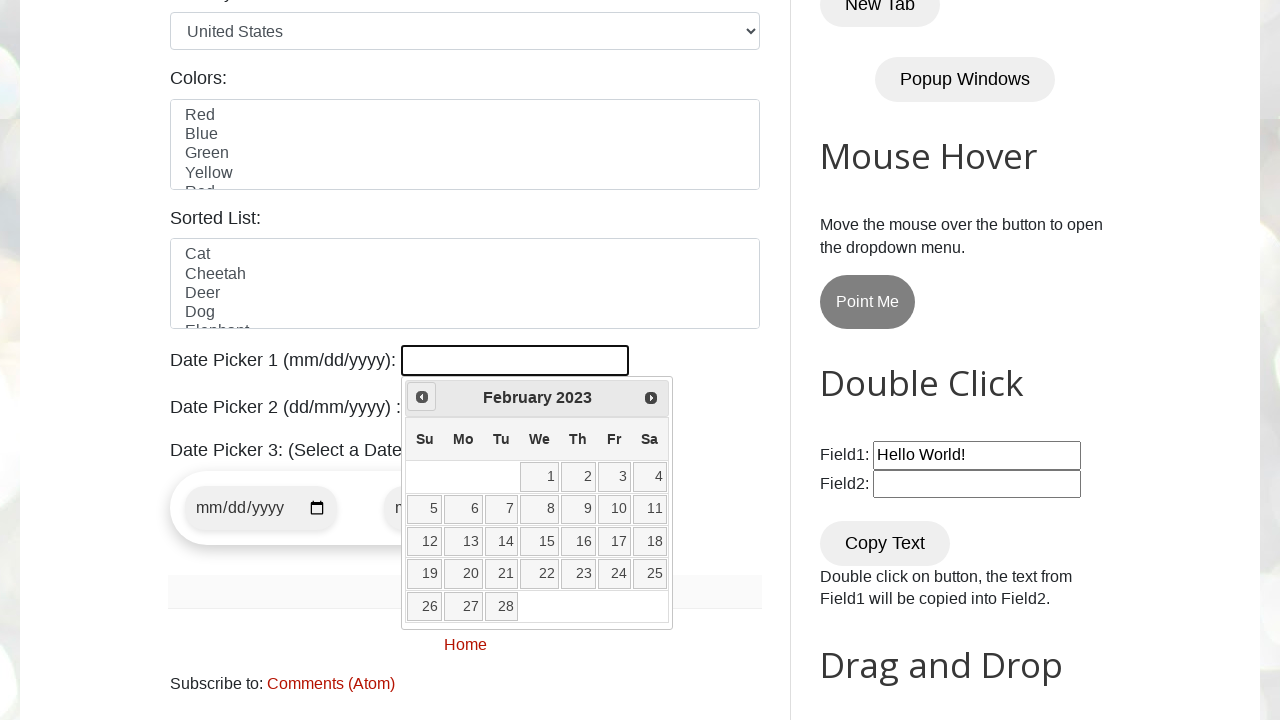

Waited for calendar to update after month navigation
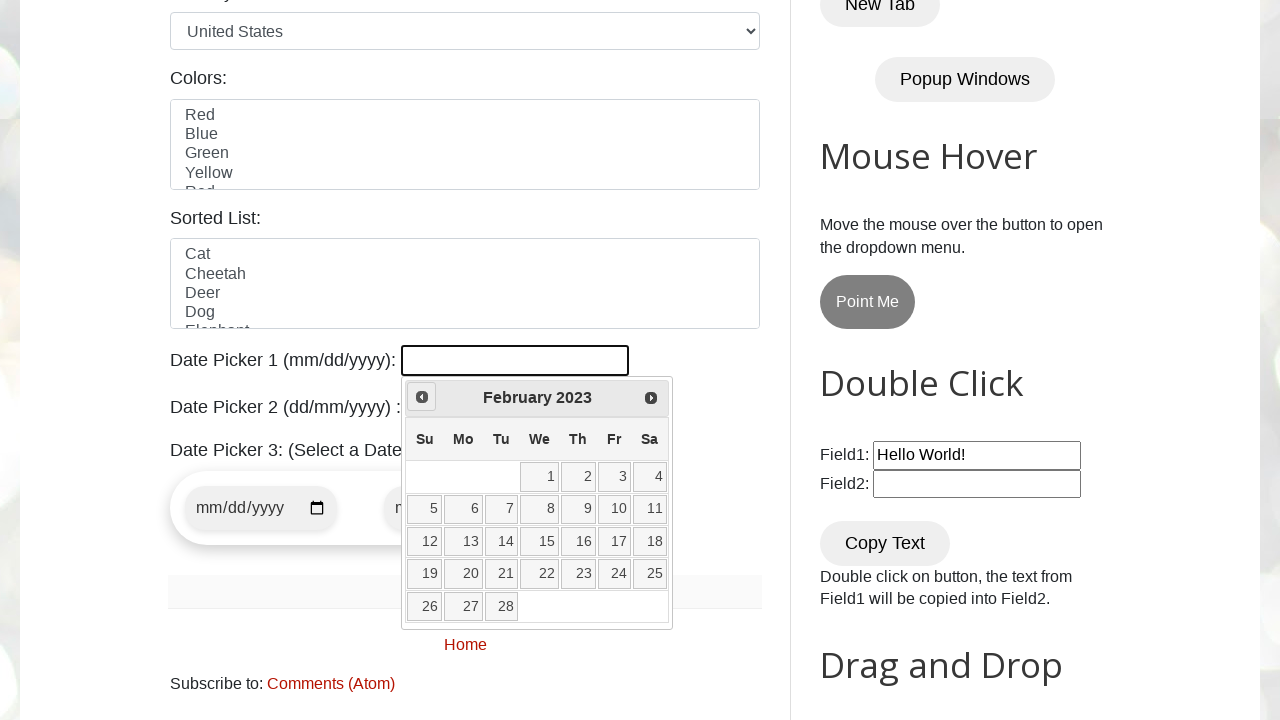

Checked current month and year: February 2023
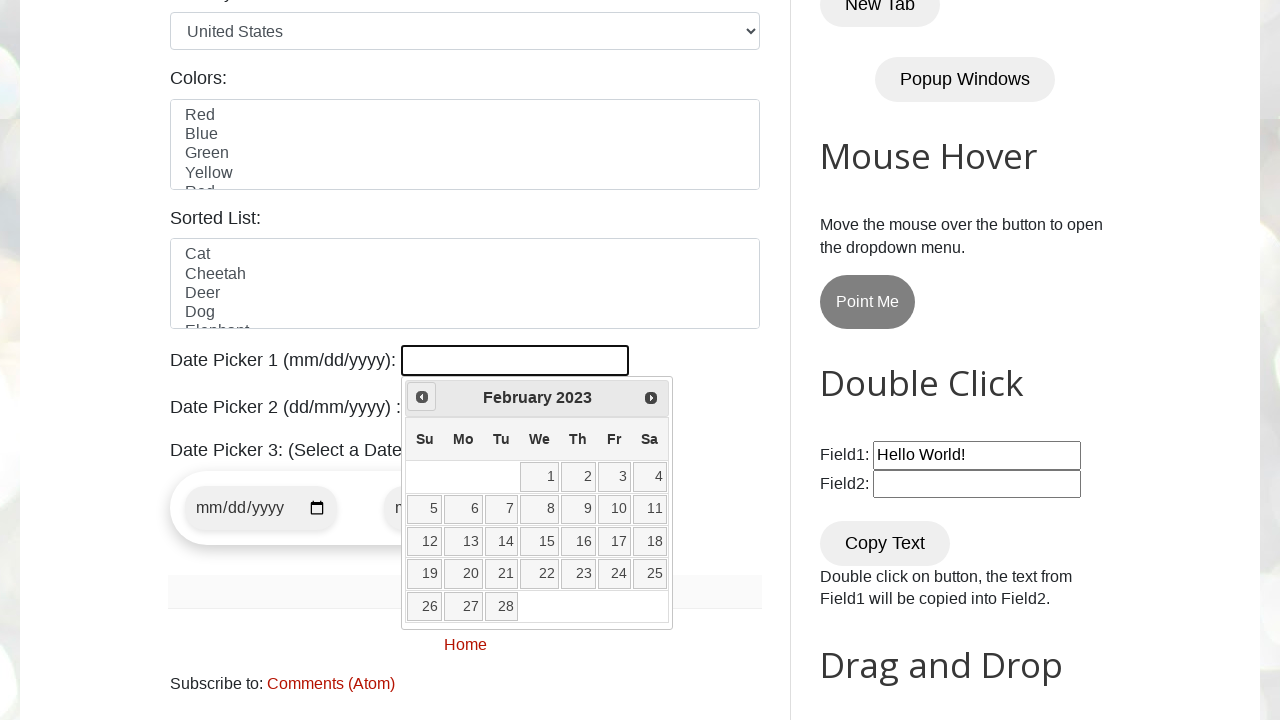

Clicked previous month button to navigate backwards at (422, 397) on span.ui-icon-circle-triangle-w
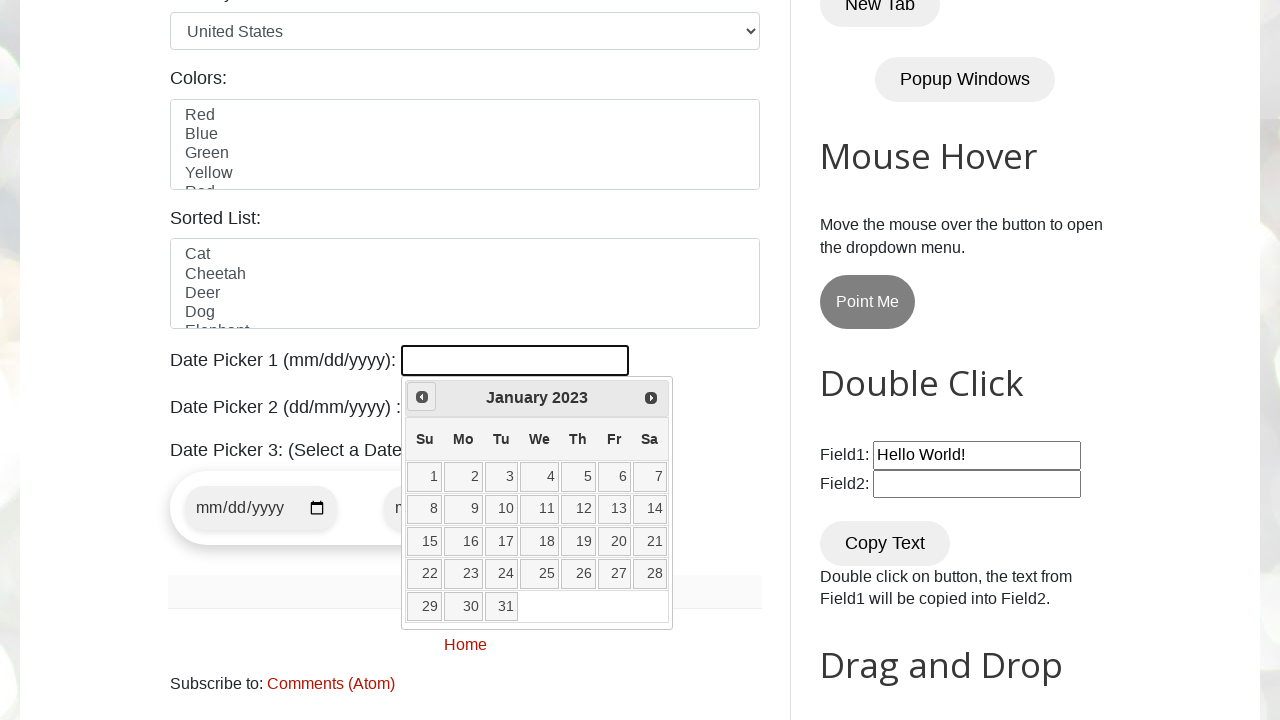

Waited for calendar to update after month navigation
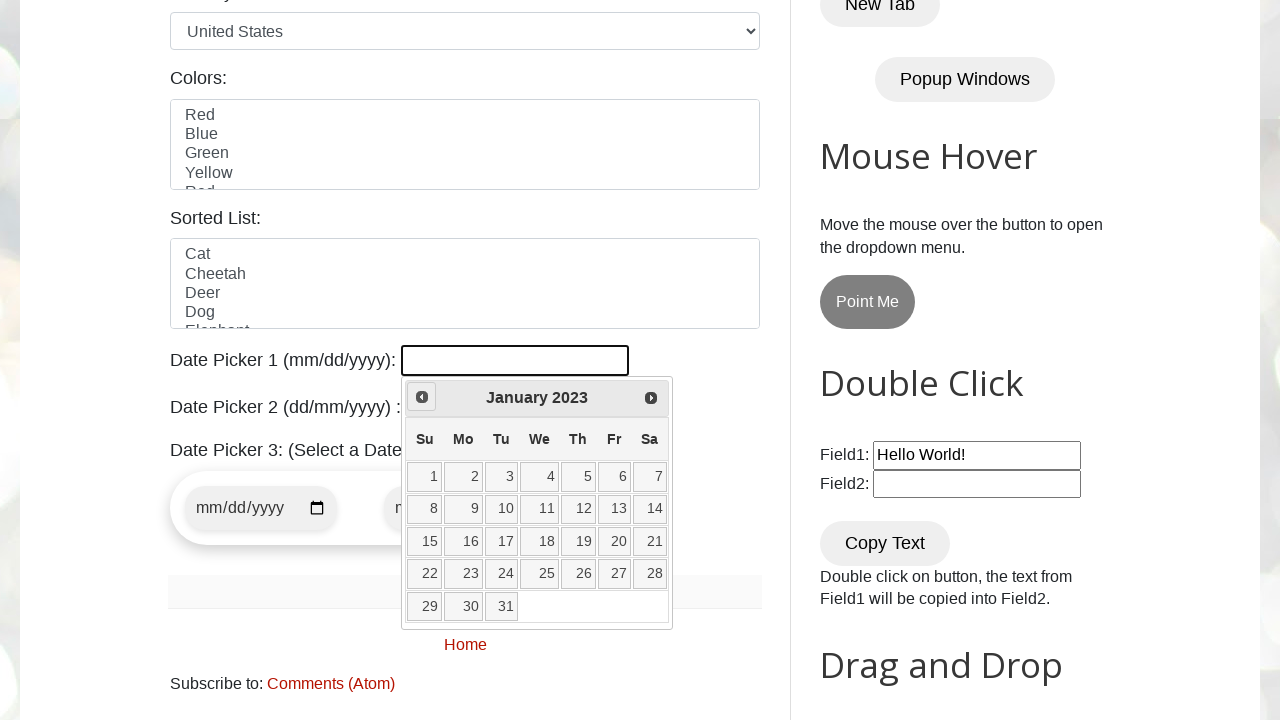

Checked current month and year: January 2023
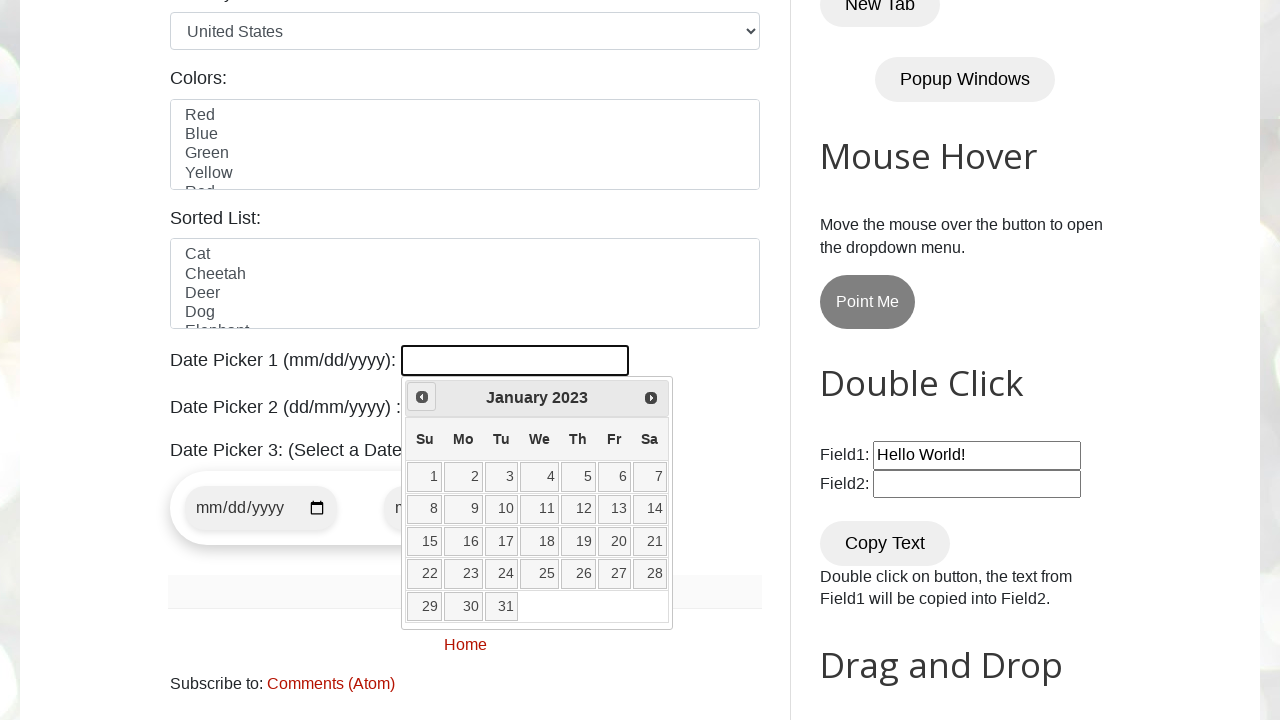

Clicked previous month button to navigate backwards at (422, 397) on span.ui-icon-circle-triangle-w
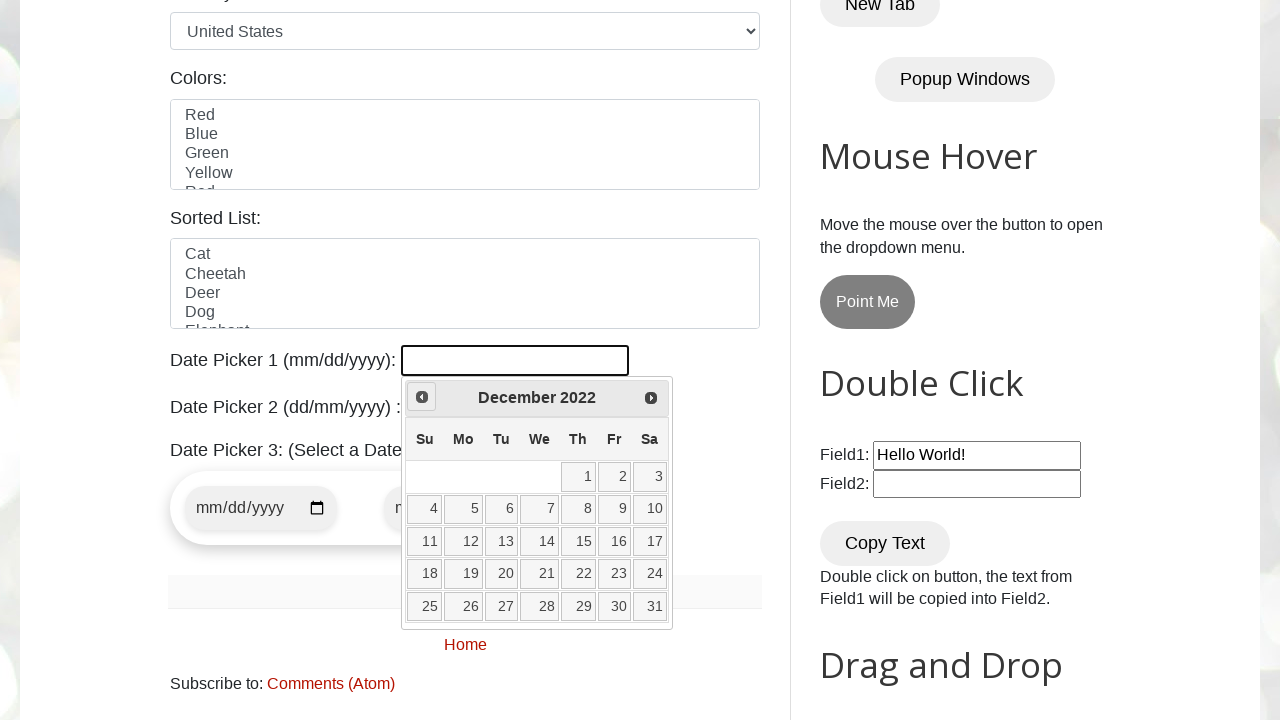

Waited for calendar to update after month navigation
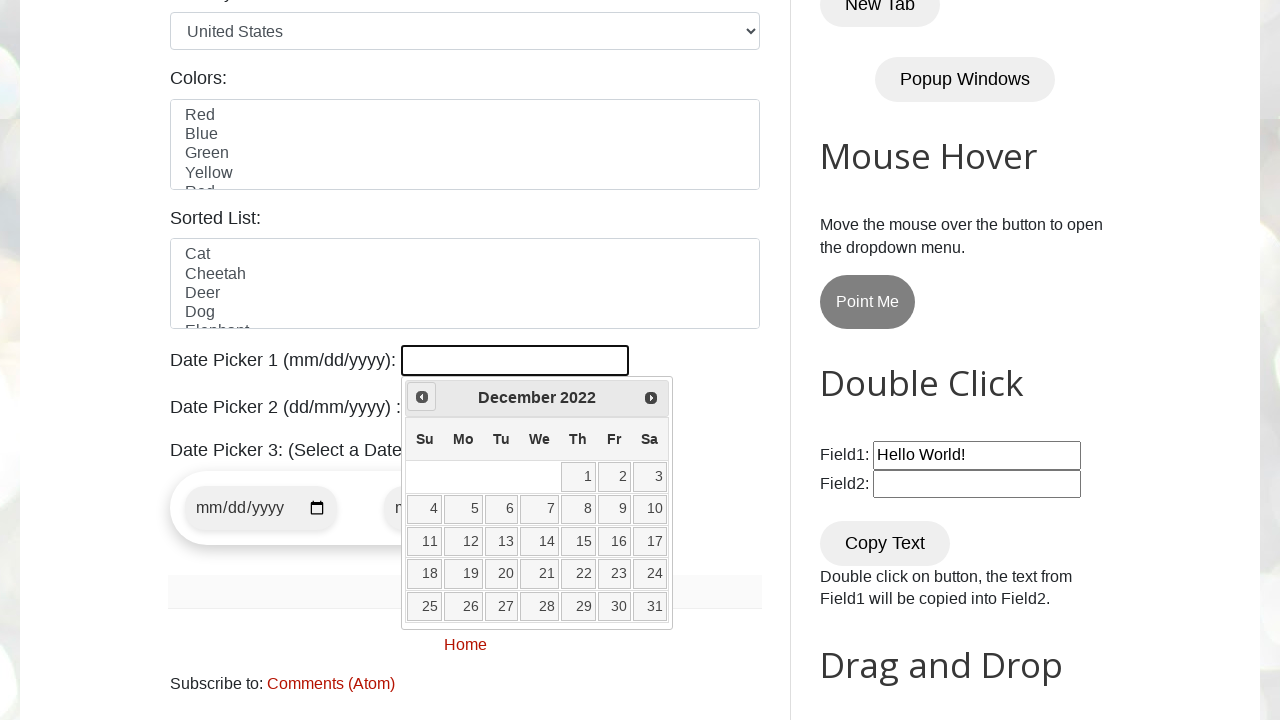

Checked current month and year: December 2022
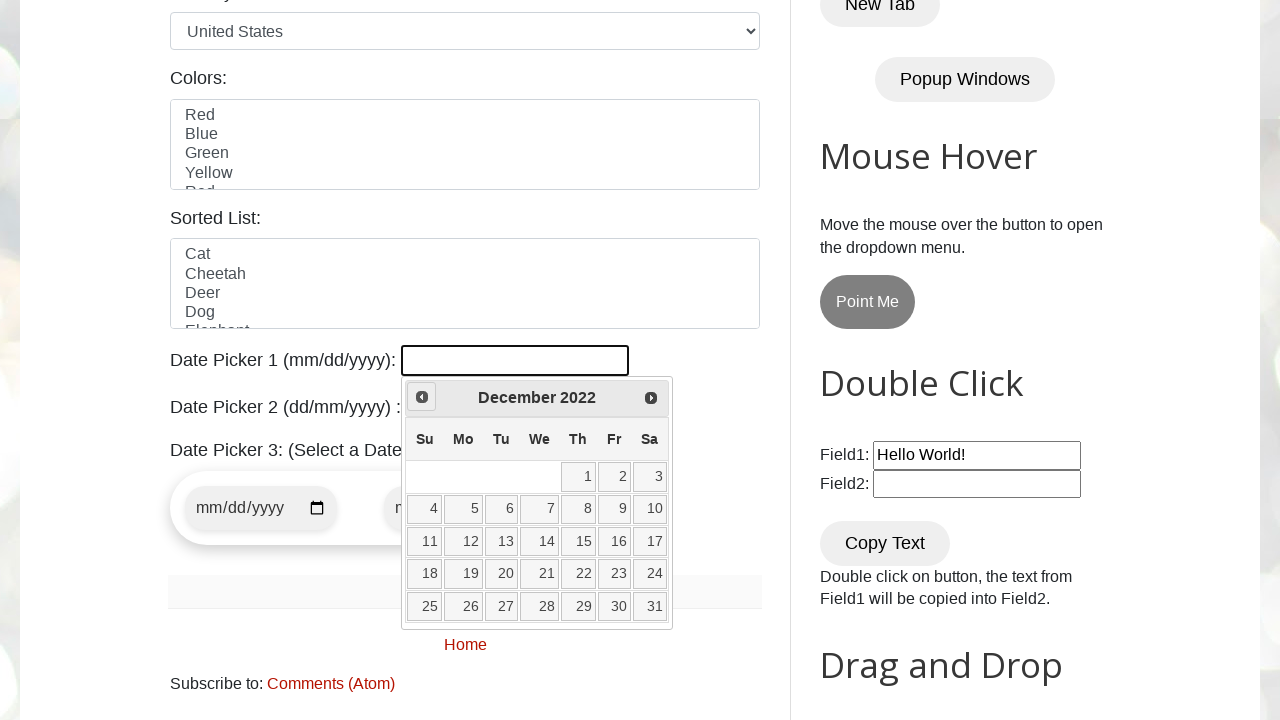

Clicked previous month button to navigate backwards at (422, 397) on span.ui-icon-circle-triangle-w
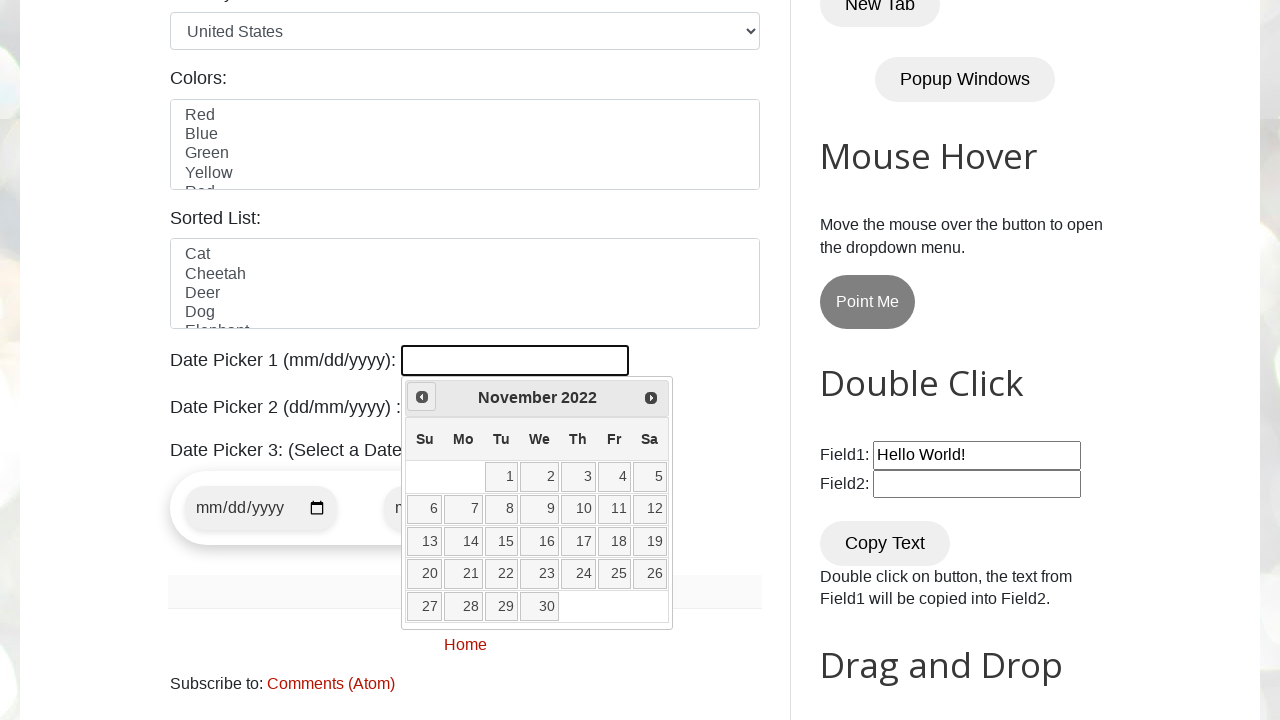

Waited for calendar to update after month navigation
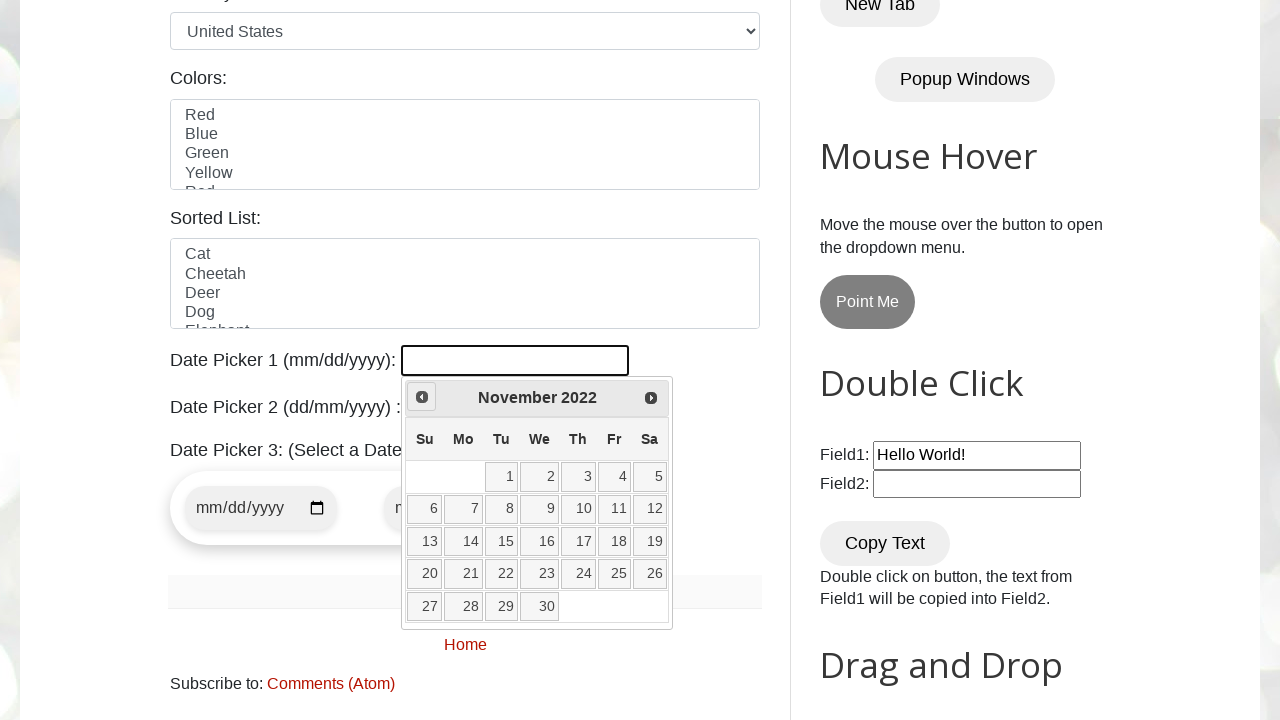

Checked current month and year: November 2022
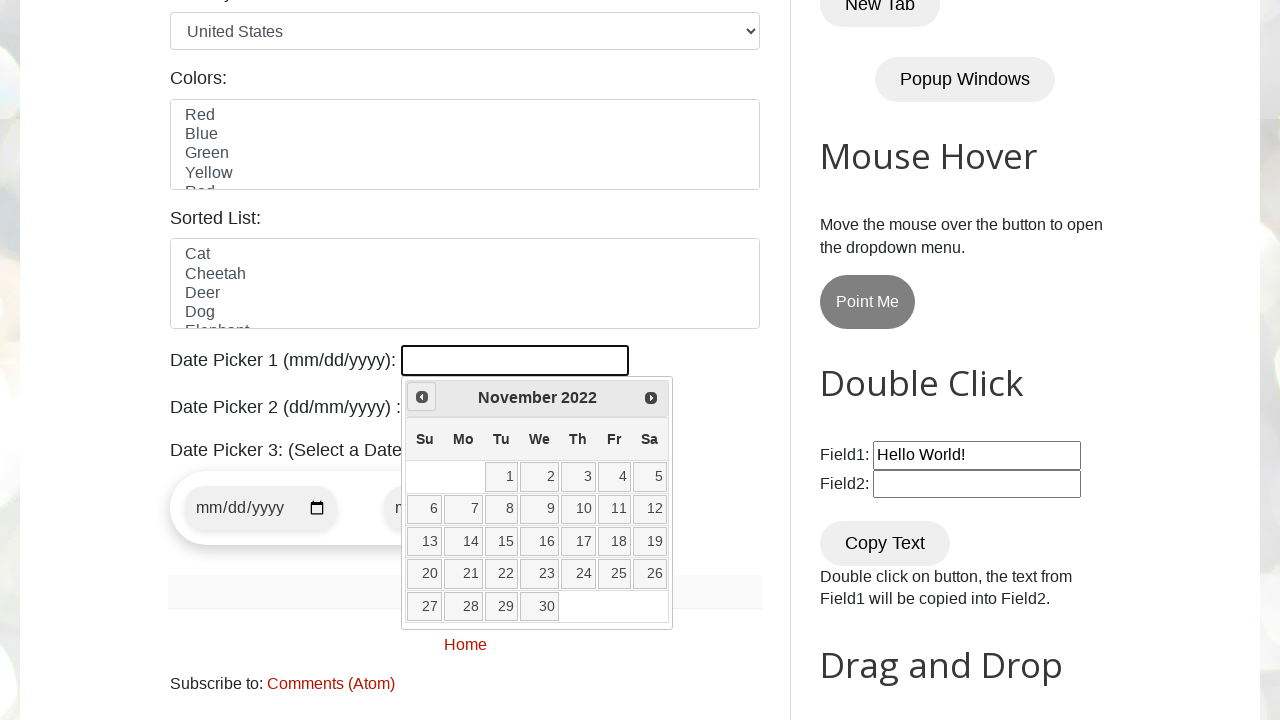

Clicked previous month button to navigate backwards at (422, 397) on span.ui-icon-circle-triangle-w
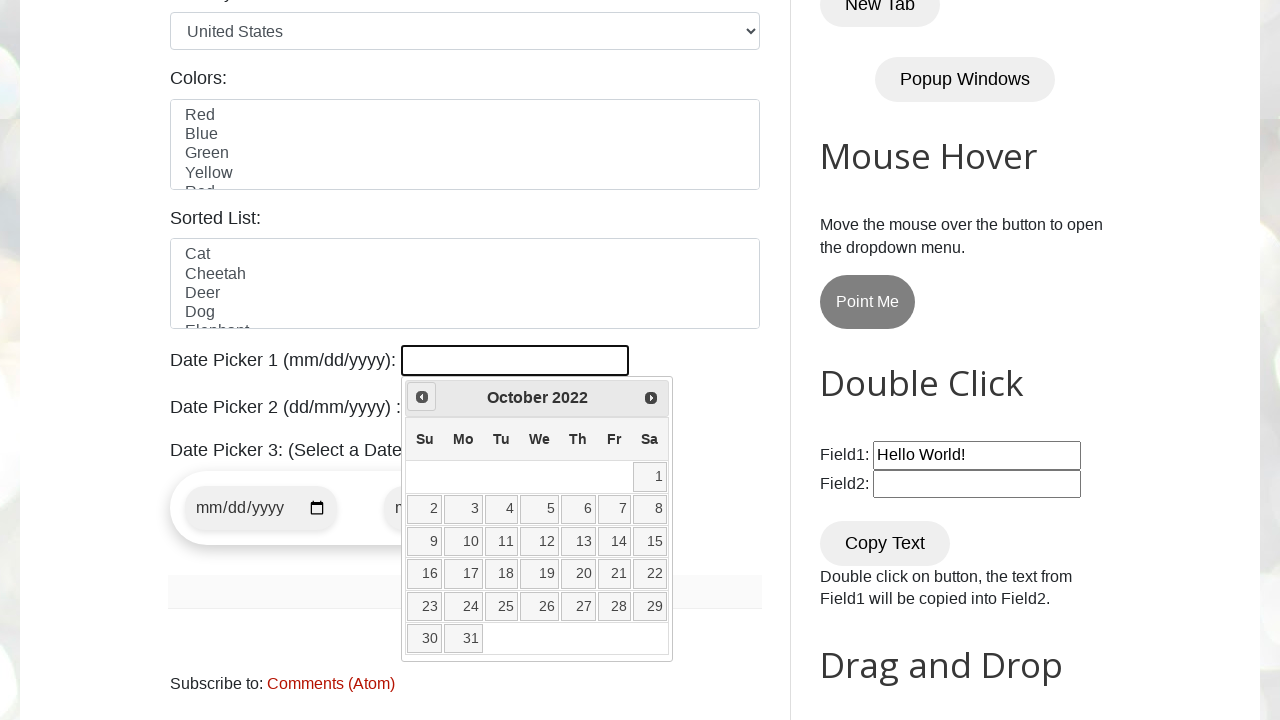

Waited for calendar to update after month navigation
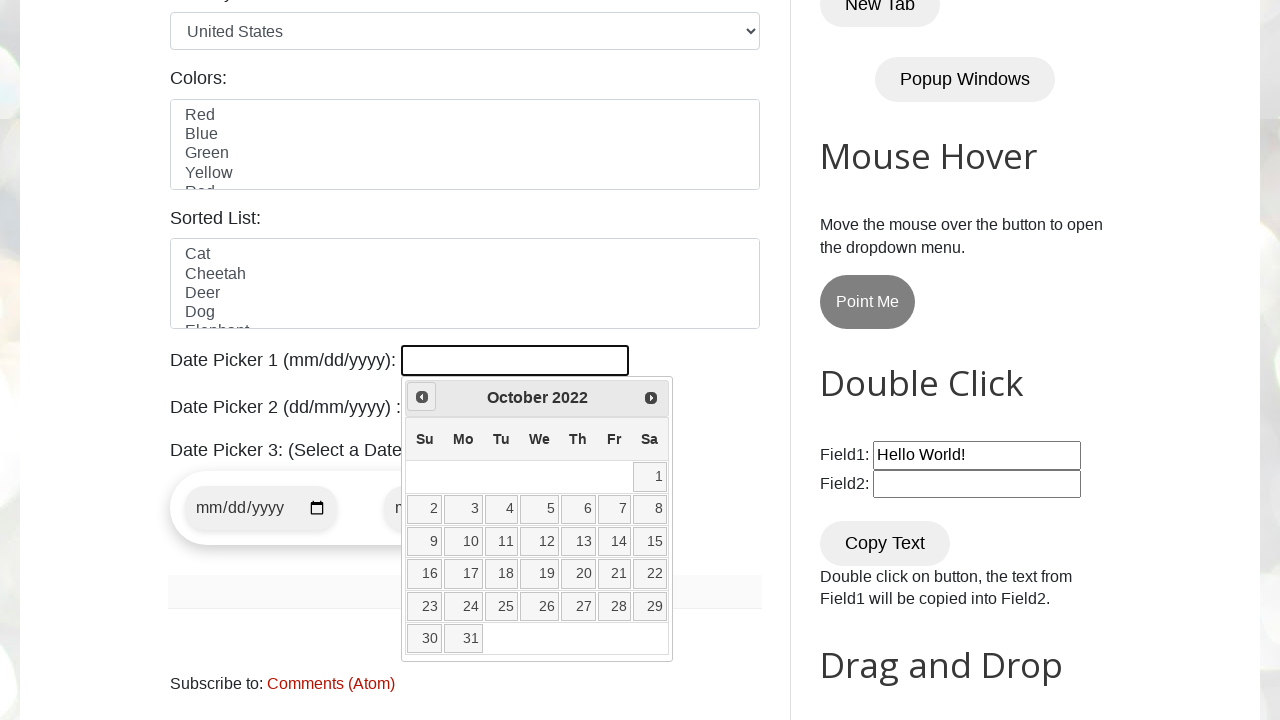

Checked current month and year: October 2022
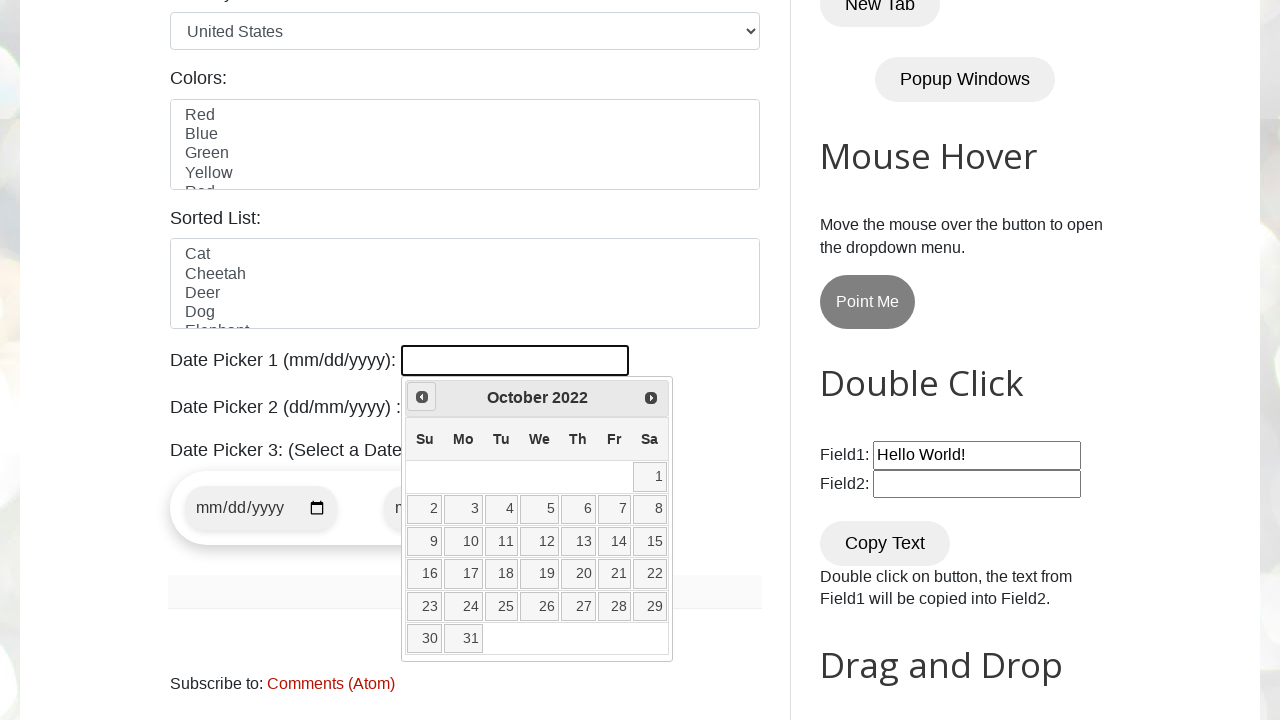

Clicked previous month button to navigate backwards at (422, 397) on span.ui-icon-circle-triangle-w
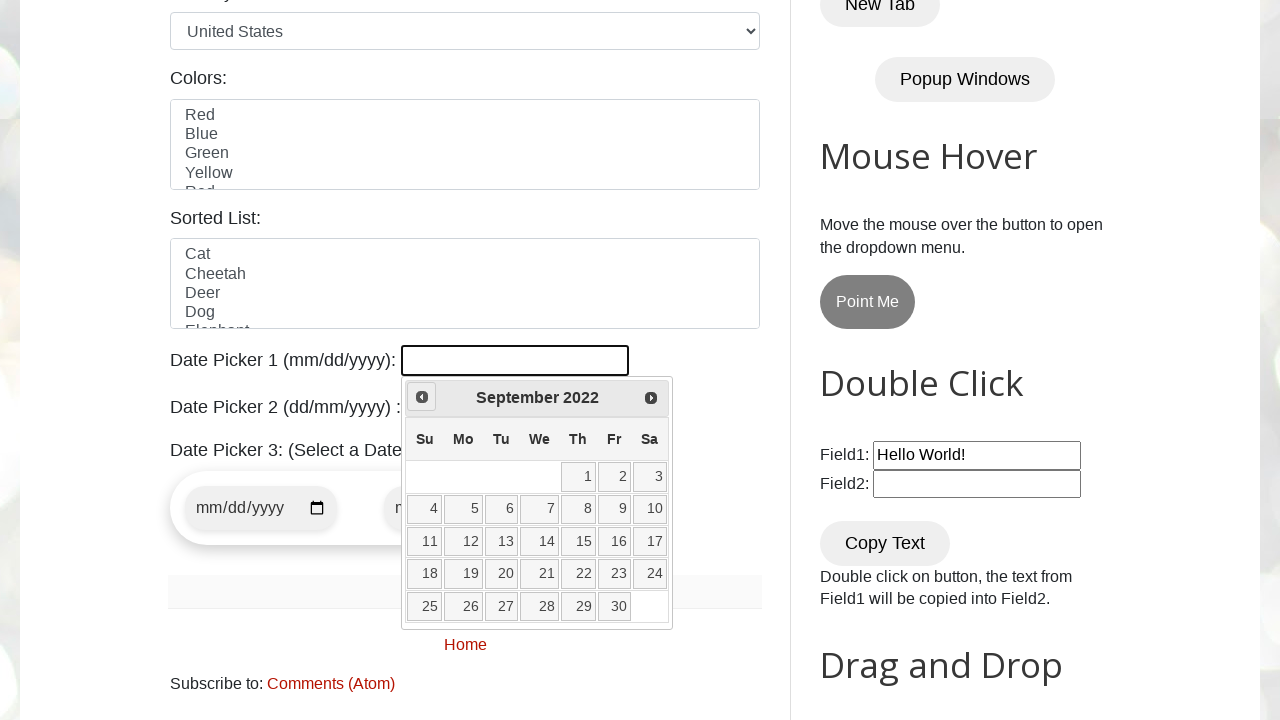

Waited for calendar to update after month navigation
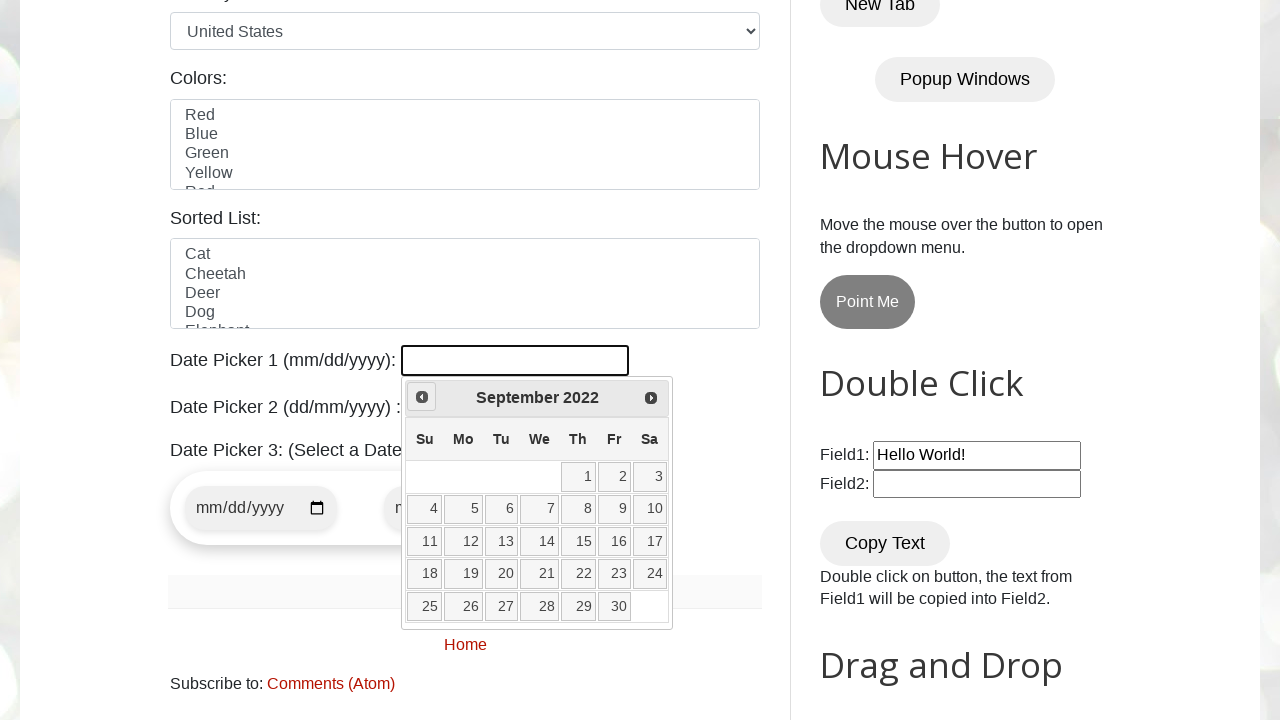

Checked current month and year: September 2022
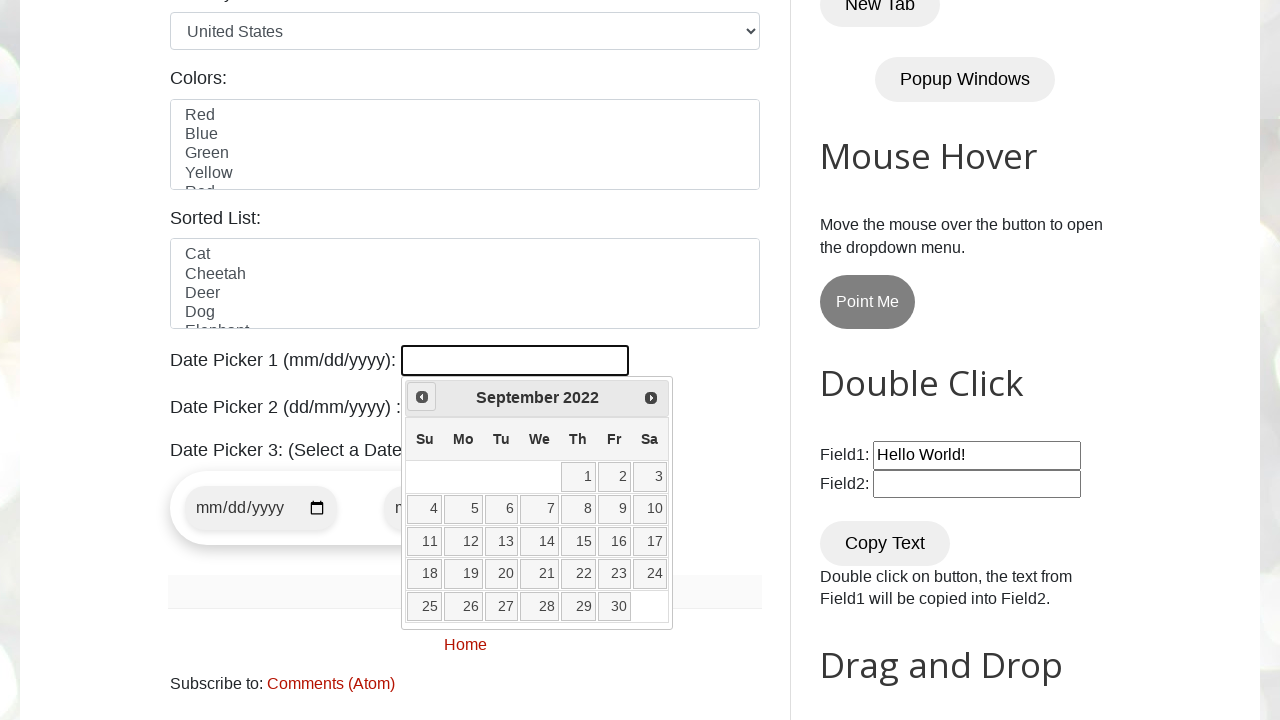

Clicked previous month button to navigate backwards at (422, 397) on span.ui-icon-circle-triangle-w
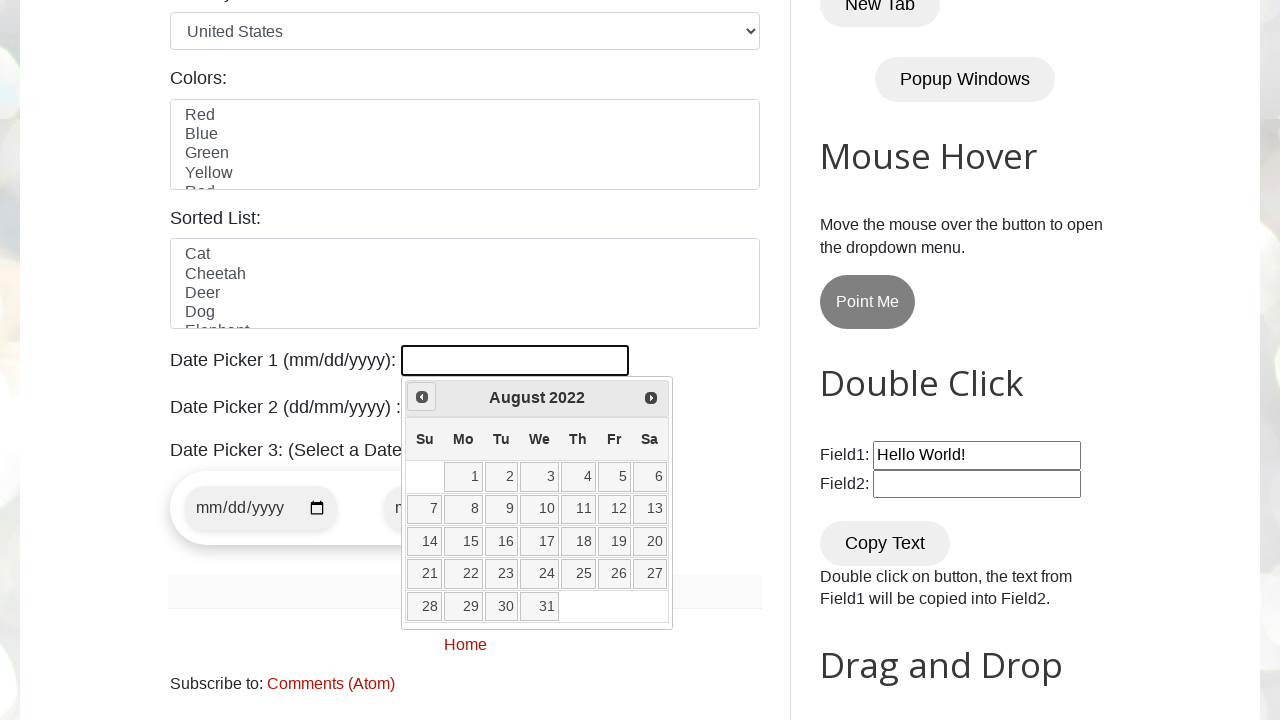

Waited for calendar to update after month navigation
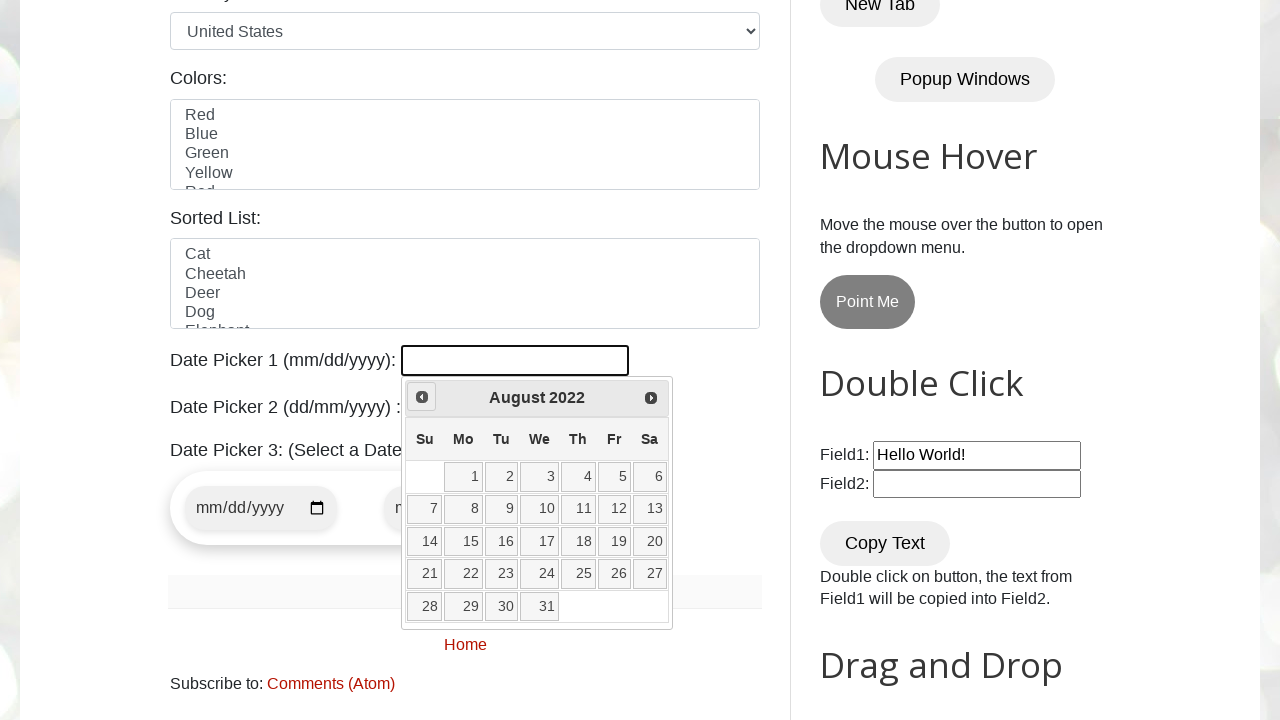

Checked current month and year: August 2022
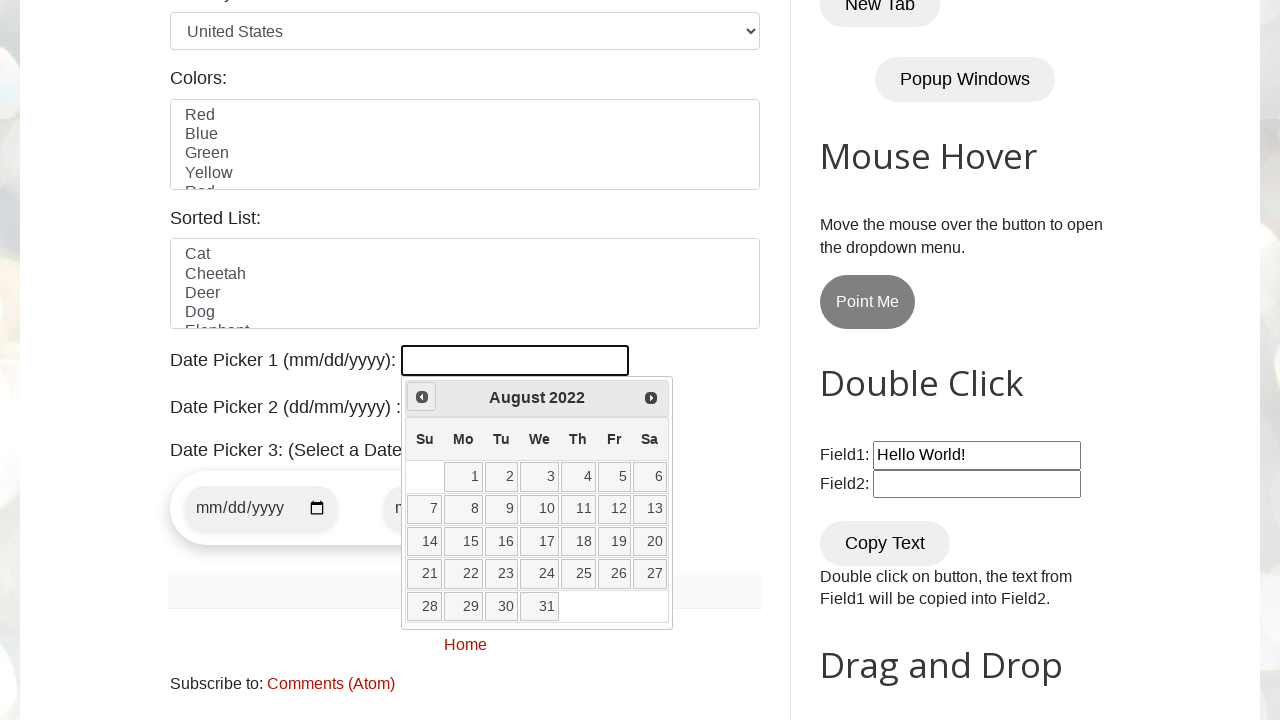

Clicked previous month button to navigate backwards at (422, 397) on span.ui-icon-circle-triangle-w
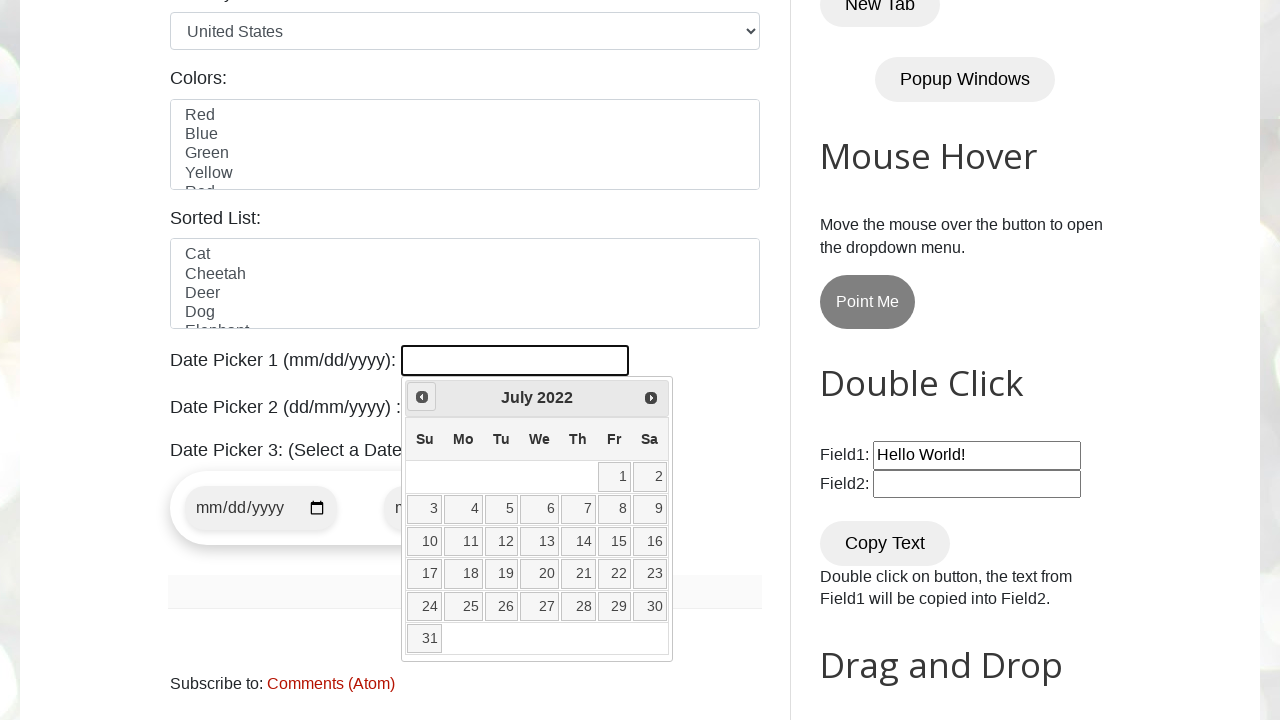

Waited for calendar to update after month navigation
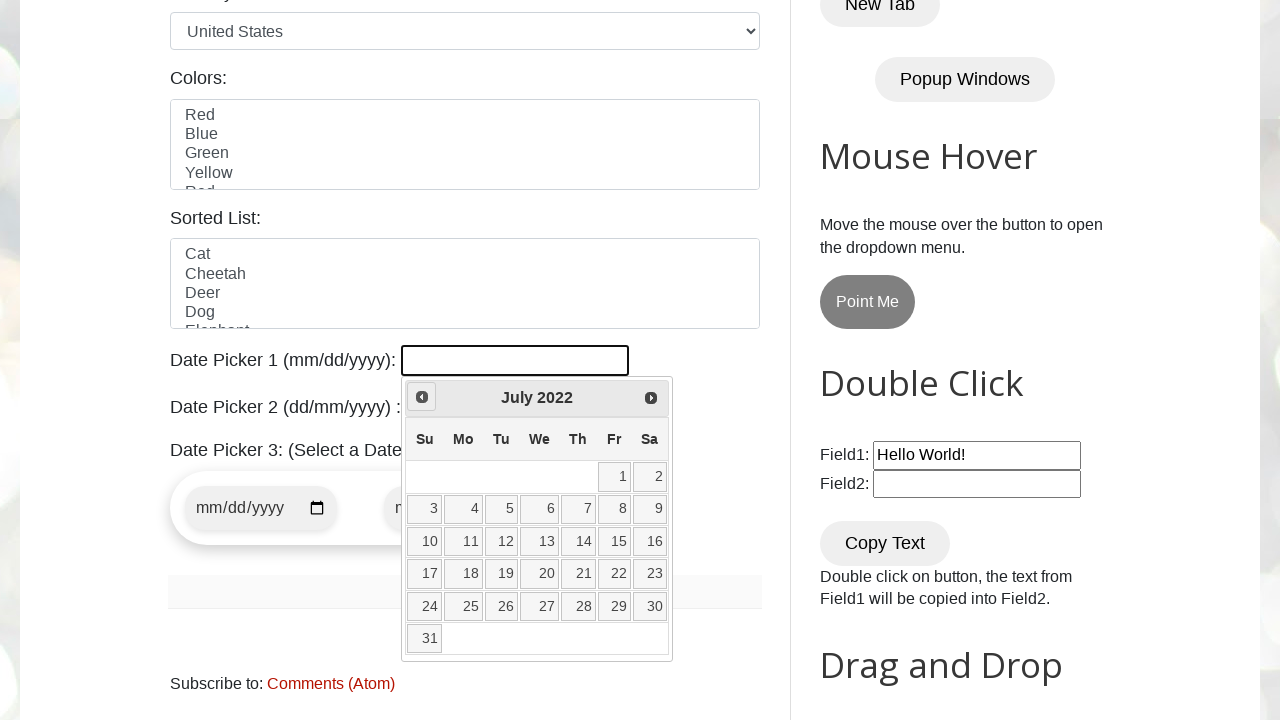

Checked current month and year: July 2022
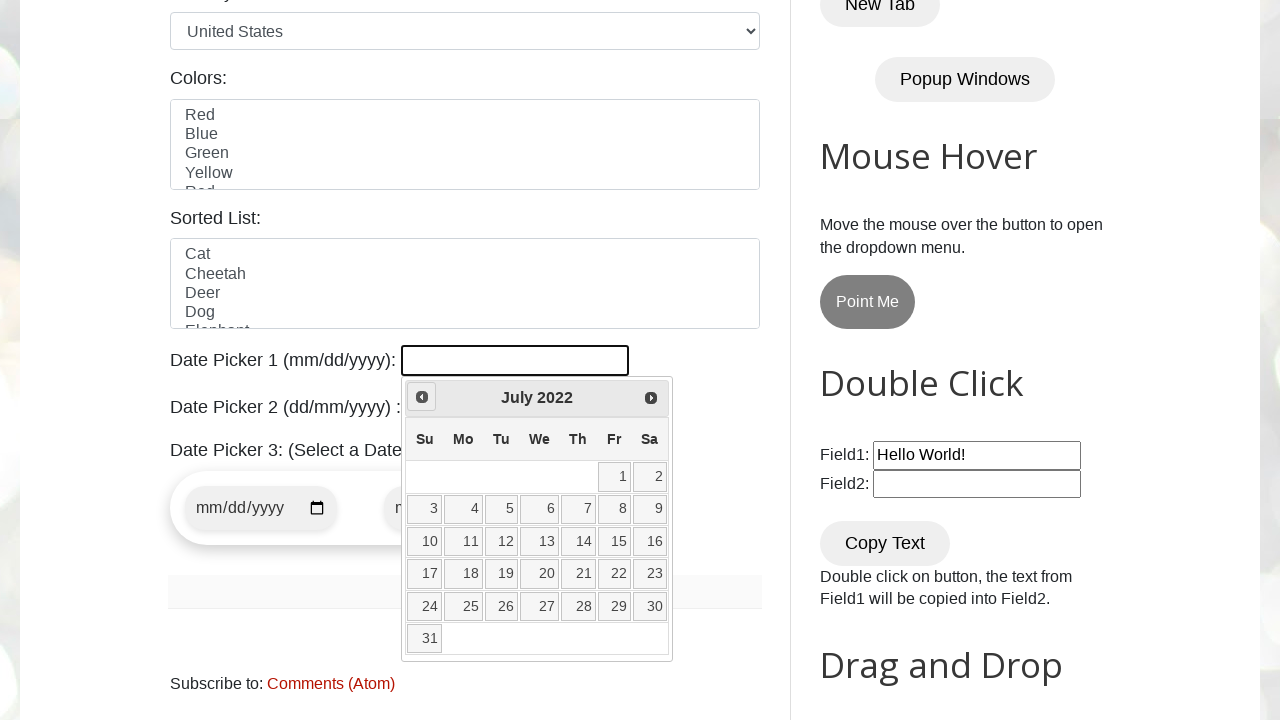

Clicked previous month button to navigate backwards at (422, 397) on span.ui-icon-circle-triangle-w
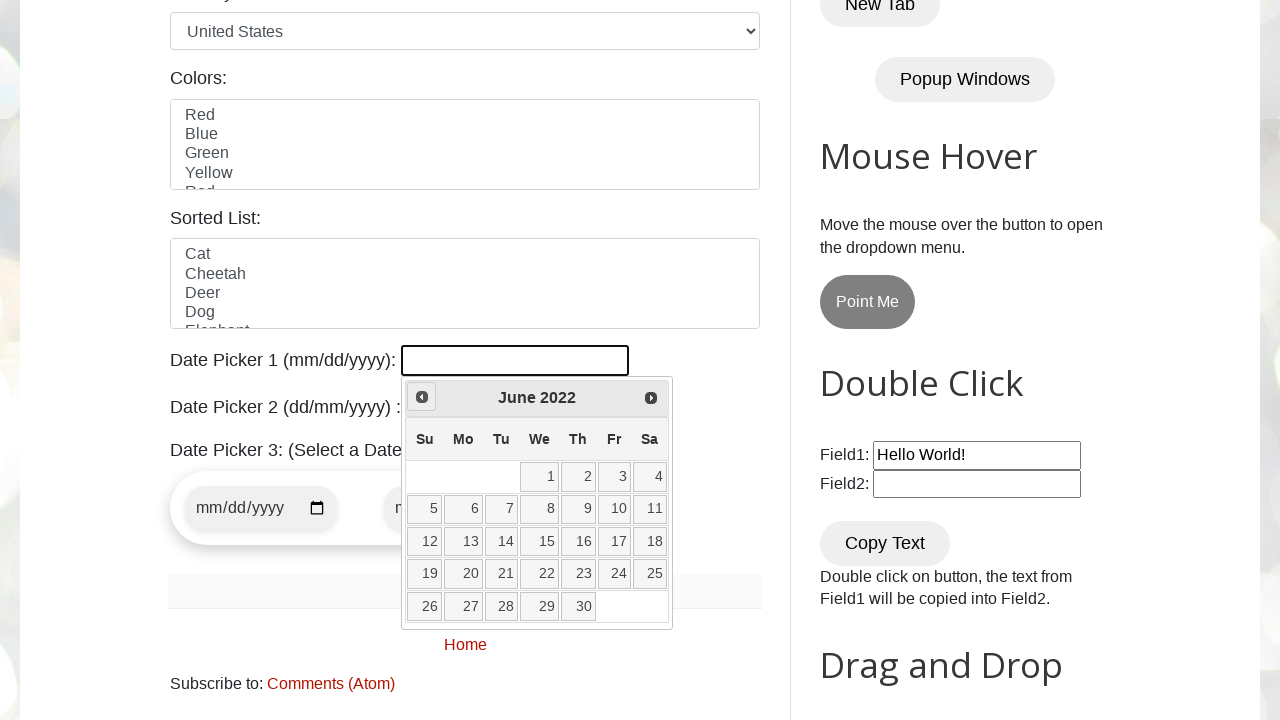

Waited for calendar to update after month navigation
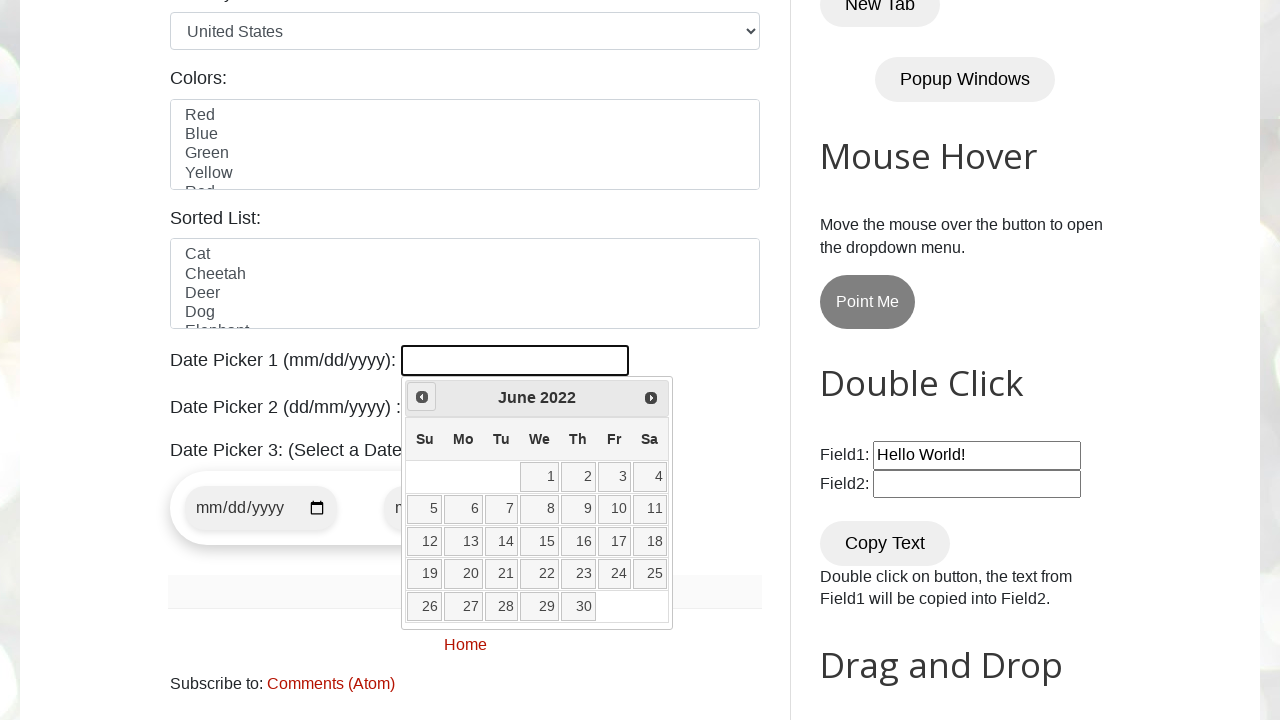

Checked current month and year: June 2022
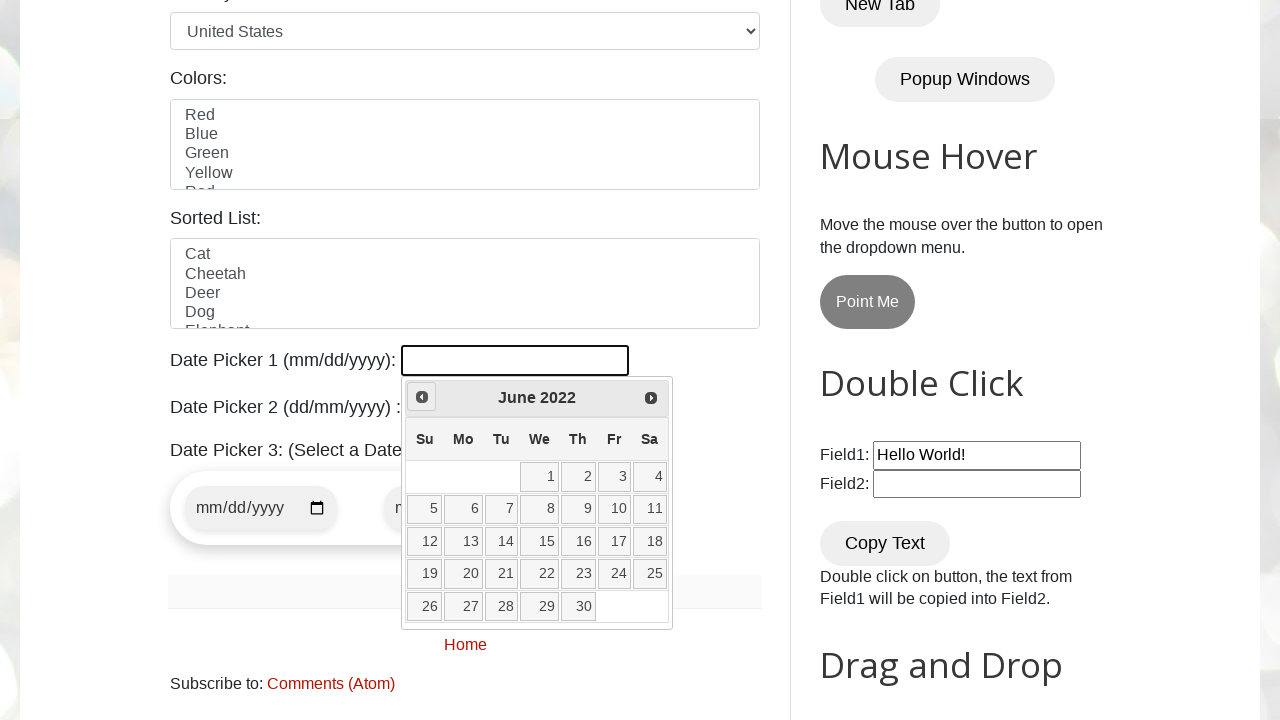

Clicked previous month button to navigate backwards at (422, 397) on span.ui-icon-circle-triangle-w
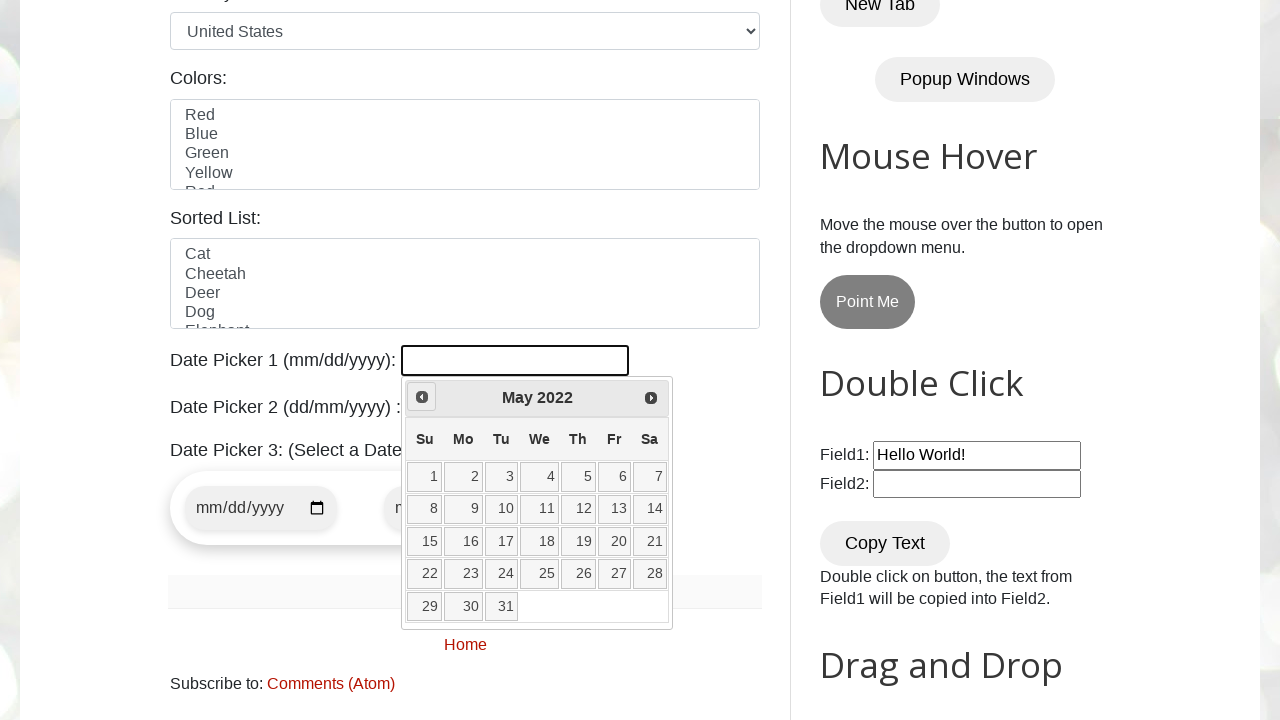

Waited for calendar to update after month navigation
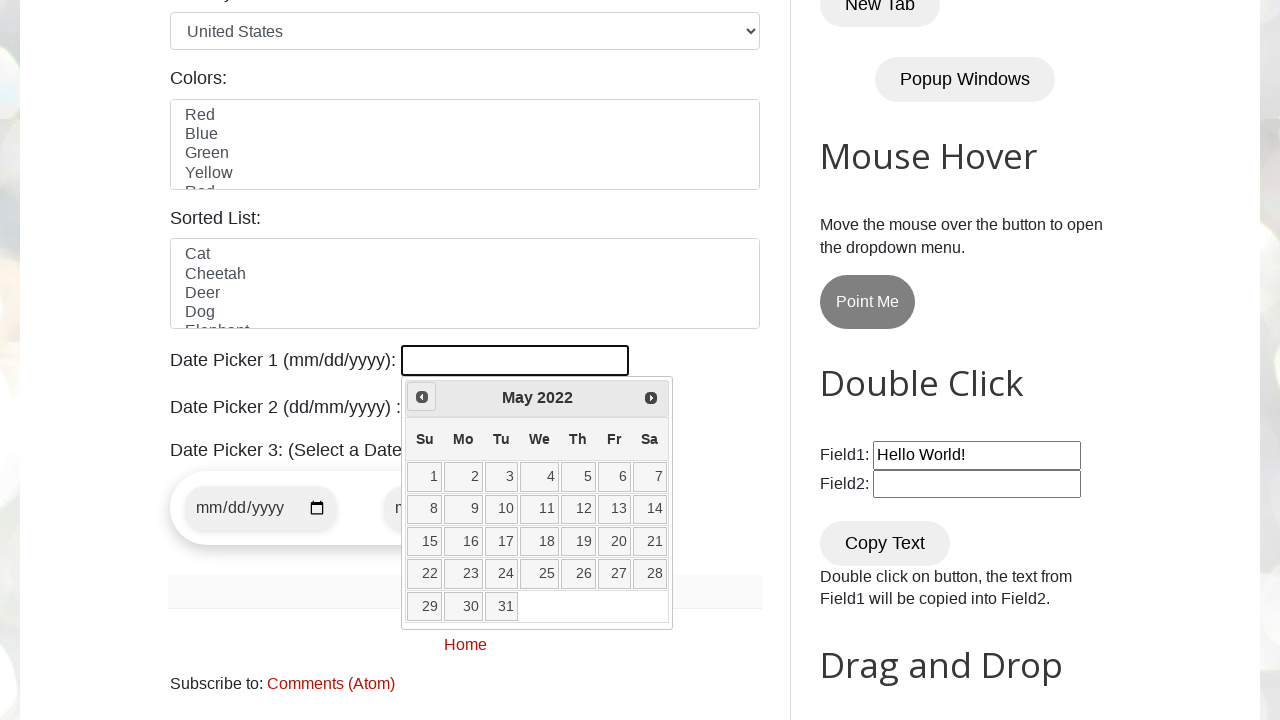

Checked current month and year: May 2022
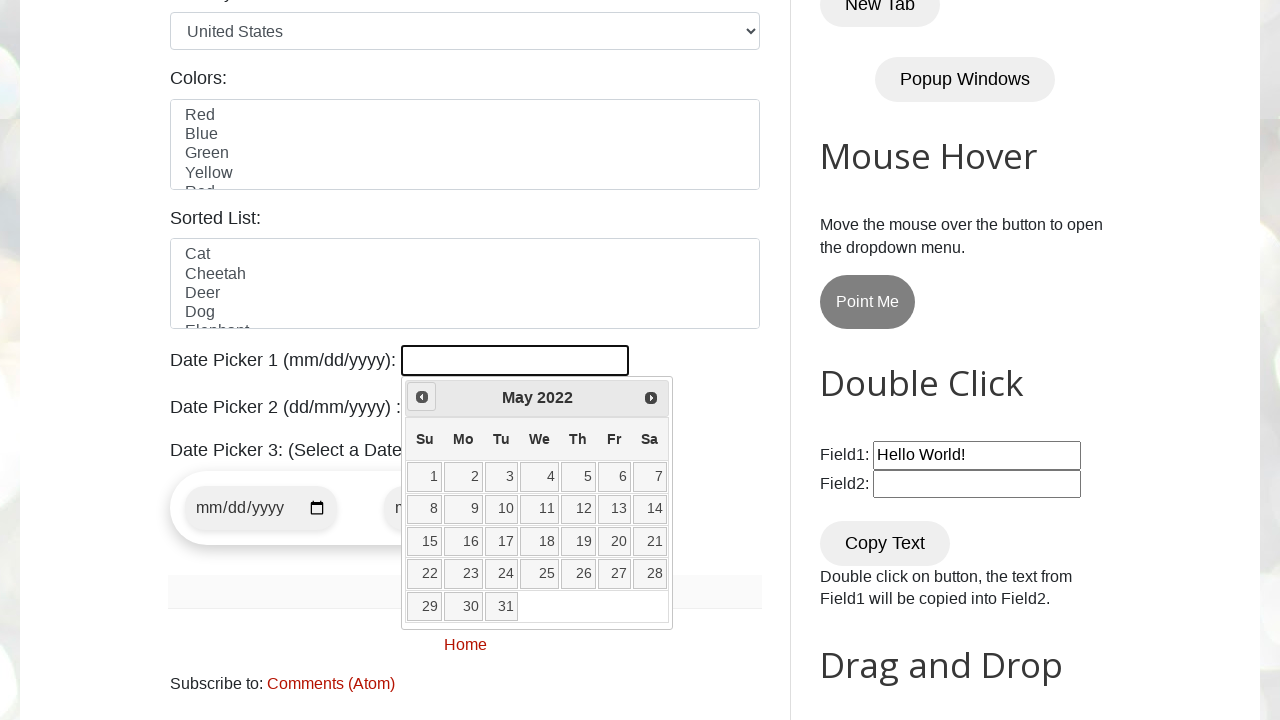

Clicked previous month button to navigate backwards at (422, 397) on span.ui-icon-circle-triangle-w
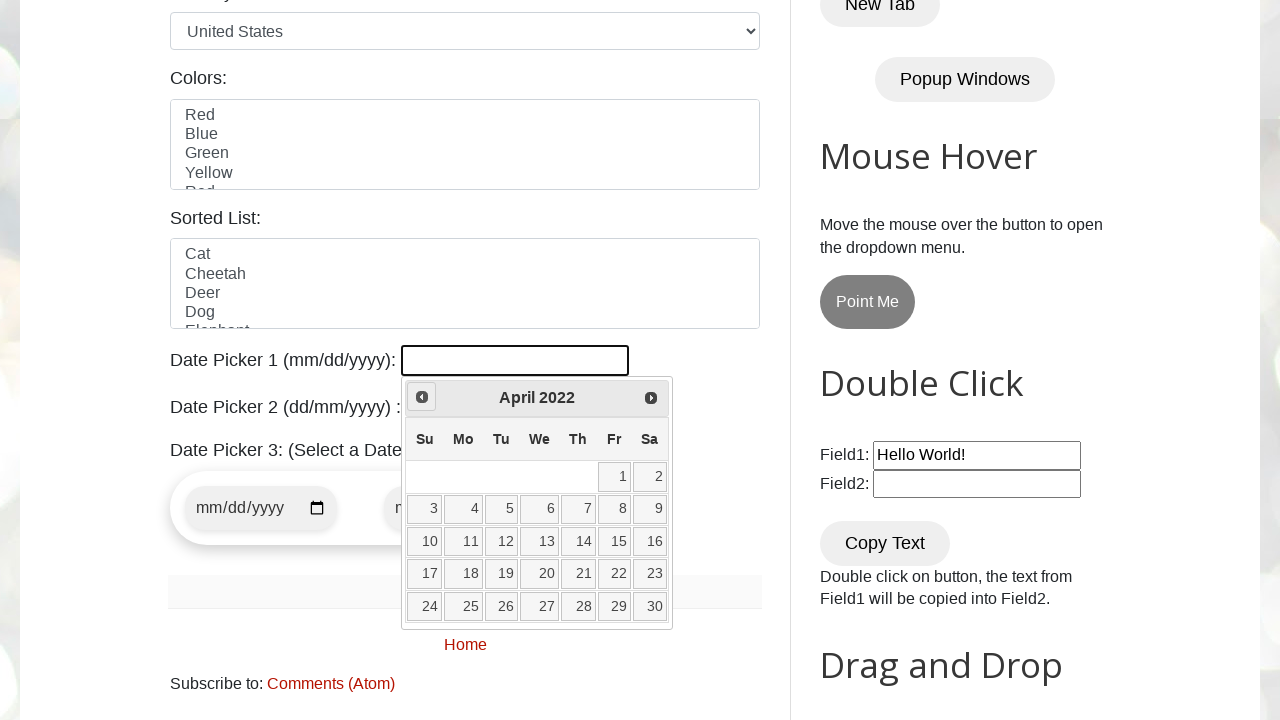

Waited for calendar to update after month navigation
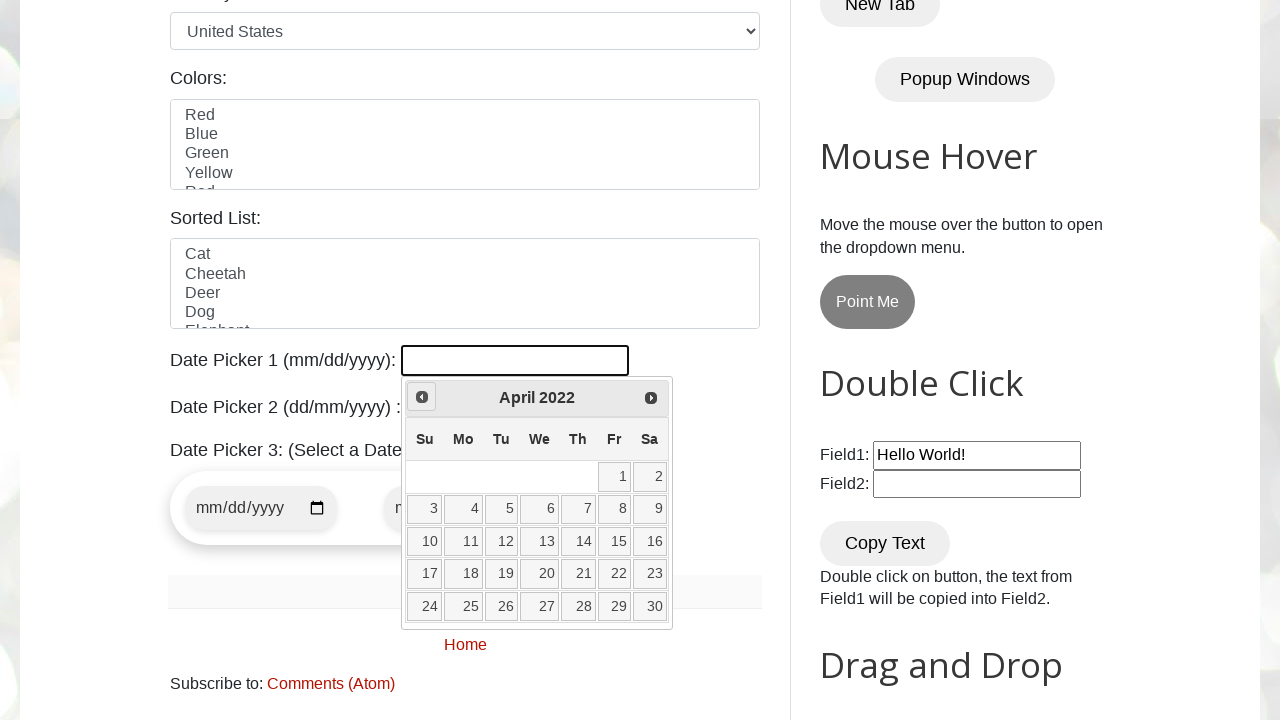

Checked current month and year: April 2022
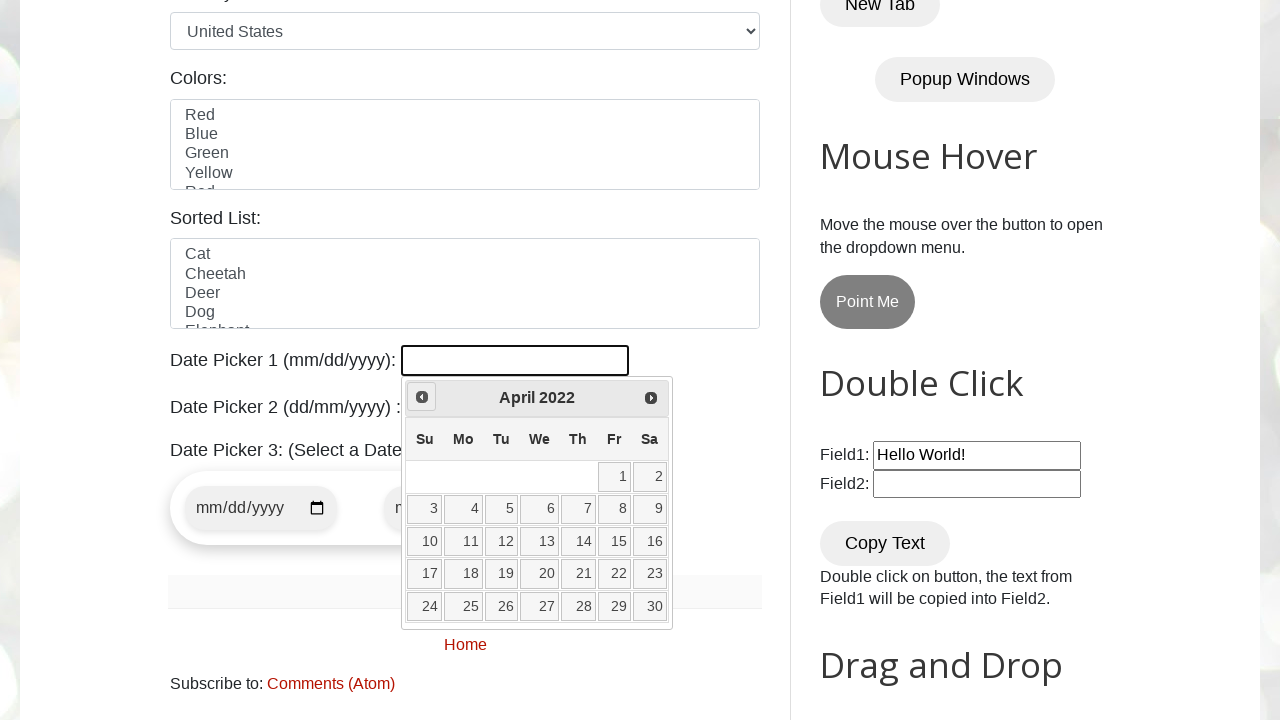

Clicked previous month button to navigate backwards at (422, 397) on span.ui-icon-circle-triangle-w
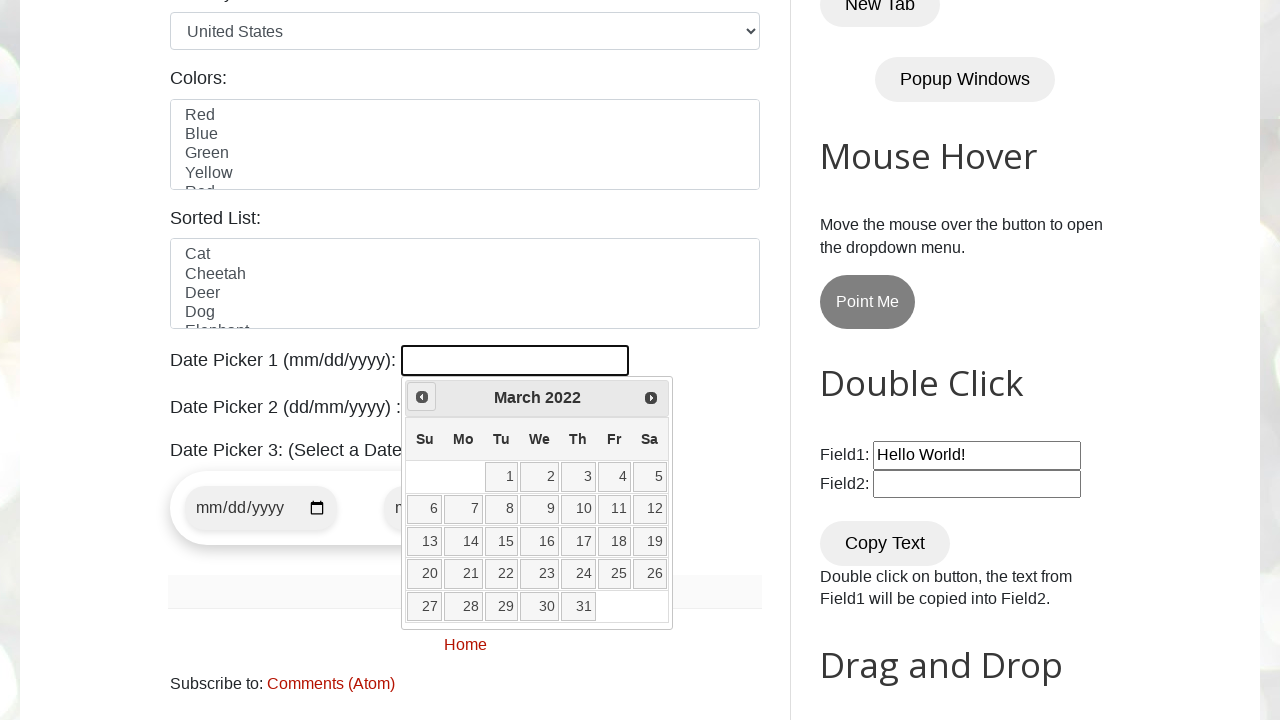

Waited for calendar to update after month navigation
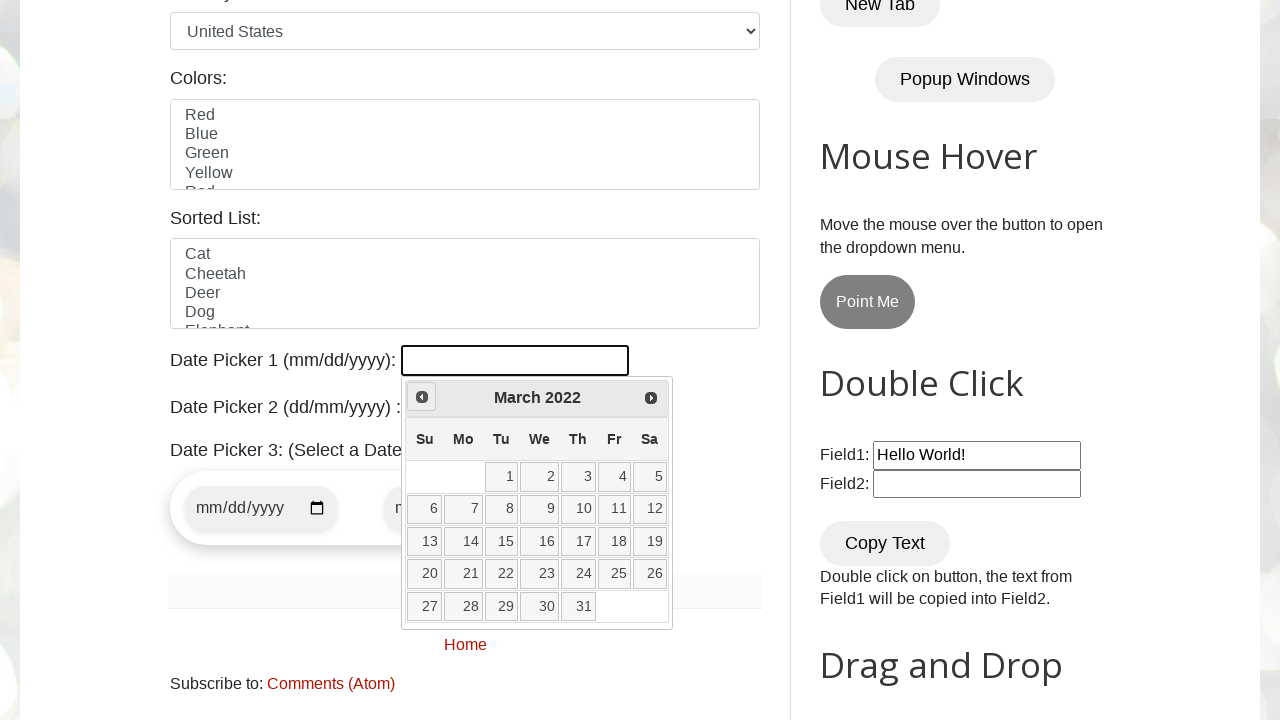

Checked current month and year: March 2022
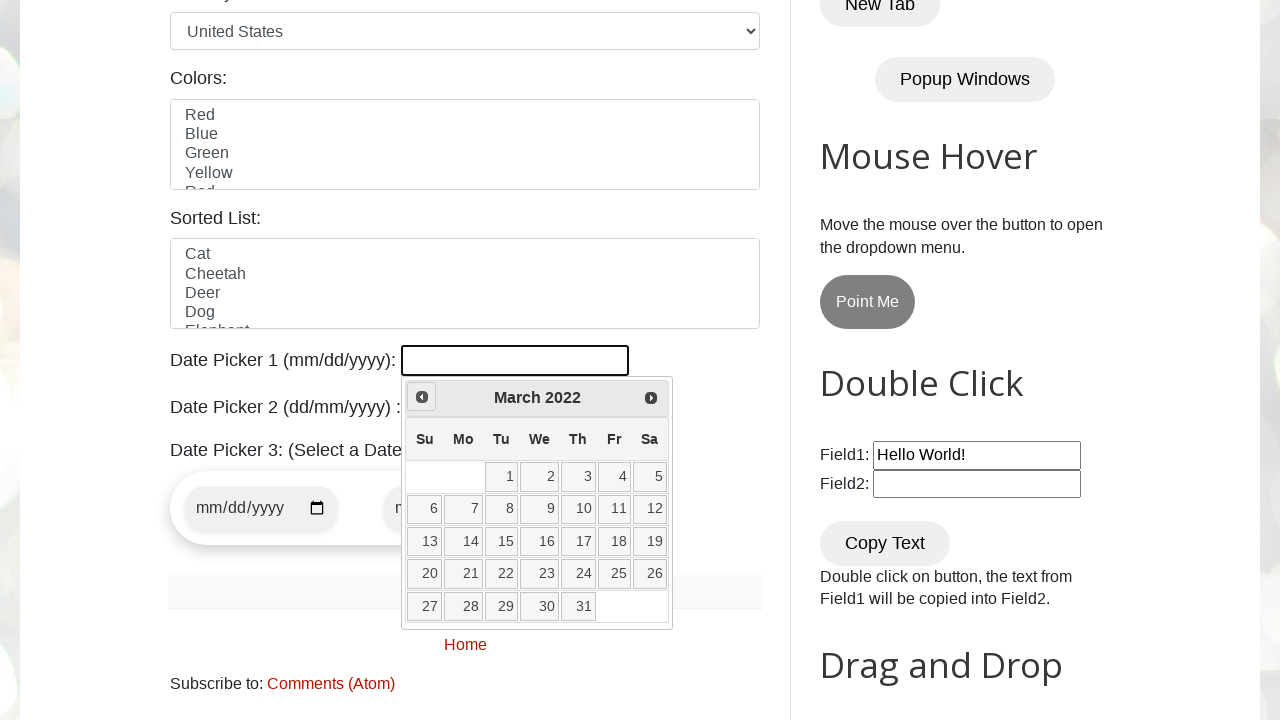

Clicked previous month button to navigate backwards at (422, 397) on span.ui-icon-circle-triangle-w
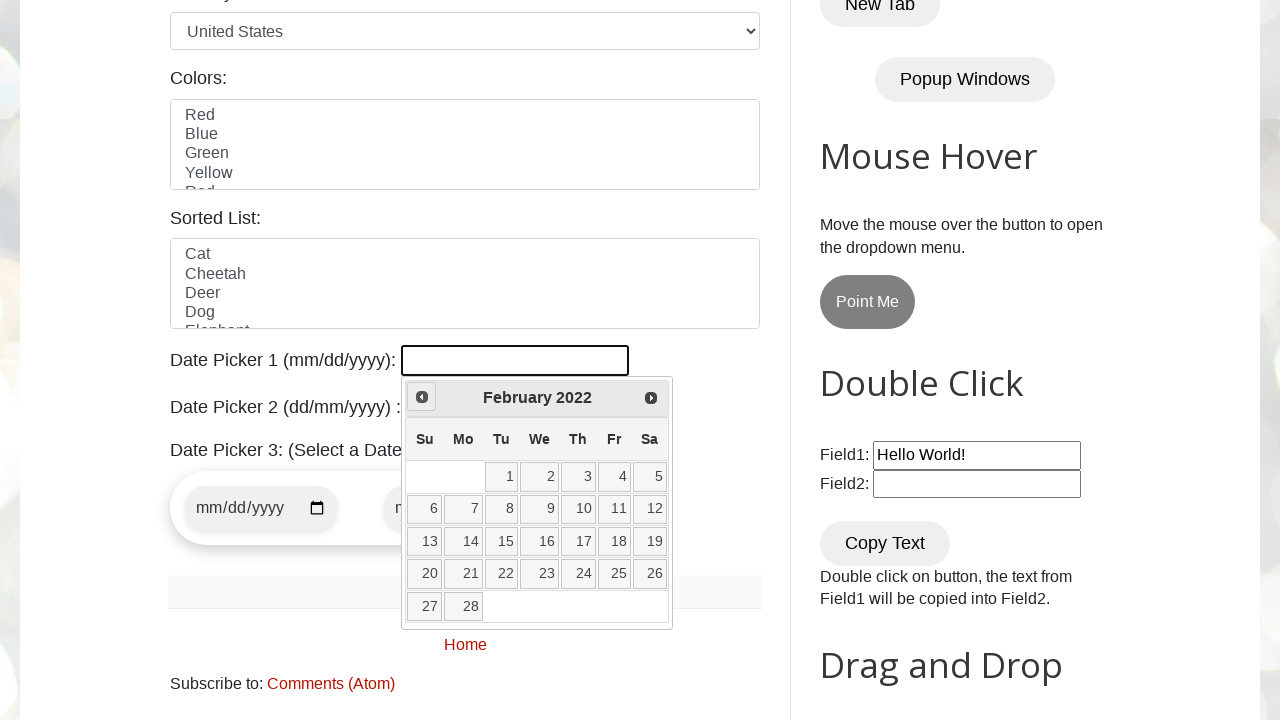

Waited for calendar to update after month navigation
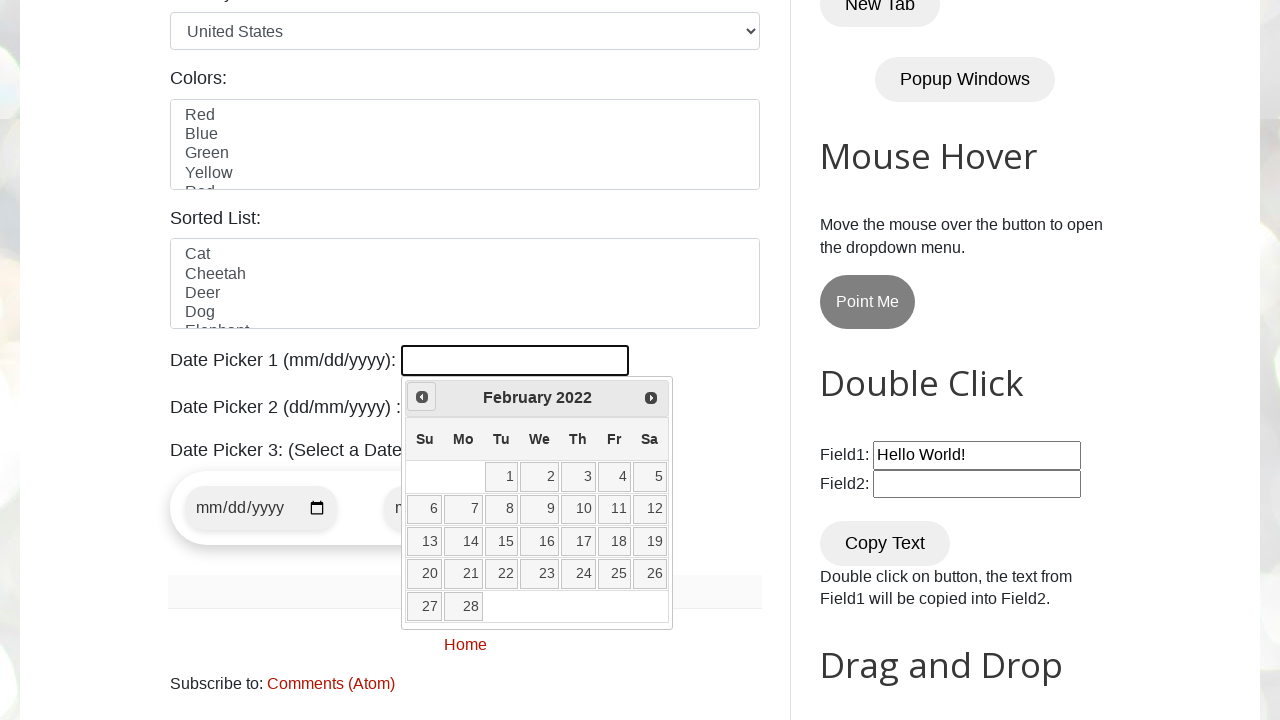

Checked current month and year: February 2022
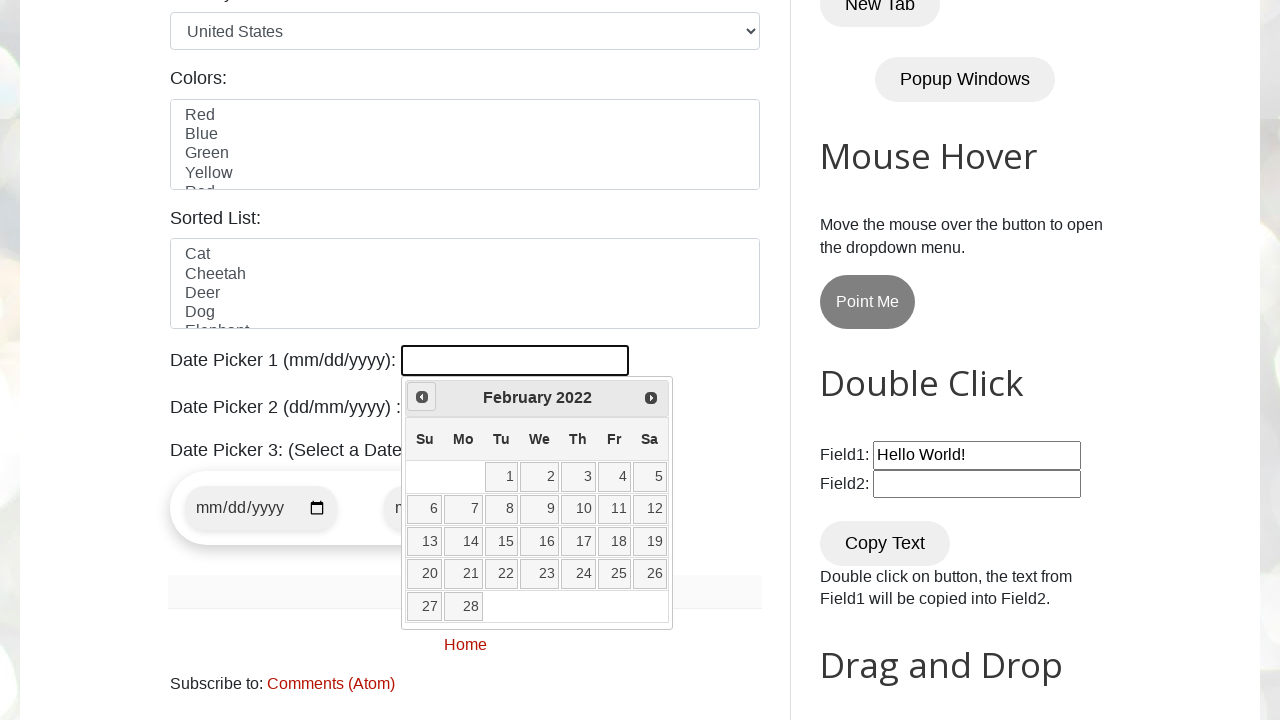

Clicked previous month button to navigate backwards at (422, 397) on span.ui-icon-circle-triangle-w
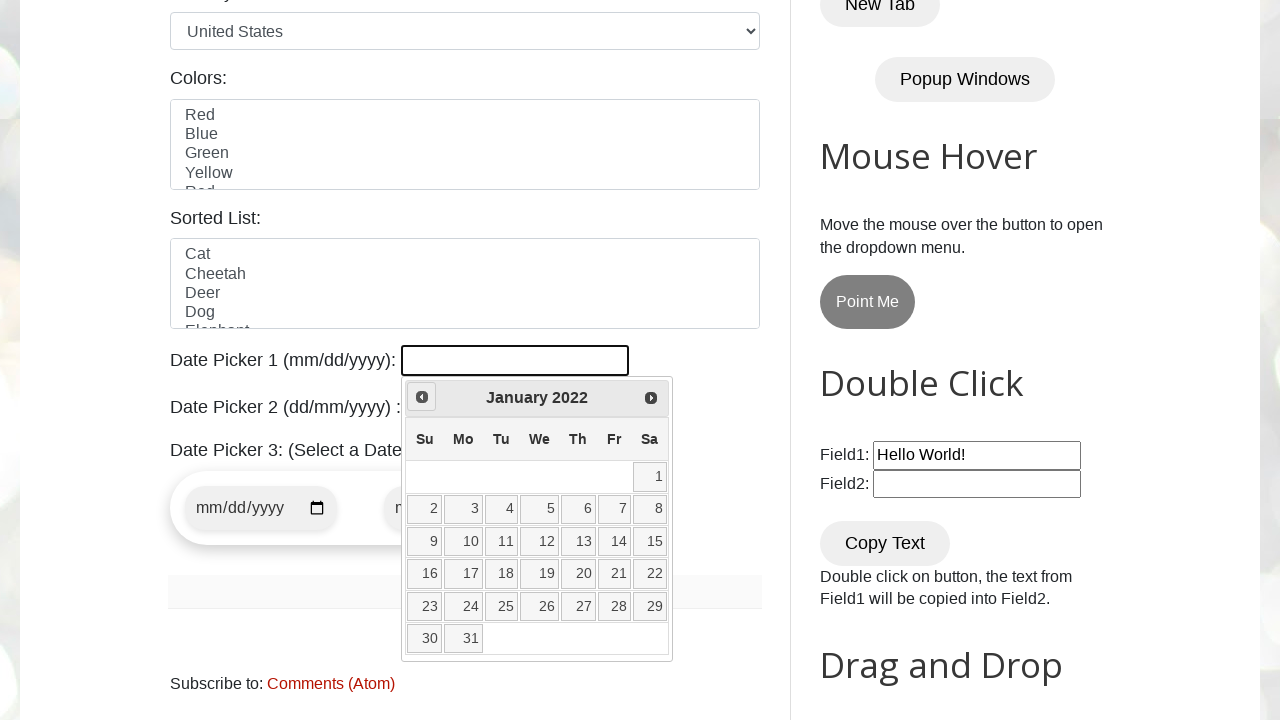

Waited for calendar to update after month navigation
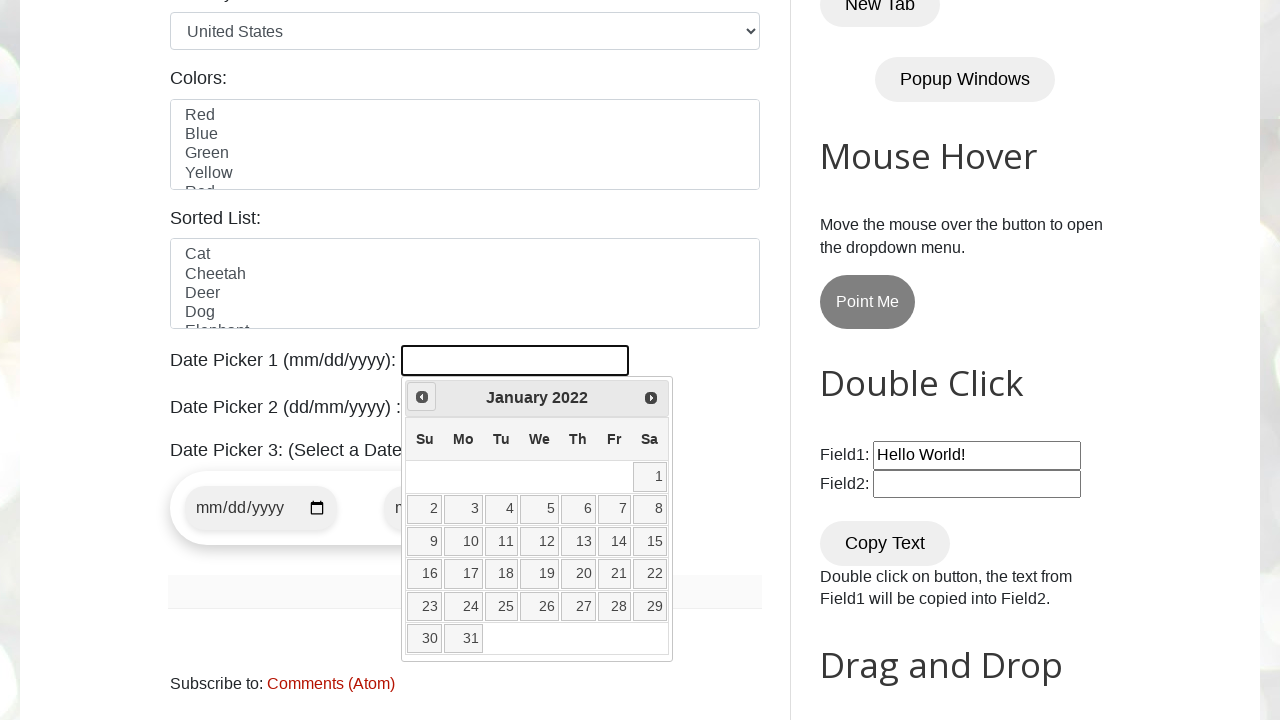

Checked current month and year: January 2022
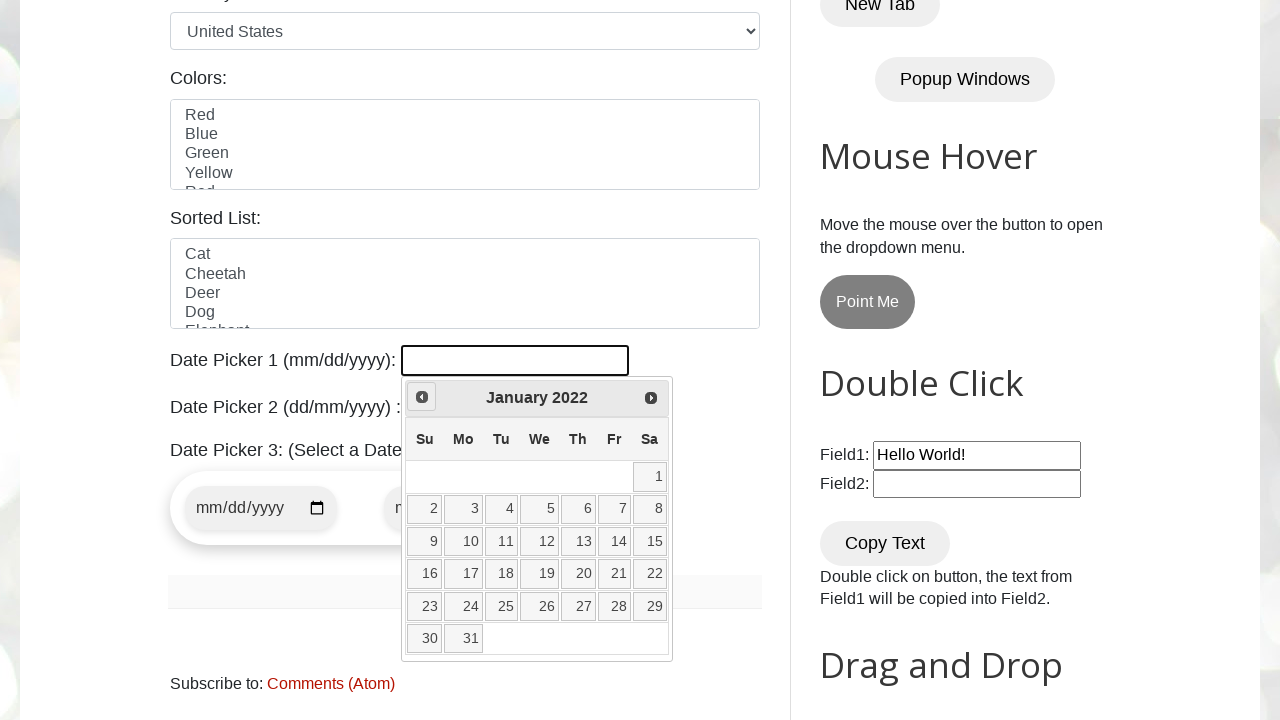

Clicked previous month button to navigate backwards at (422, 397) on span.ui-icon-circle-triangle-w
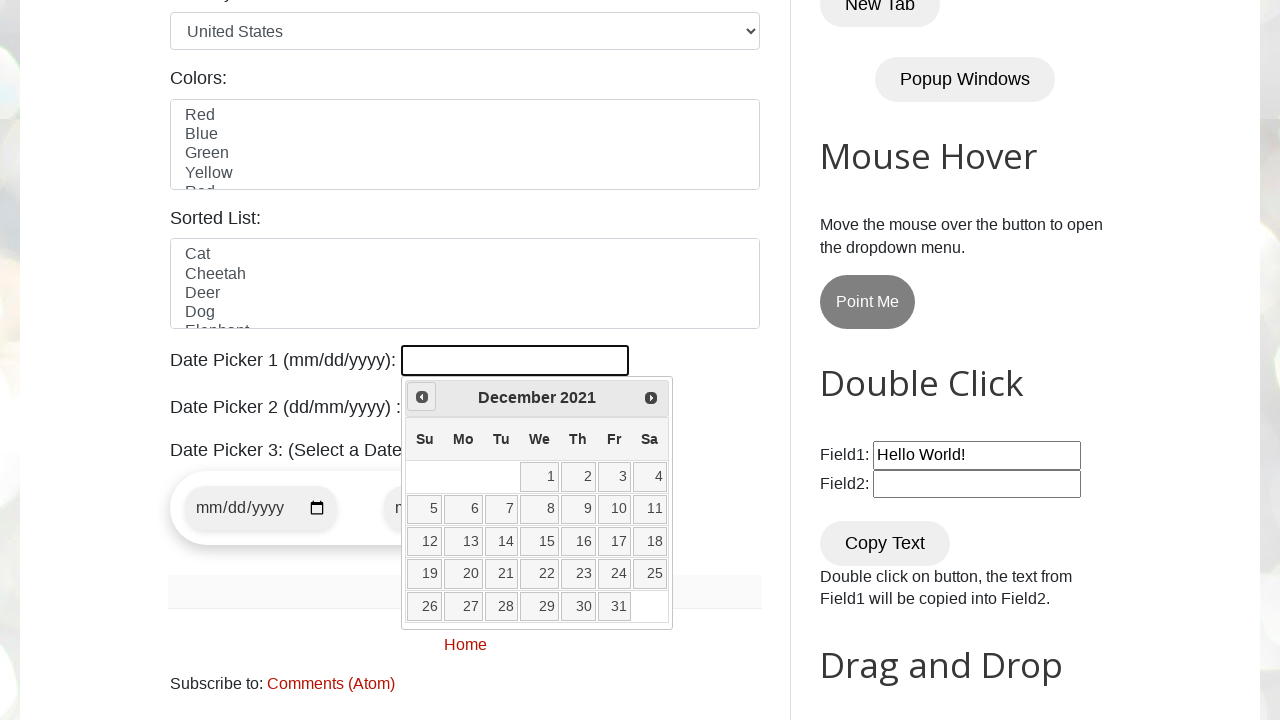

Waited for calendar to update after month navigation
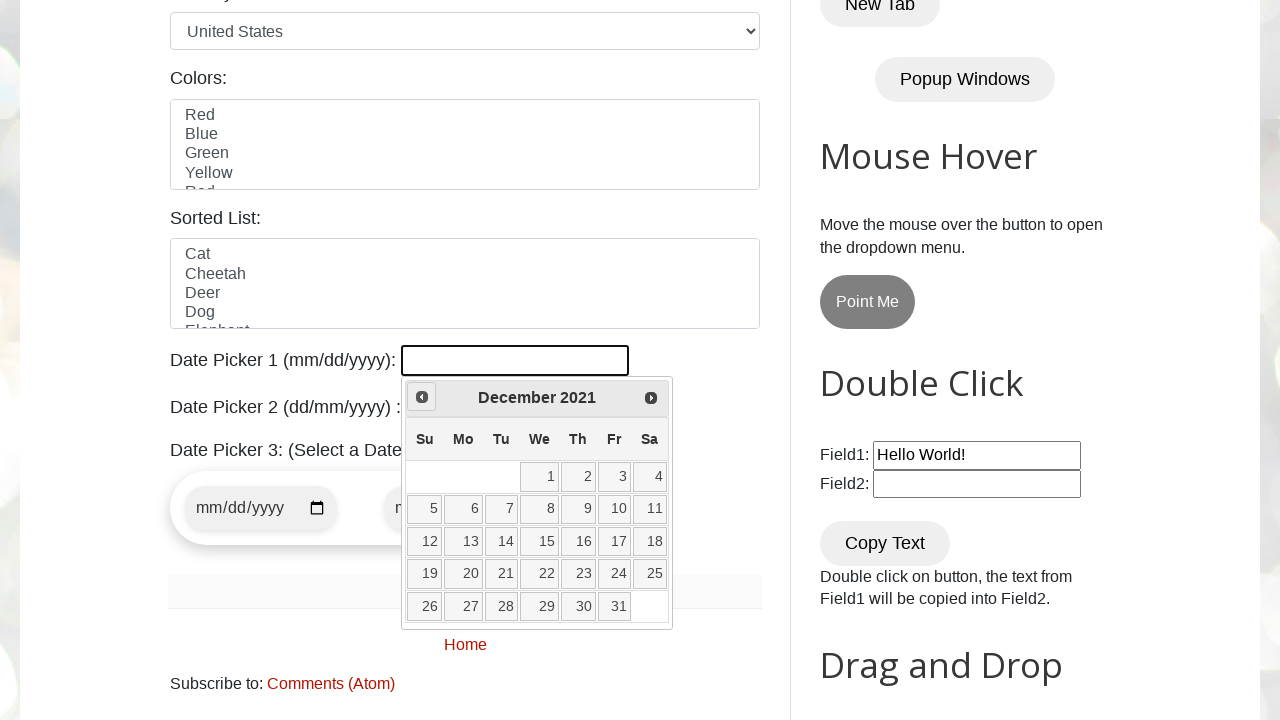

Checked current month and year: December 2021
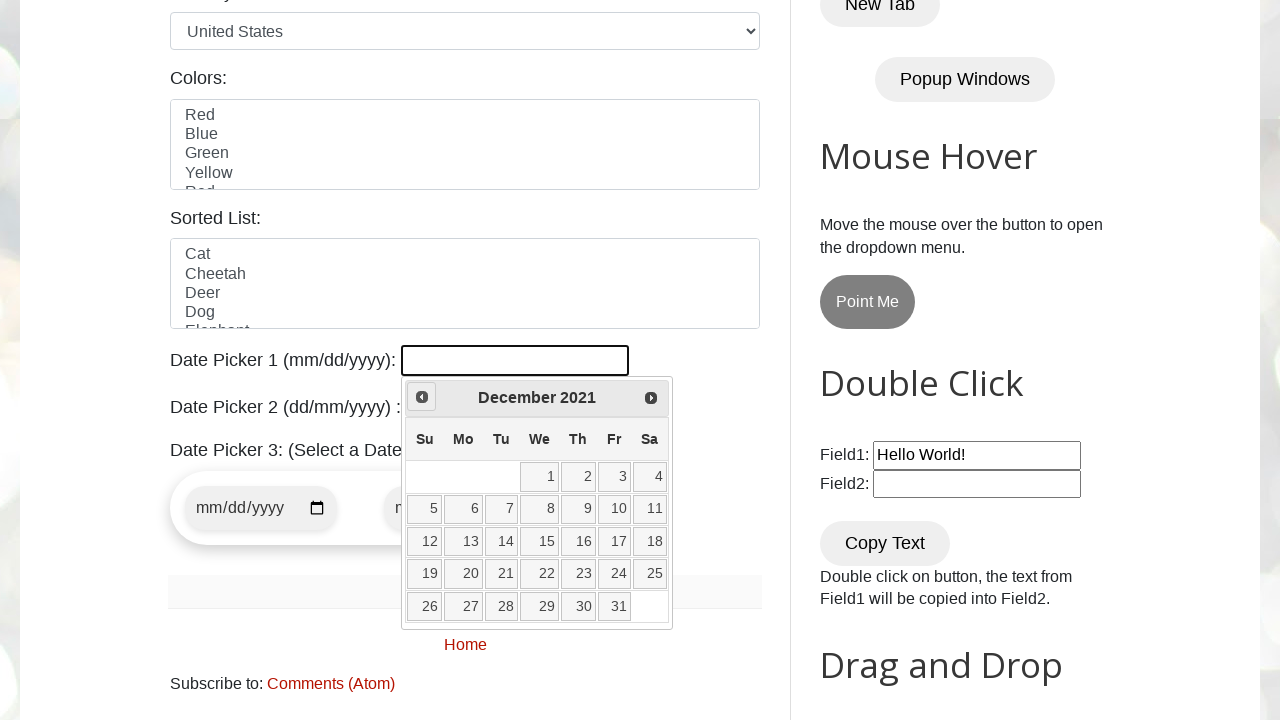

Clicked previous month button to navigate backwards at (422, 397) on span.ui-icon-circle-triangle-w
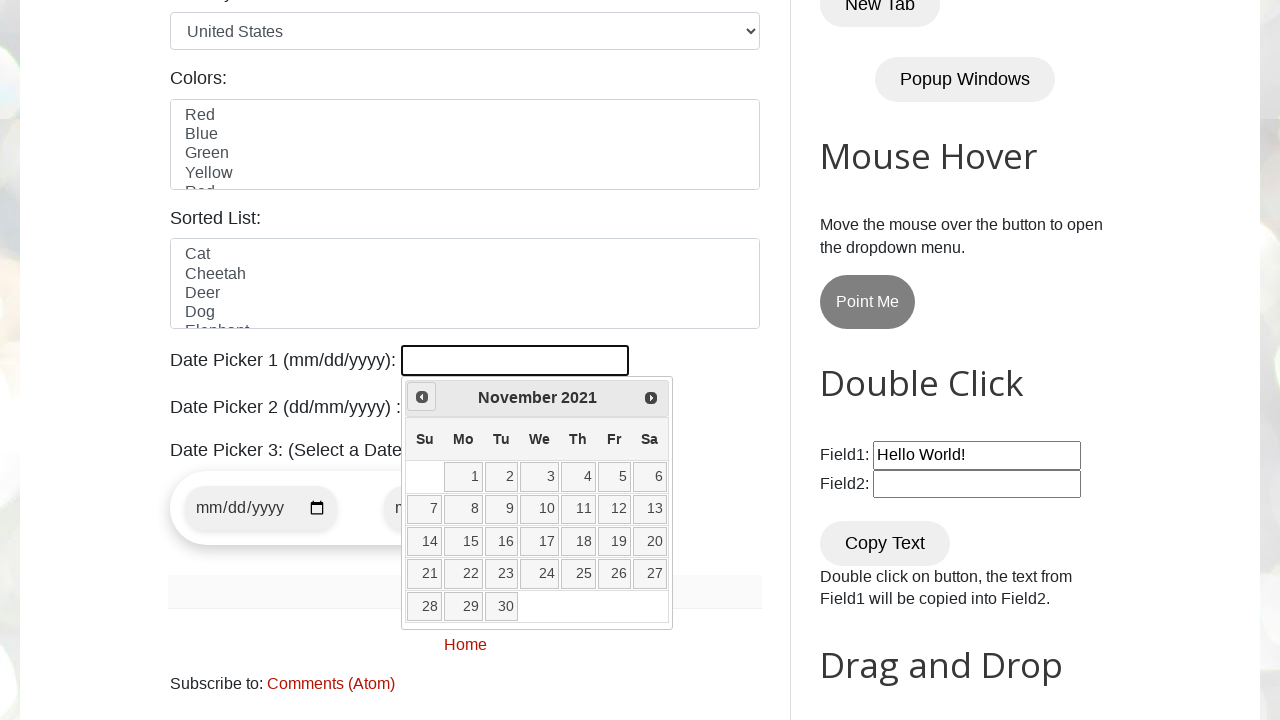

Waited for calendar to update after month navigation
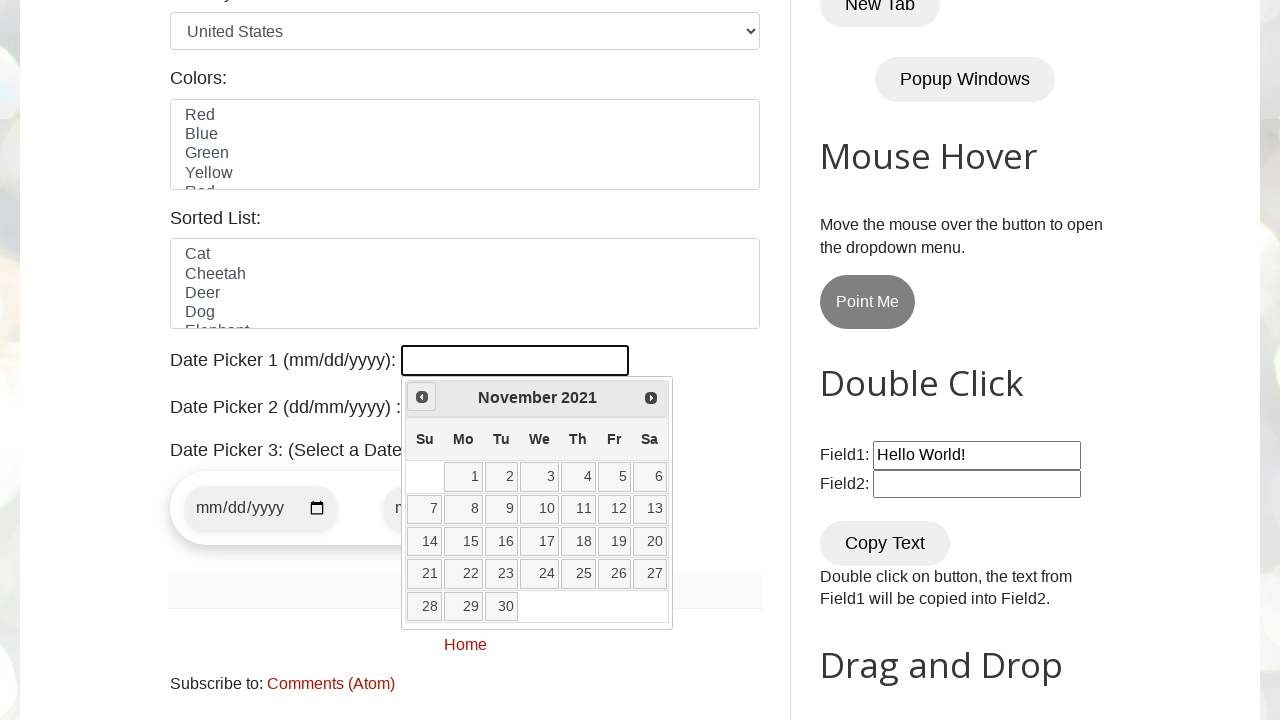

Checked current month and year: November 2021
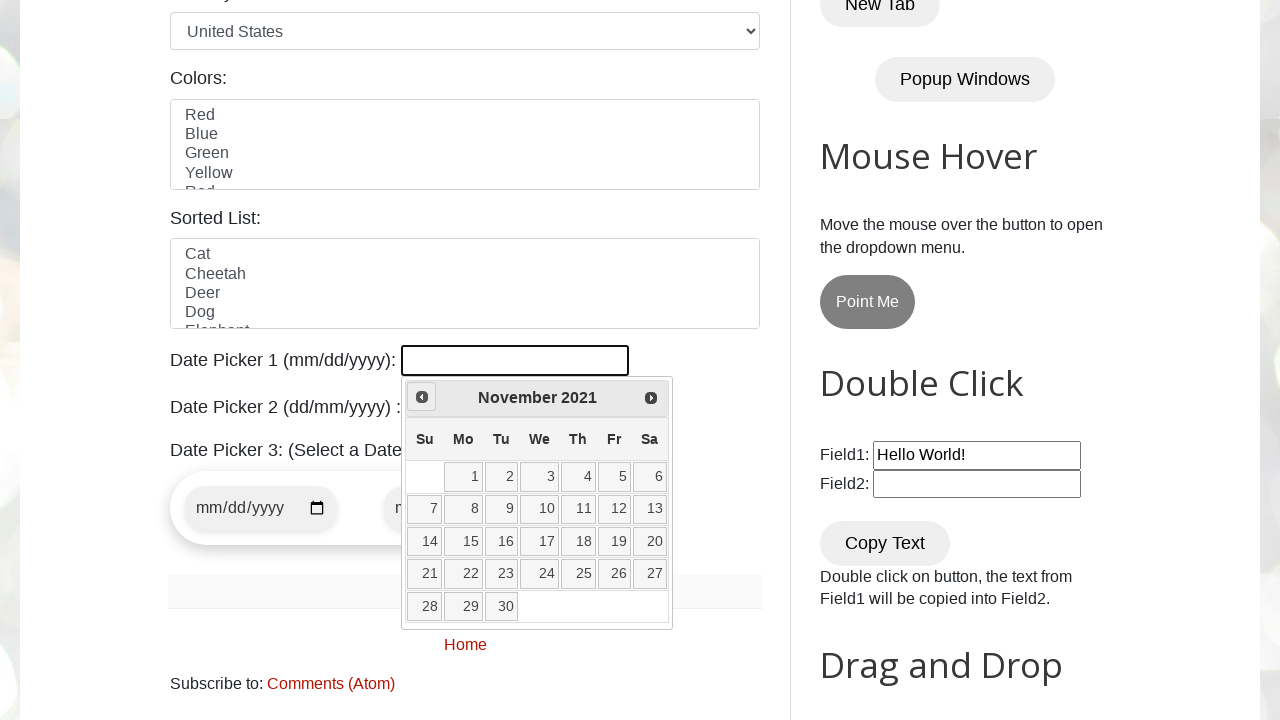

Clicked previous month button to navigate backwards at (422, 397) on span.ui-icon-circle-triangle-w
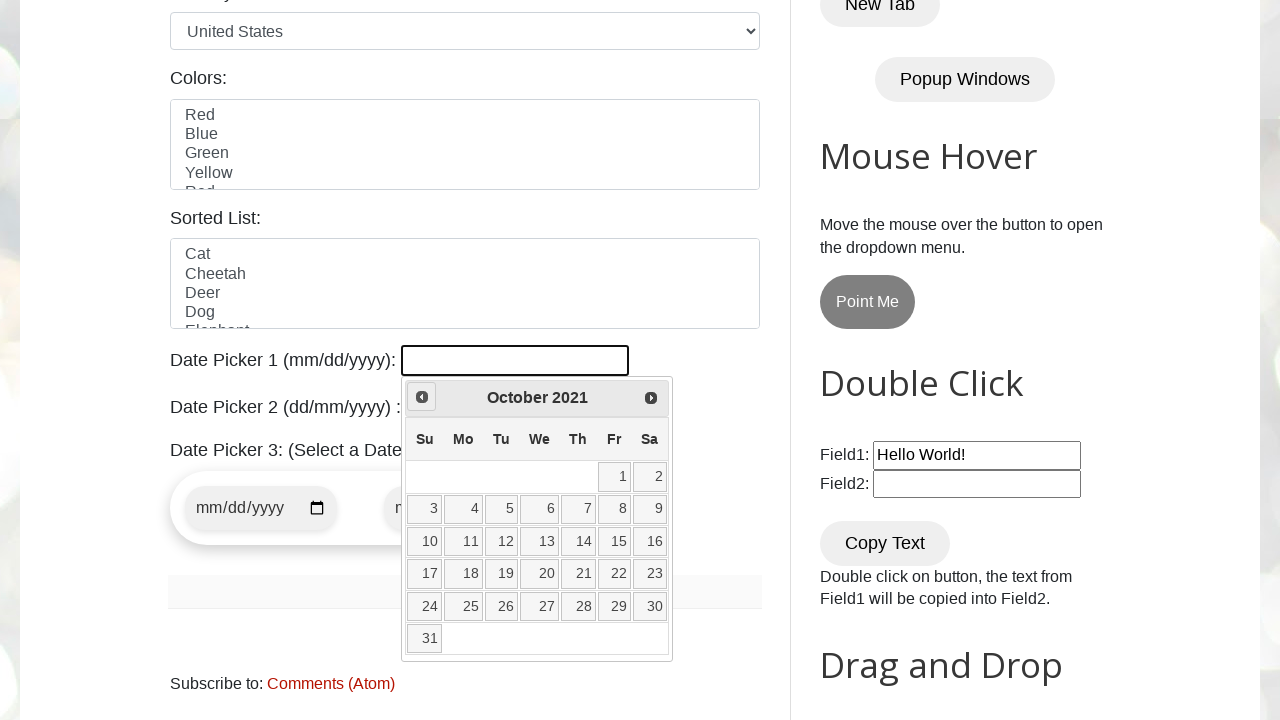

Waited for calendar to update after month navigation
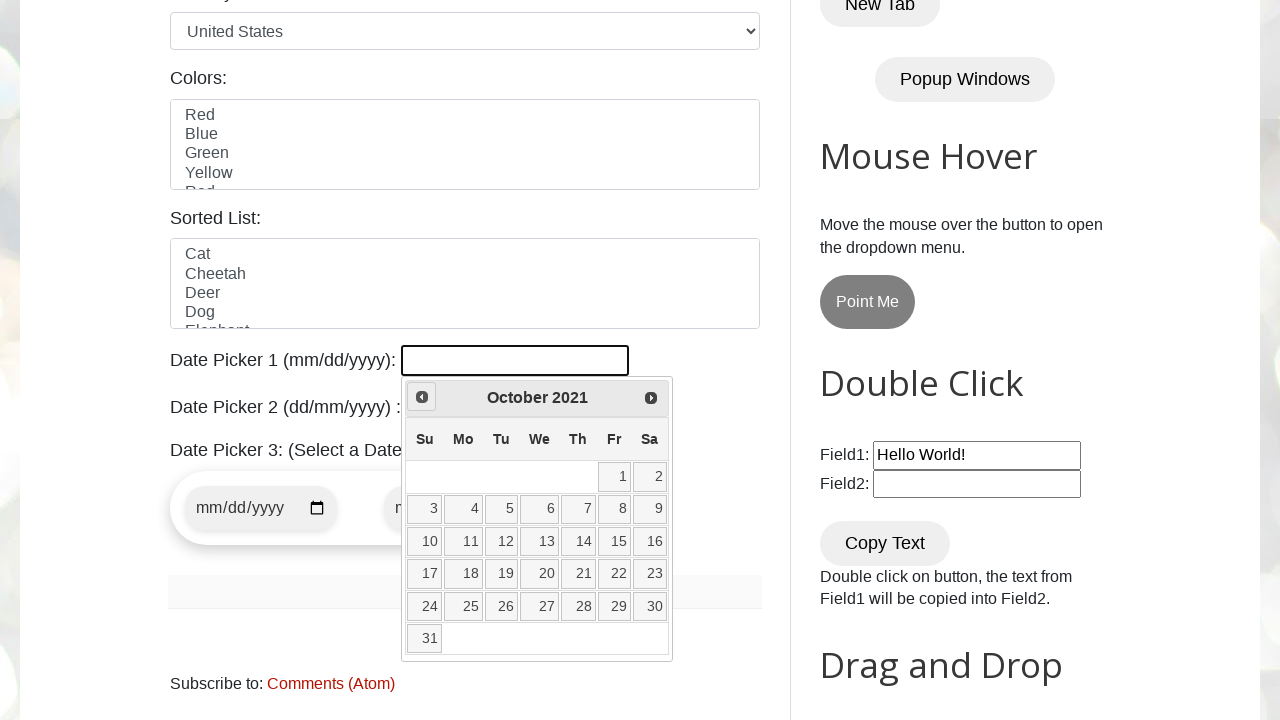

Checked current month and year: October 2021
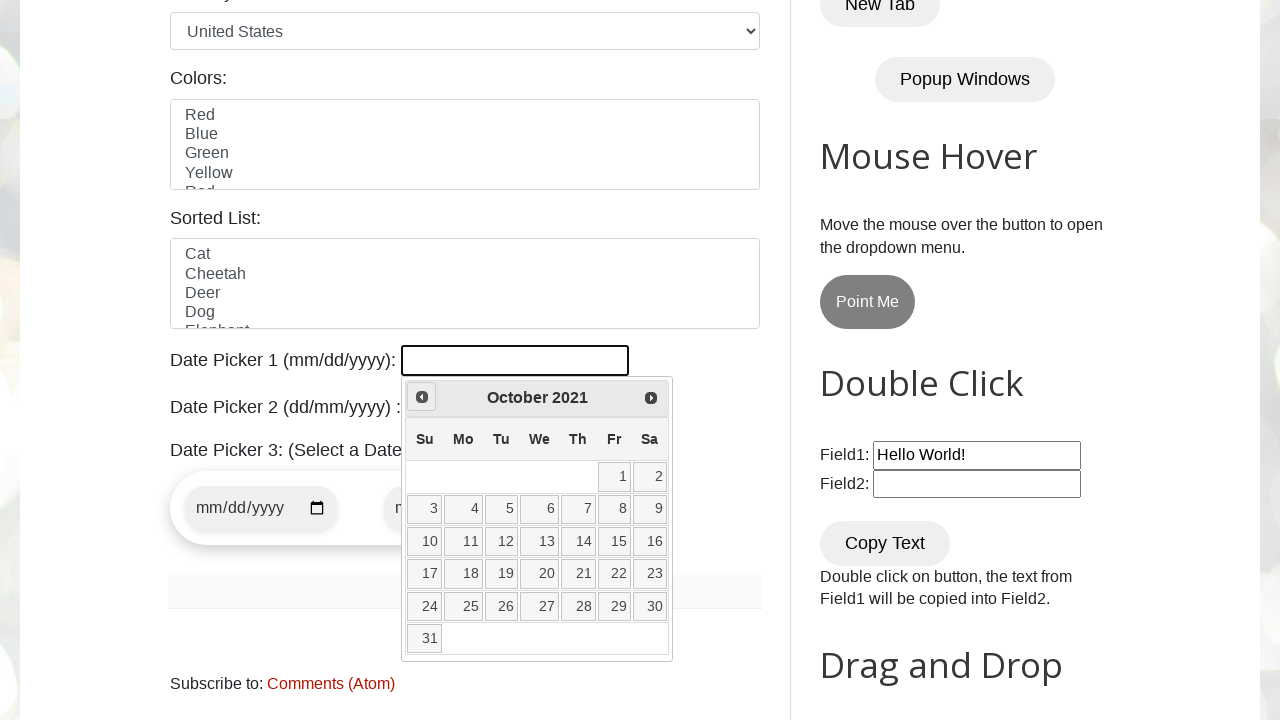

Clicked previous month button to navigate backwards at (422, 397) on span.ui-icon-circle-triangle-w
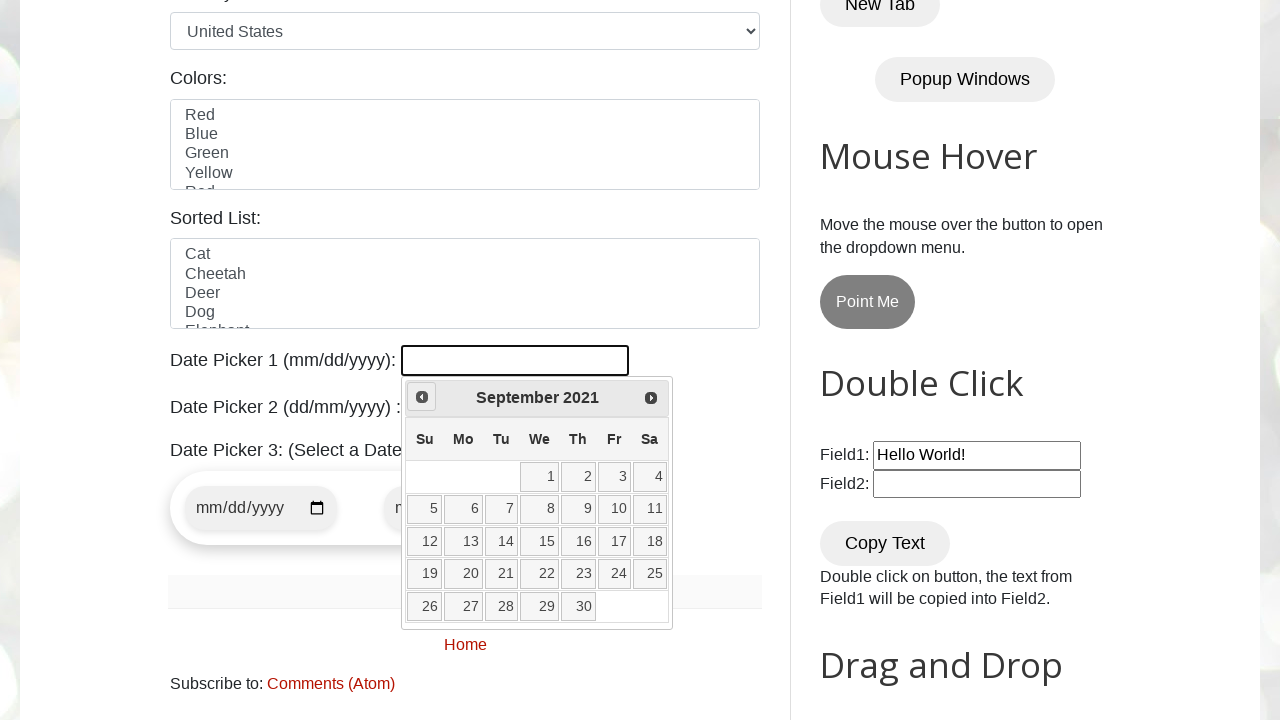

Waited for calendar to update after month navigation
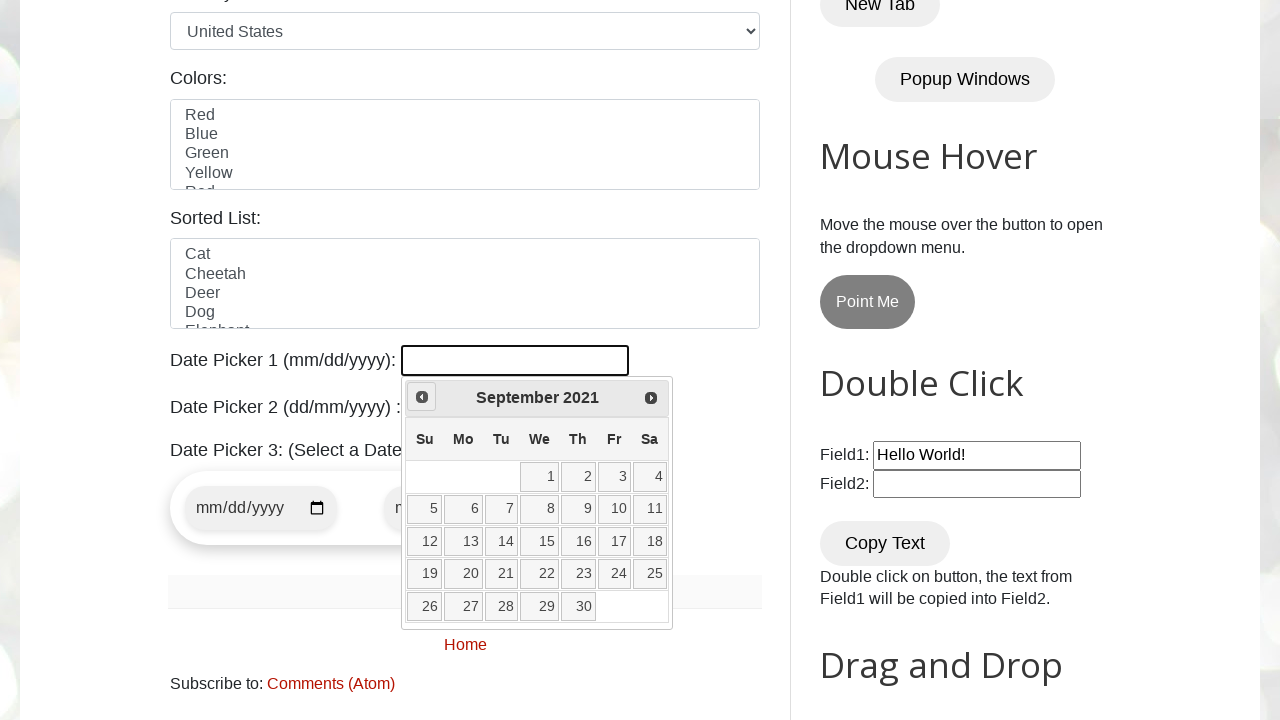

Checked current month and year: September 2021
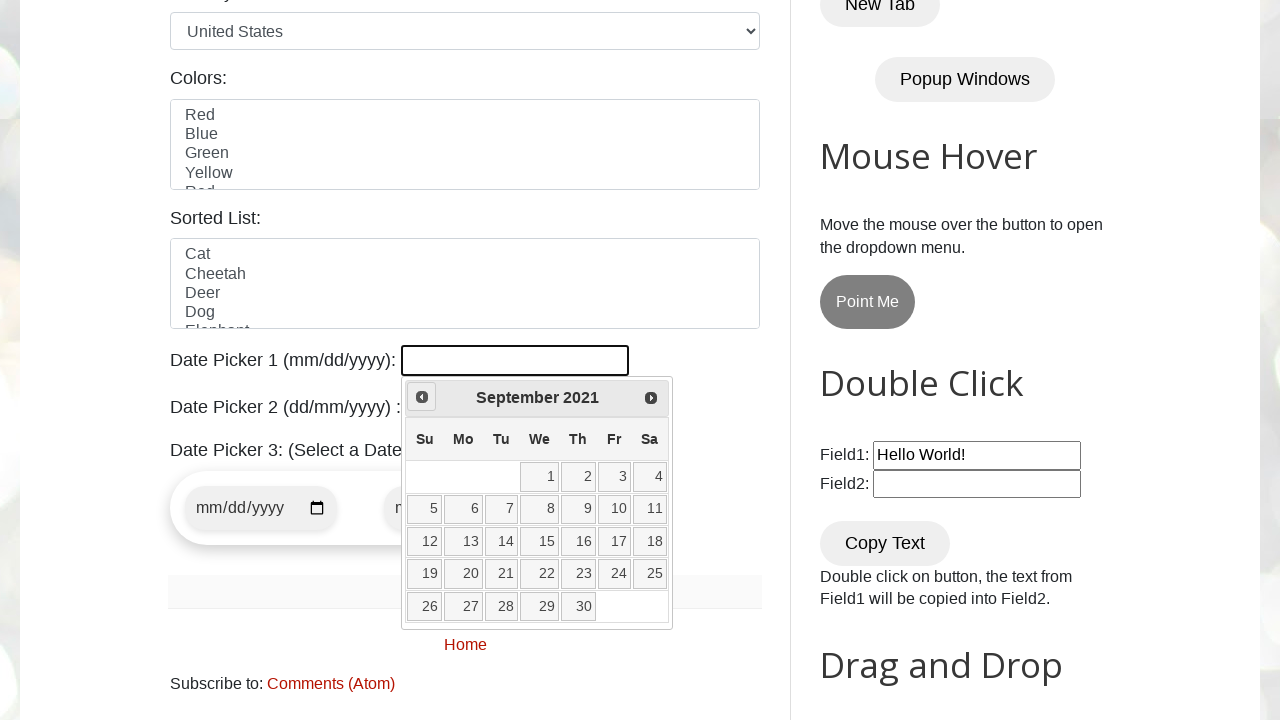

Clicked previous month button to navigate backwards at (422, 397) on span.ui-icon-circle-triangle-w
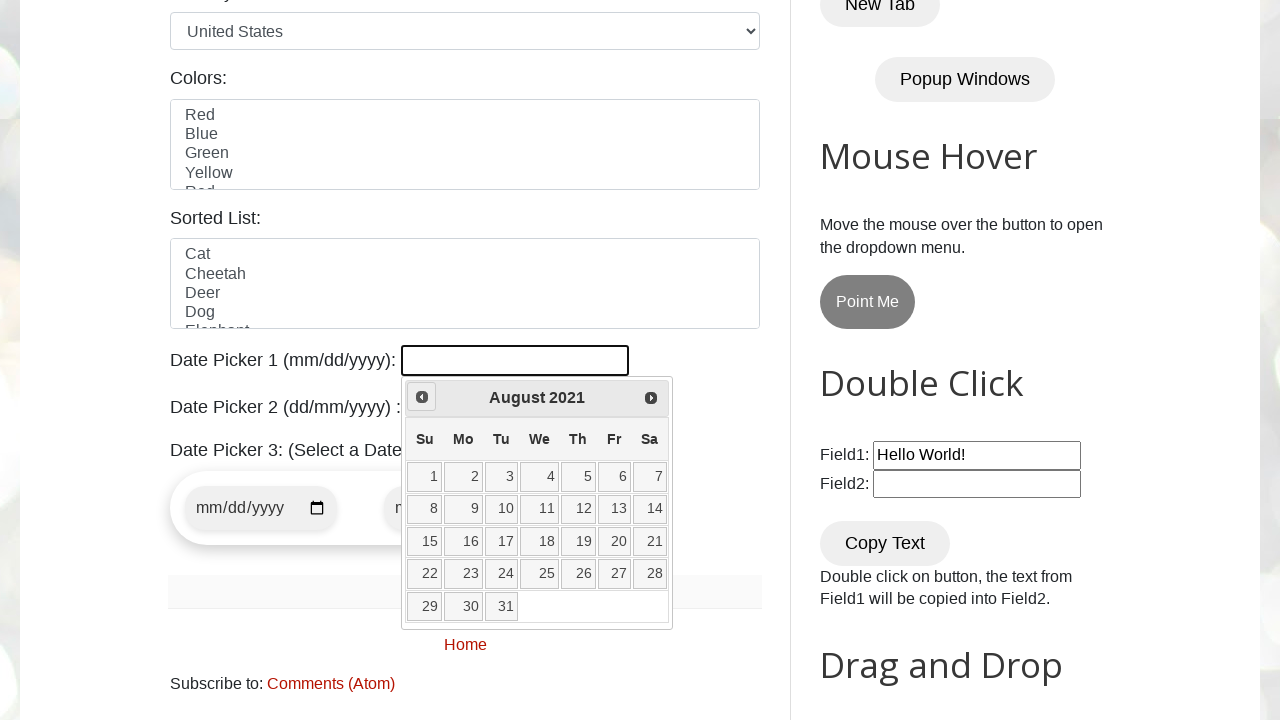

Waited for calendar to update after month navigation
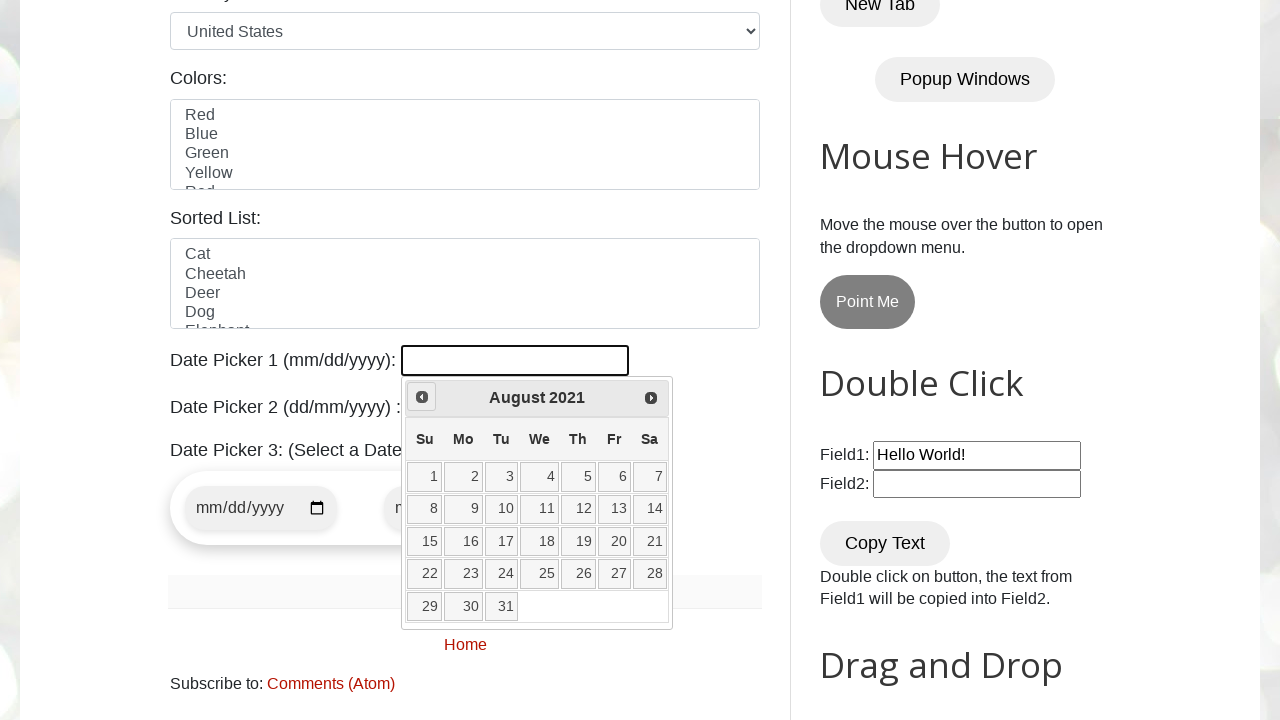

Checked current month and year: August 2021
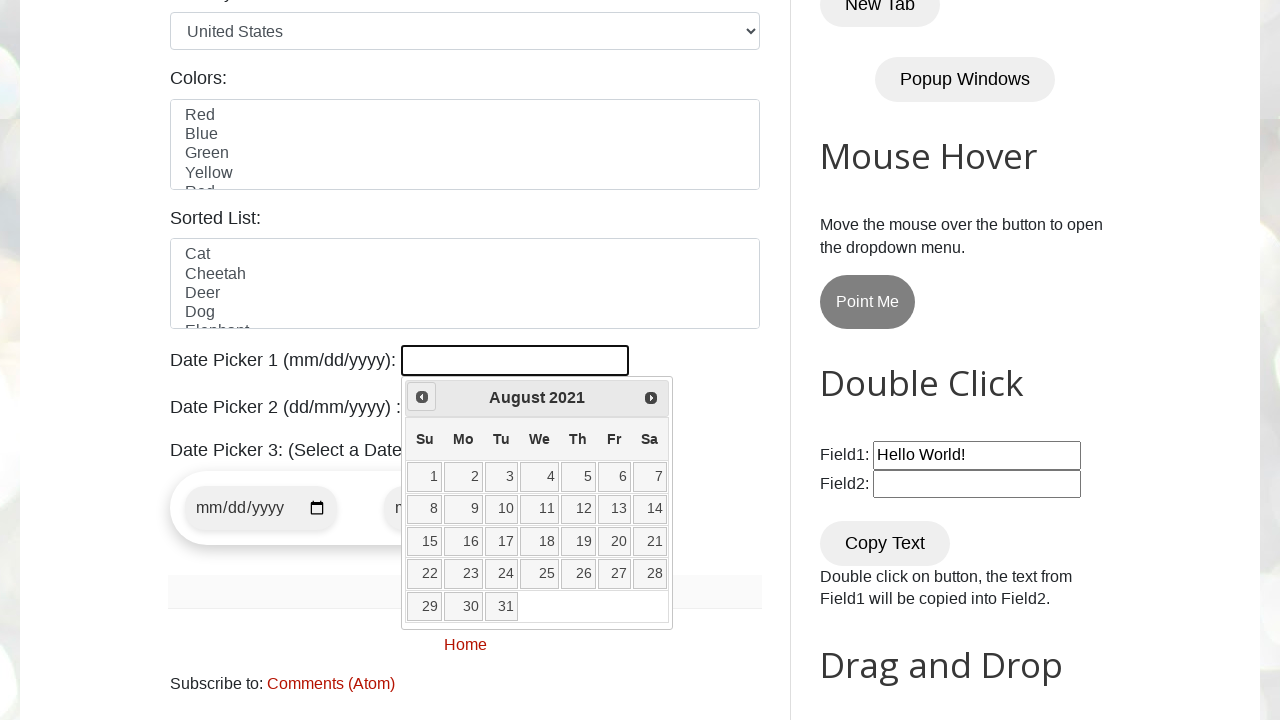

Clicked previous month button to navigate backwards at (422, 397) on span.ui-icon-circle-triangle-w
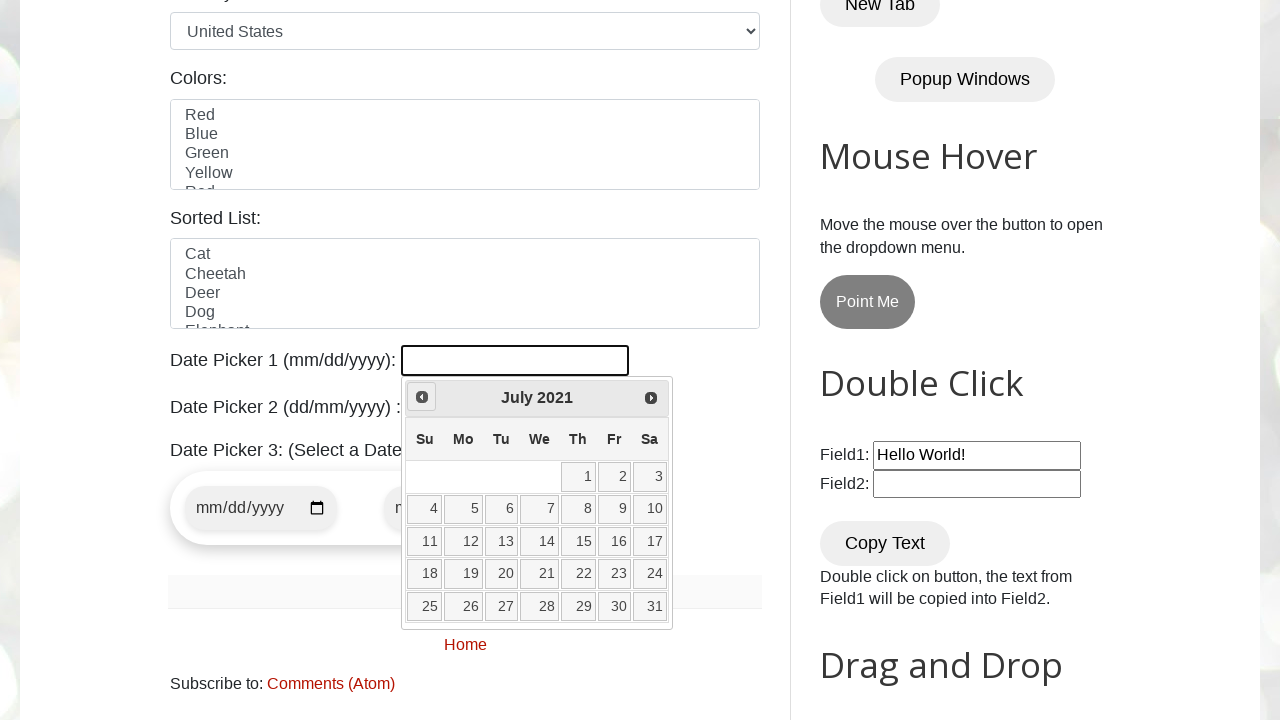

Waited for calendar to update after month navigation
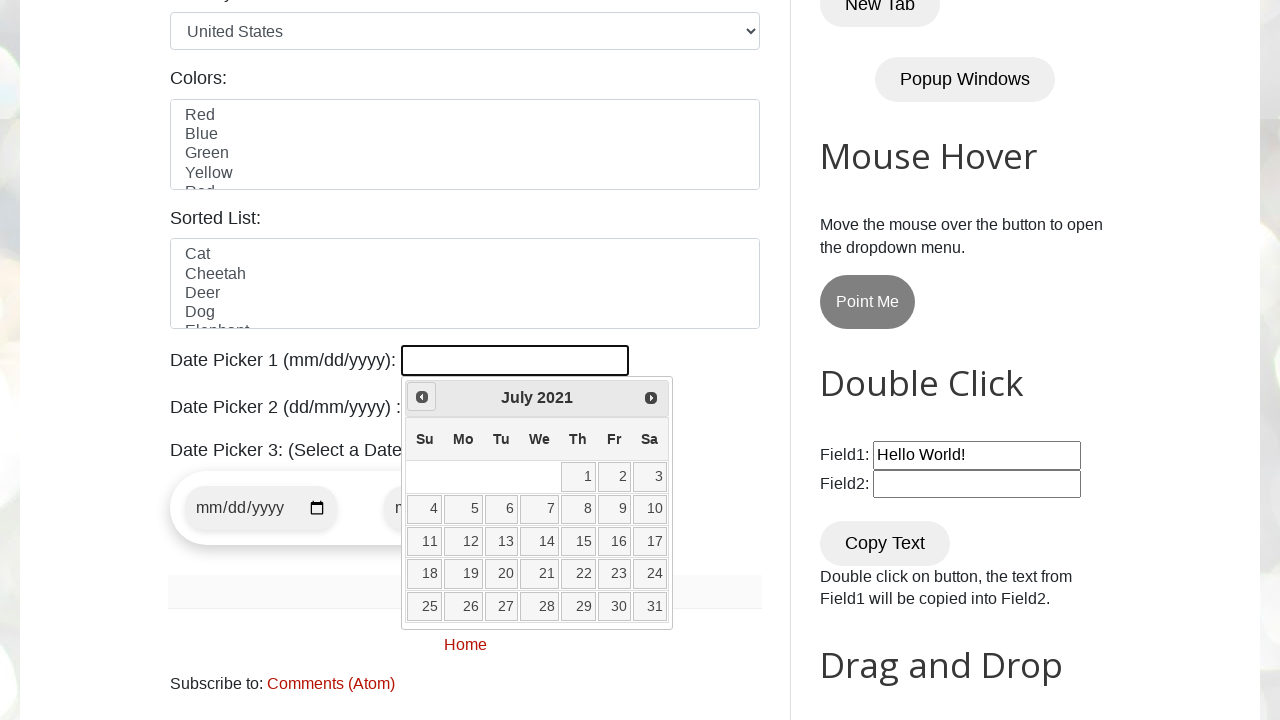

Checked current month and year: July 2021
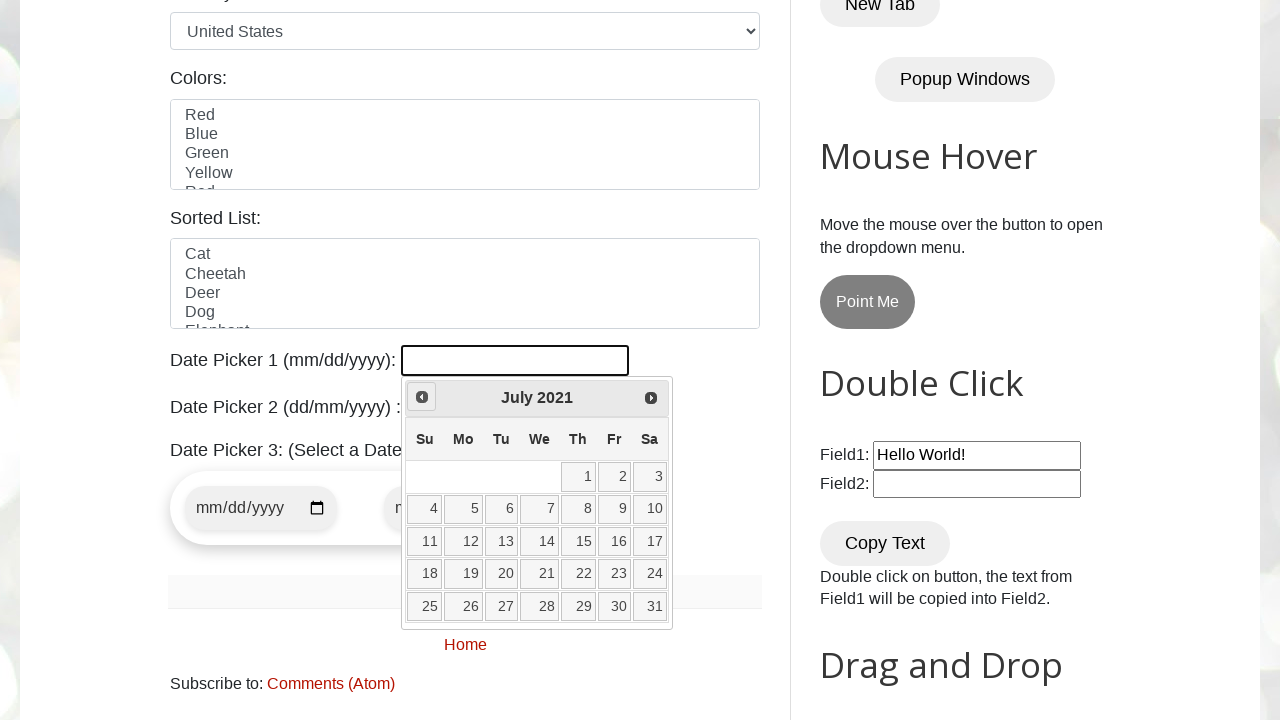

Clicked previous month button to navigate backwards at (422, 397) on span.ui-icon-circle-triangle-w
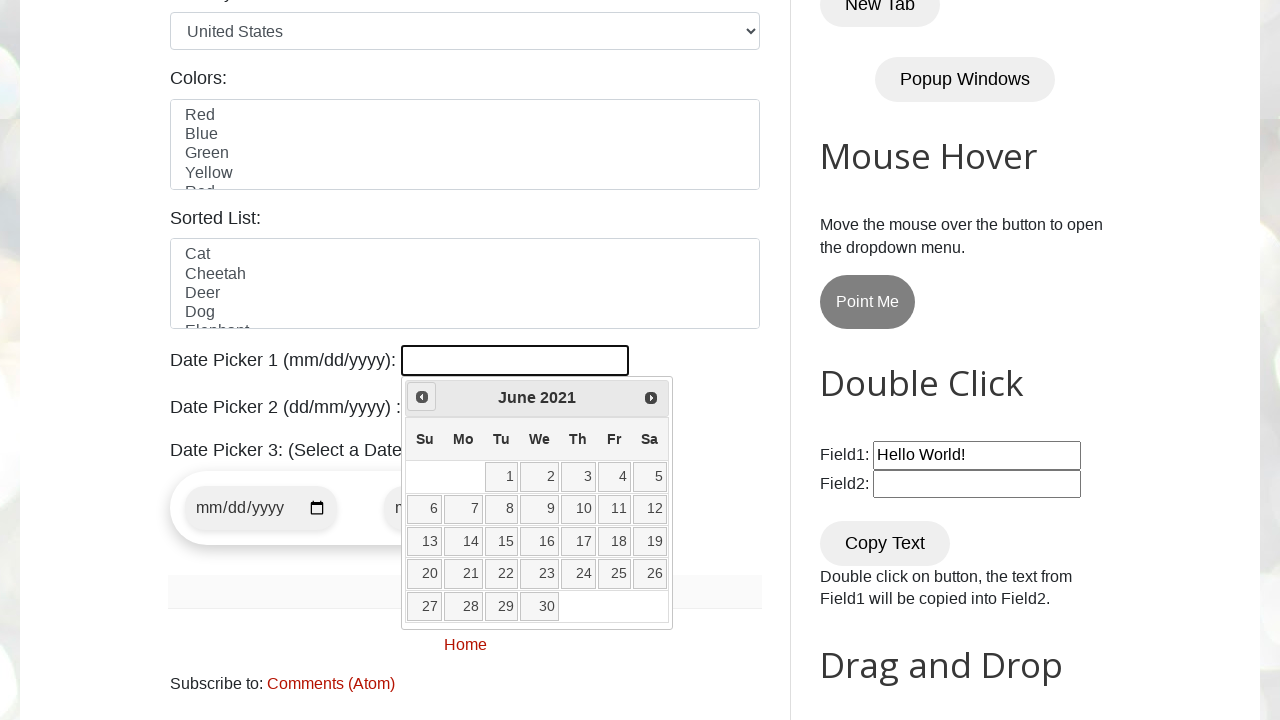

Waited for calendar to update after month navigation
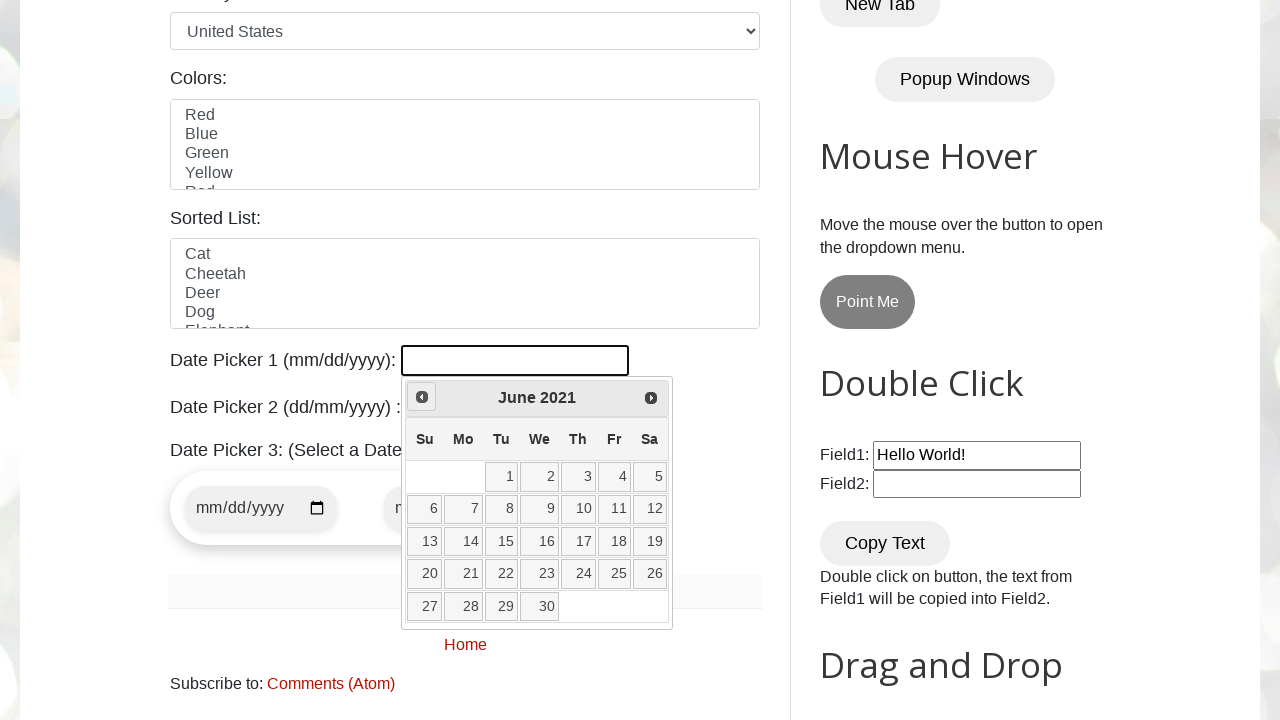

Checked current month and year: June 2021
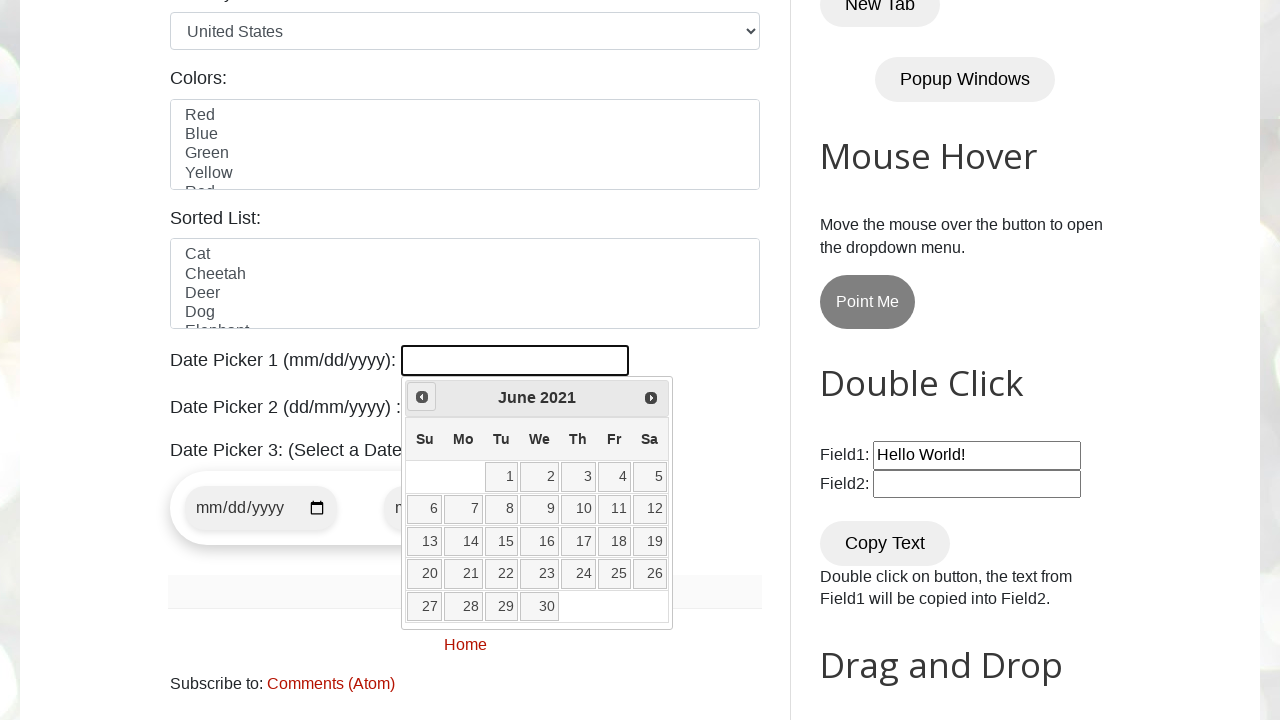

Clicked previous month button to navigate backwards at (422, 397) on span.ui-icon-circle-triangle-w
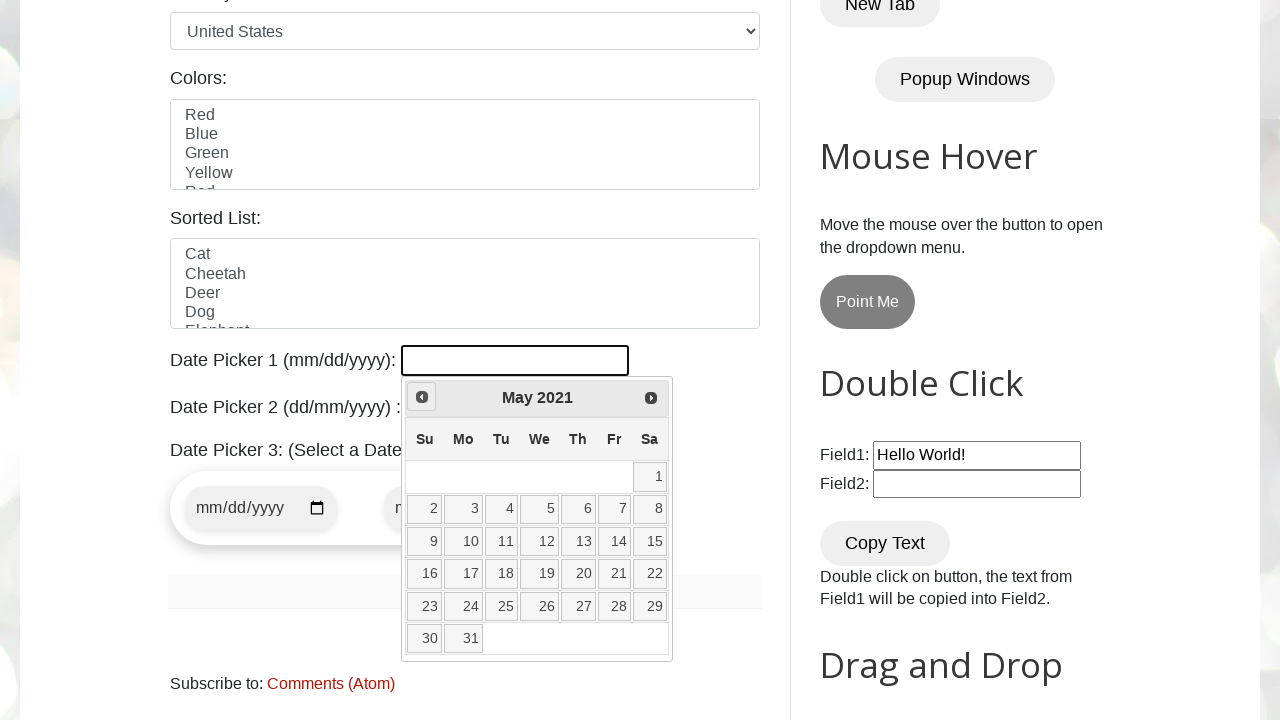

Waited for calendar to update after month navigation
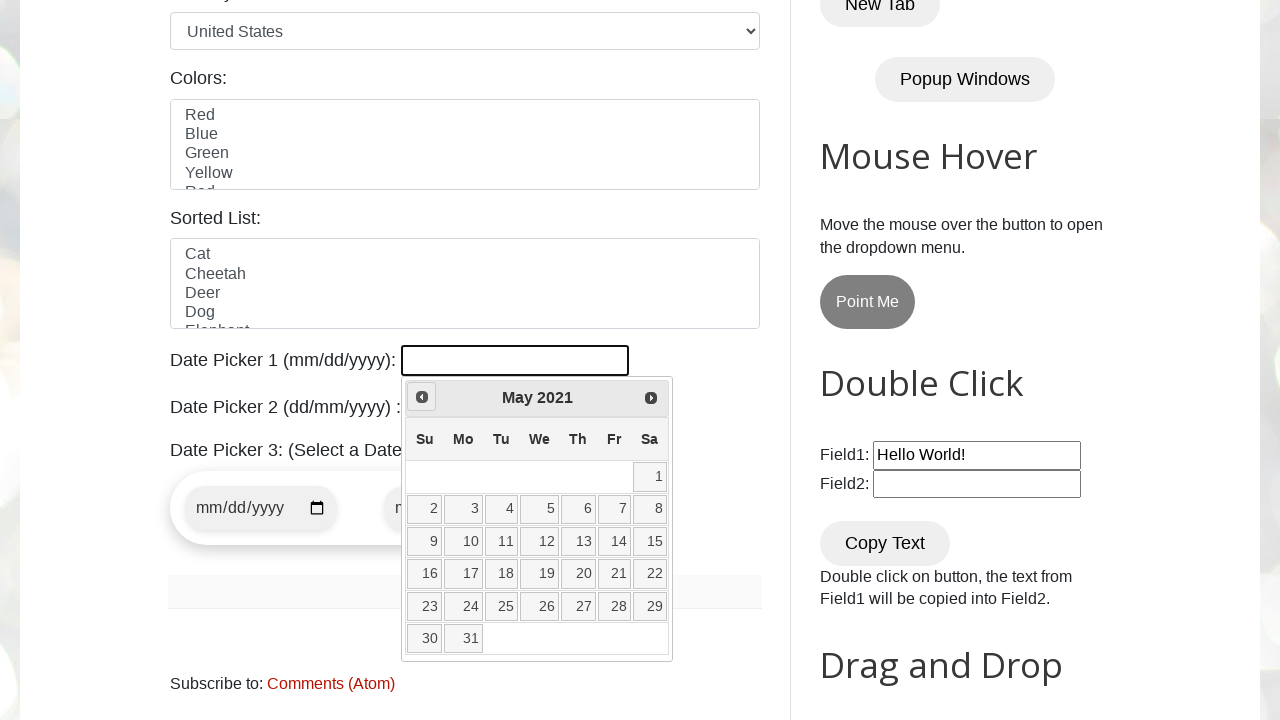

Checked current month and year: May 2021
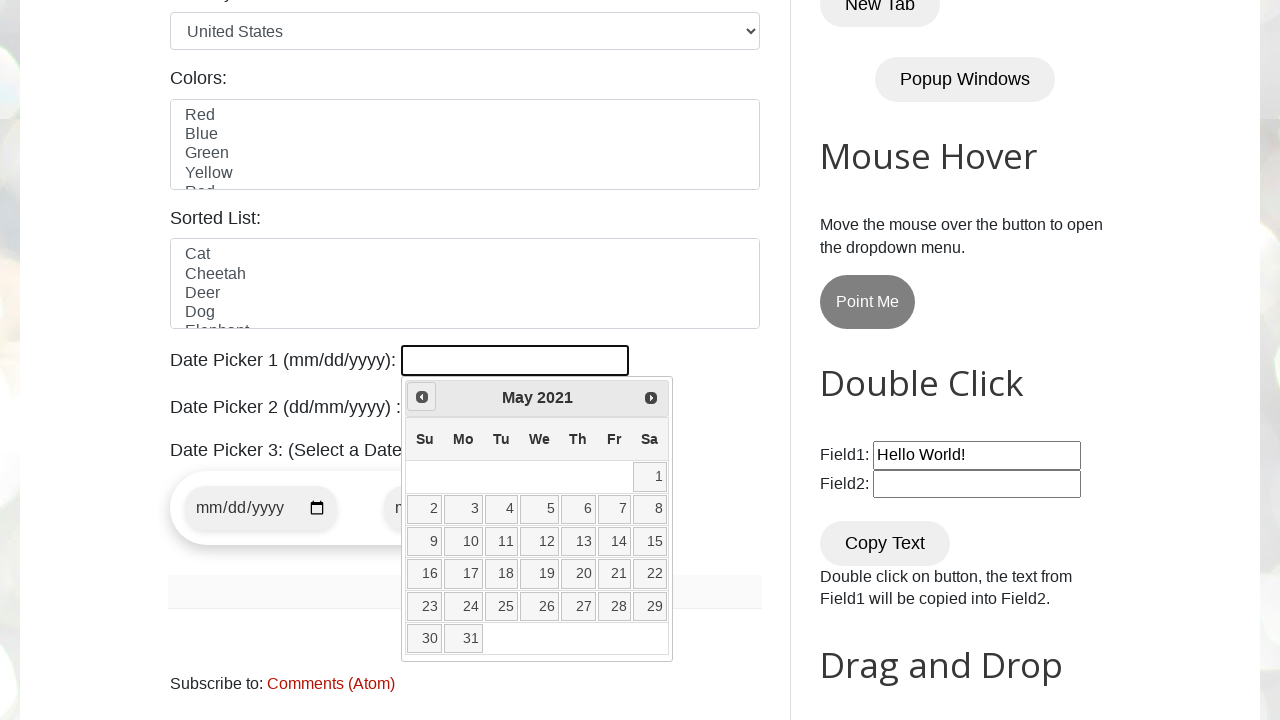

Clicked previous month button to navigate backwards at (422, 397) on span.ui-icon-circle-triangle-w
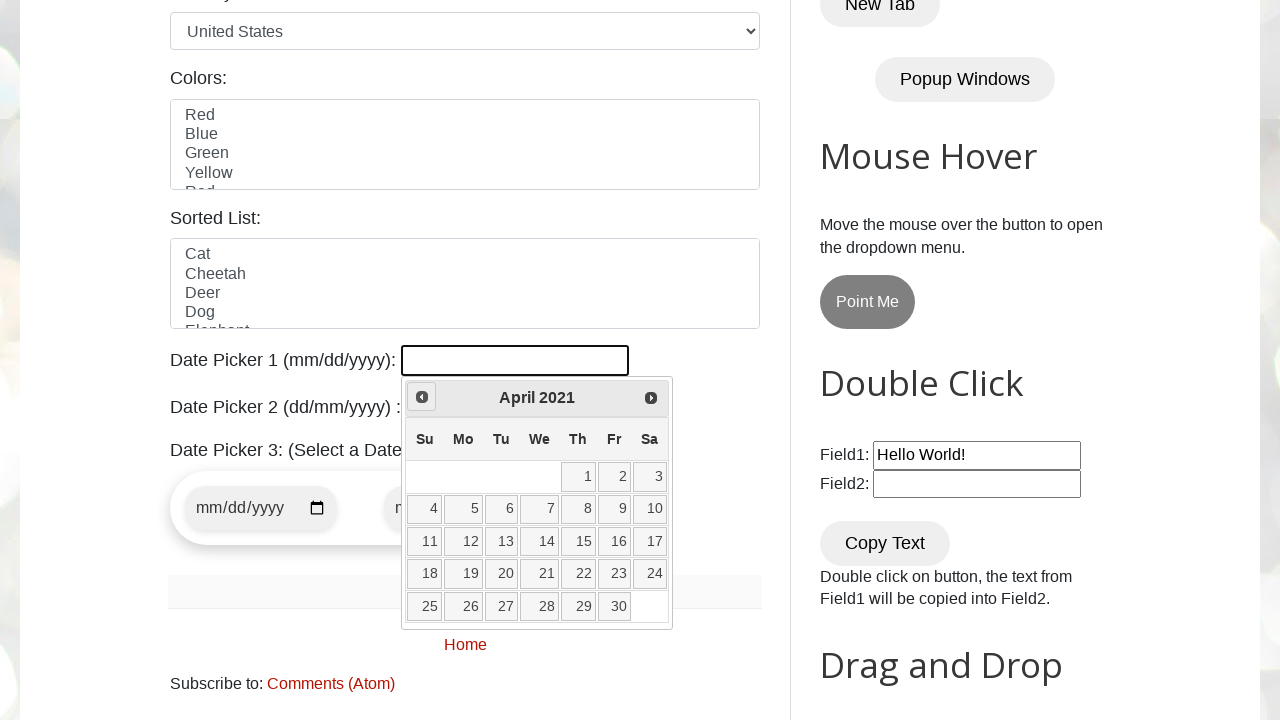

Waited for calendar to update after month navigation
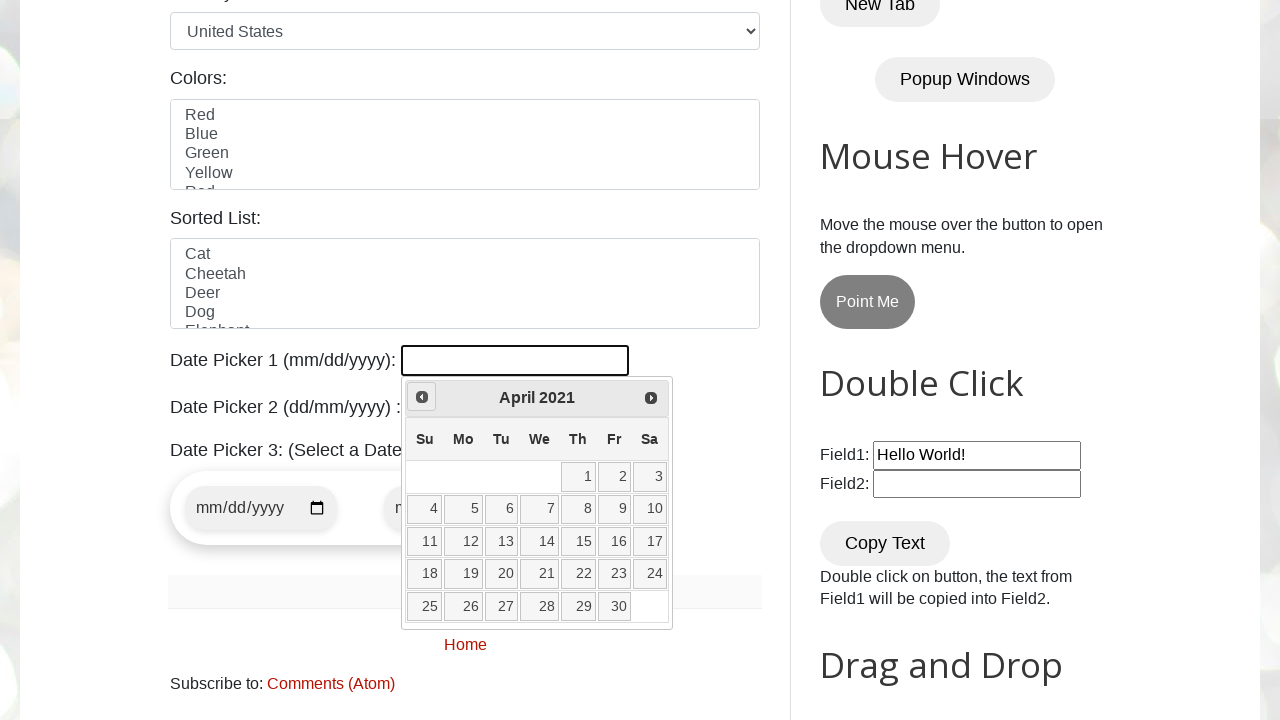

Checked current month and year: April 2021
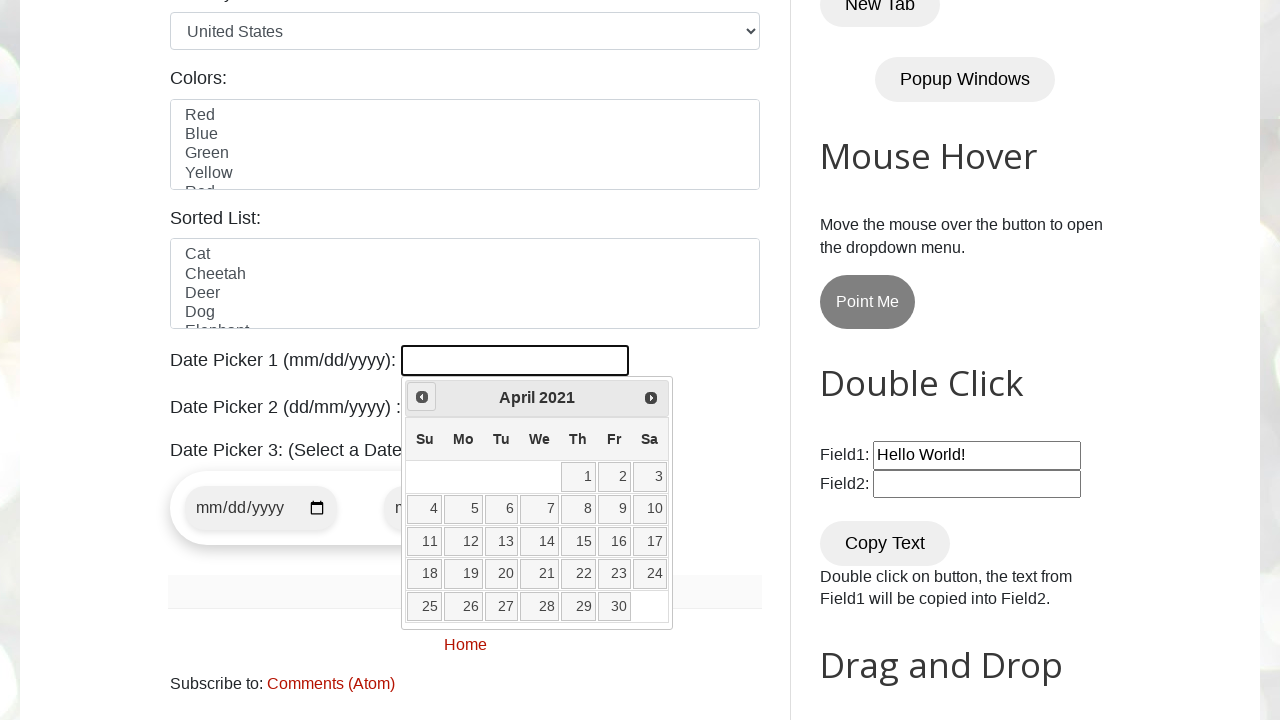

Clicked previous month button to navigate backwards at (422, 397) on span.ui-icon-circle-triangle-w
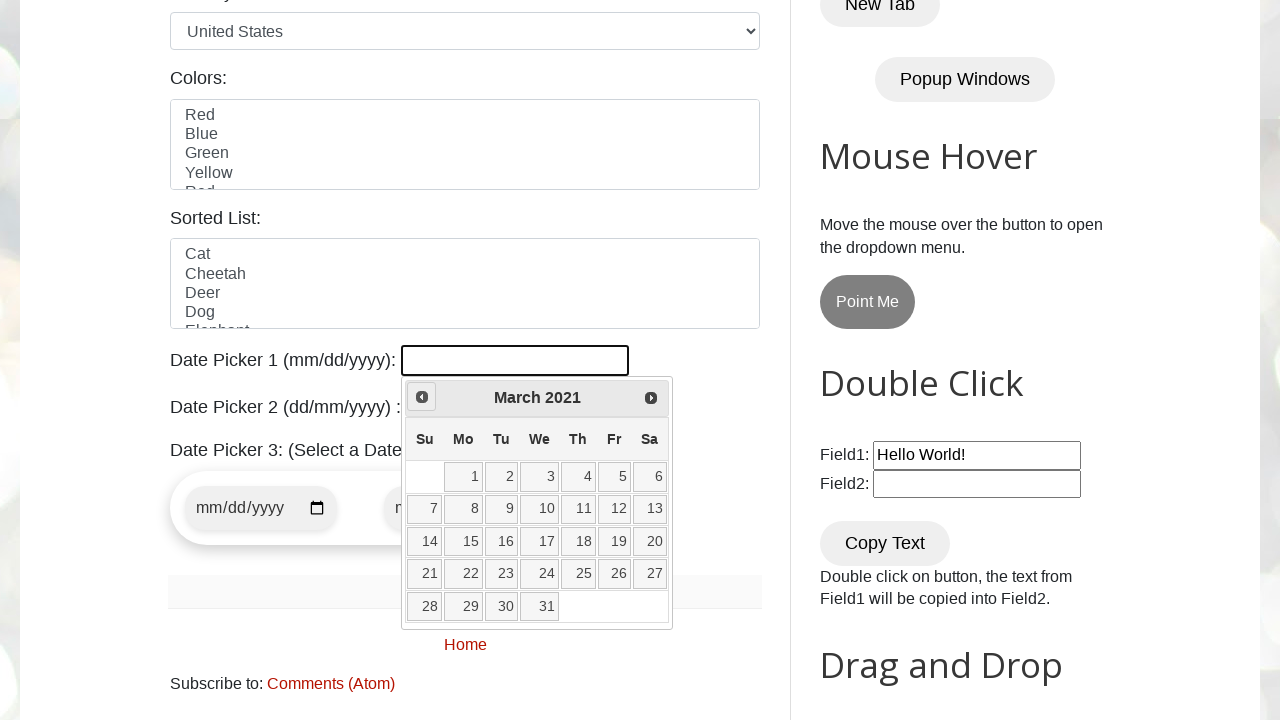

Waited for calendar to update after month navigation
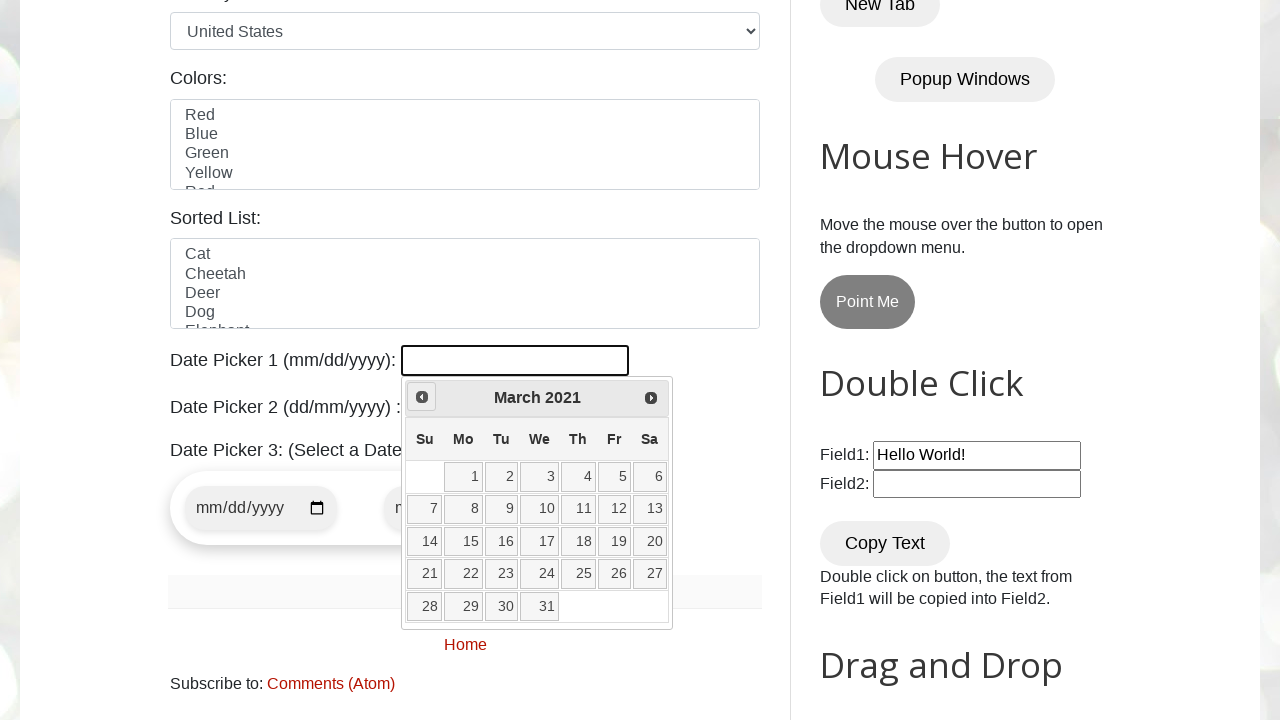

Checked current month and year: March 2021
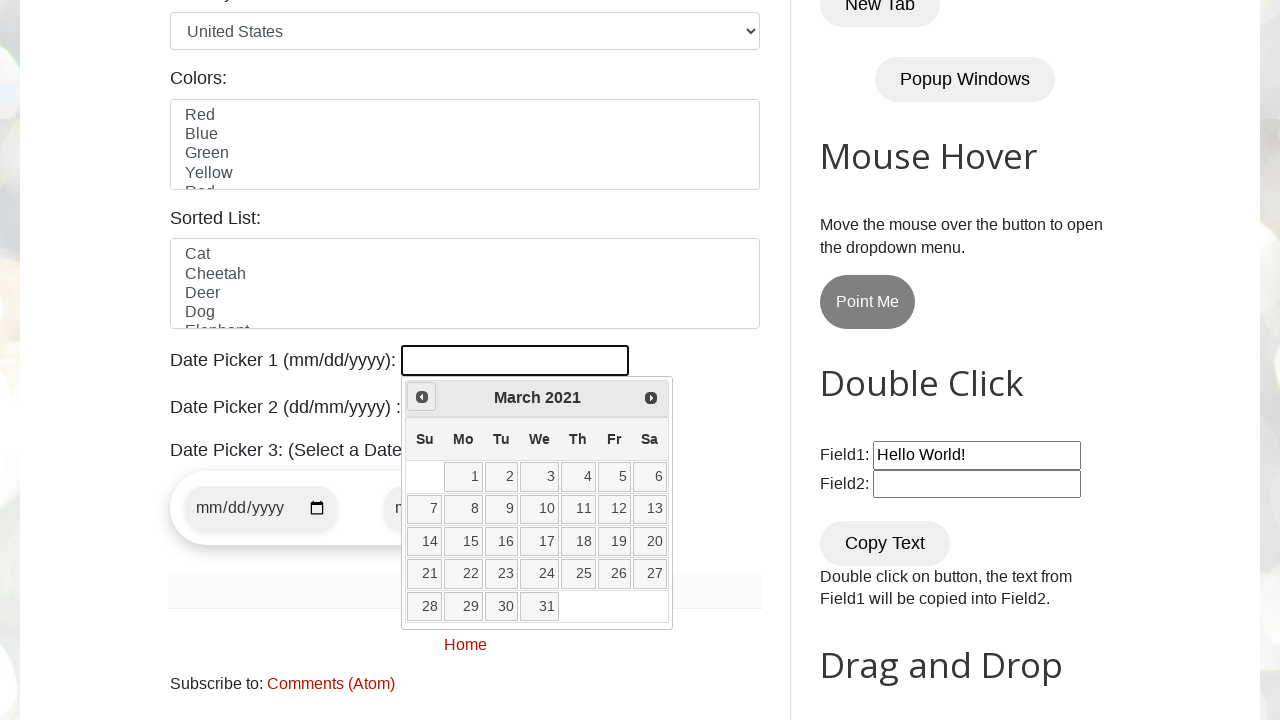

Clicked previous month button to navigate backwards at (422, 397) on span.ui-icon-circle-triangle-w
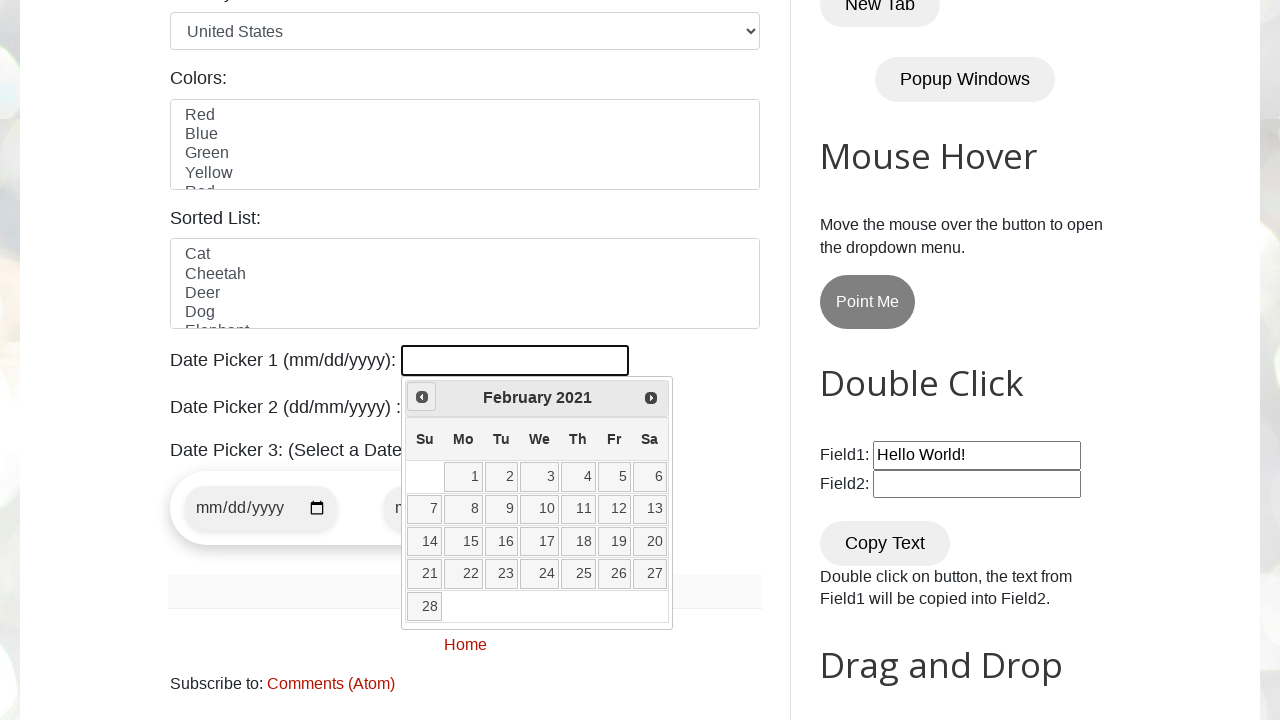

Waited for calendar to update after month navigation
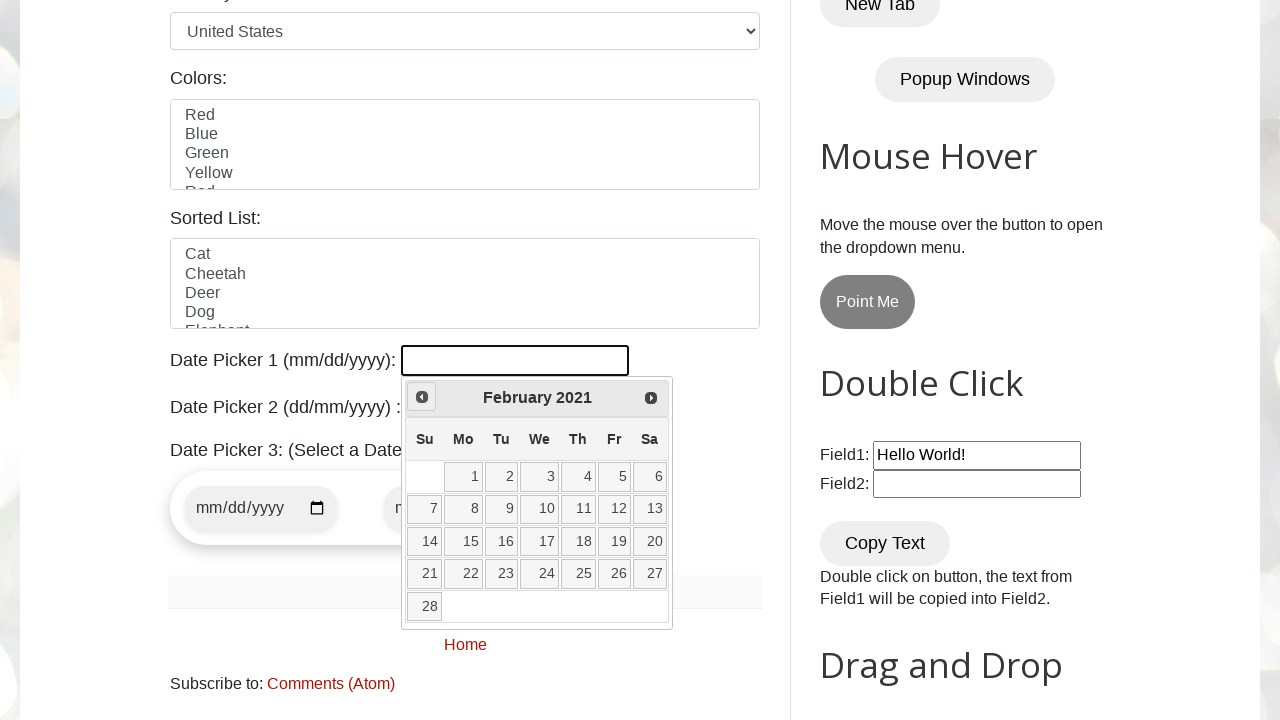

Checked current month and year: February 2021
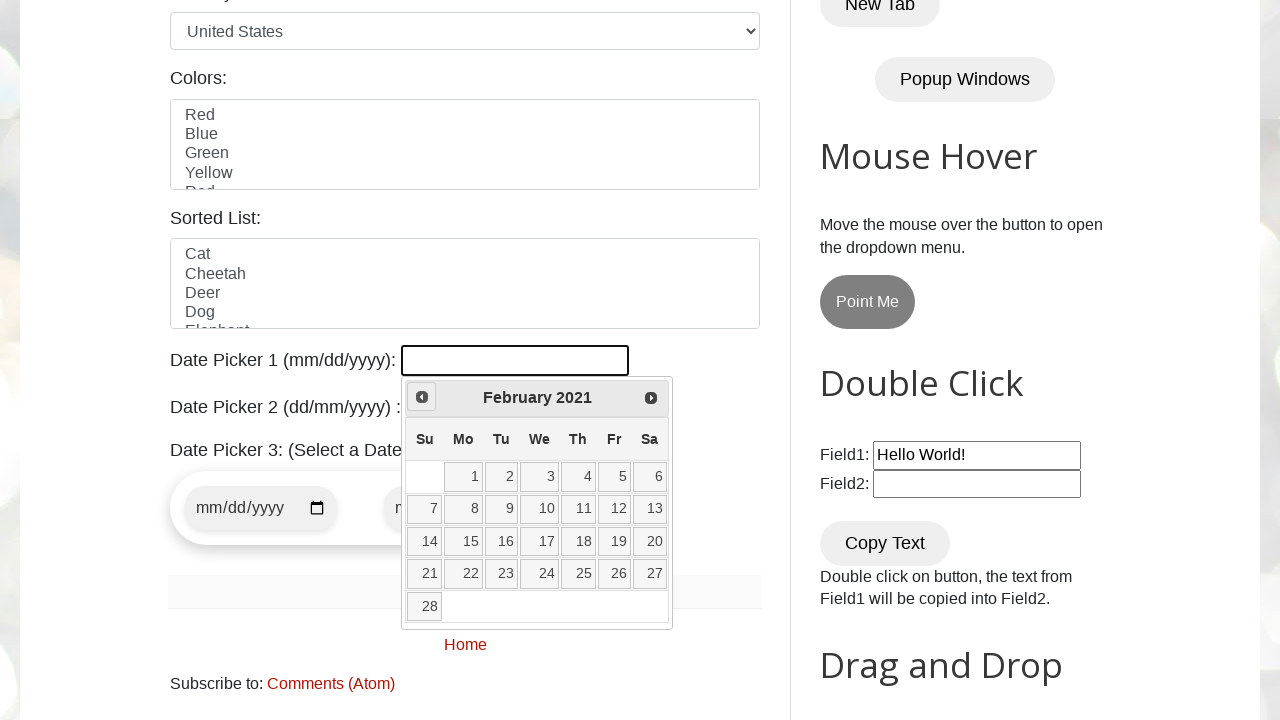

Clicked previous month button to navigate backwards at (422, 397) on span.ui-icon-circle-triangle-w
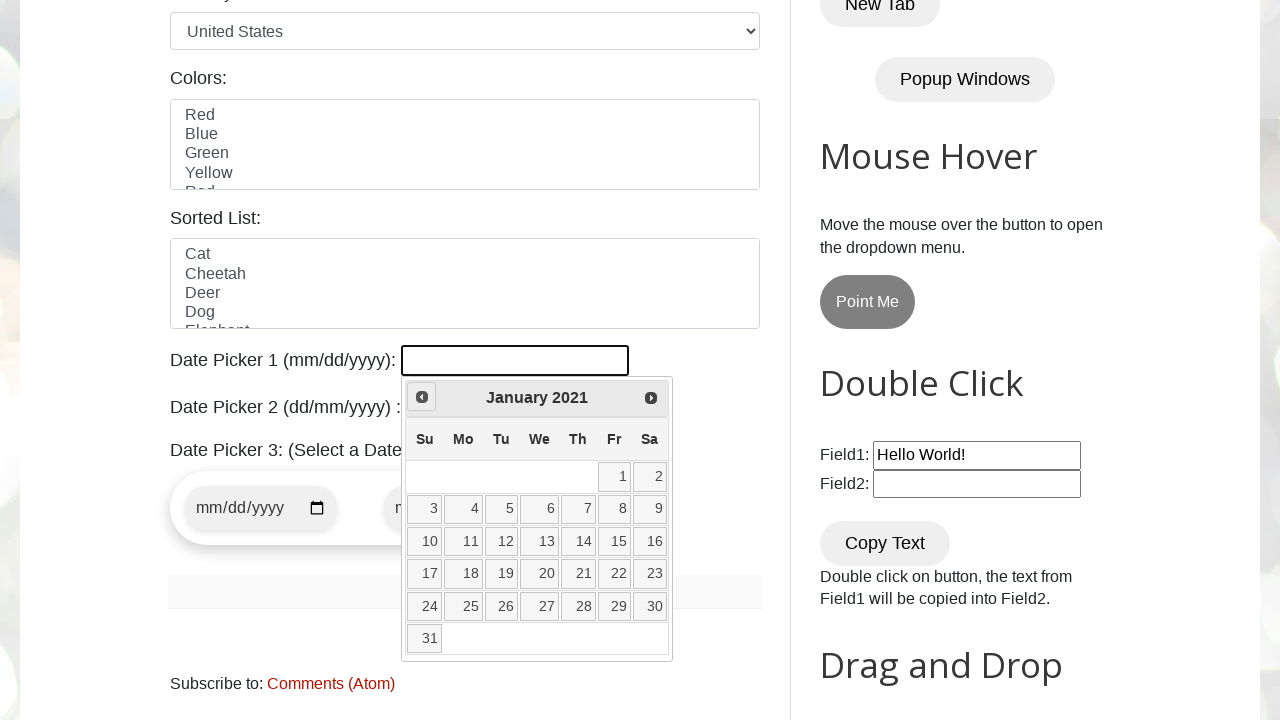

Waited for calendar to update after month navigation
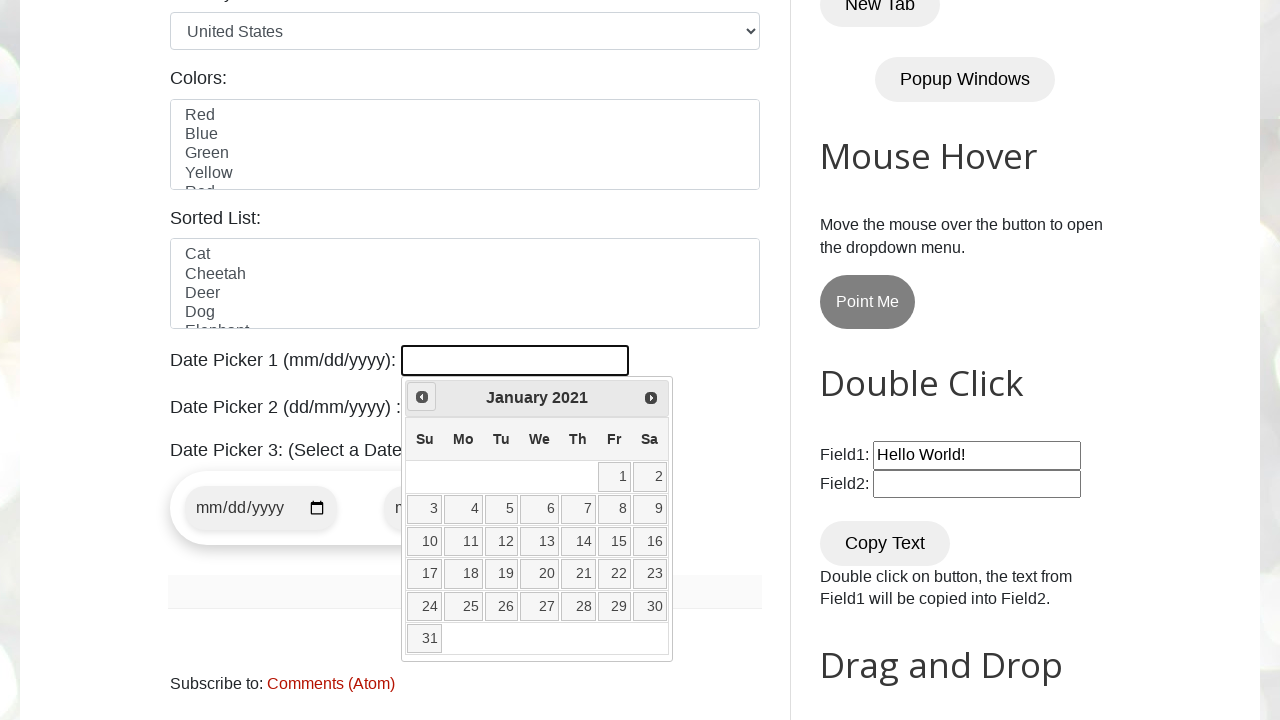

Checked current month and year: January 2021
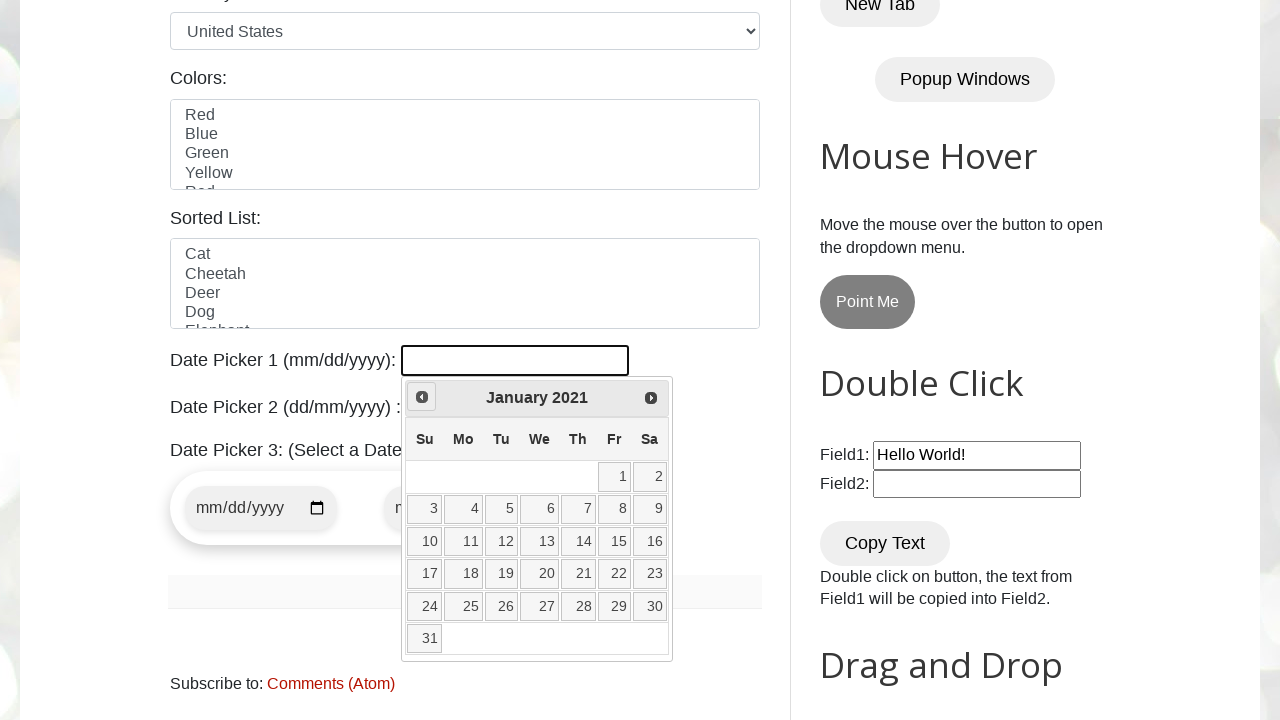

Clicked previous month button to navigate backwards at (422, 397) on span.ui-icon-circle-triangle-w
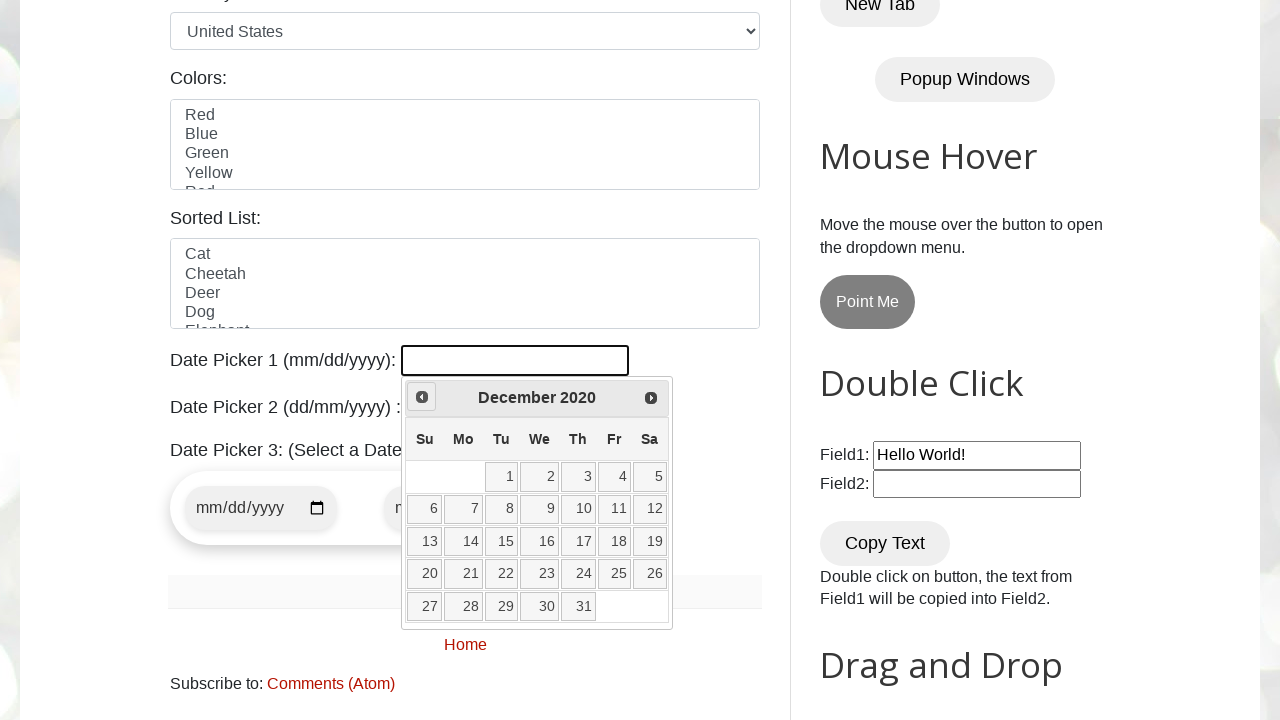

Waited for calendar to update after month navigation
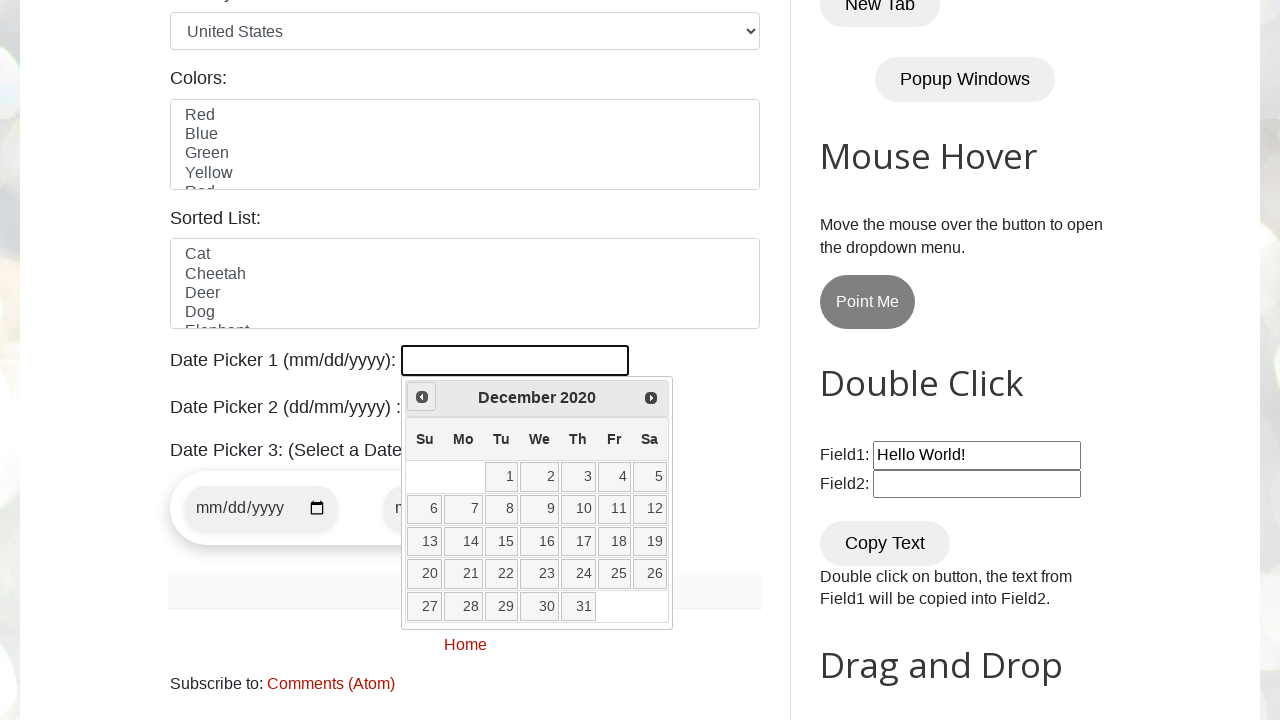

Checked current month and year: December 2020
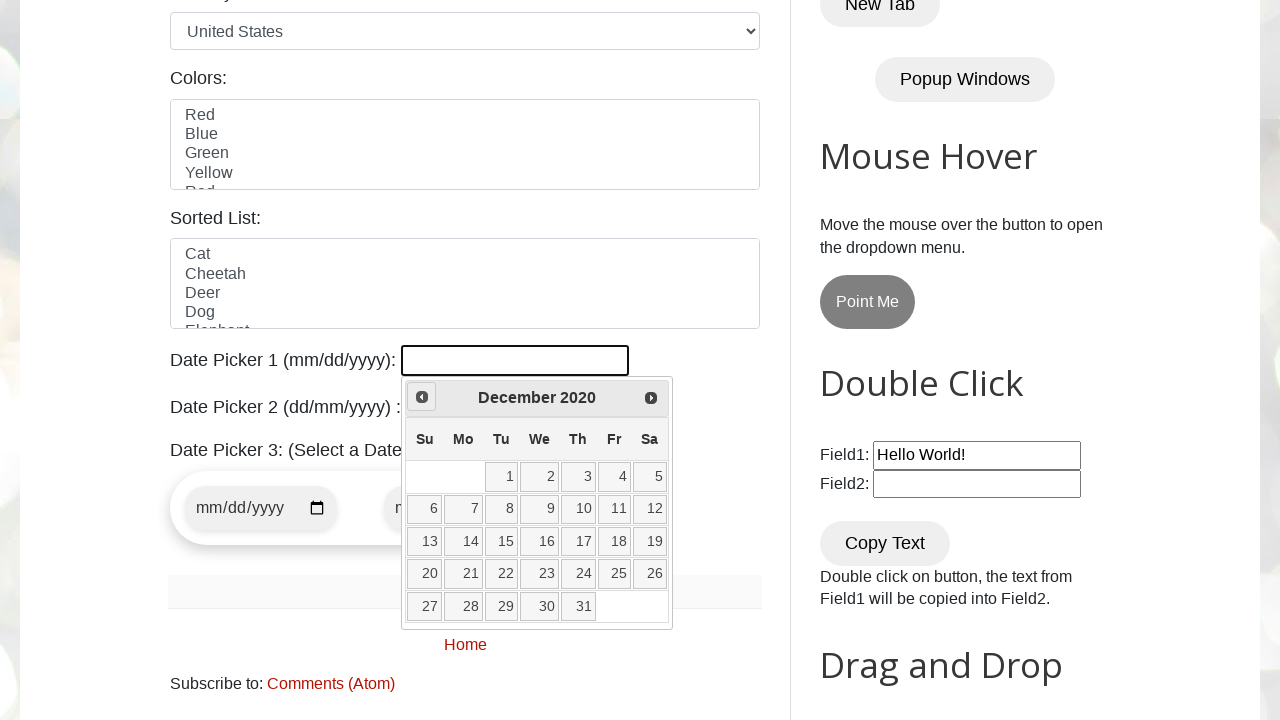

Clicked previous month button to navigate backwards at (422, 397) on span.ui-icon-circle-triangle-w
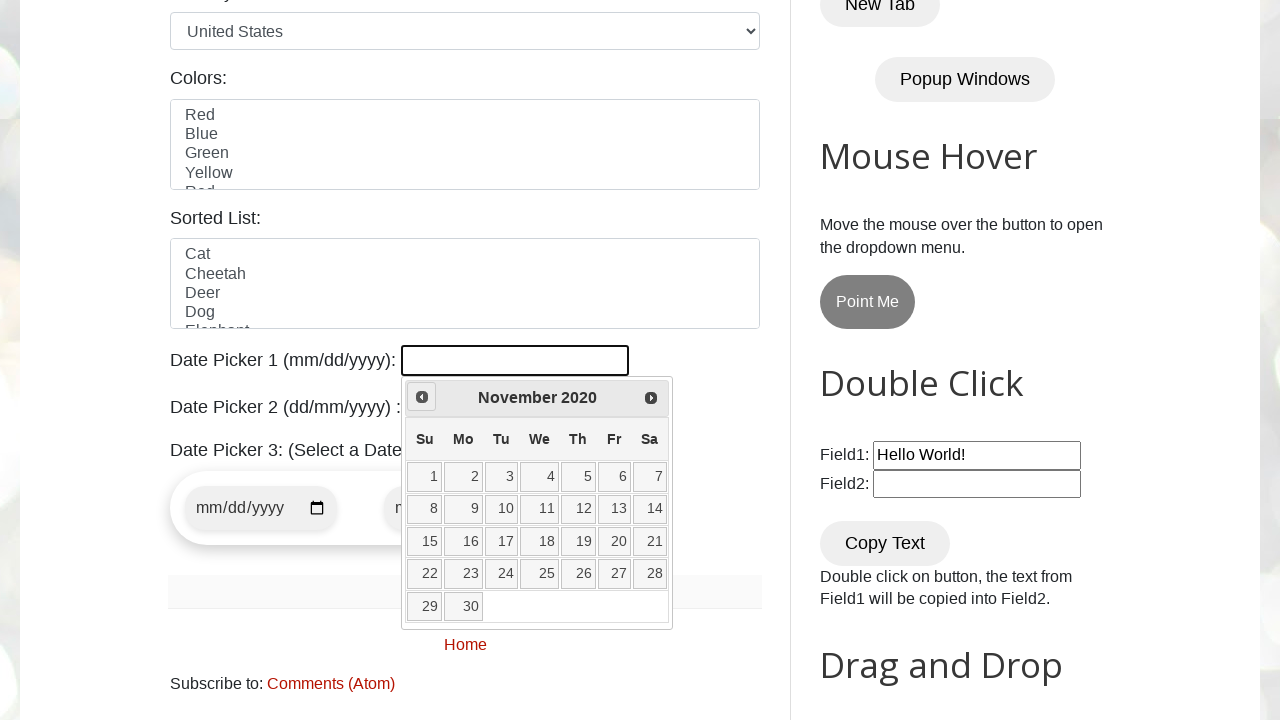

Waited for calendar to update after month navigation
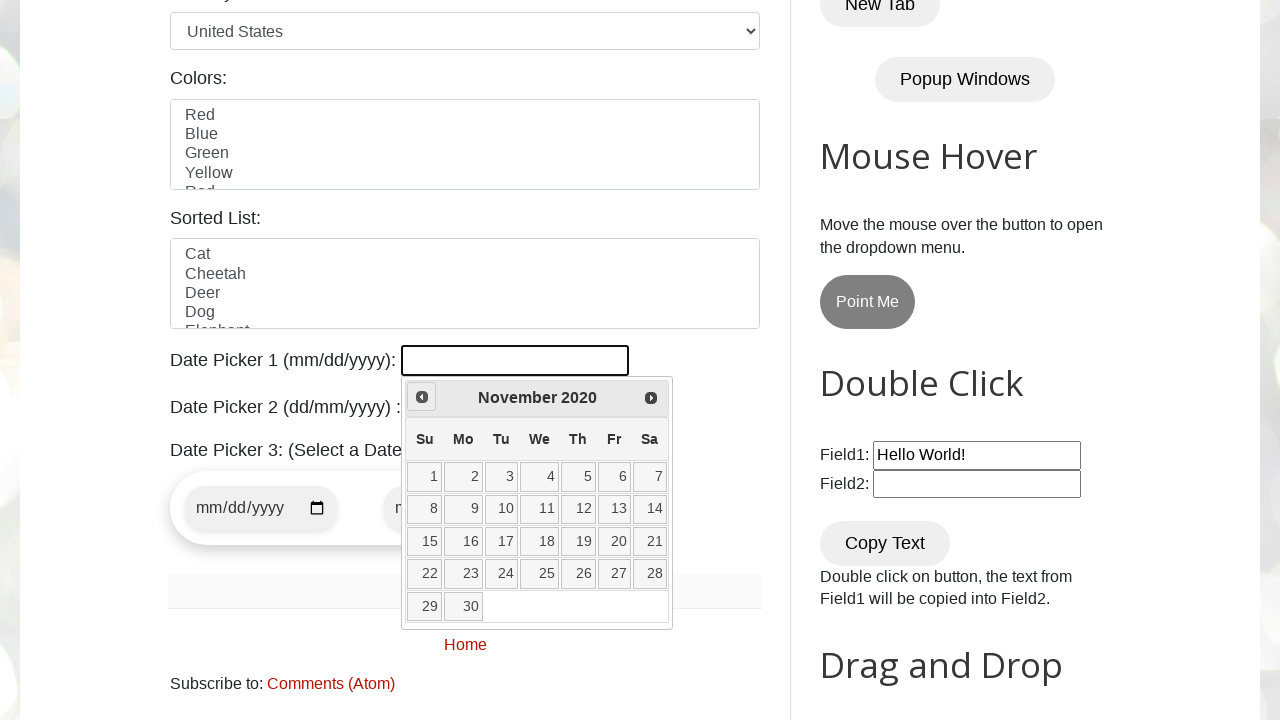

Checked current month and year: November 2020
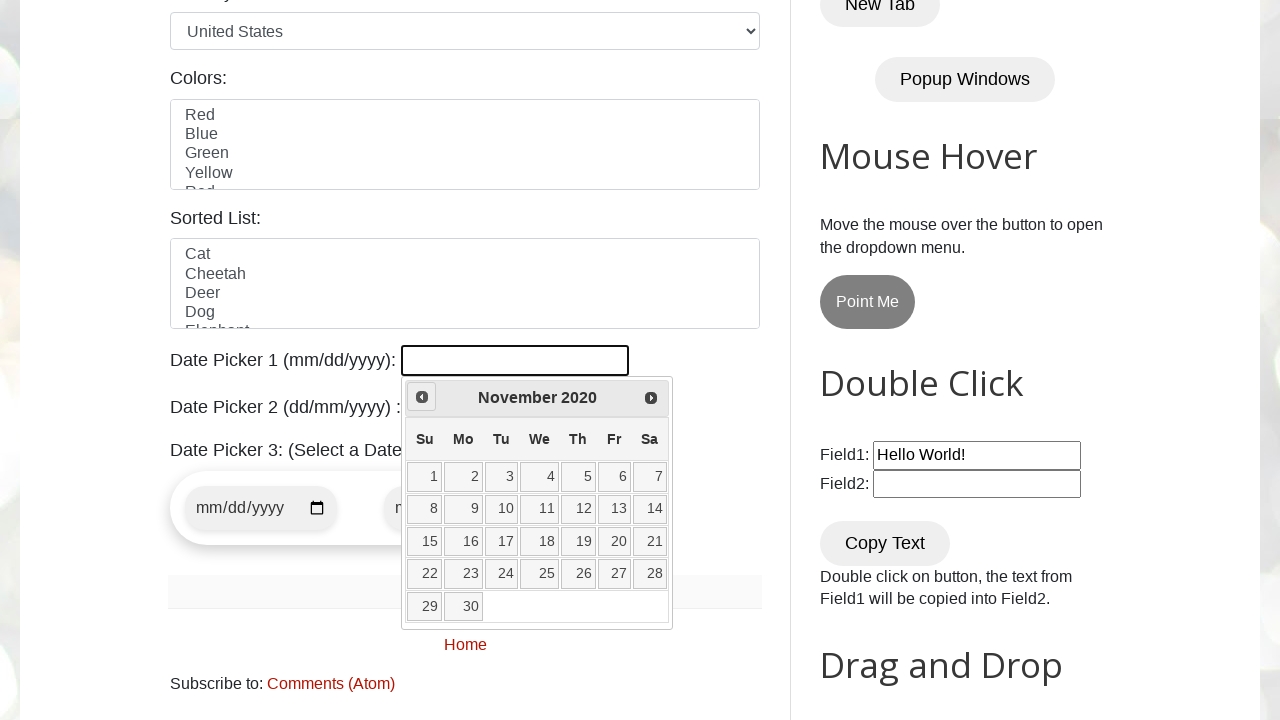

Clicked previous month button to navigate backwards at (422, 397) on span.ui-icon-circle-triangle-w
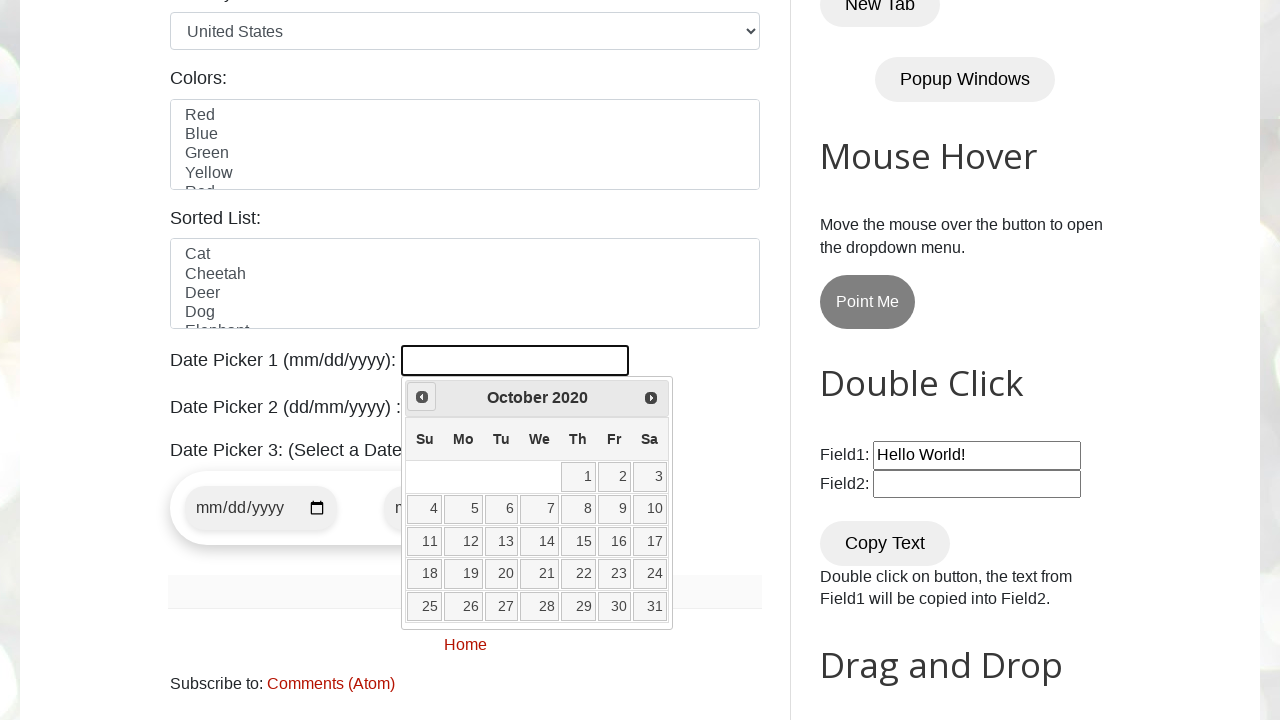

Waited for calendar to update after month navigation
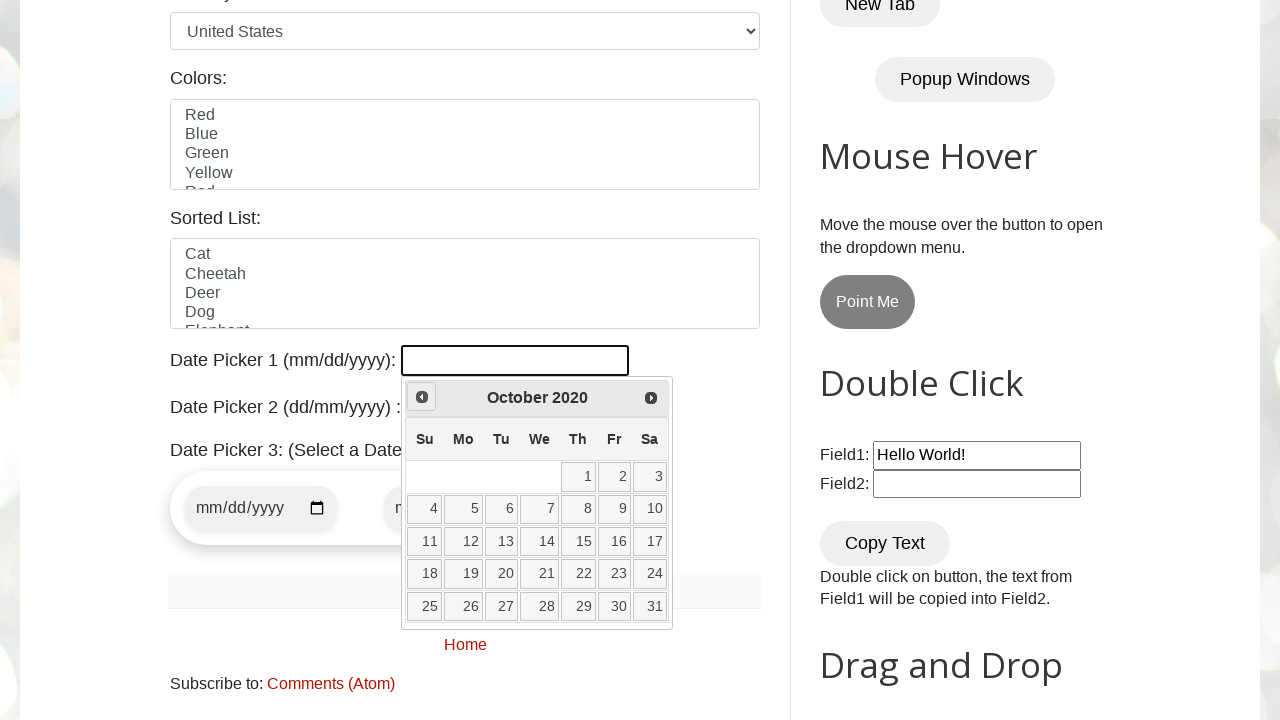

Checked current month and year: October 2020
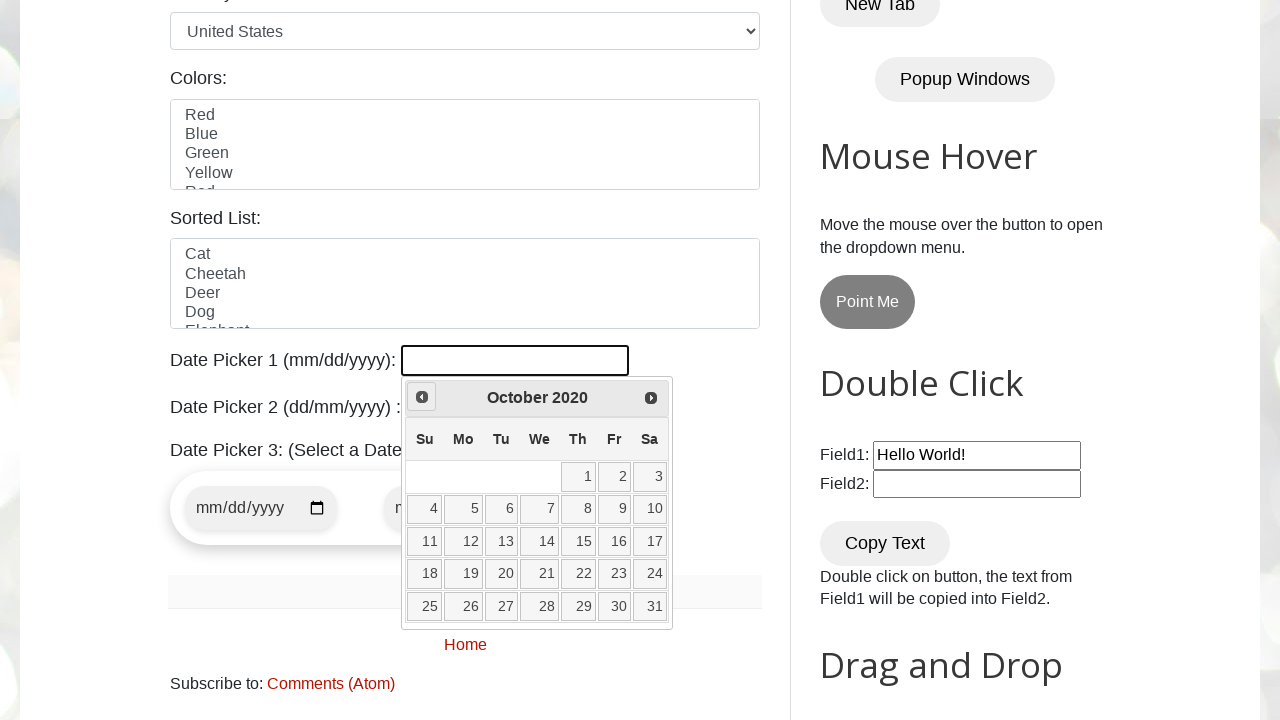

Clicked previous month button to navigate backwards at (422, 397) on span.ui-icon-circle-triangle-w
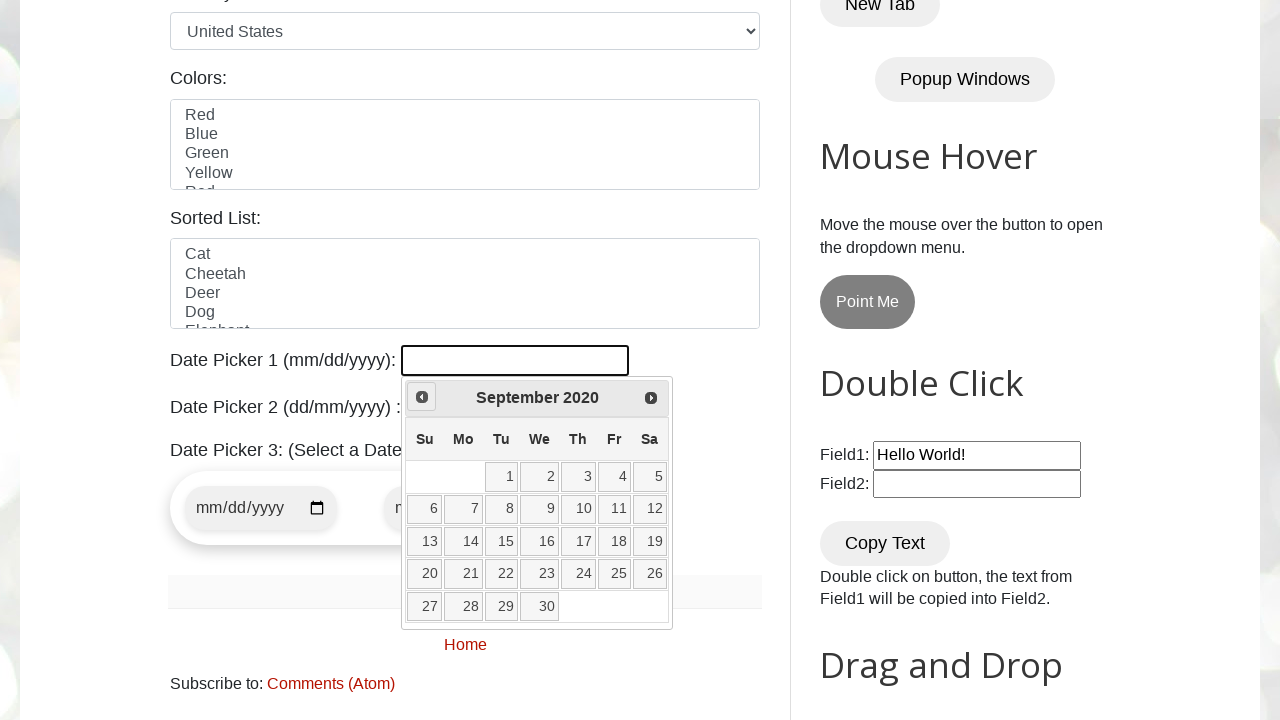

Waited for calendar to update after month navigation
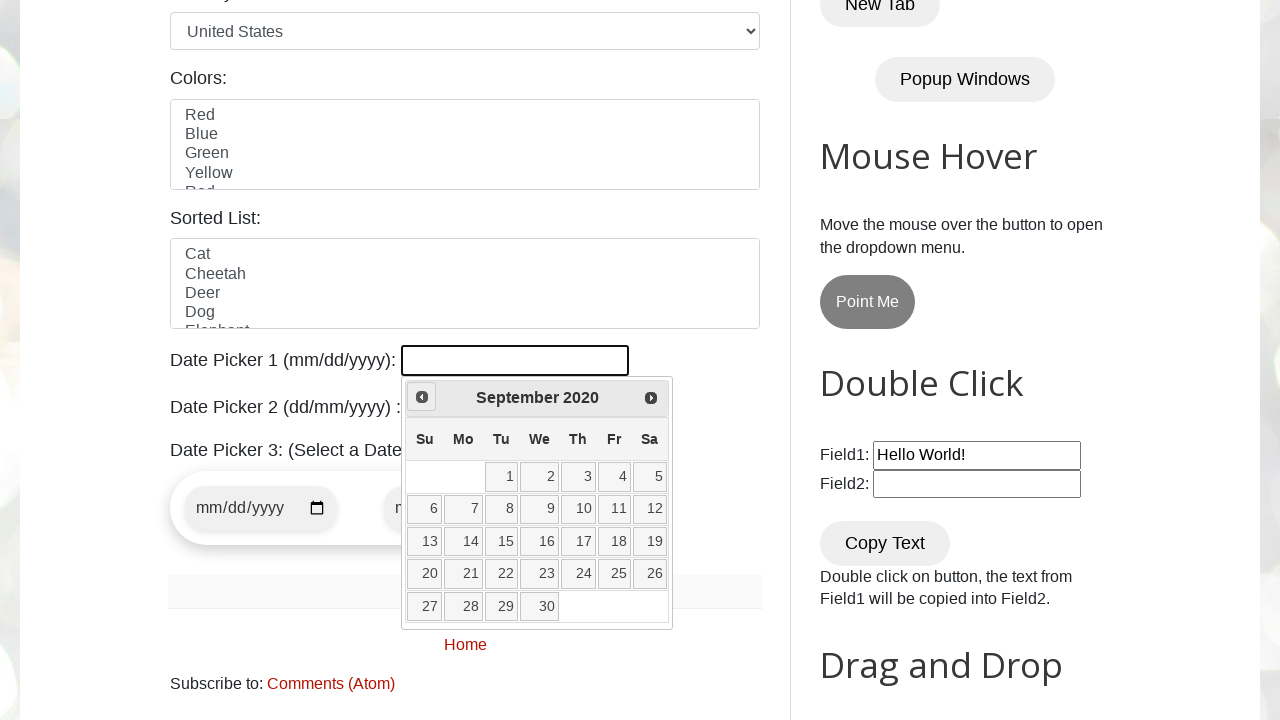

Checked current month and year: September 2020
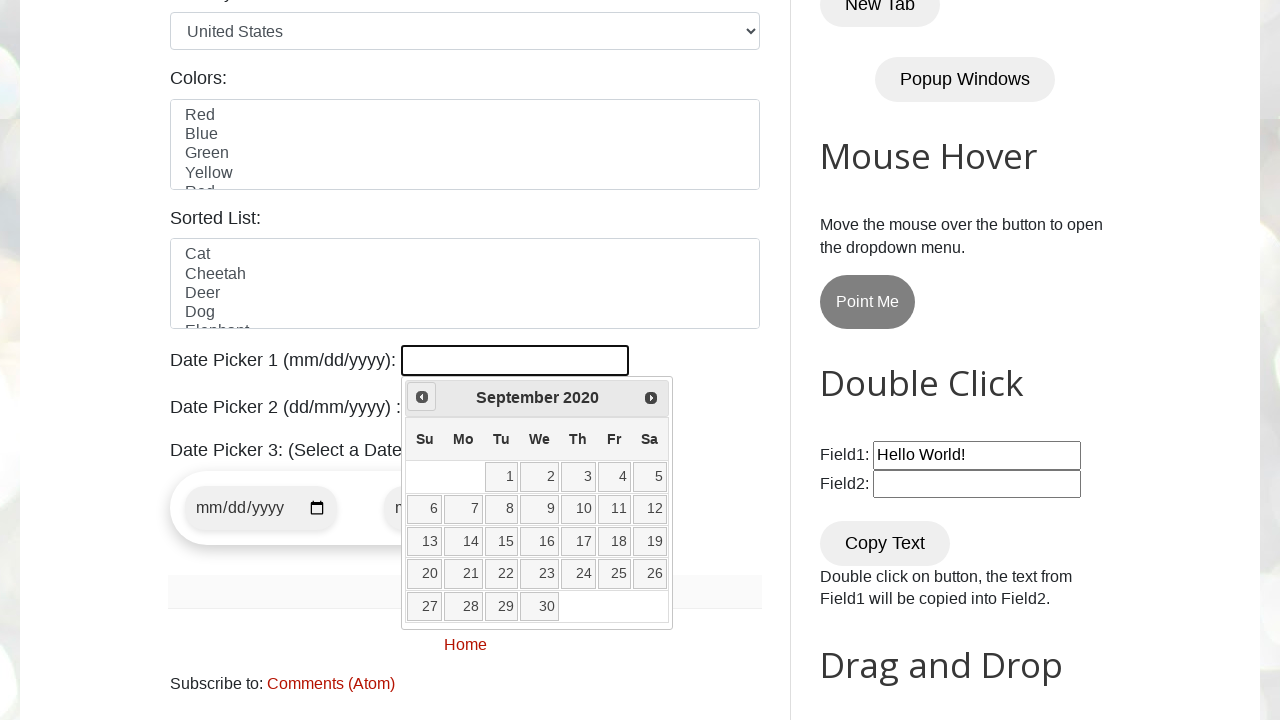

Clicked previous month button to navigate backwards at (422, 397) on span.ui-icon-circle-triangle-w
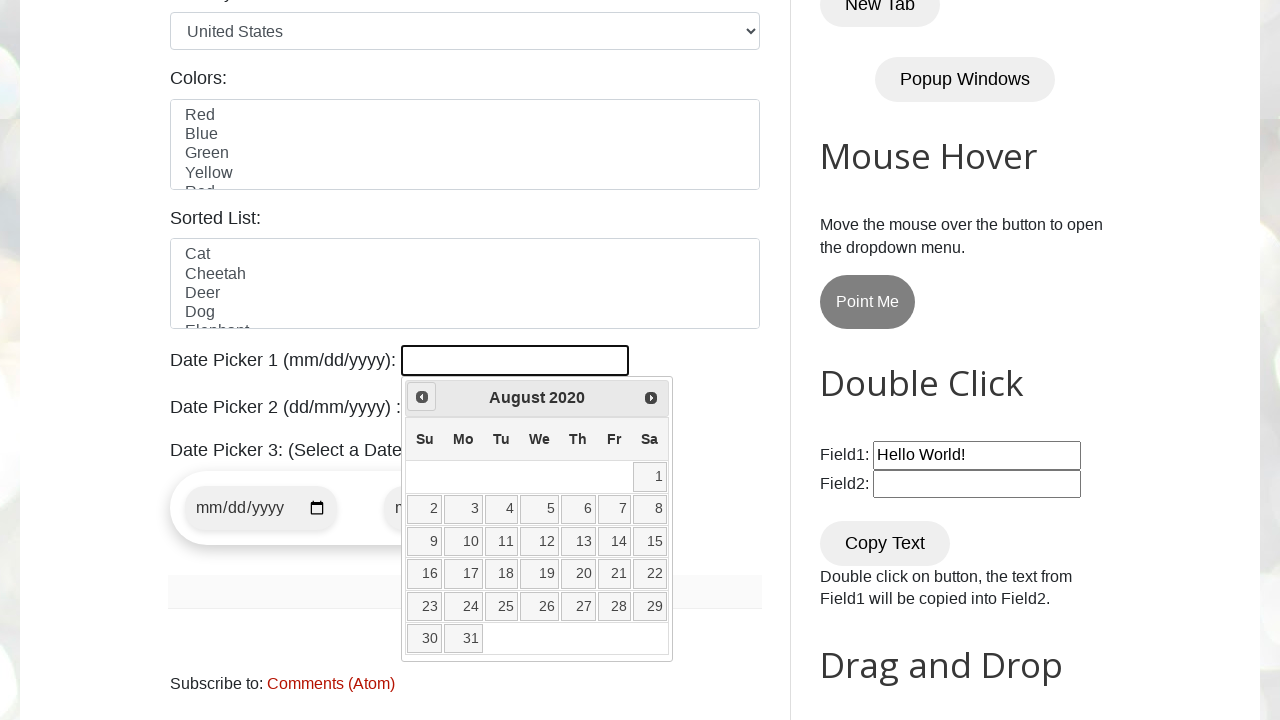

Waited for calendar to update after month navigation
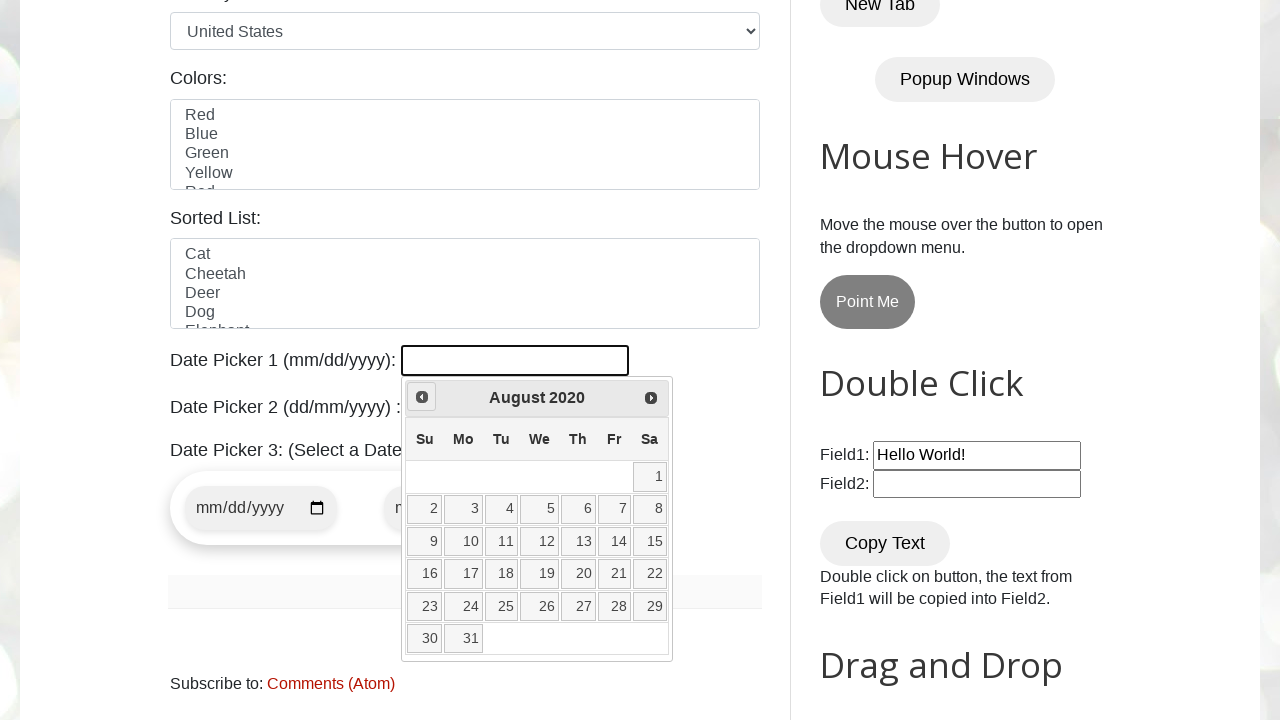

Checked current month and year: August 2020
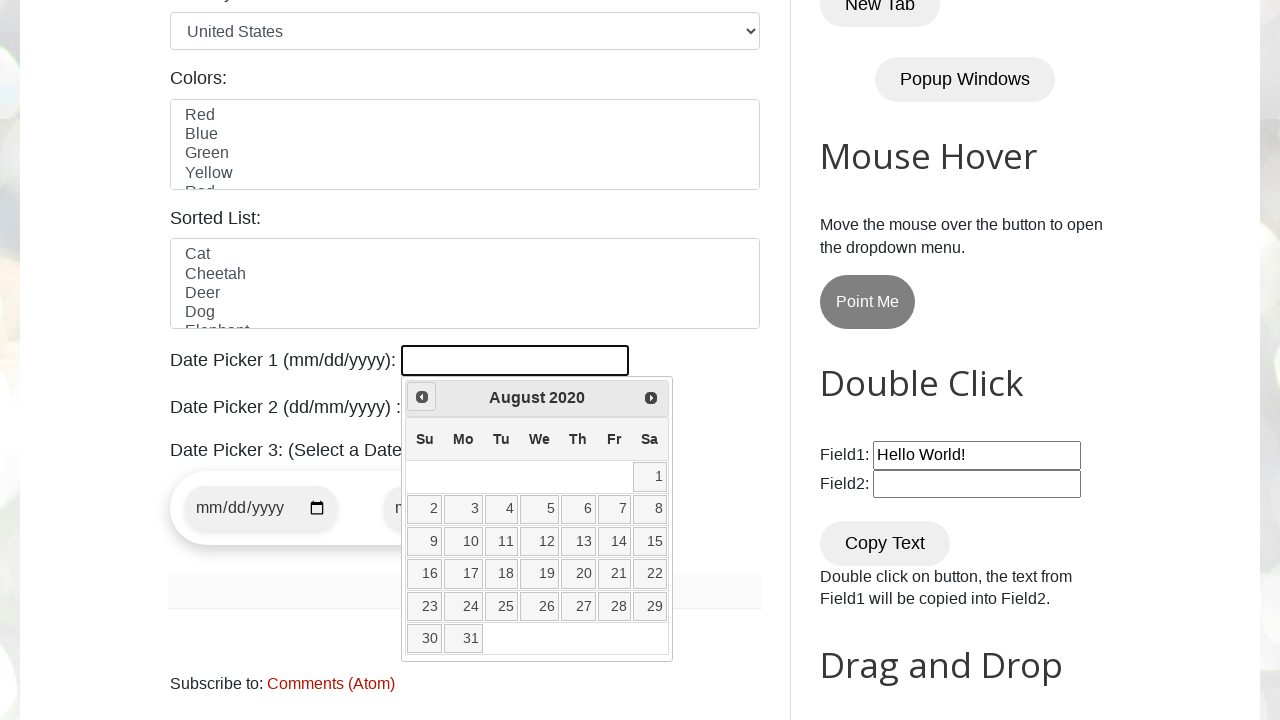

Clicked previous month button to navigate backwards at (422, 397) on span.ui-icon-circle-triangle-w
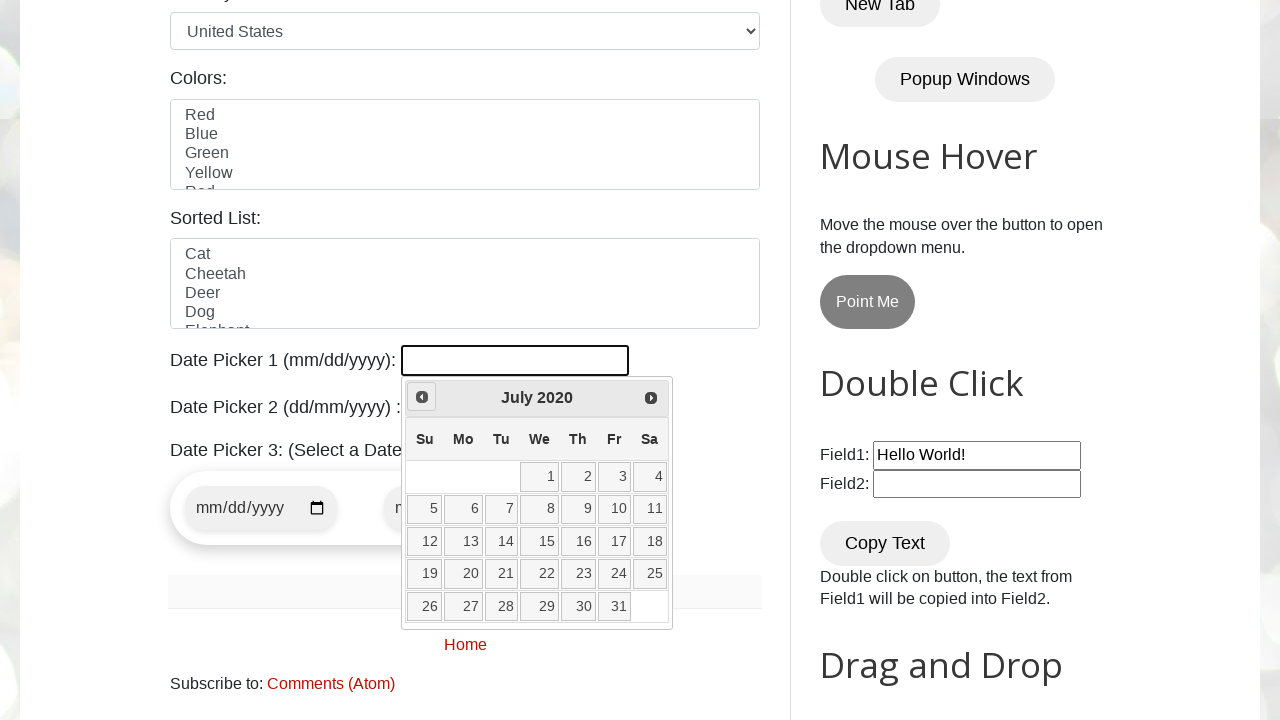

Waited for calendar to update after month navigation
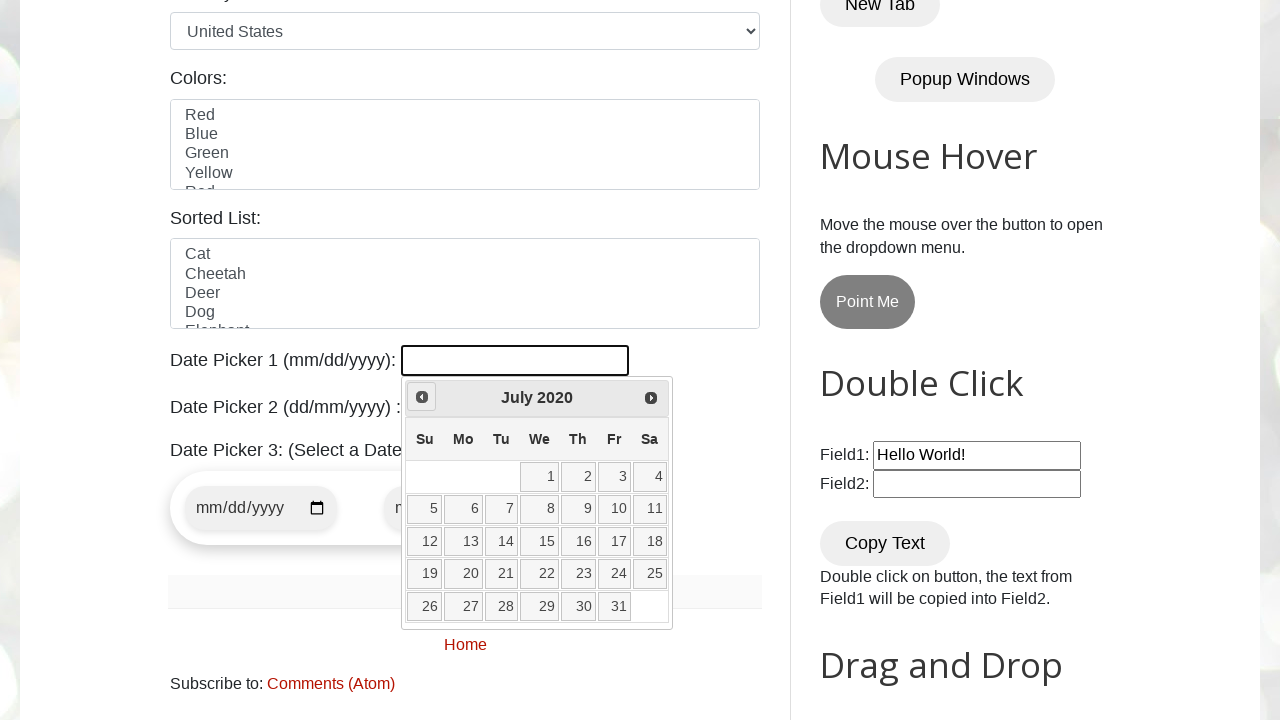

Checked current month and year: July 2020
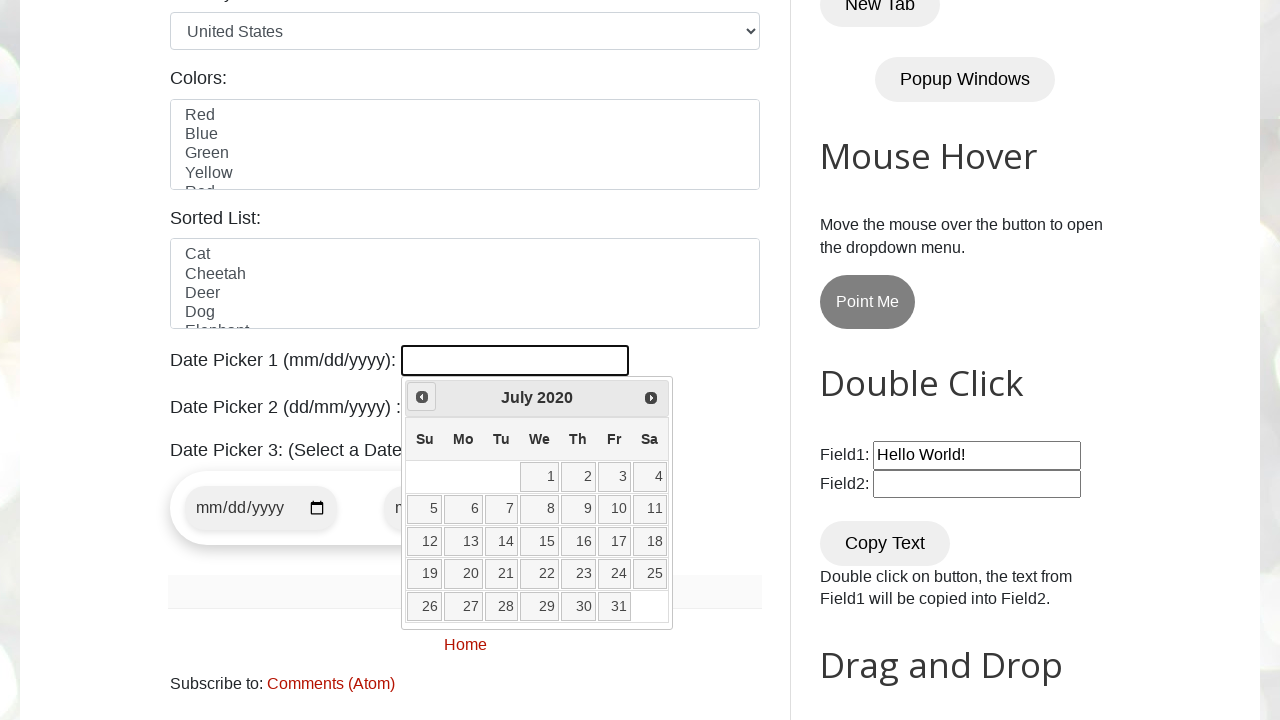

Clicked previous month button to navigate backwards at (422, 397) on span.ui-icon-circle-triangle-w
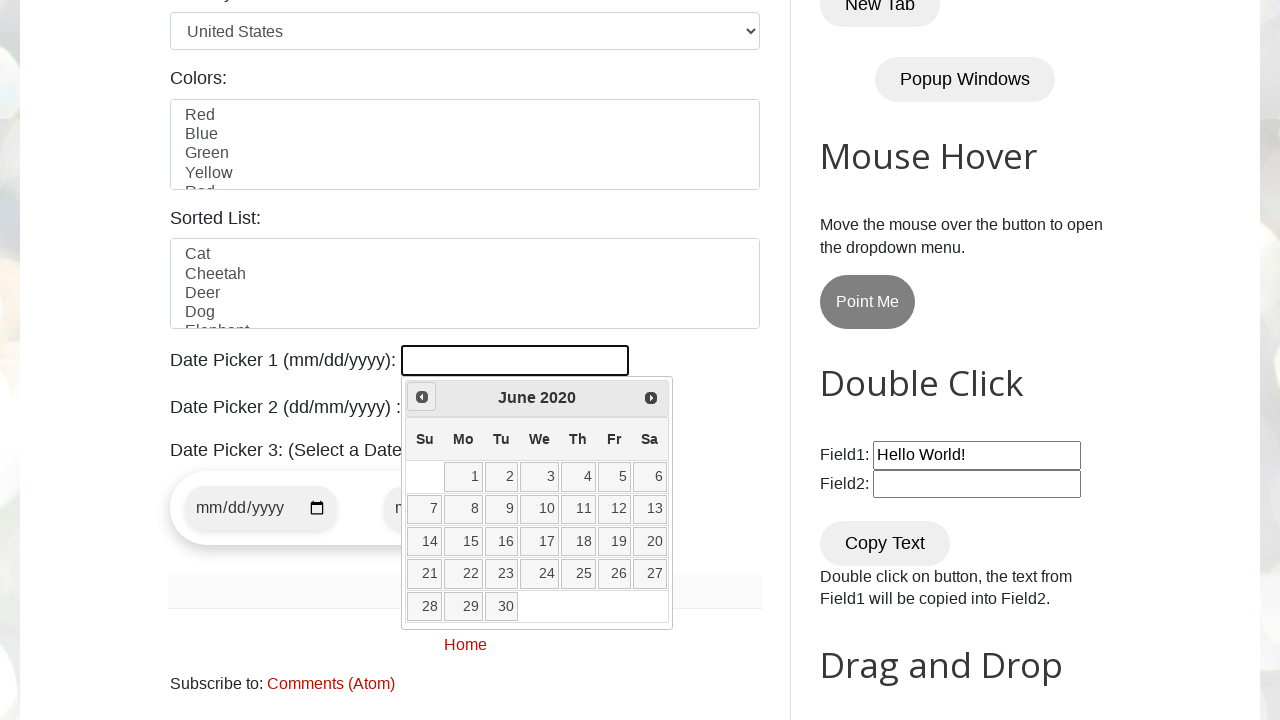

Waited for calendar to update after month navigation
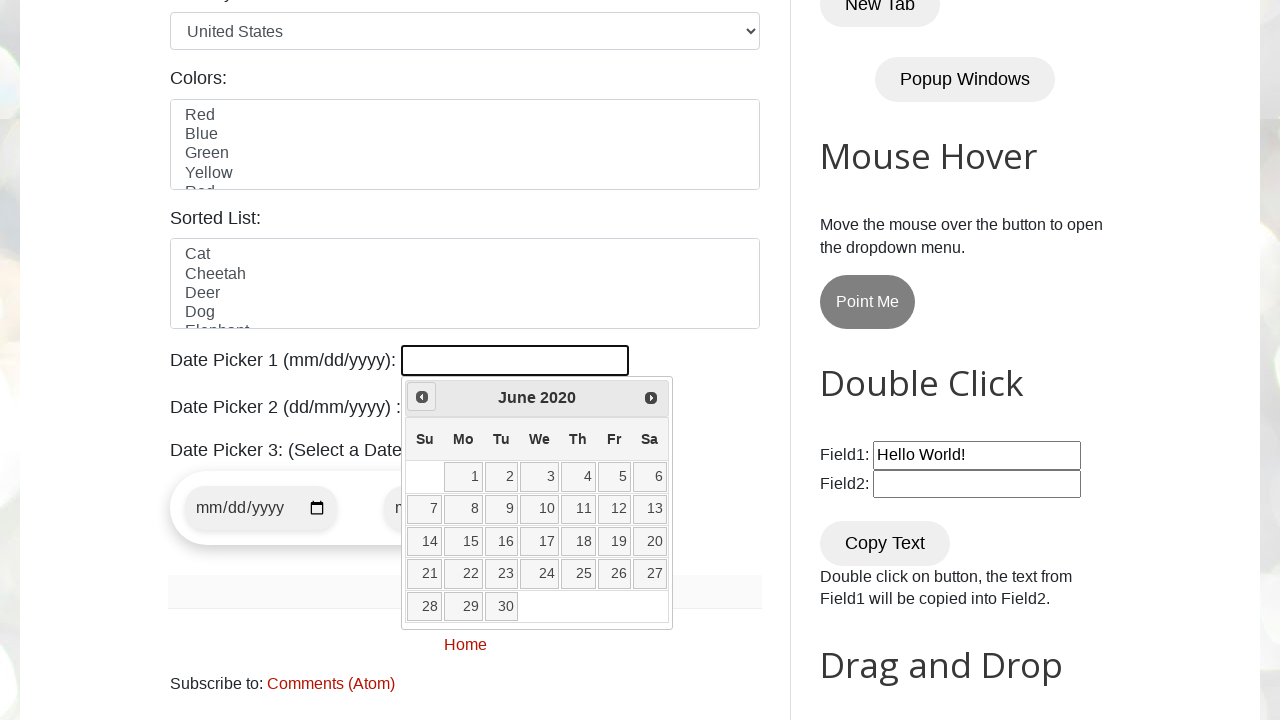

Checked current month and year: June 2020
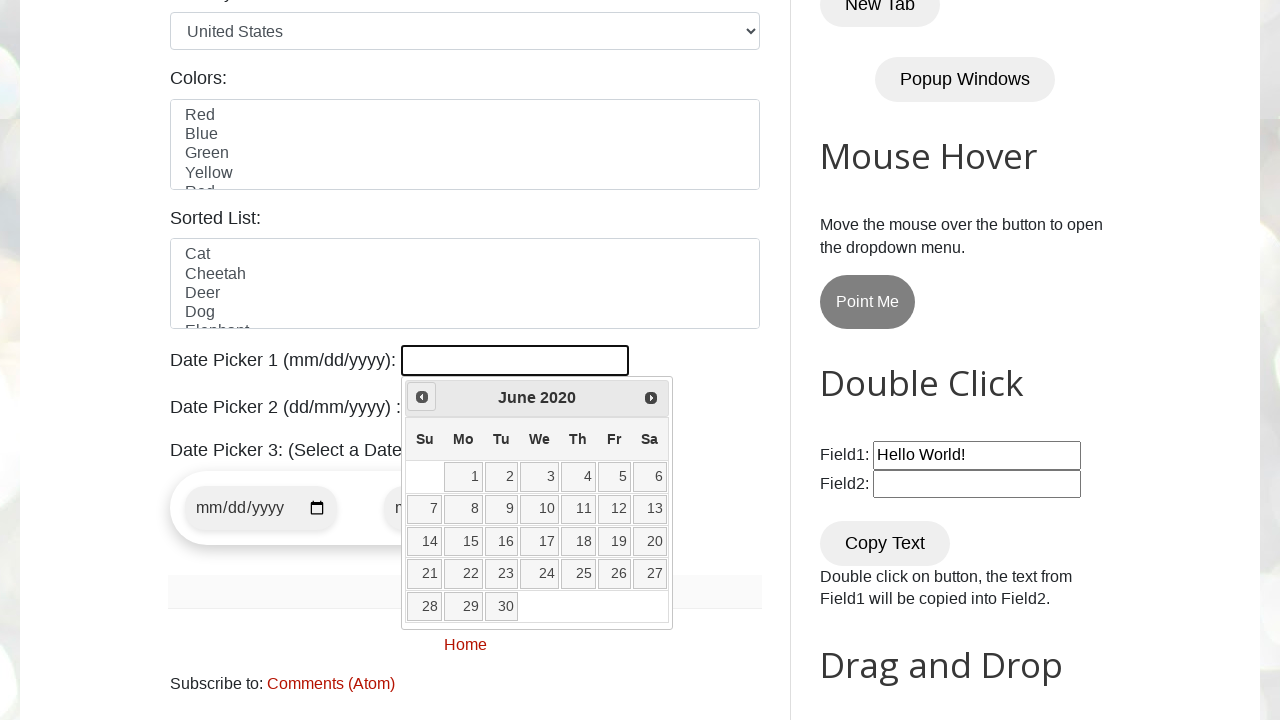

Clicked previous month button to navigate backwards at (422, 397) on span.ui-icon-circle-triangle-w
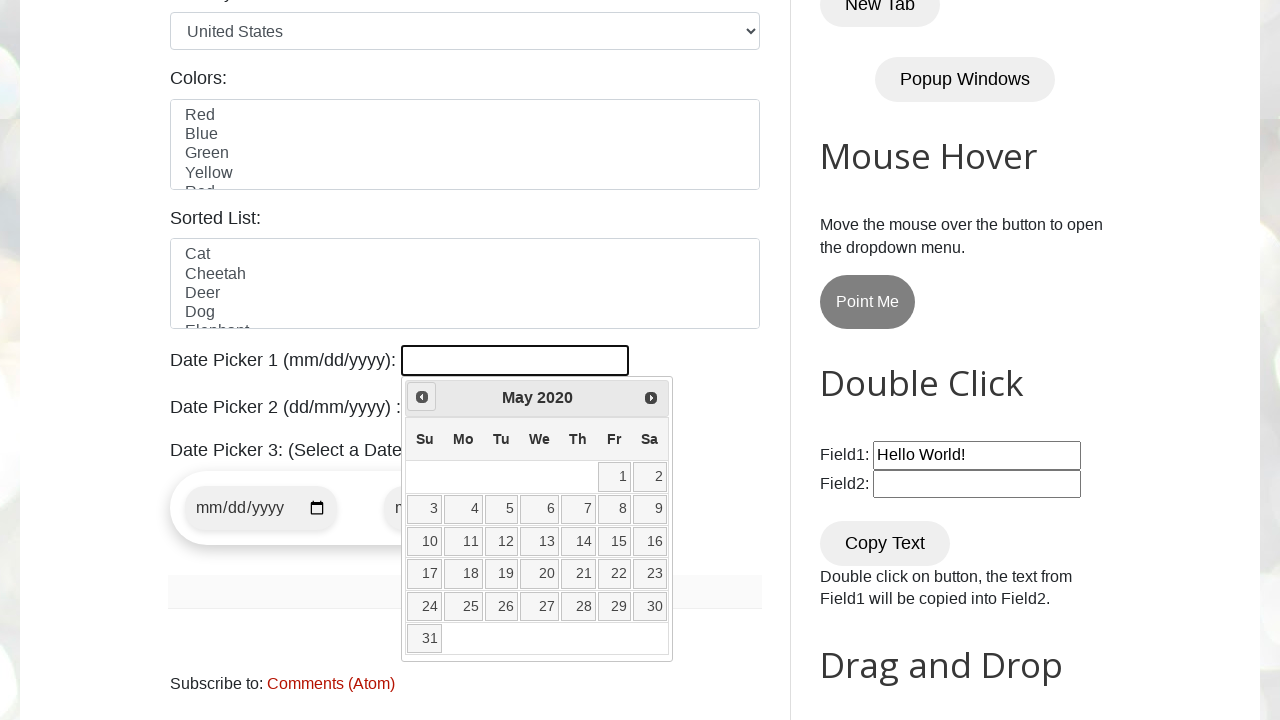

Waited for calendar to update after month navigation
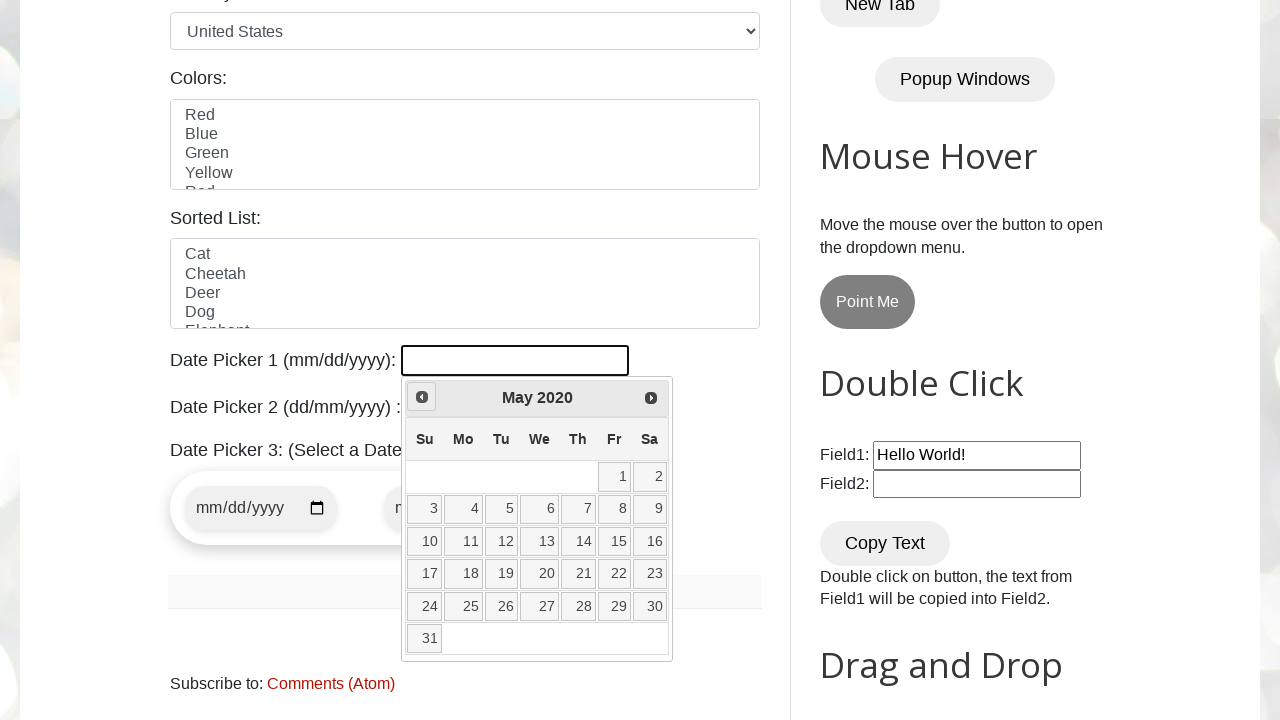

Checked current month and year: May 2020
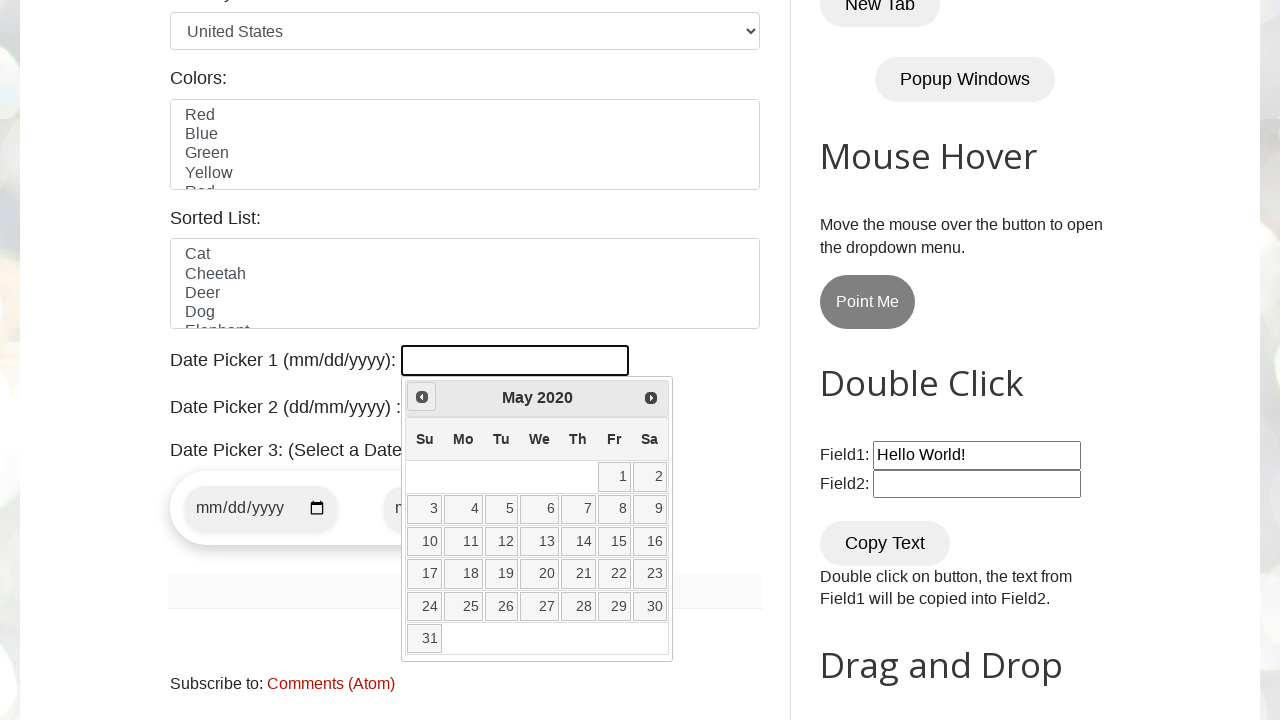

Clicked previous month button to navigate backwards at (422, 397) on span.ui-icon-circle-triangle-w
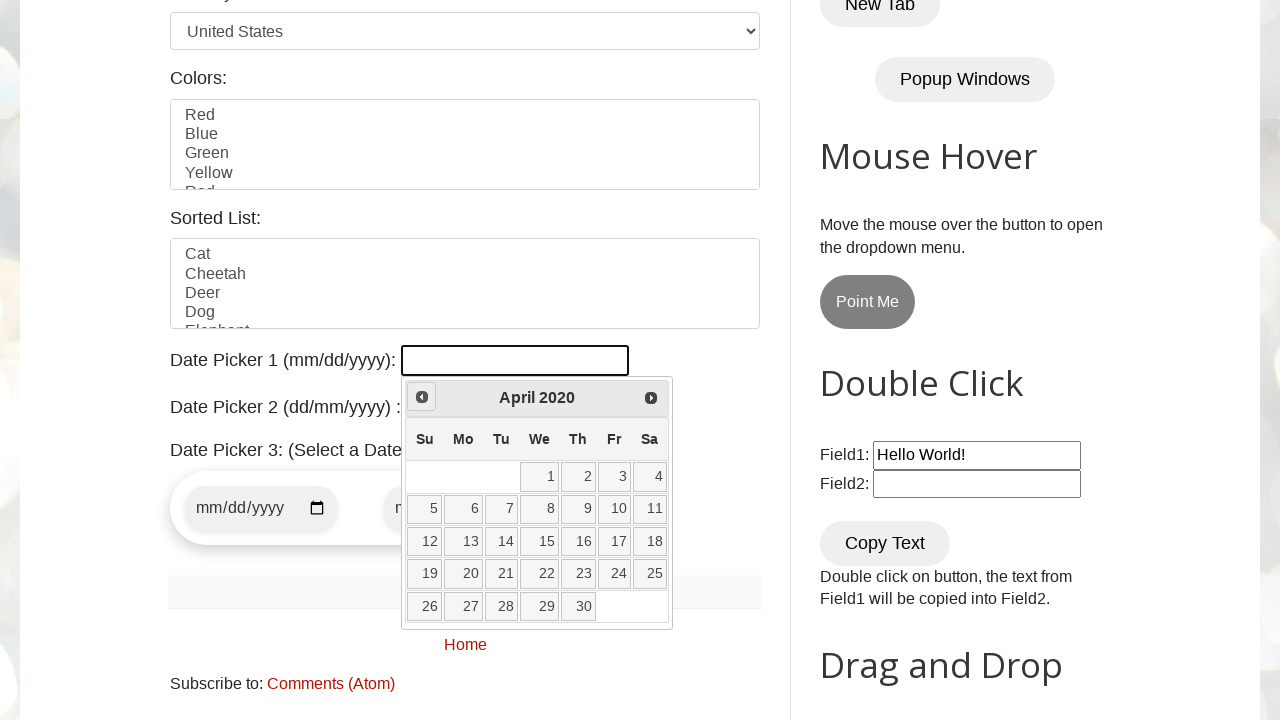

Waited for calendar to update after month navigation
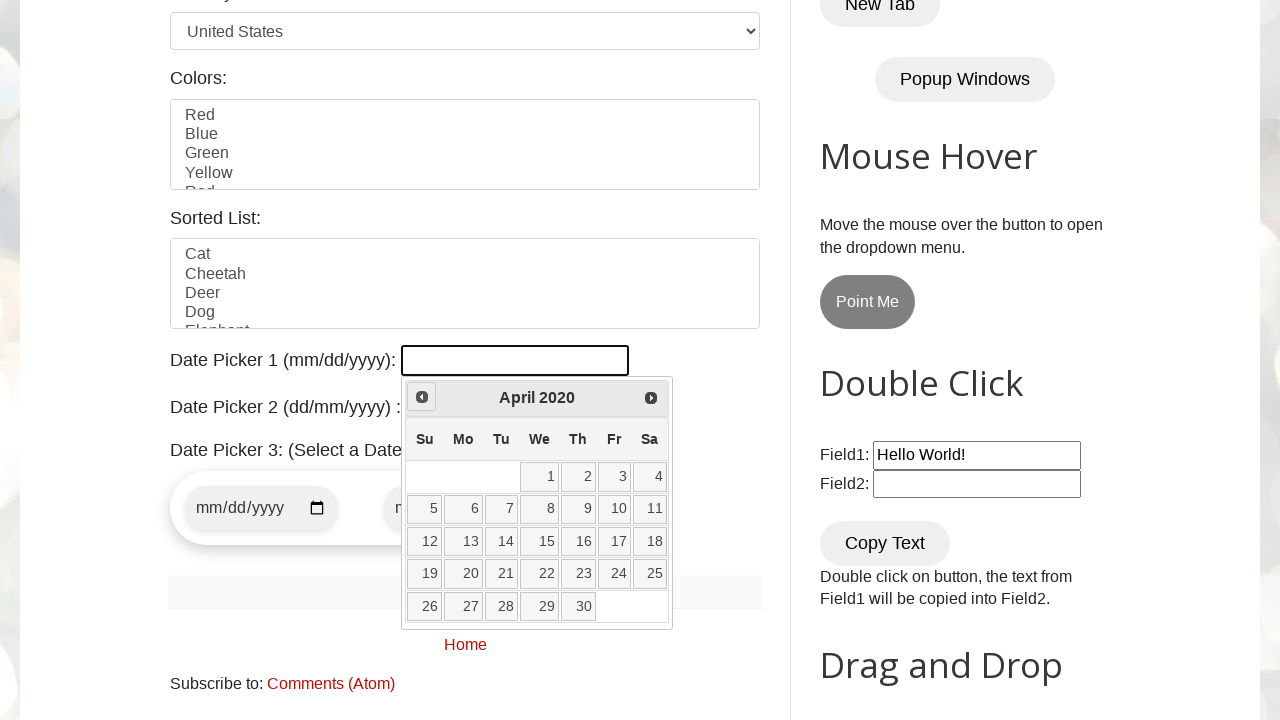

Checked current month and year: April 2020
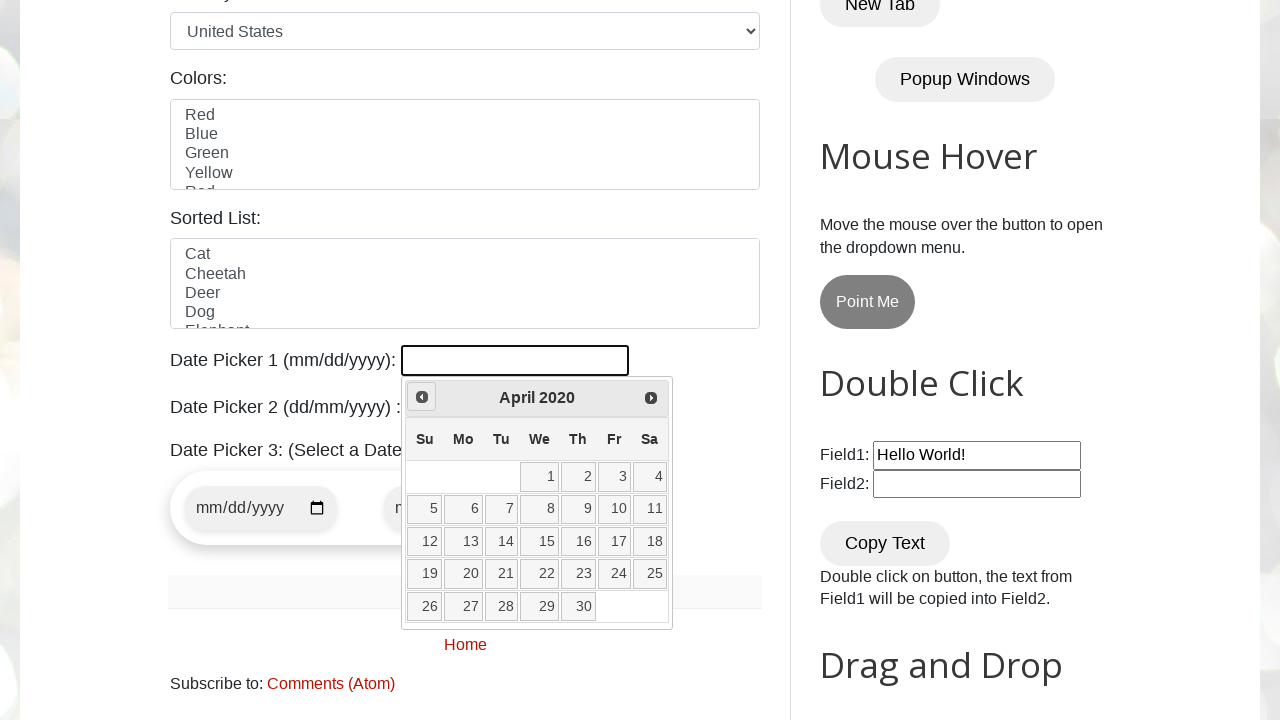

Located all date elements in the calendar
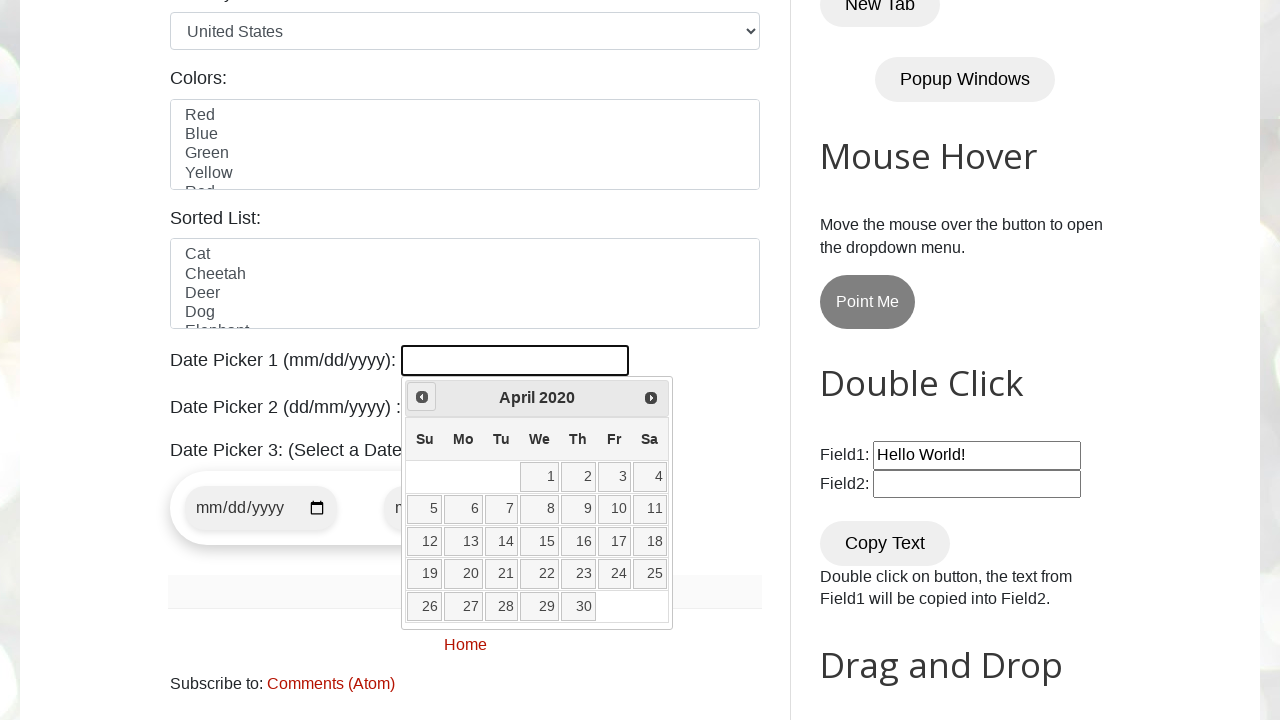

Selected day 12 from the calendar at (425, 542) on table.ui-datepicker-calendar tbody tr td a >> nth=11
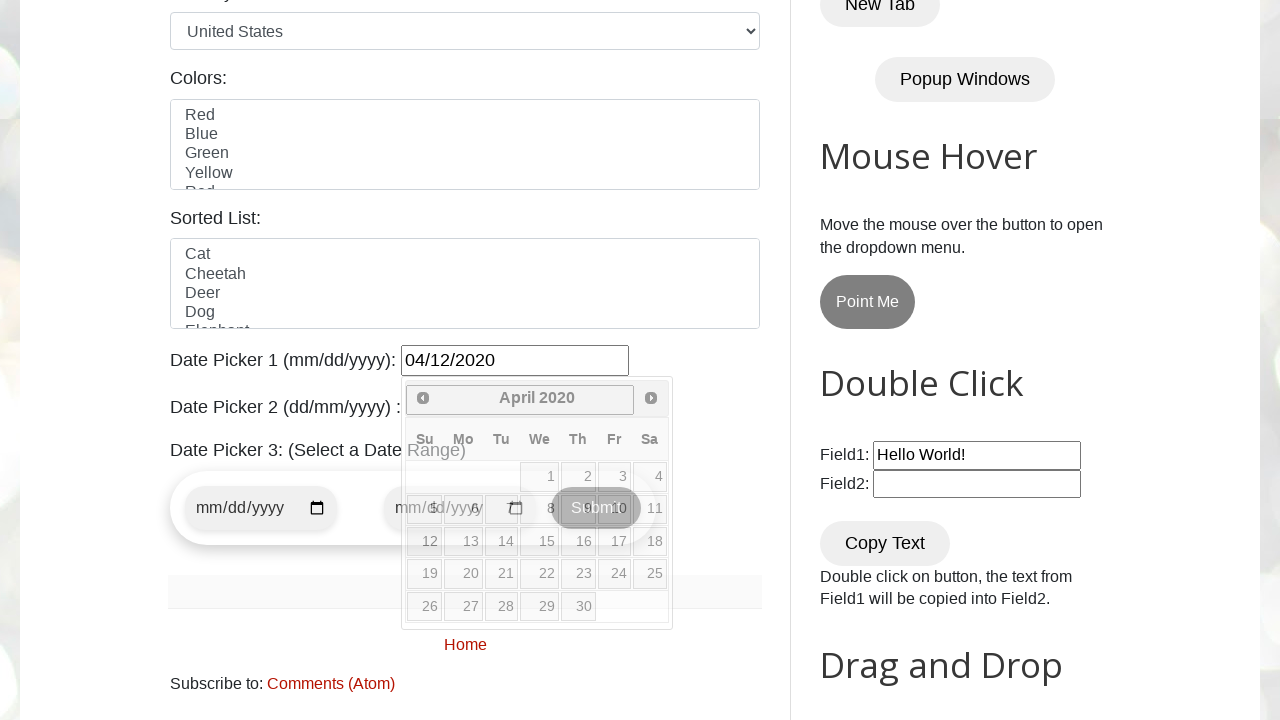

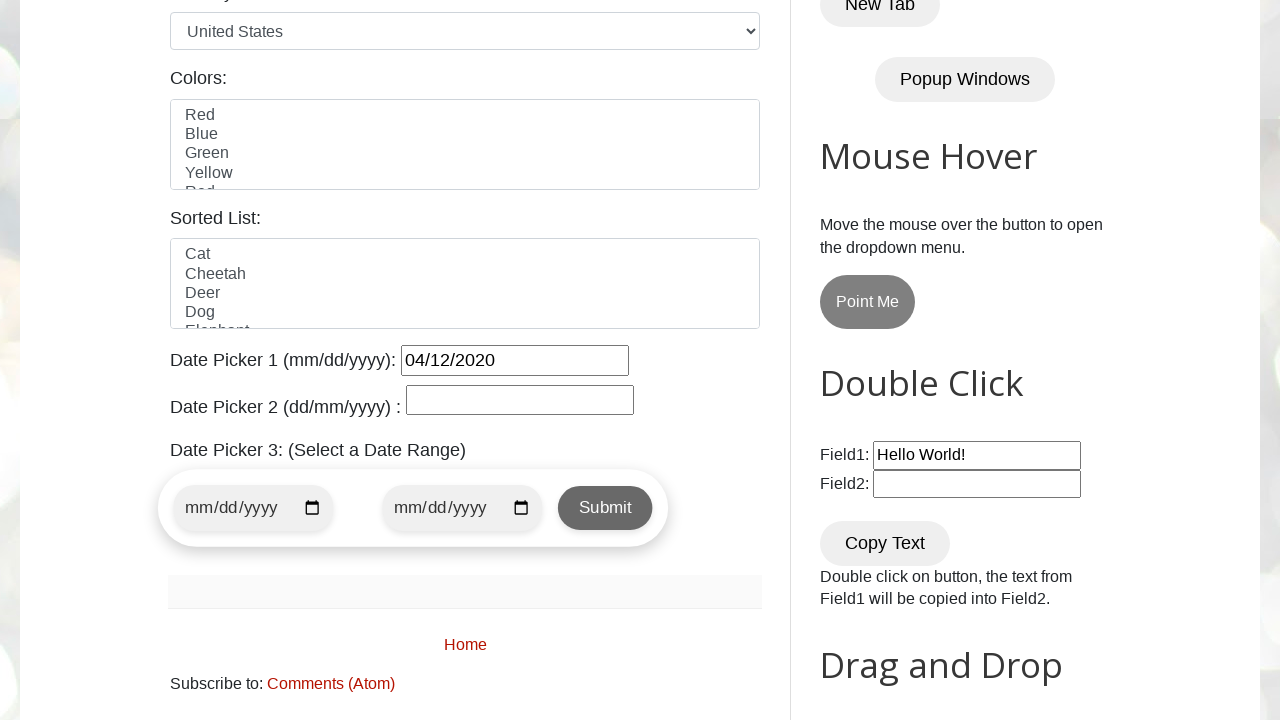